Automates a typing speed test by reading each active character from the page and typing it, simulating a user completing a 1-minute typing test

Starting URL: http://thetypingcat.com/typing-speed-test/1m

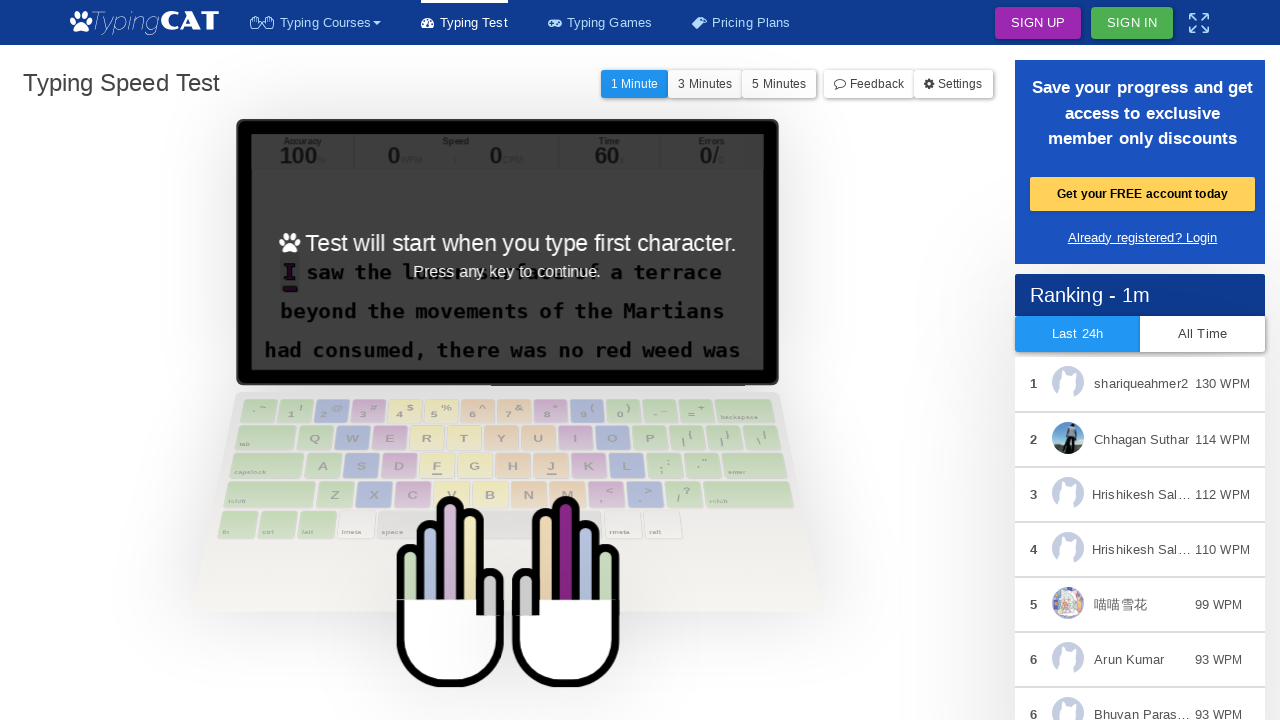

Waited for typing test to load - active character element found
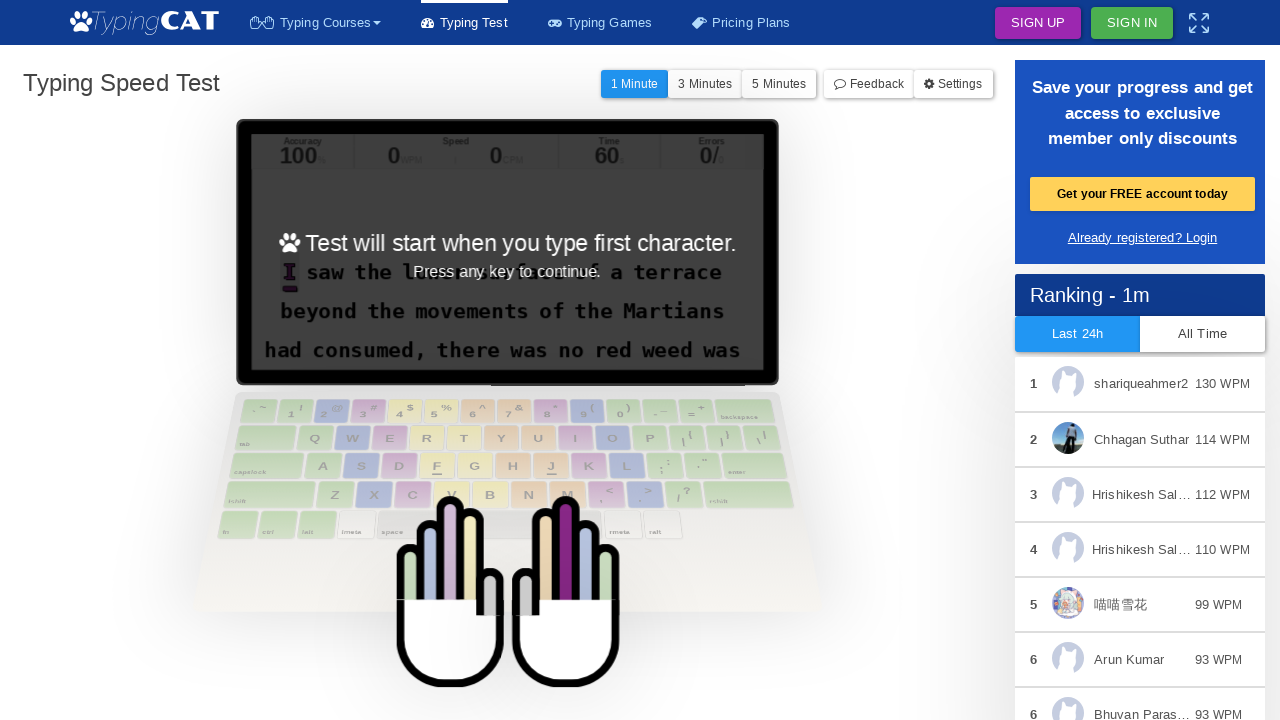

Typed character: 'I'
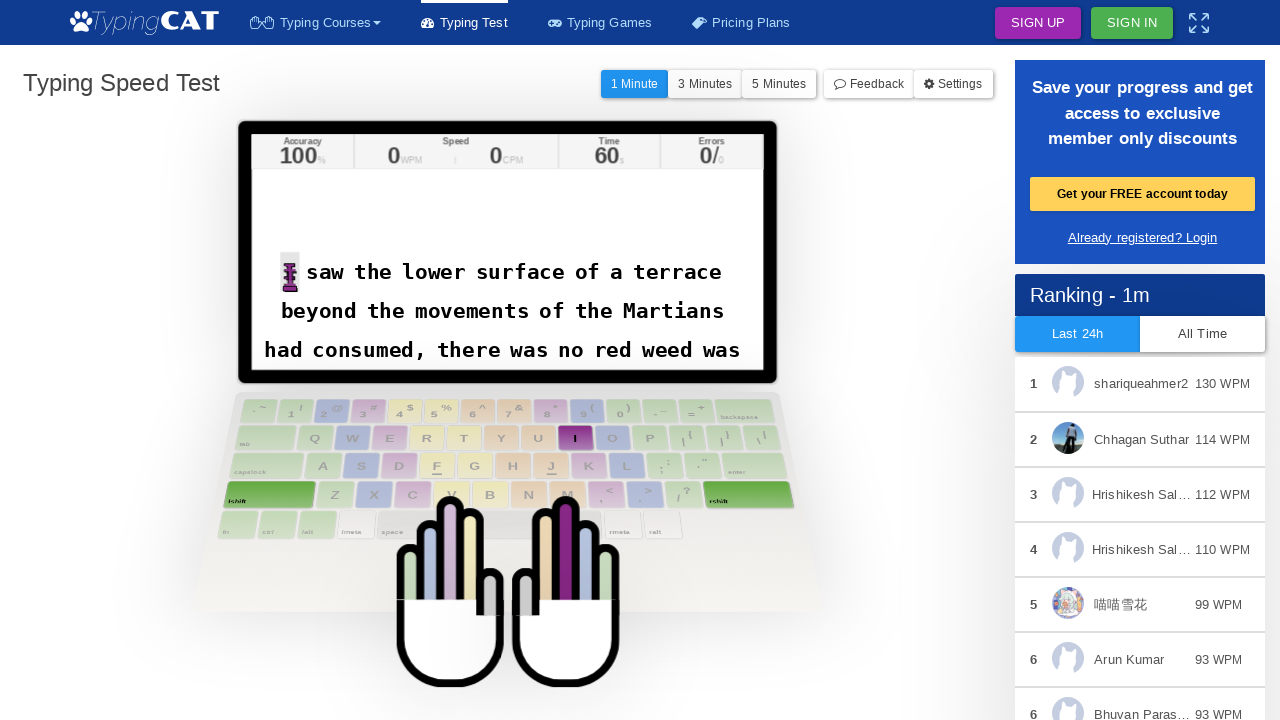

Waited 15ms between keystrokes
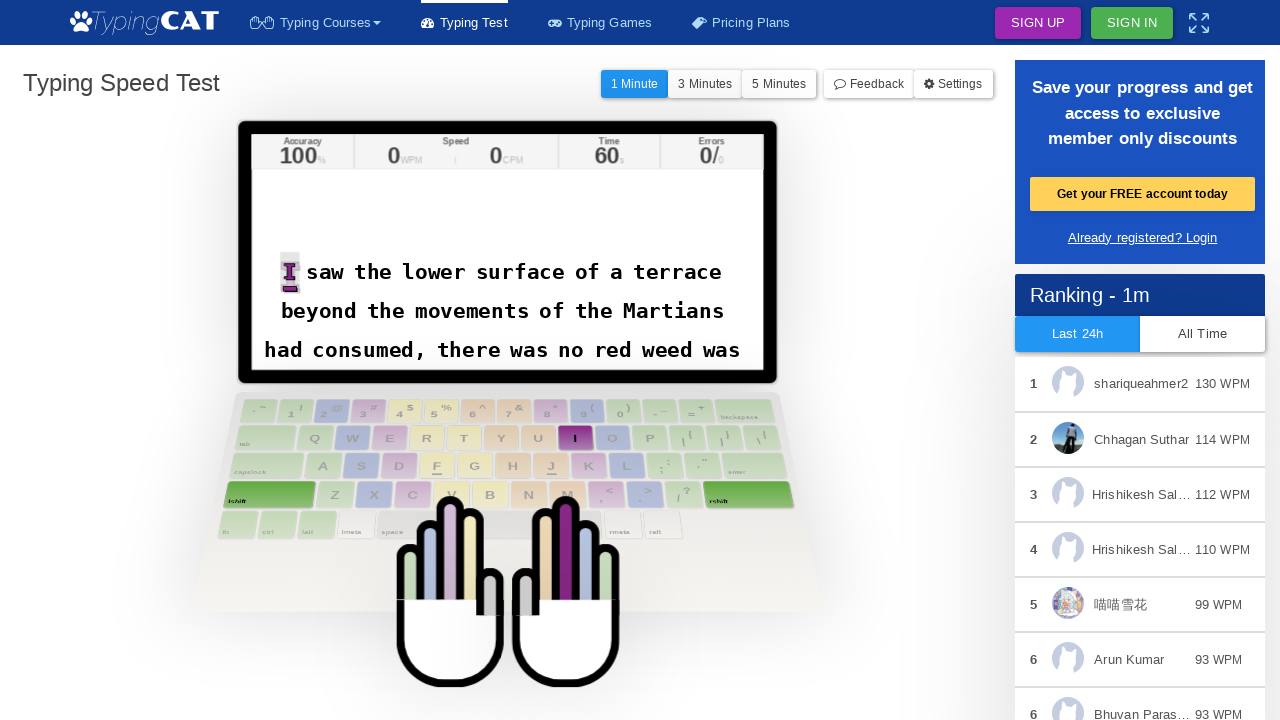

Typed character: 'I'
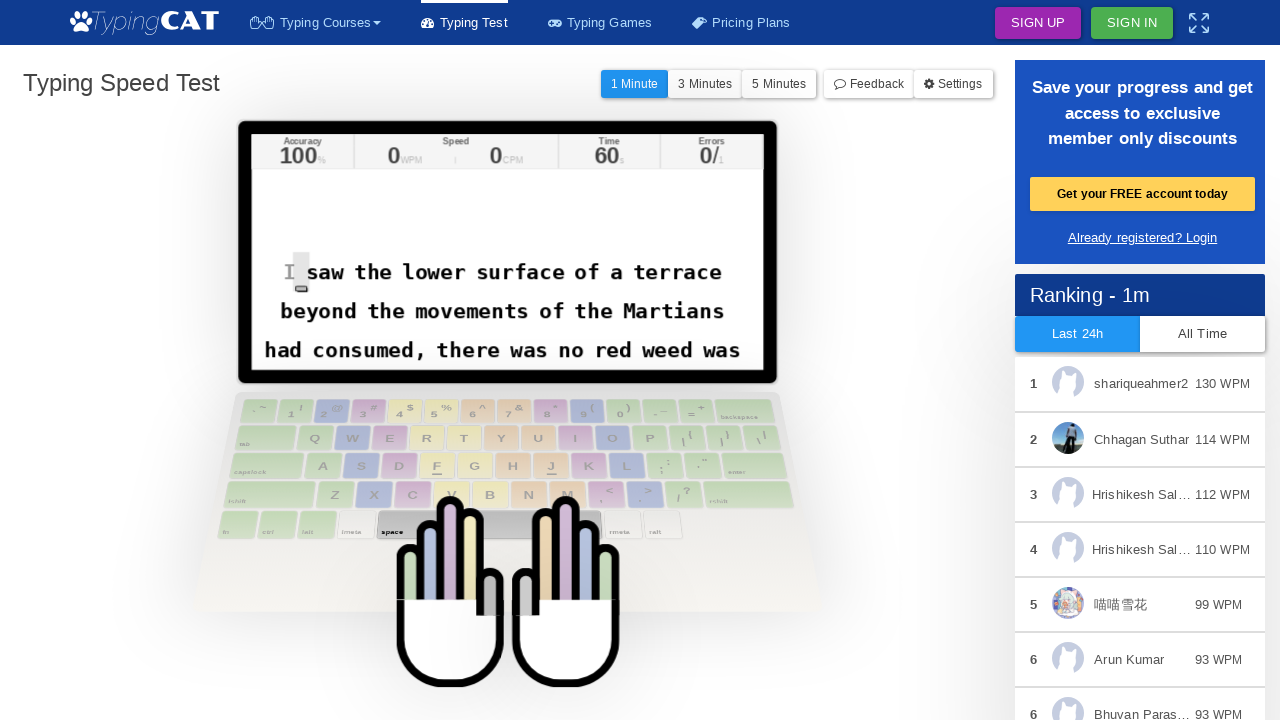

Waited 15ms between keystrokes
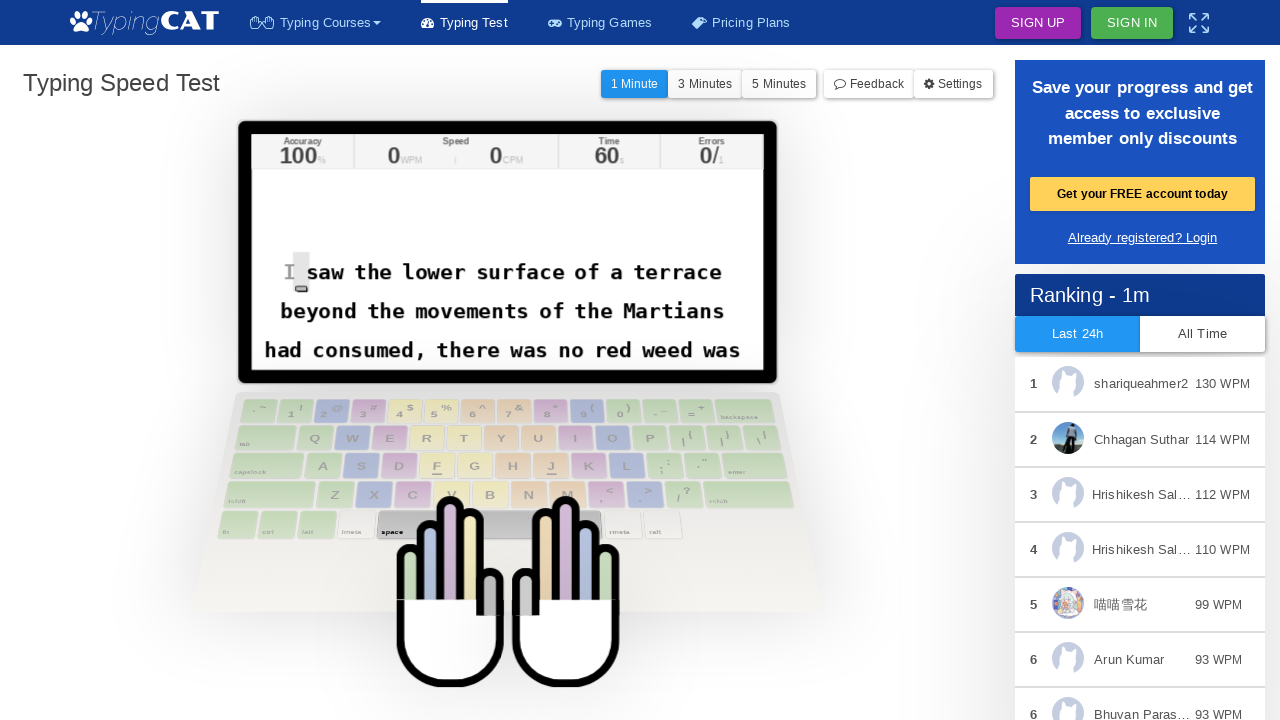

Typed character: ' '
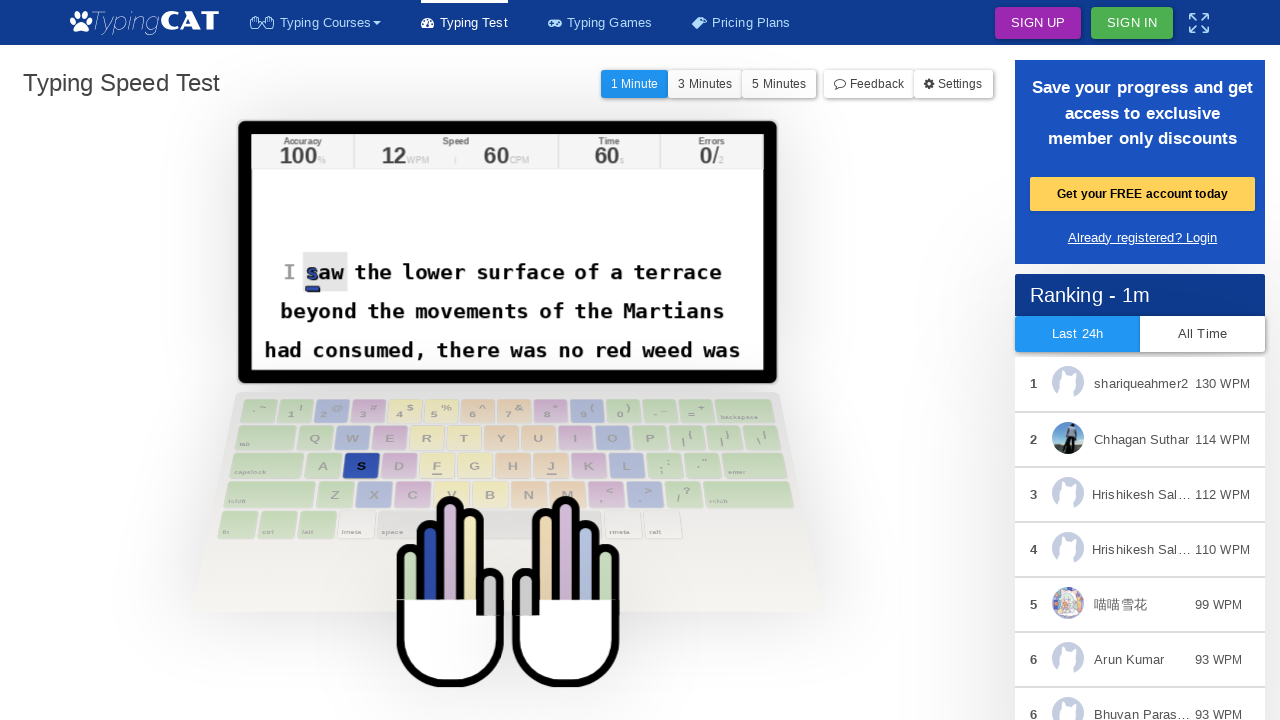

Waited 15ms between keystrokes
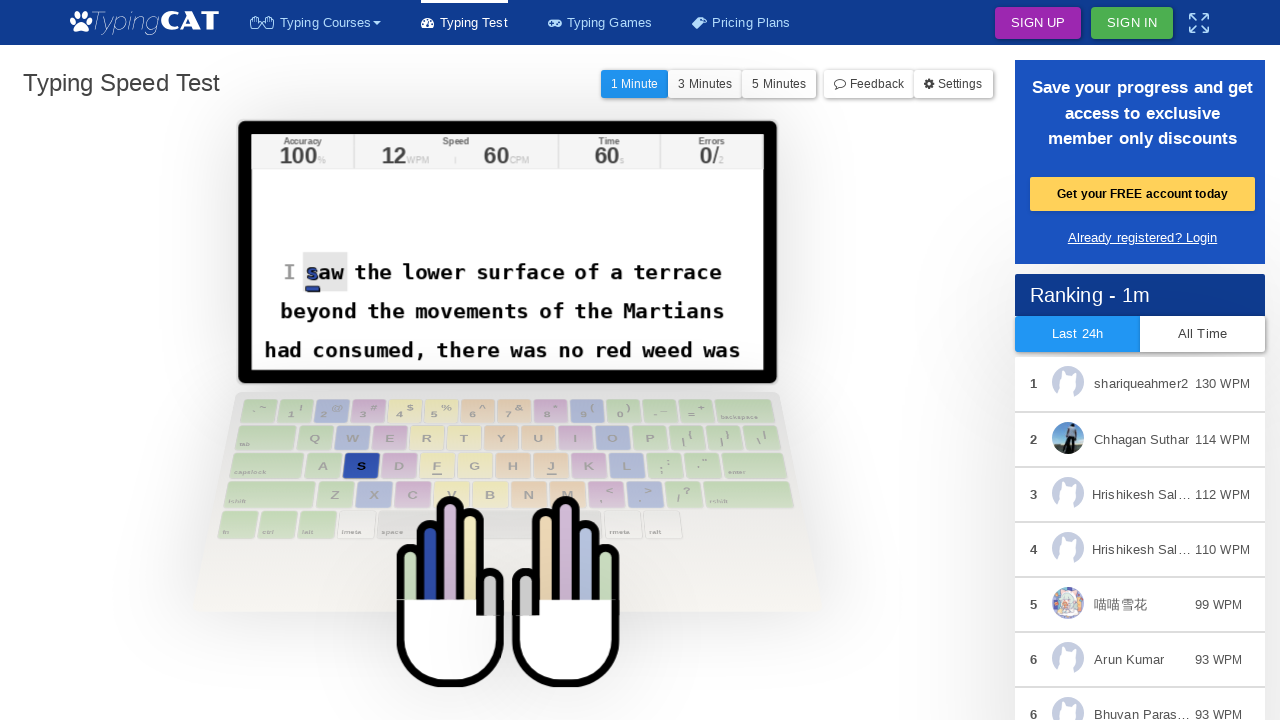

Typed character: 's'
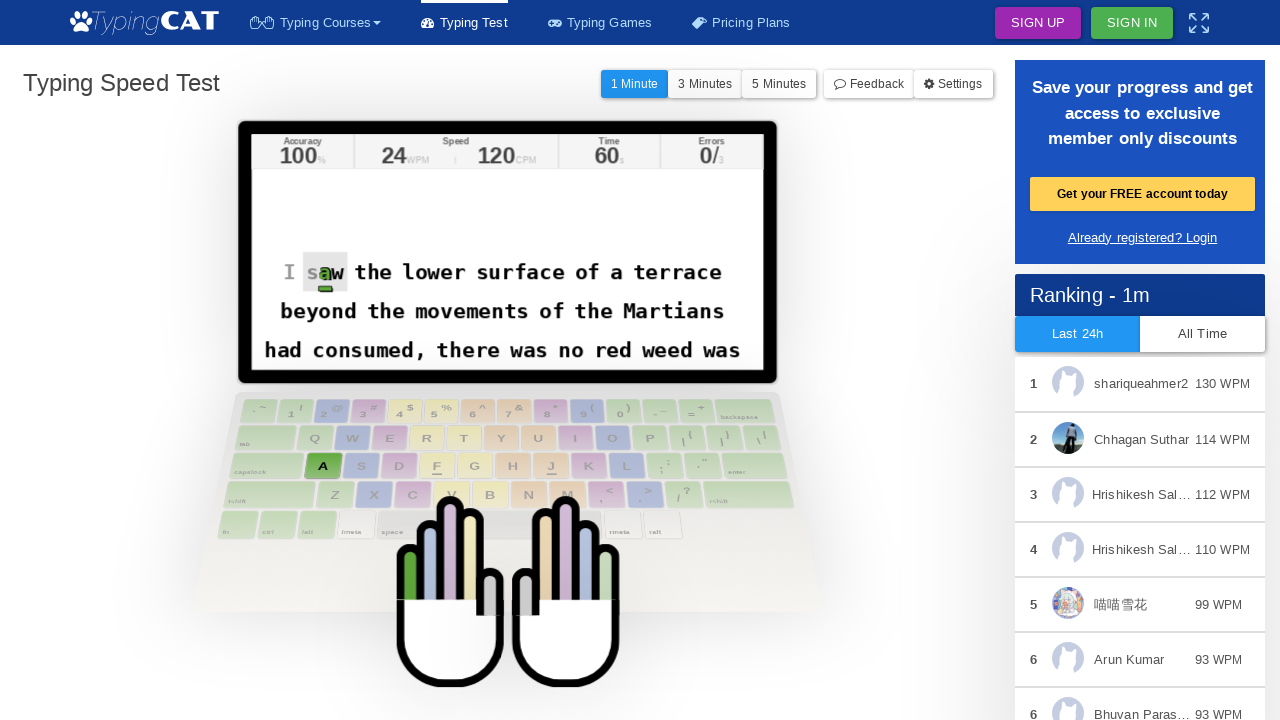

Waited 15ms between keystrokes
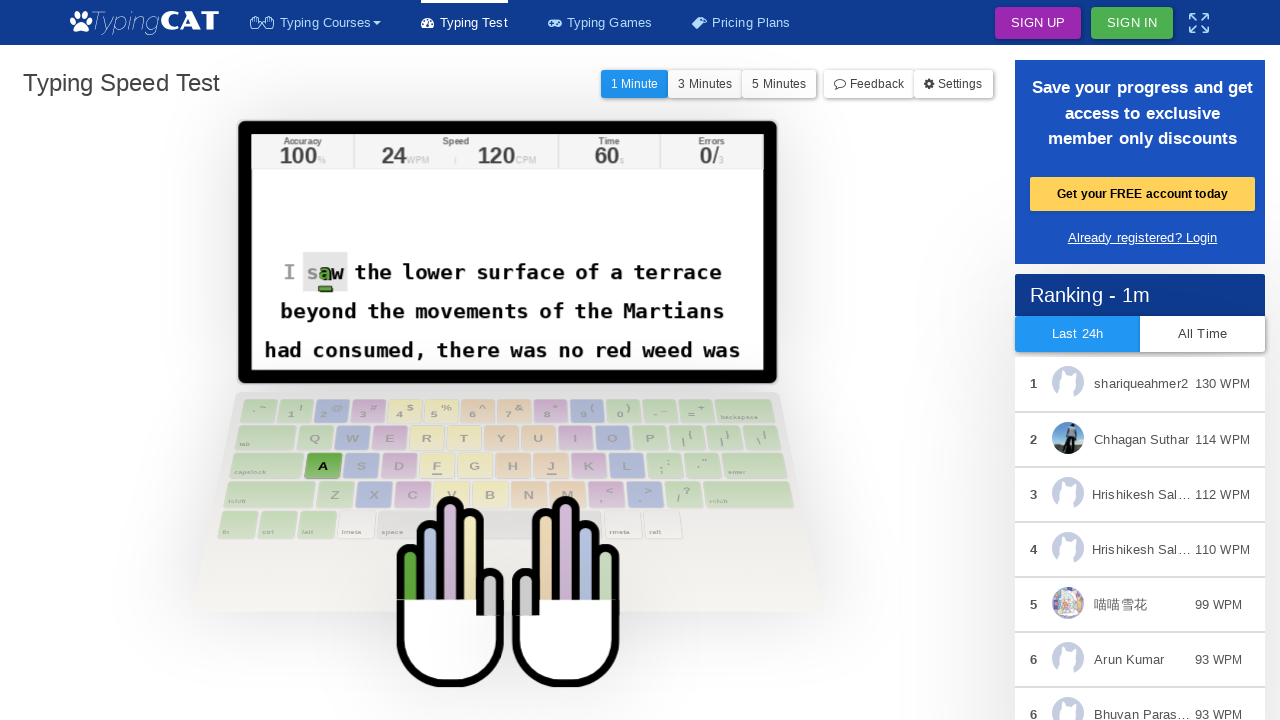

Typed character: 'a'
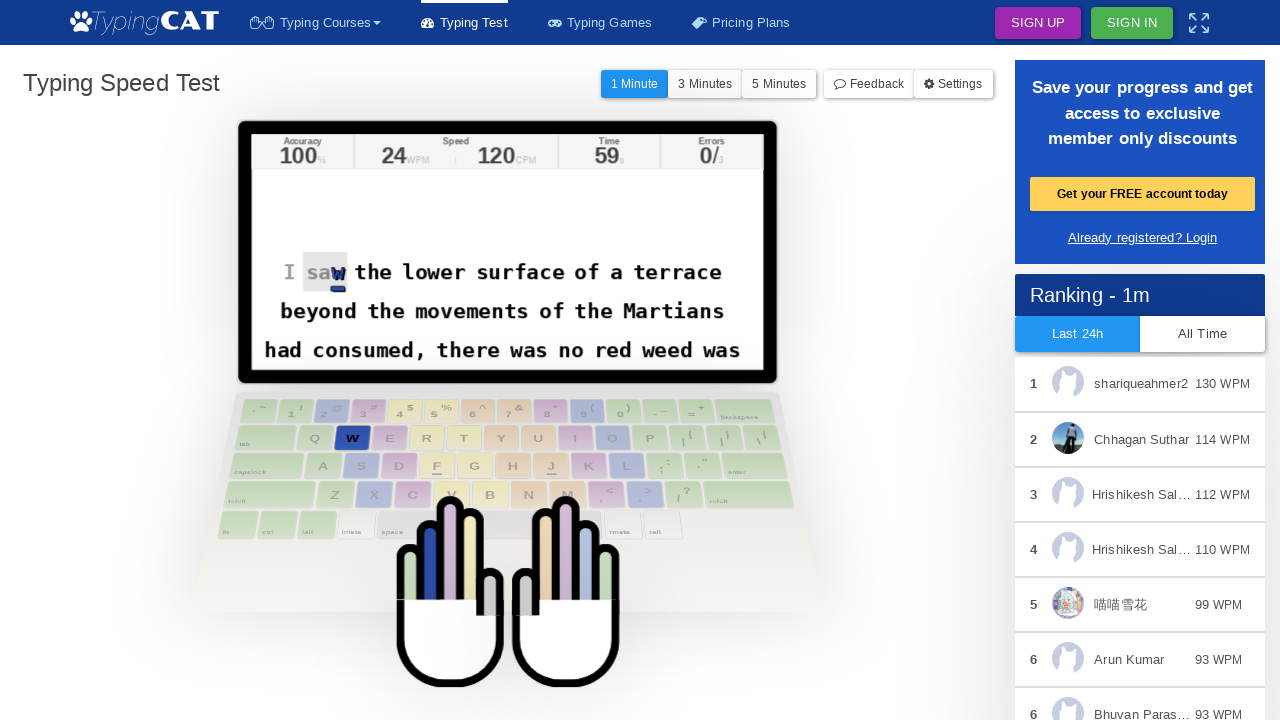

Waited 15ms between keystrokes
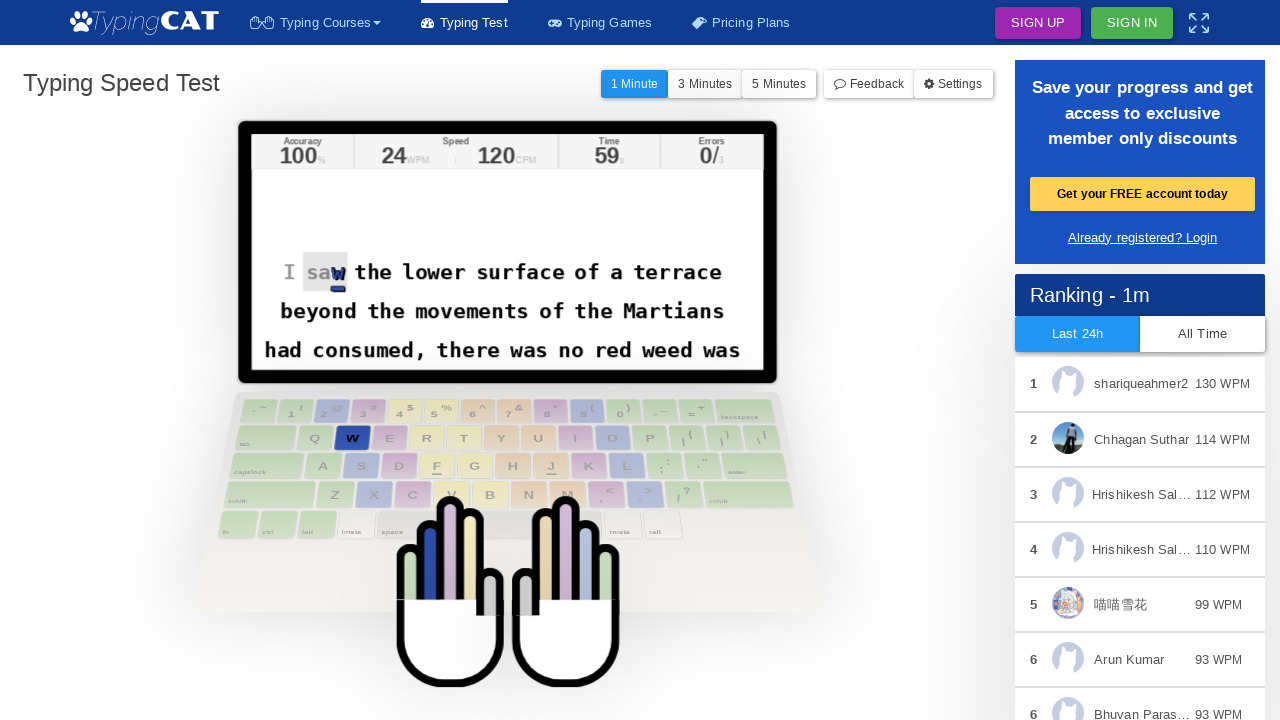

Typed character: 'w'
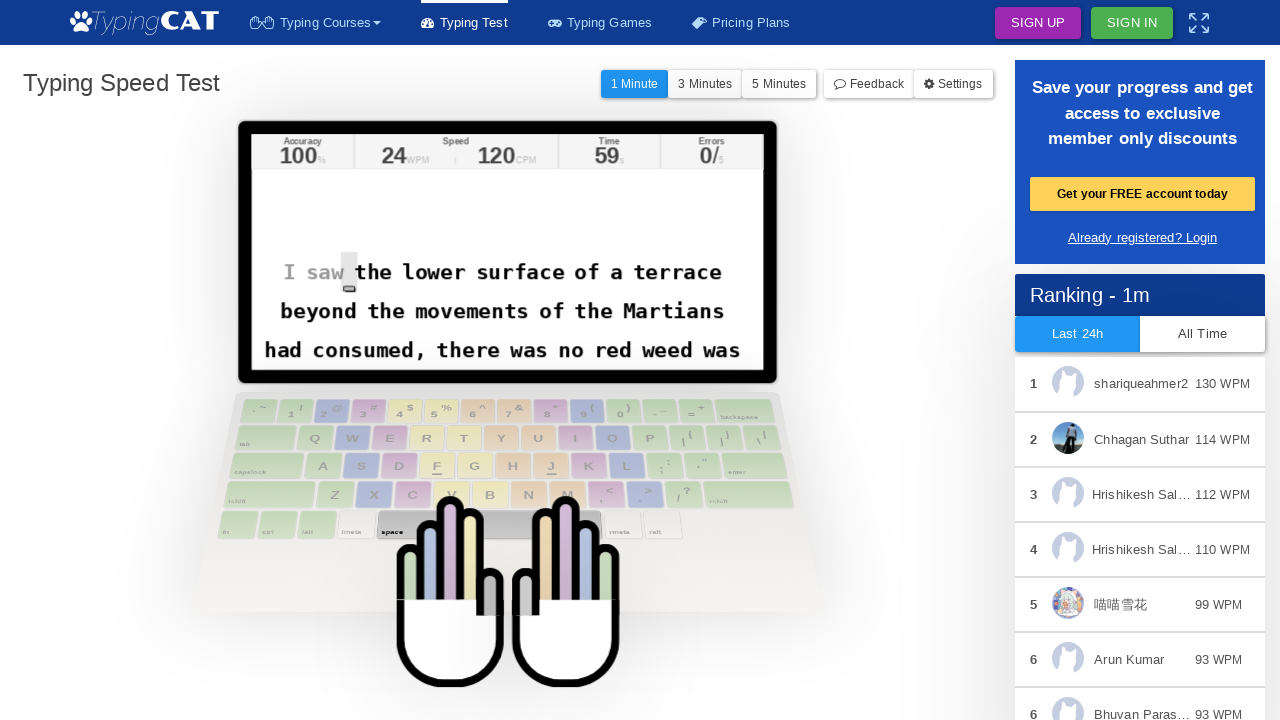

Waited 15ms between keystrokes
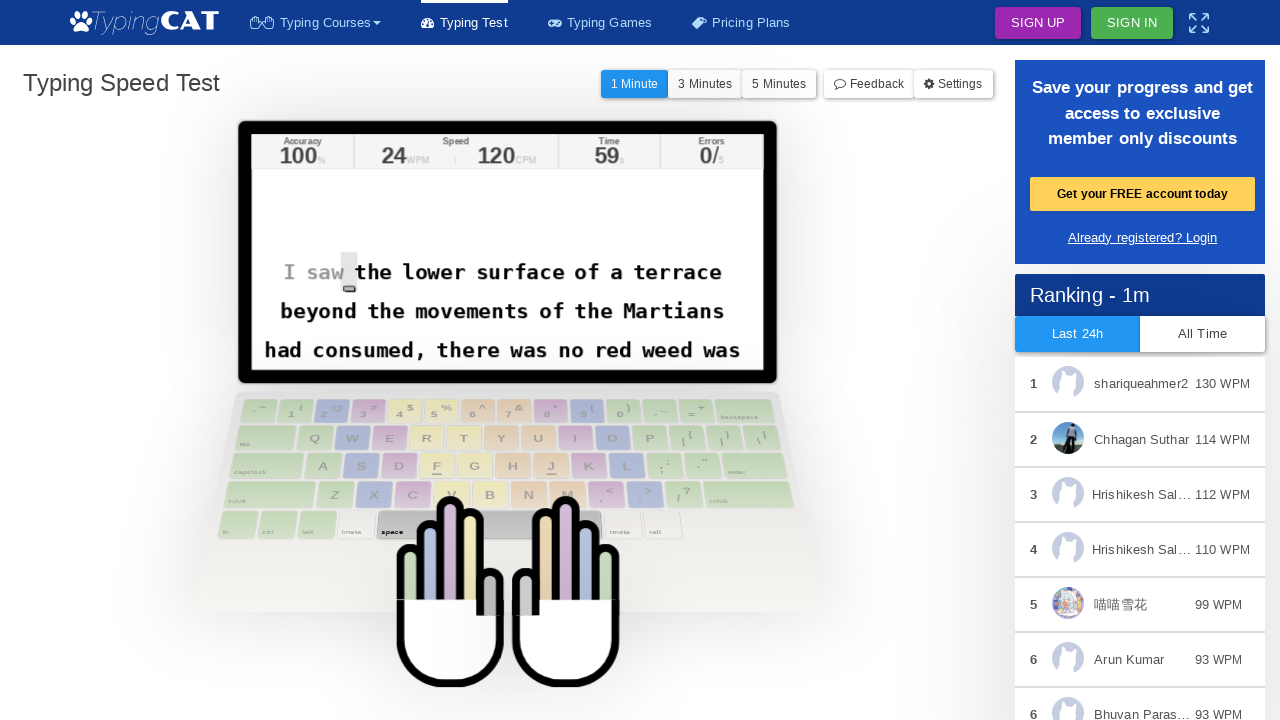

Typed character: ' '
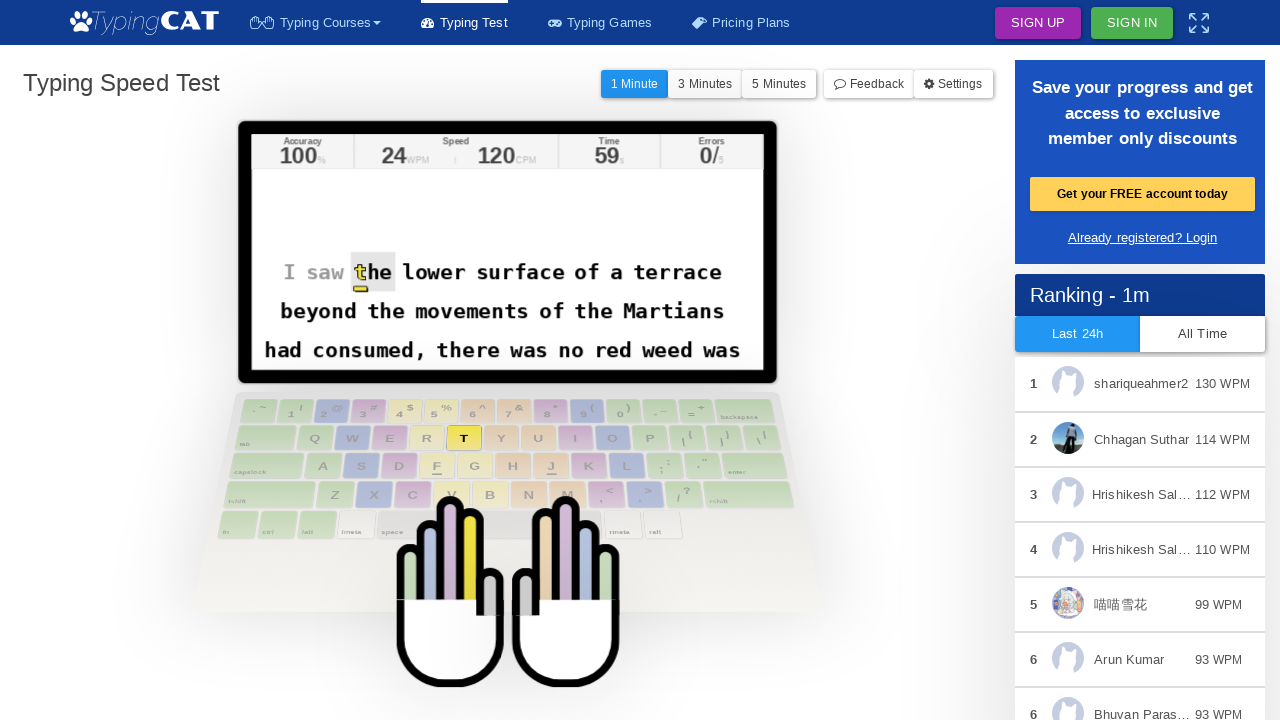

Waited 15ms between keystrokes
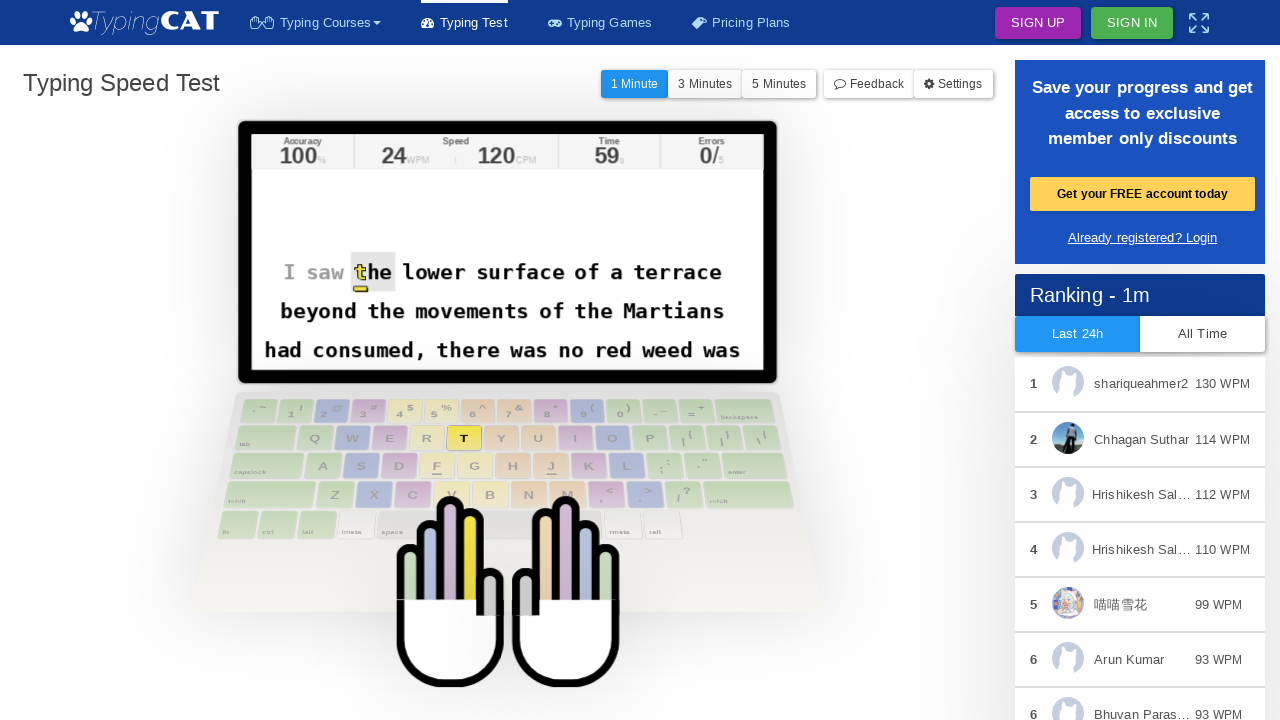

Typed character: 't'
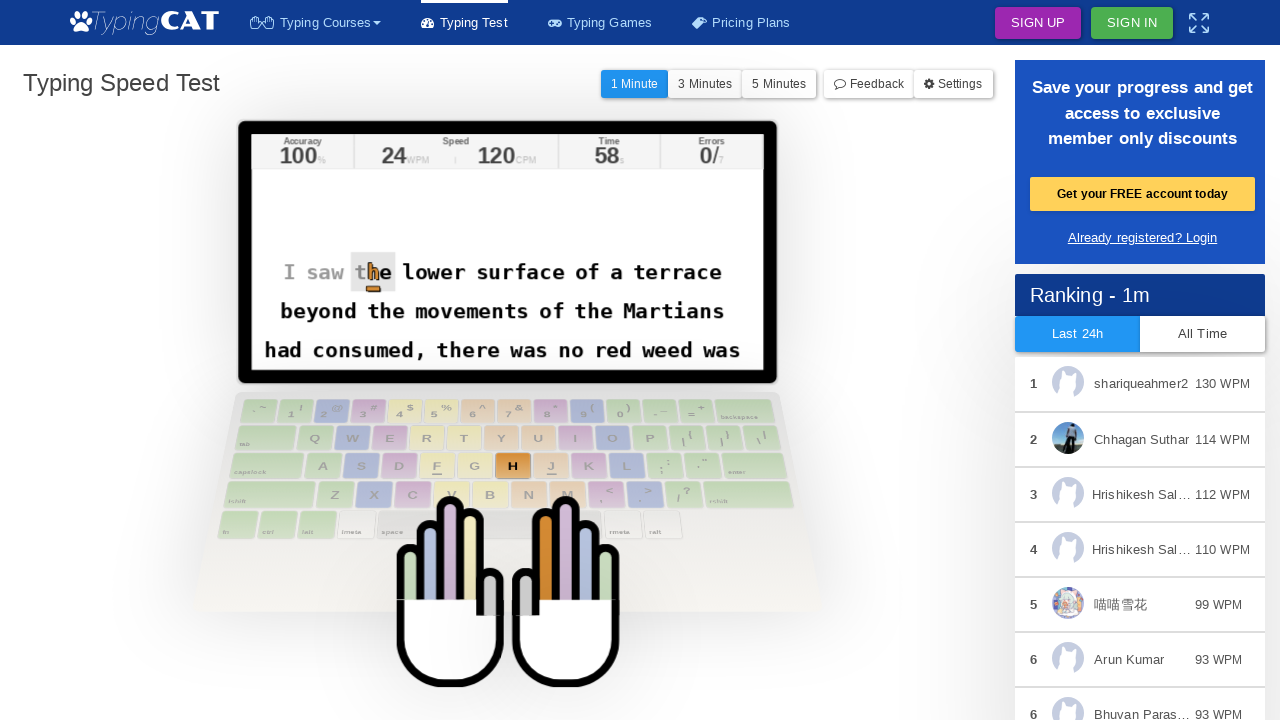

Waited 15ms between keystrokes
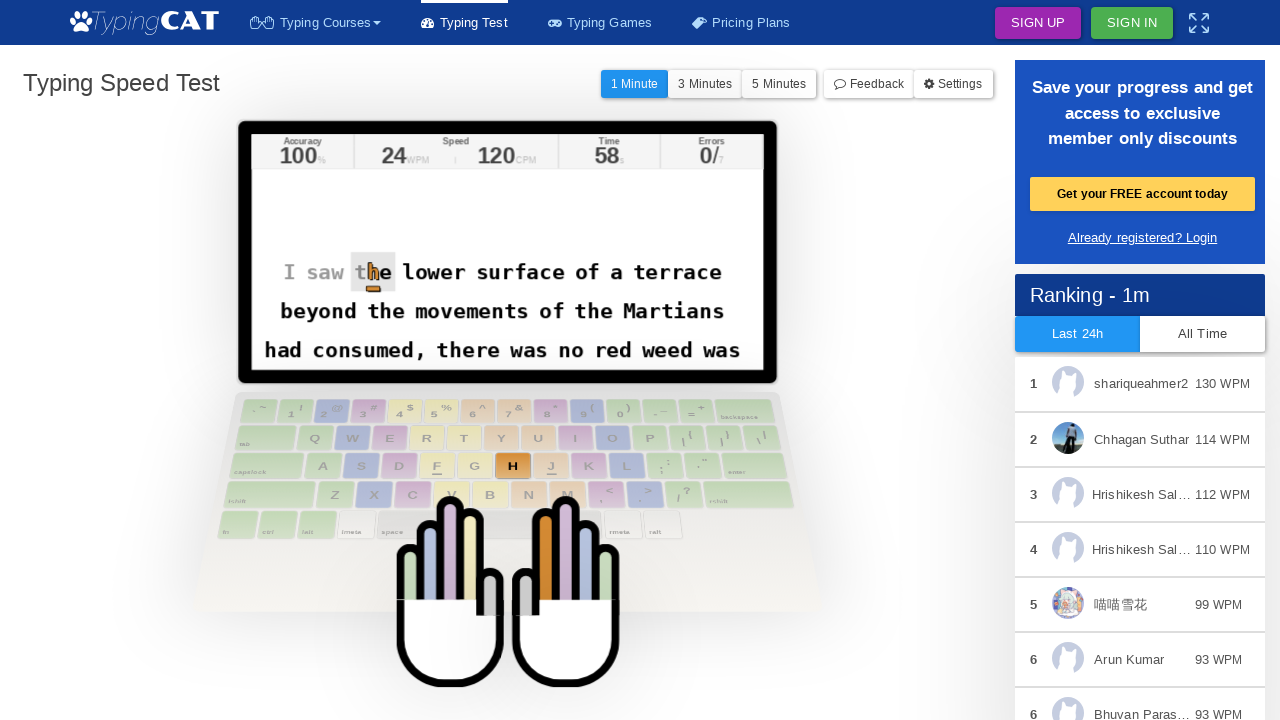

Typed character: 'h'
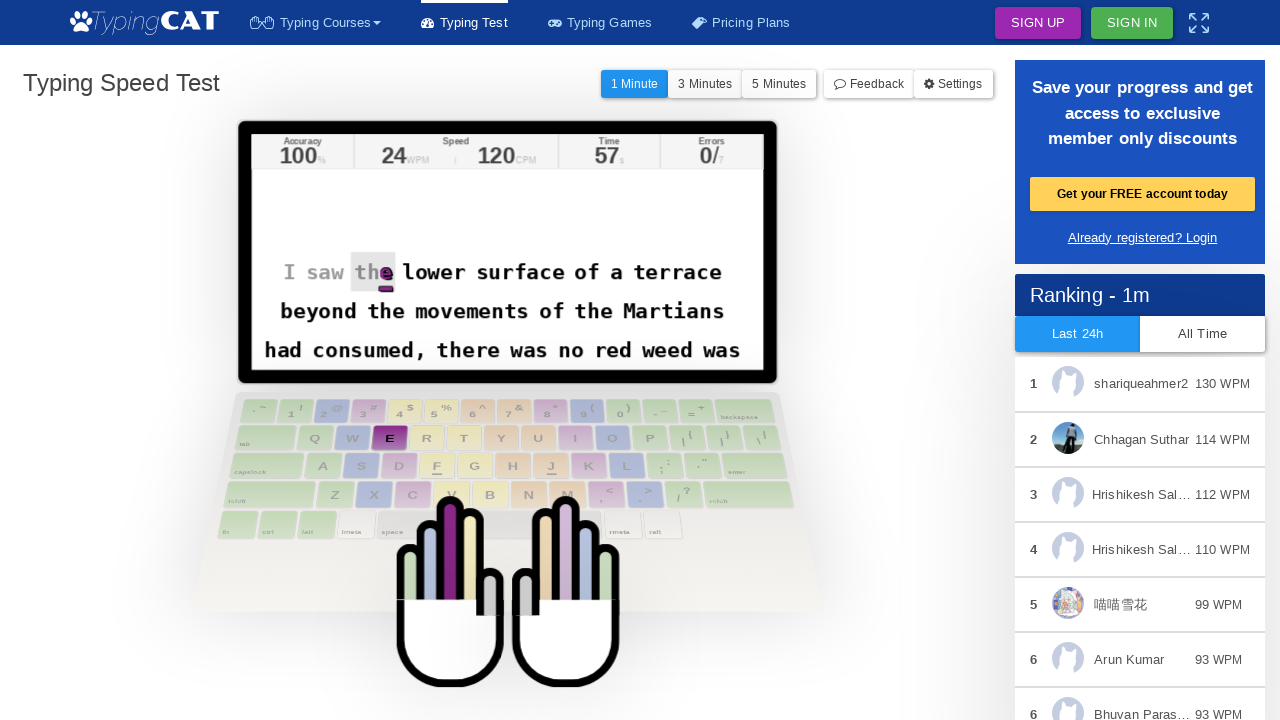

Waited 15ms between keystrokes
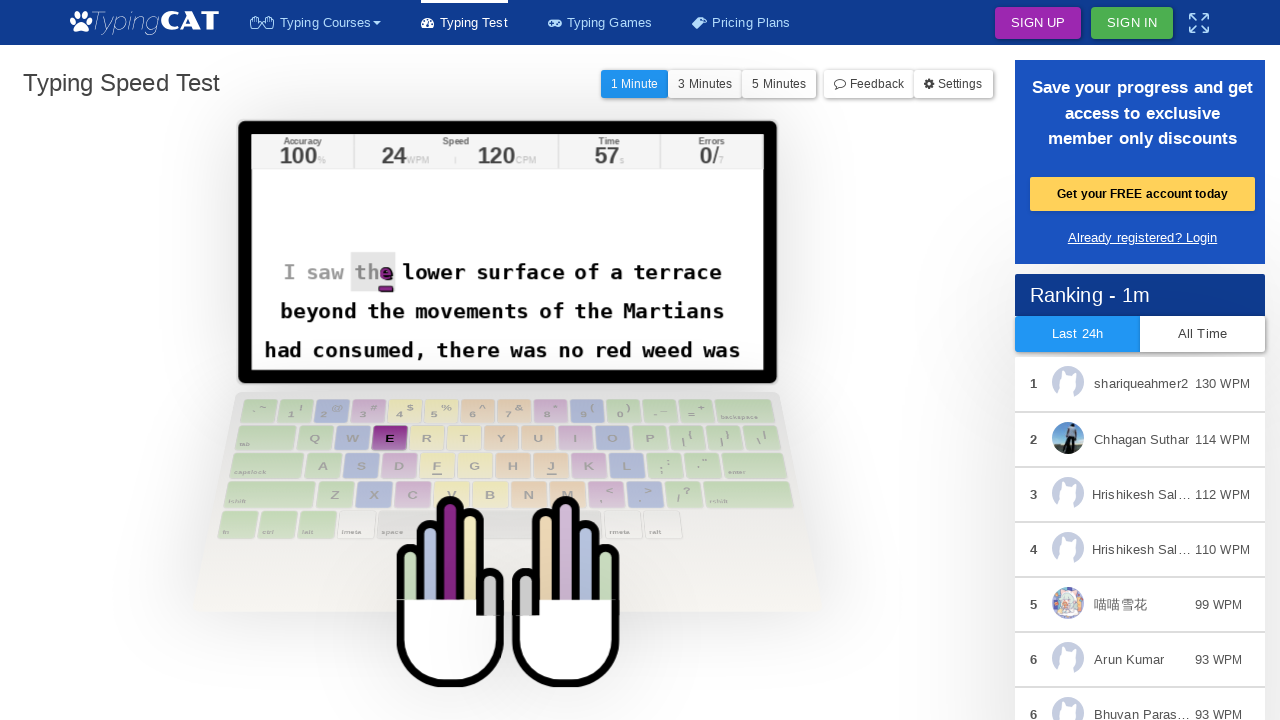

Typed character: 'e'
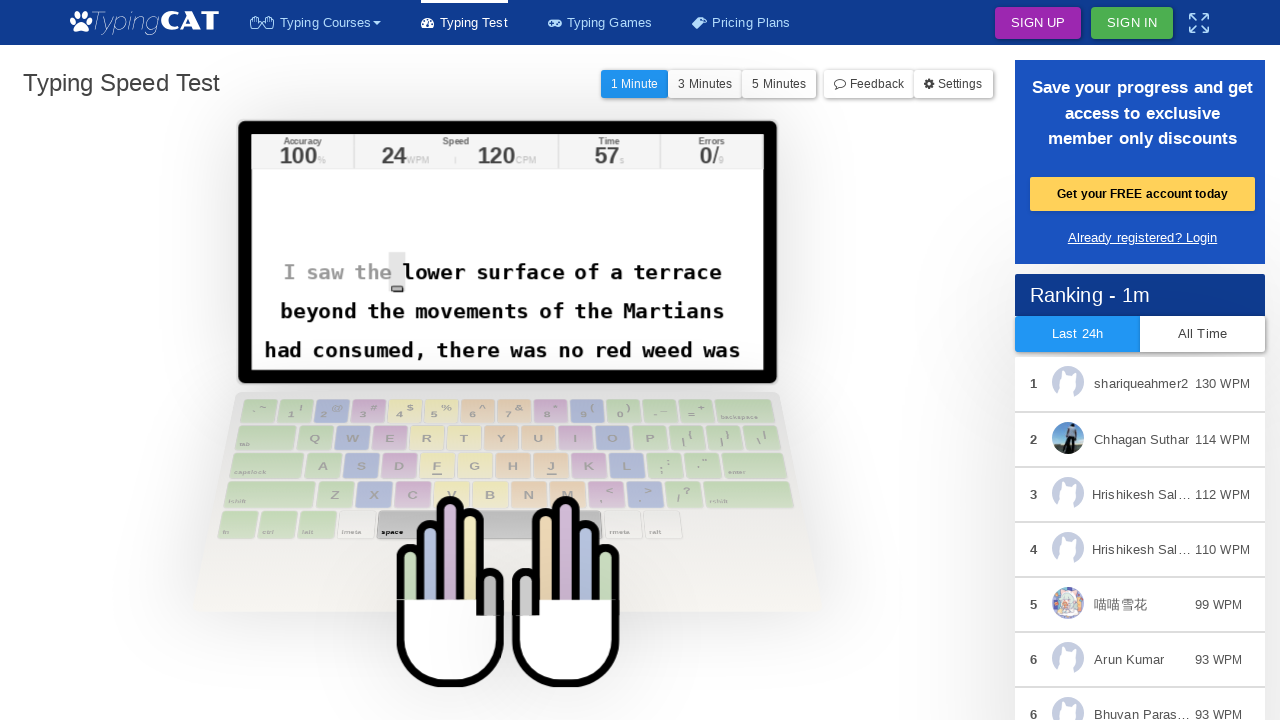

Waited 15ms between keystrokes
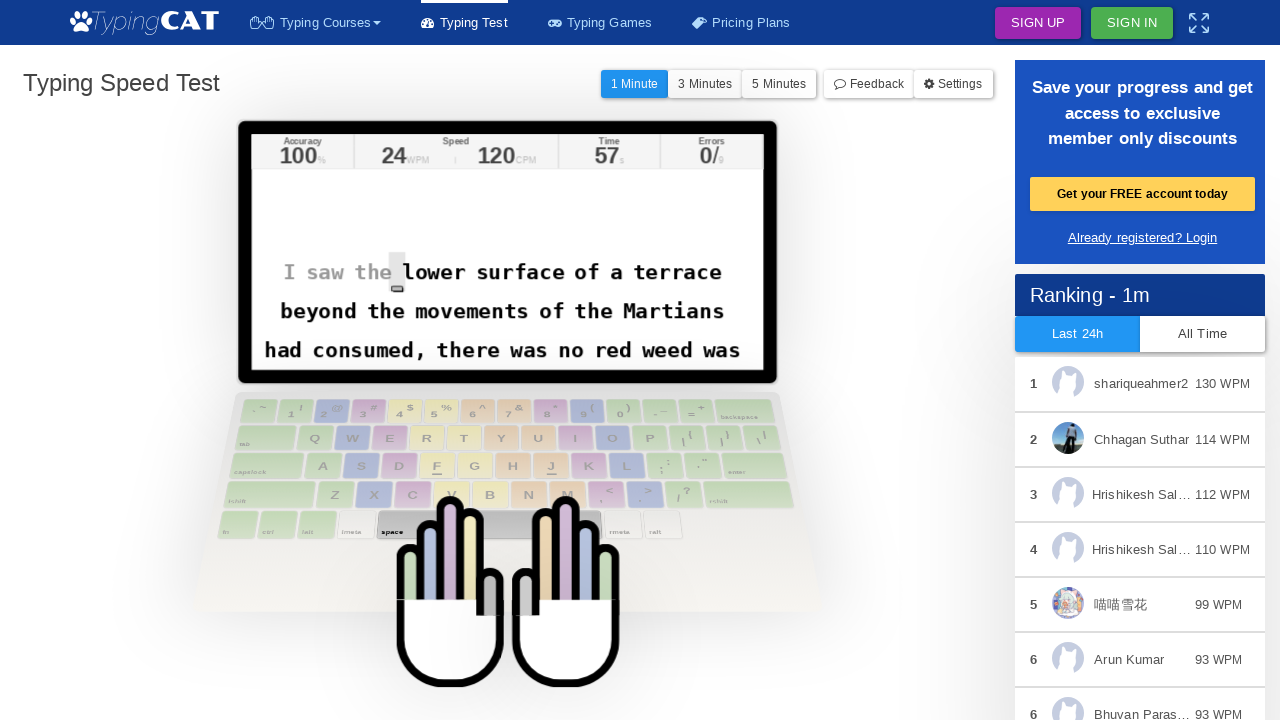

Typed character: ' '
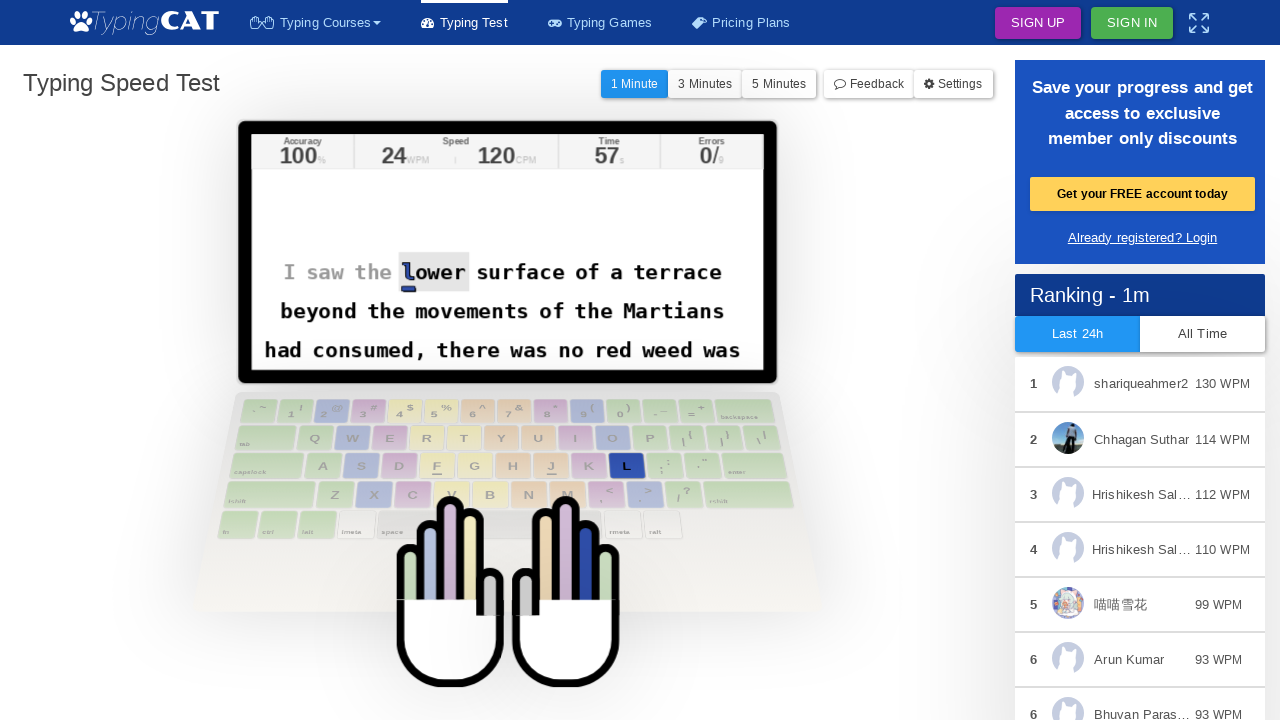

Waited 15ms between keystrokes
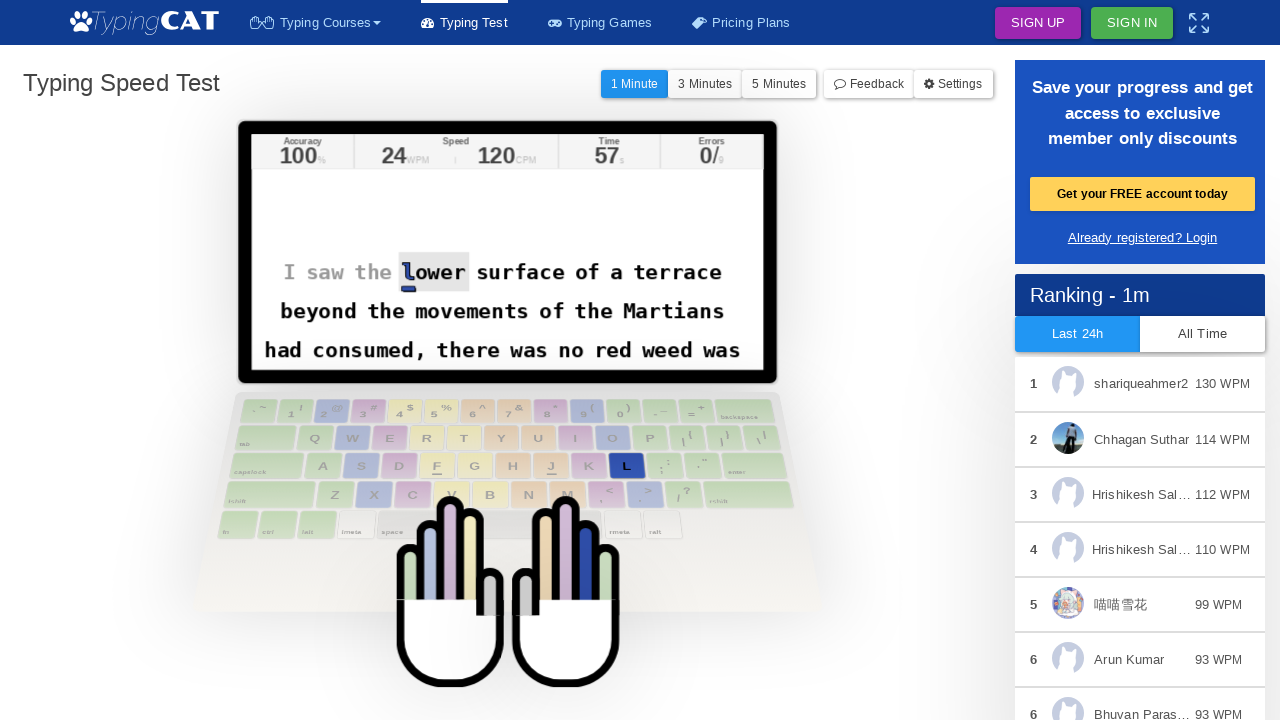

Typed character: 'l'
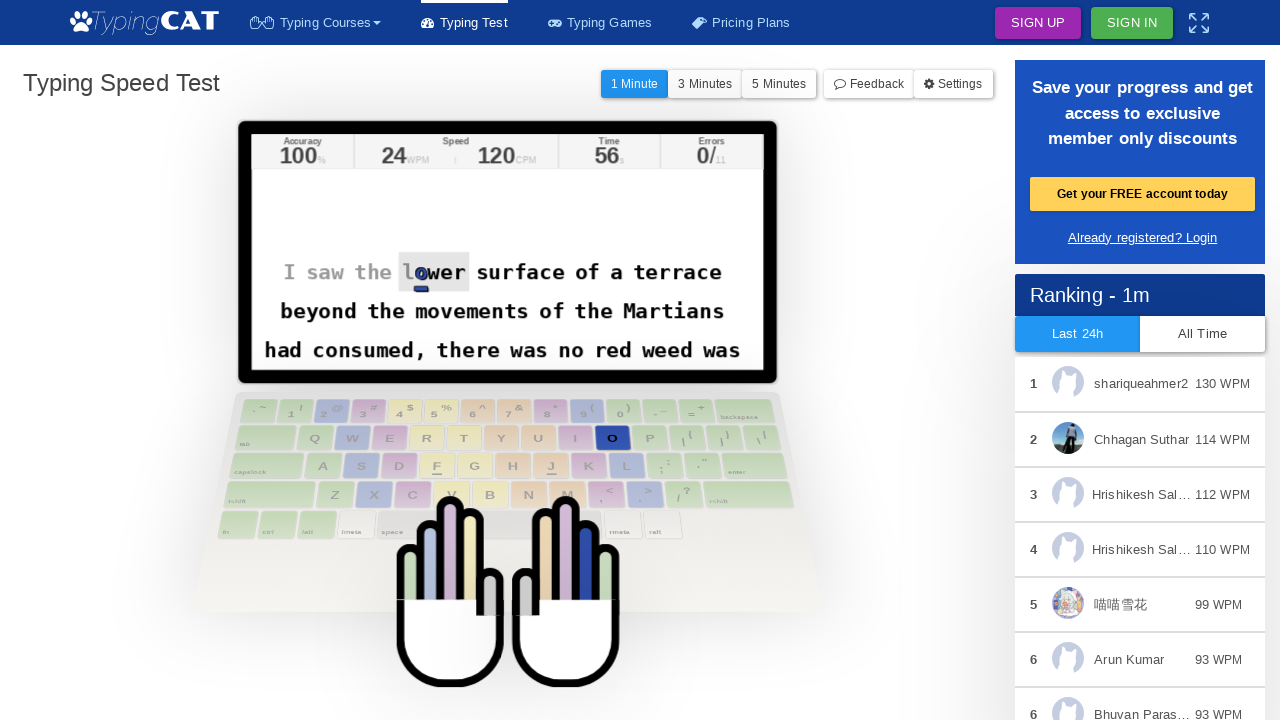

Waited 15ms between keystrokes
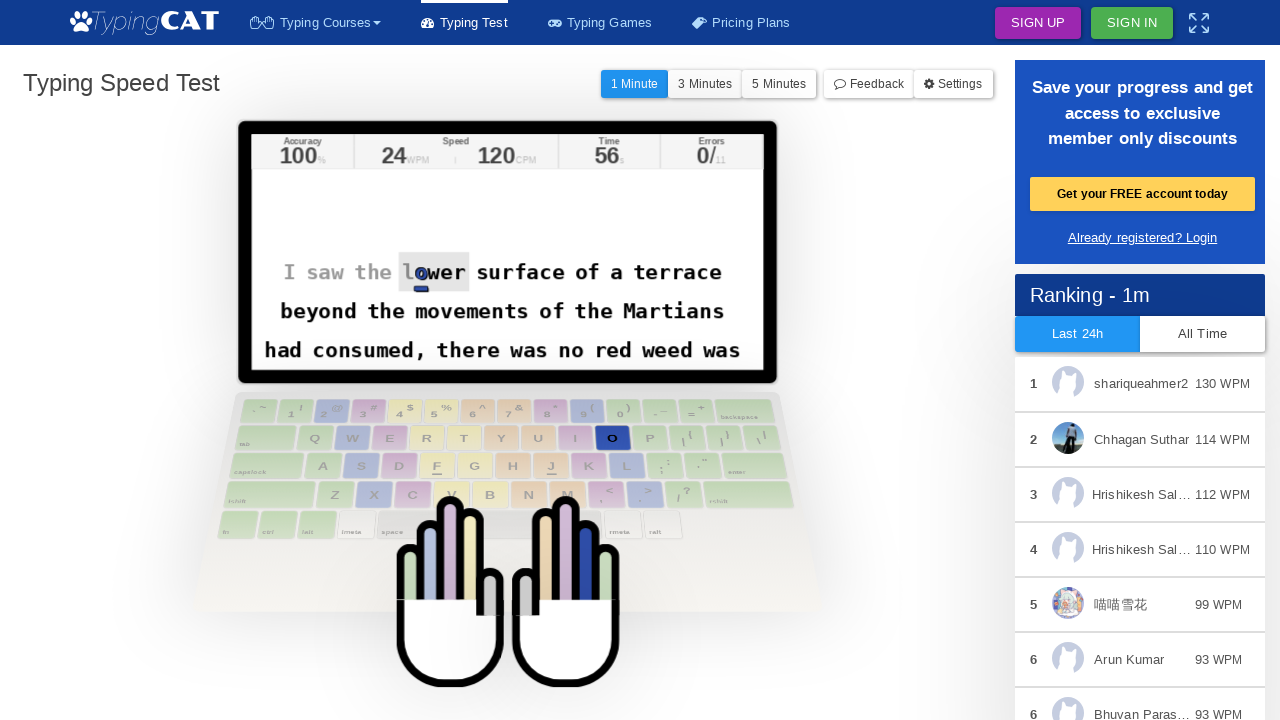

Typed character: 'o'
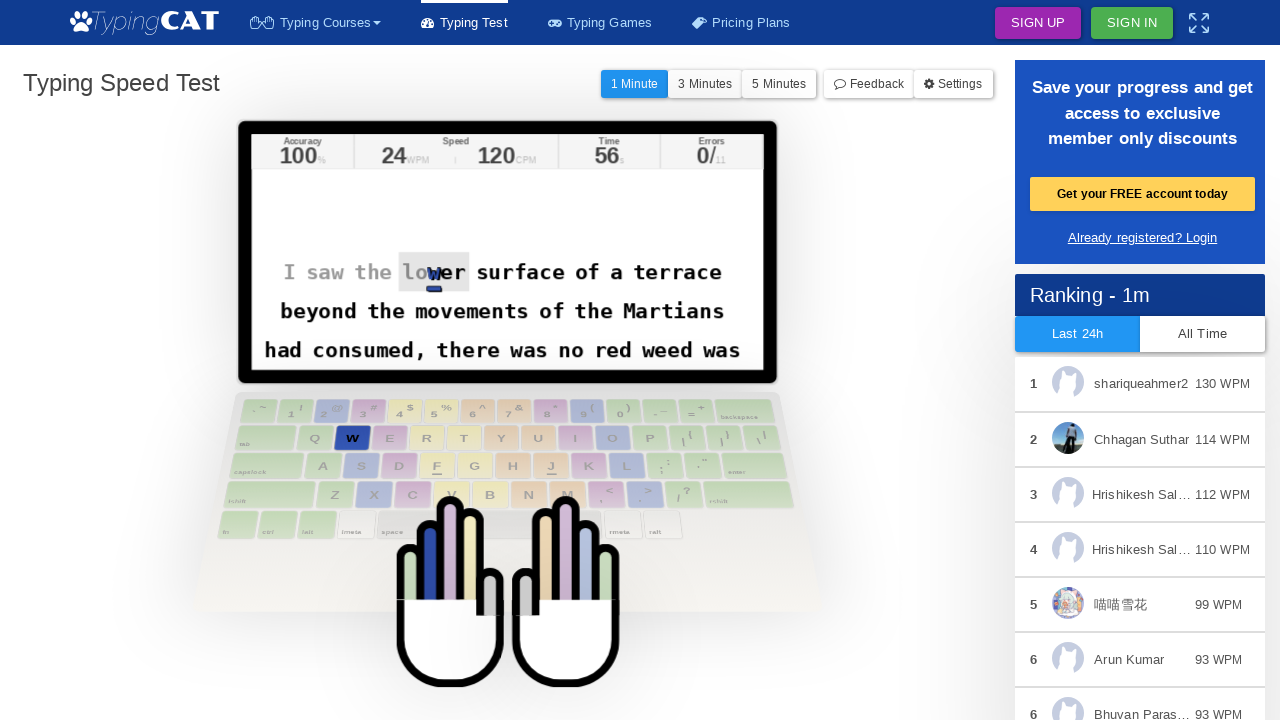

Waited 15ms between keystrokes
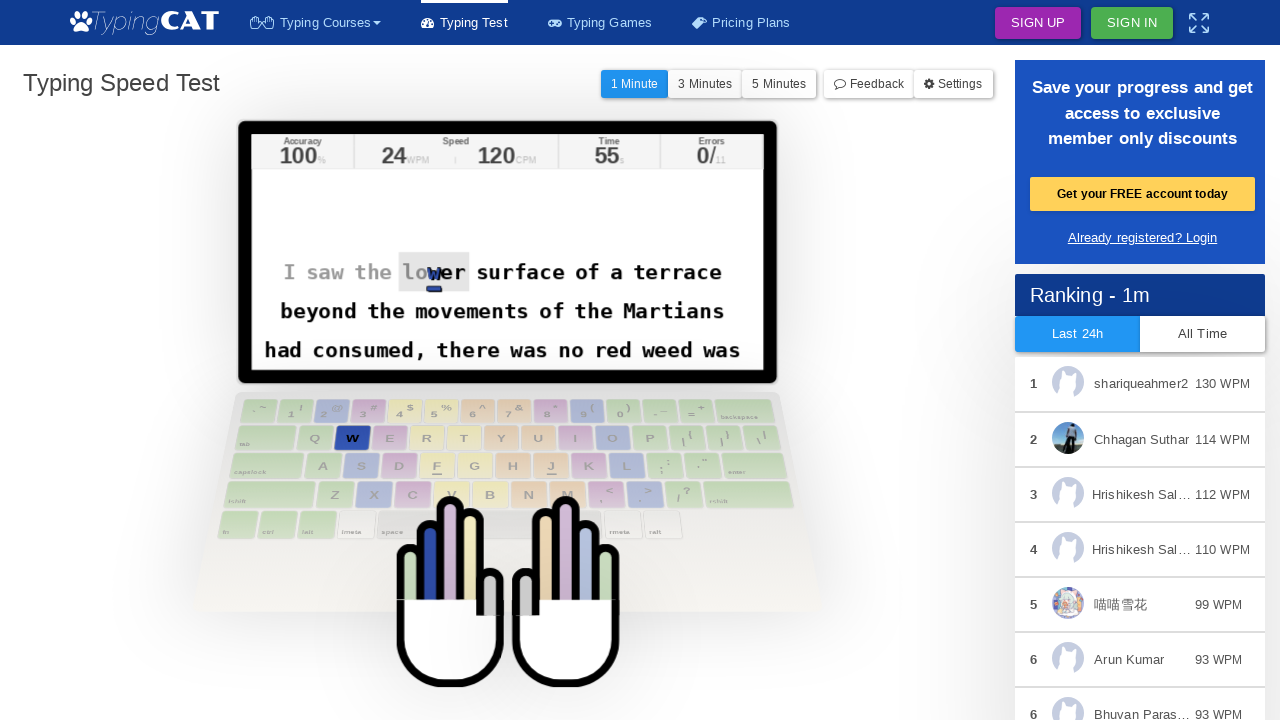

Typed character: 'w'
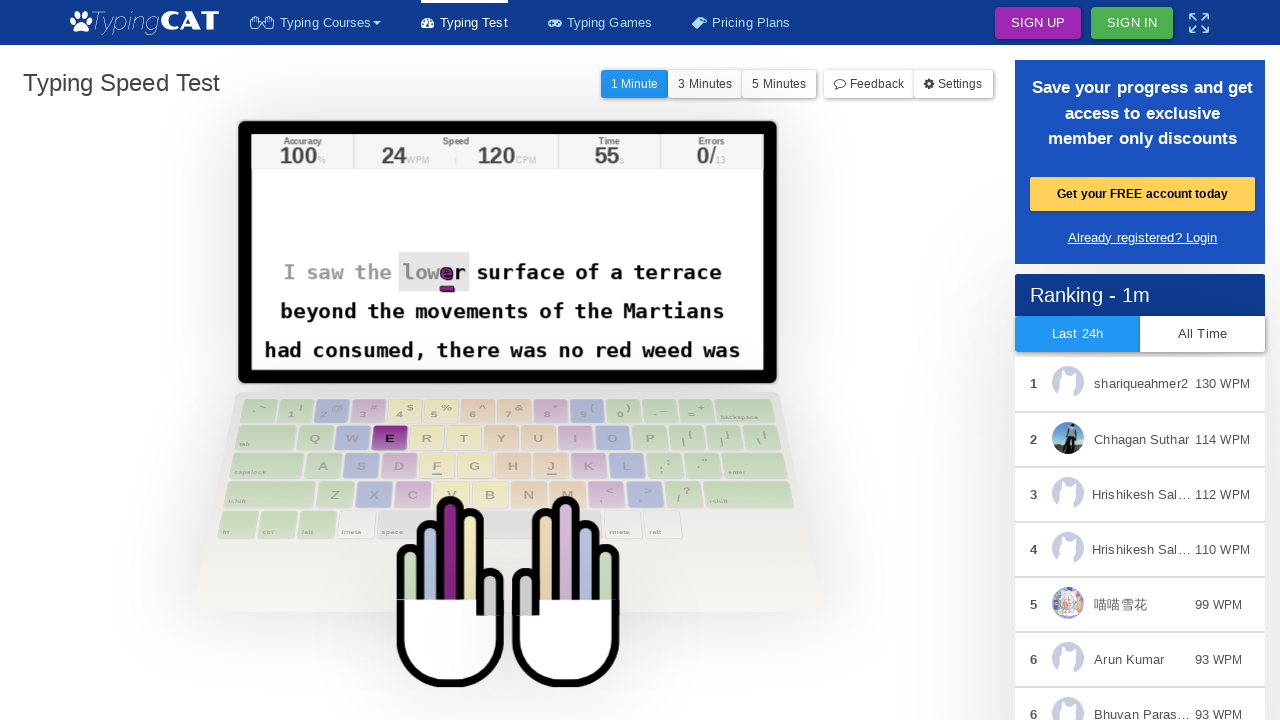

Waited 15ms between keystrokes
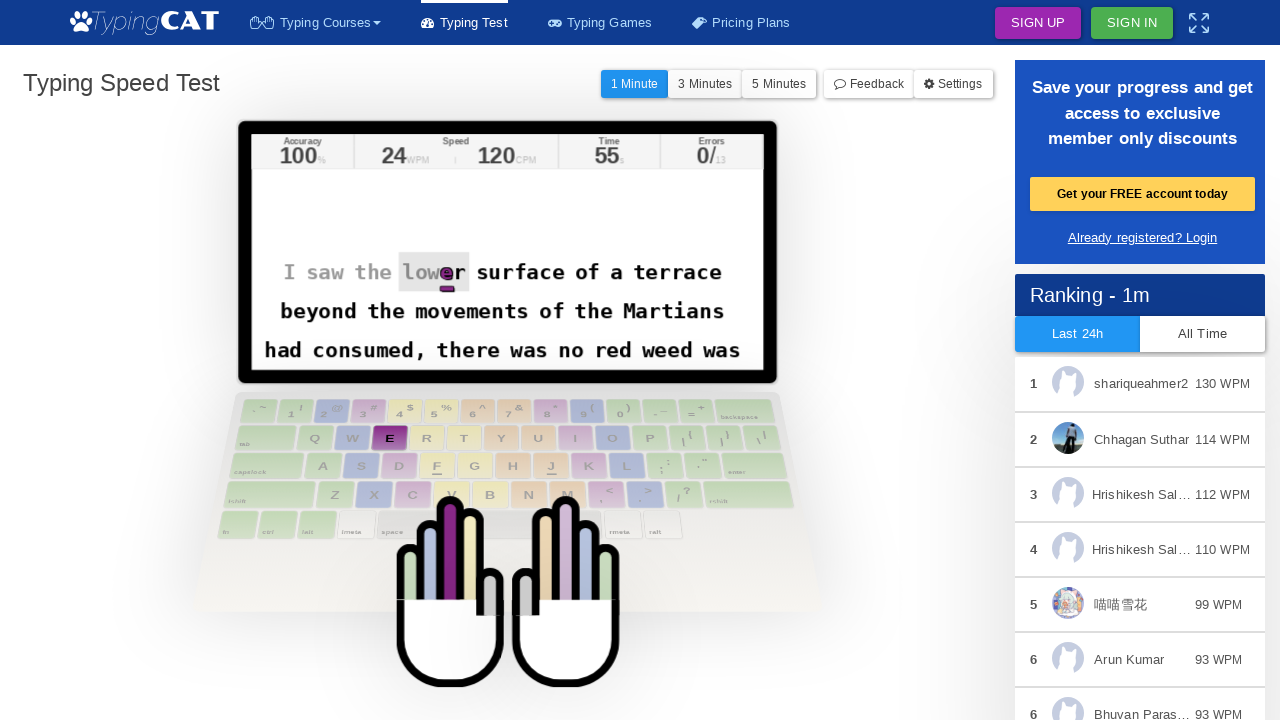

Typed character: 'e'
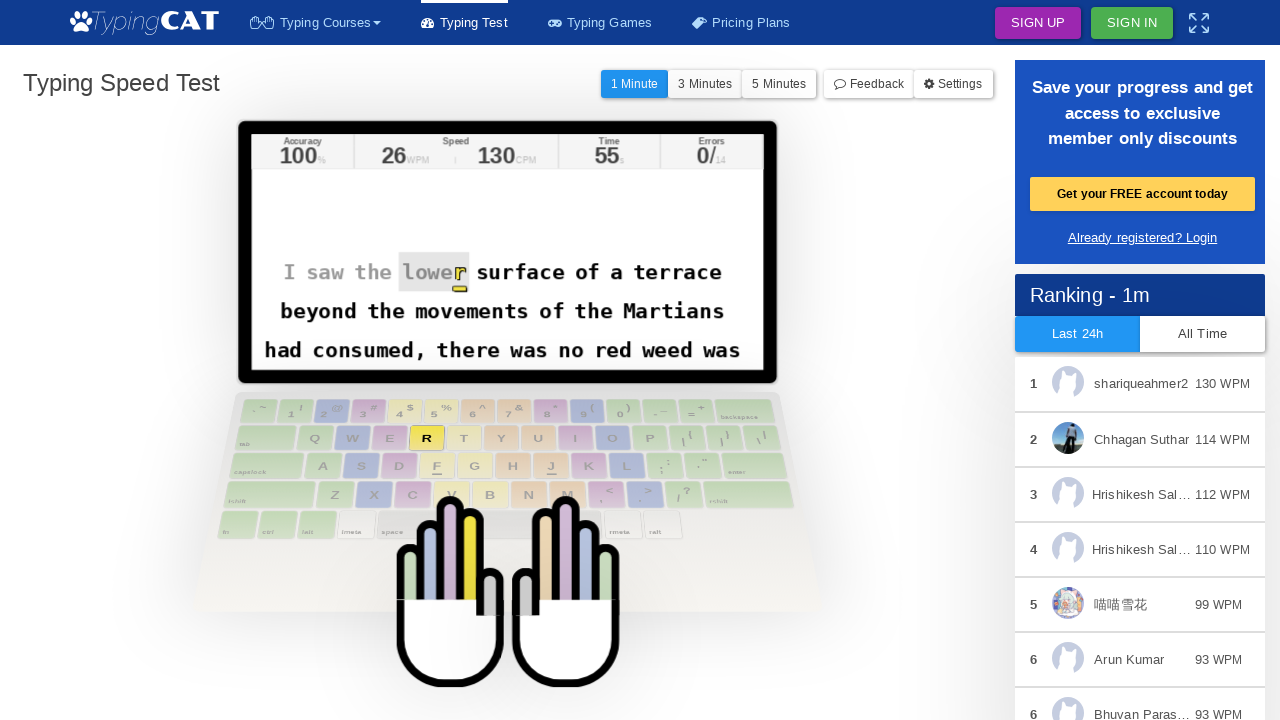

Waited 15ms between keystrokes
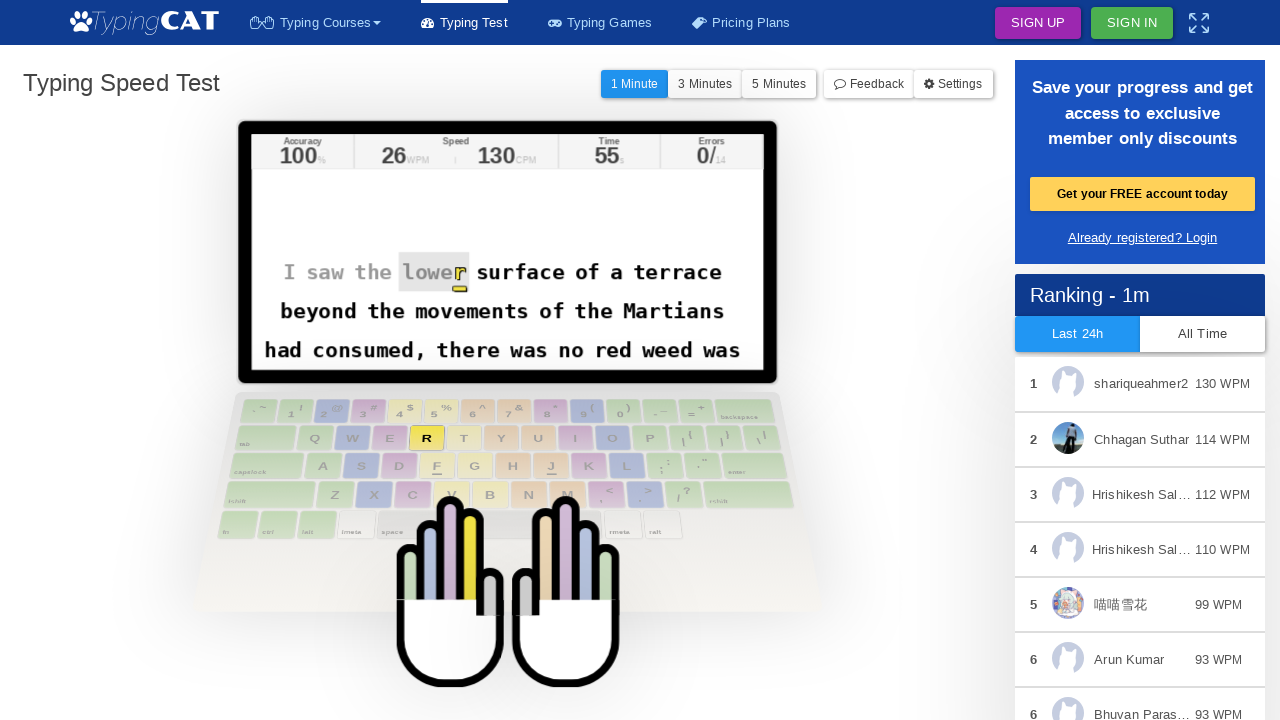

Typed character: 'r'
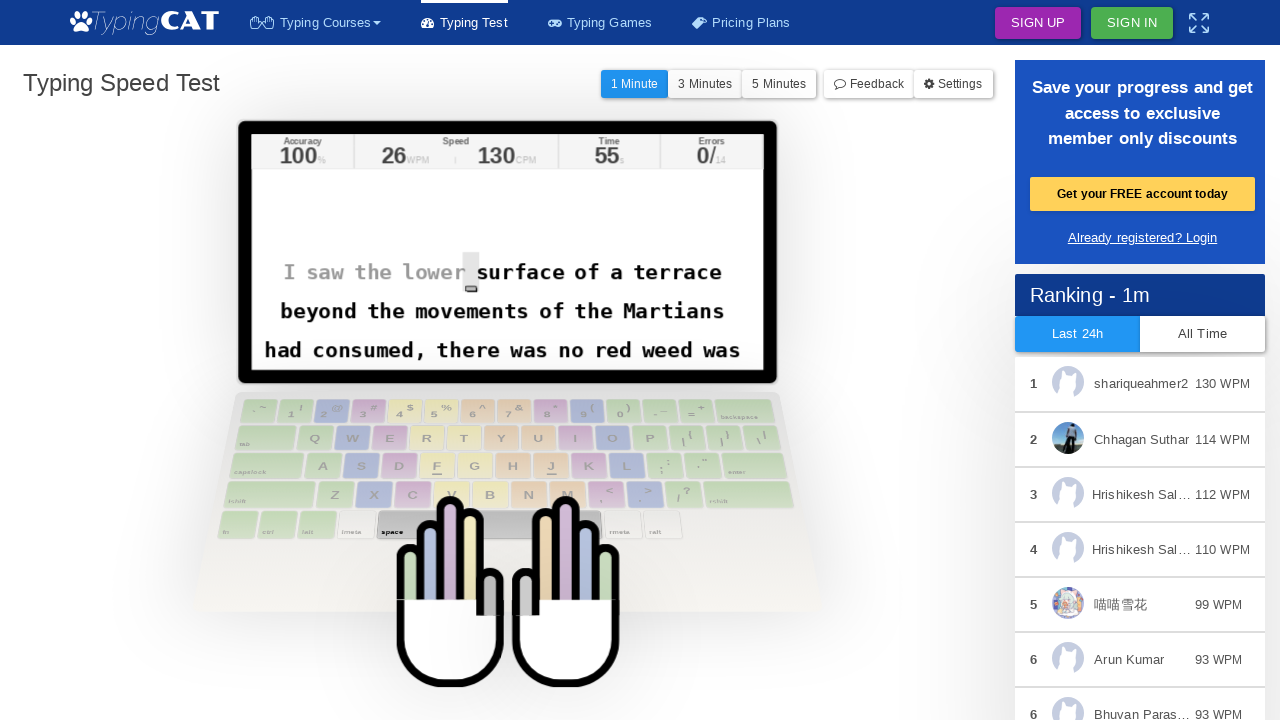

Waited 15ms between keystrokes
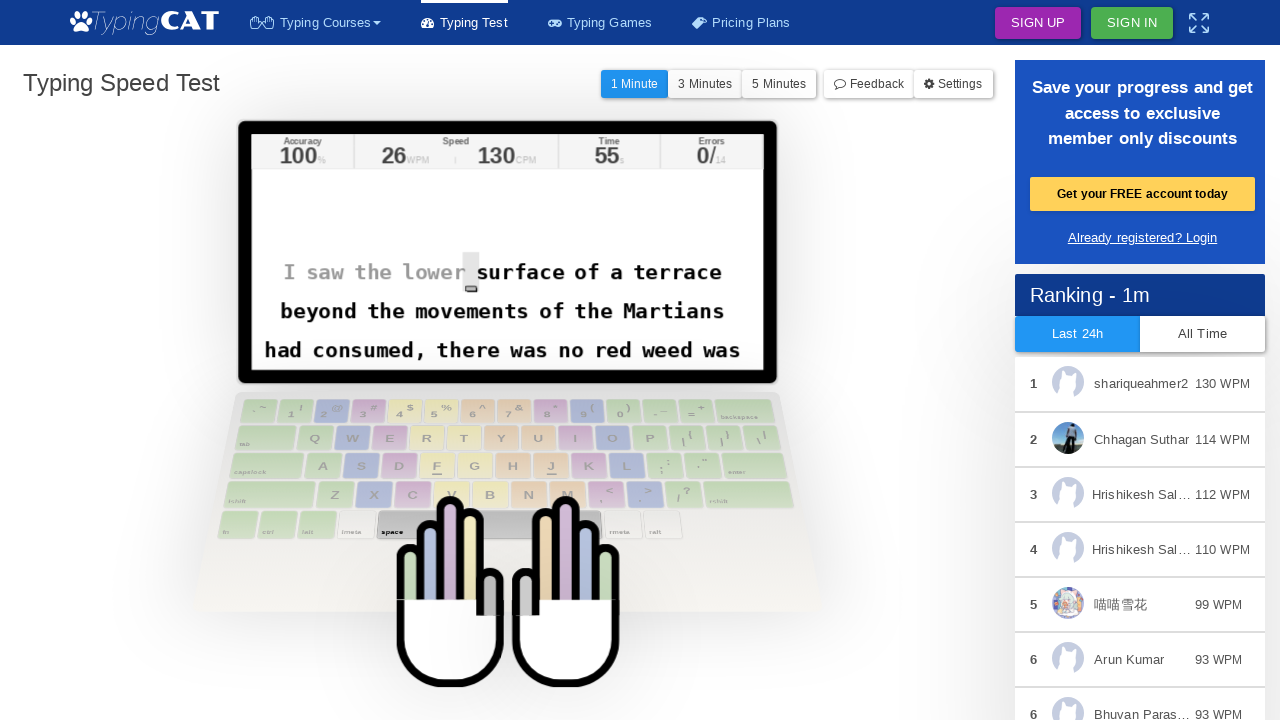

Typed character: ' '
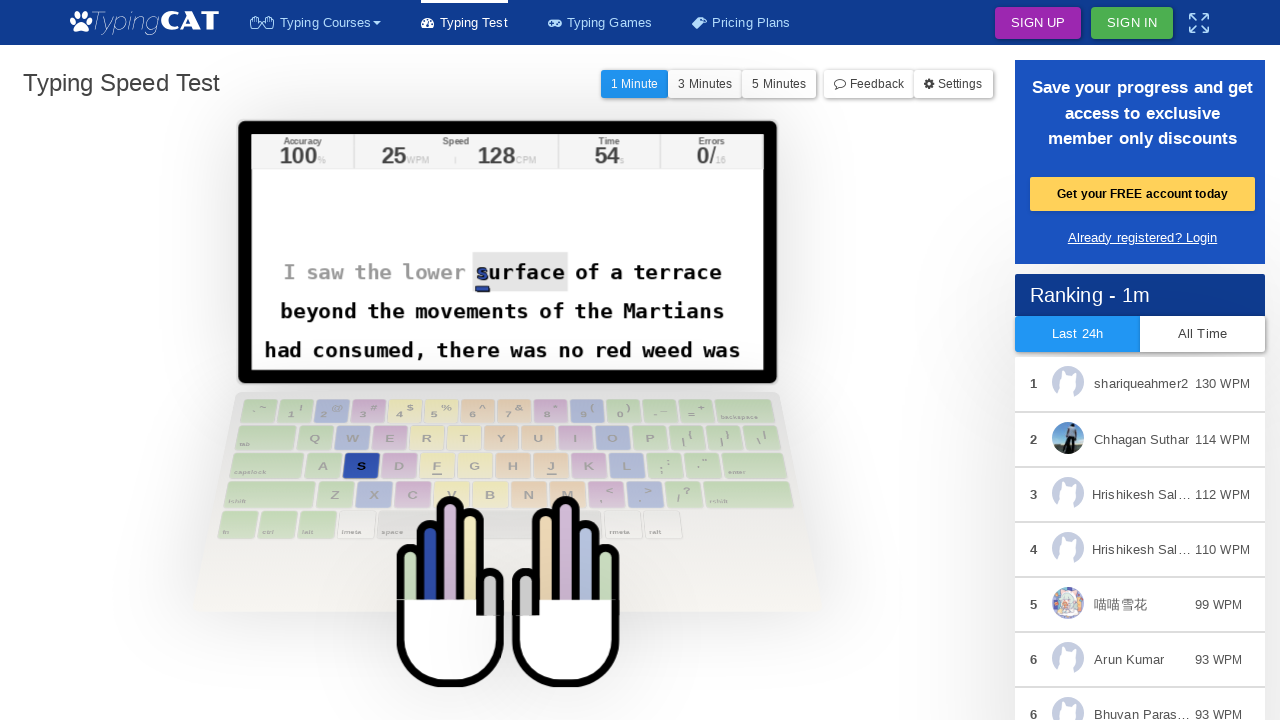

Waited 15ms between keystrokes
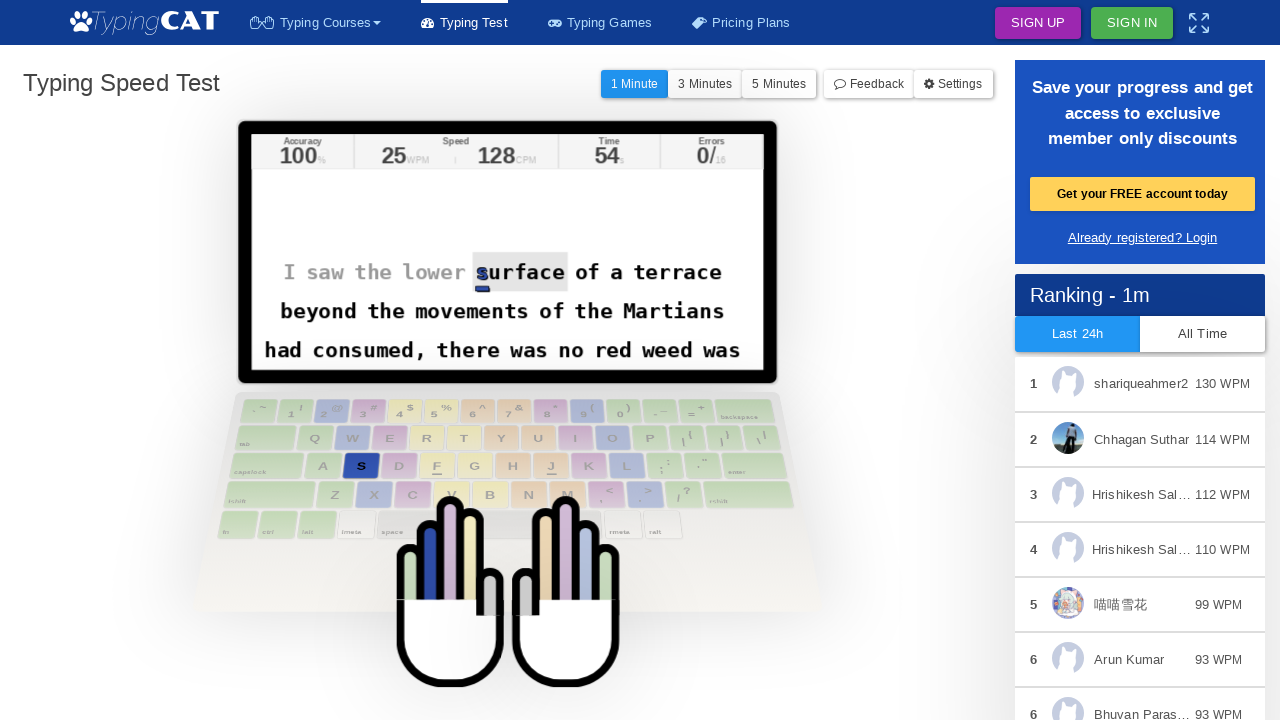

Typed character: 's'
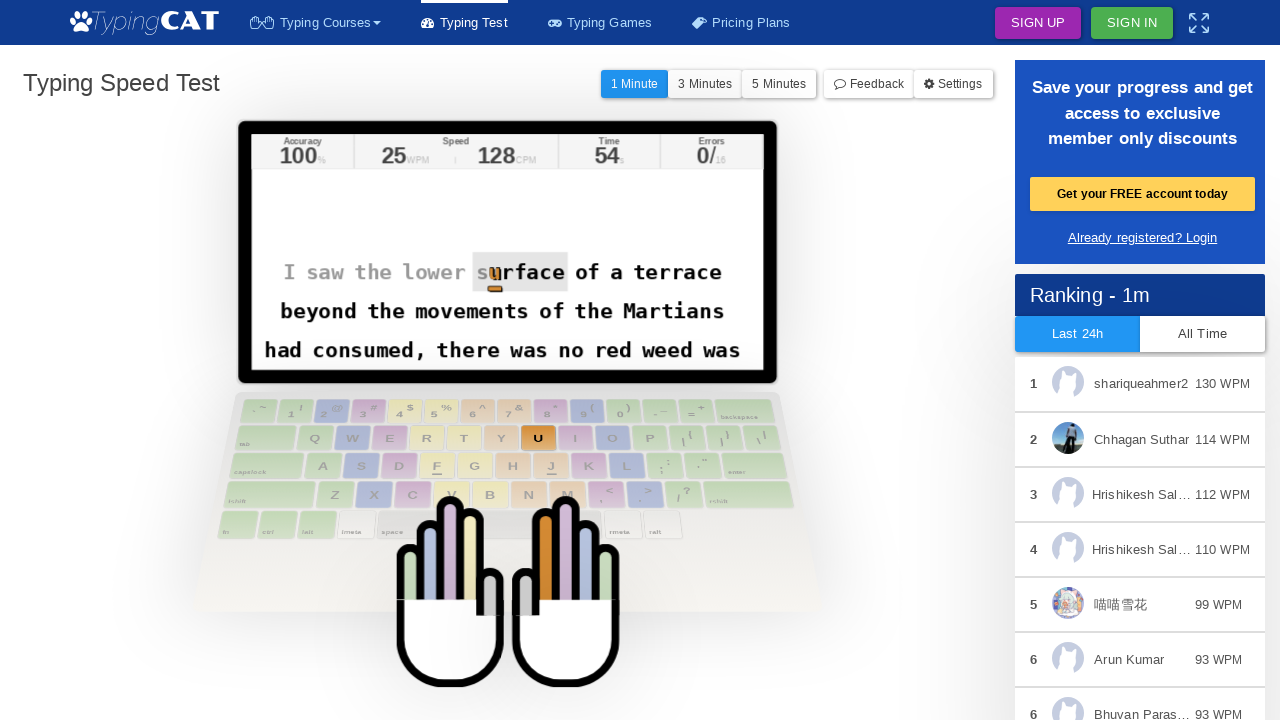

Waited 15ms between keystrokes
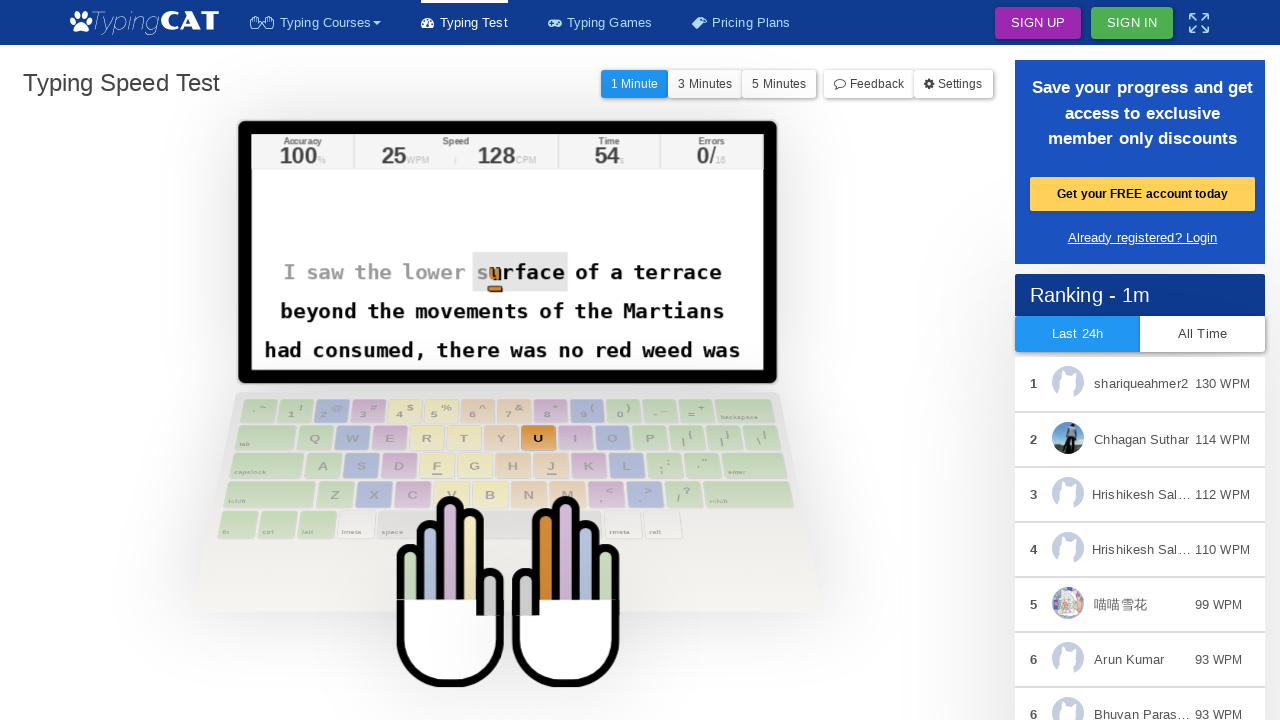

Typed character: 'u'
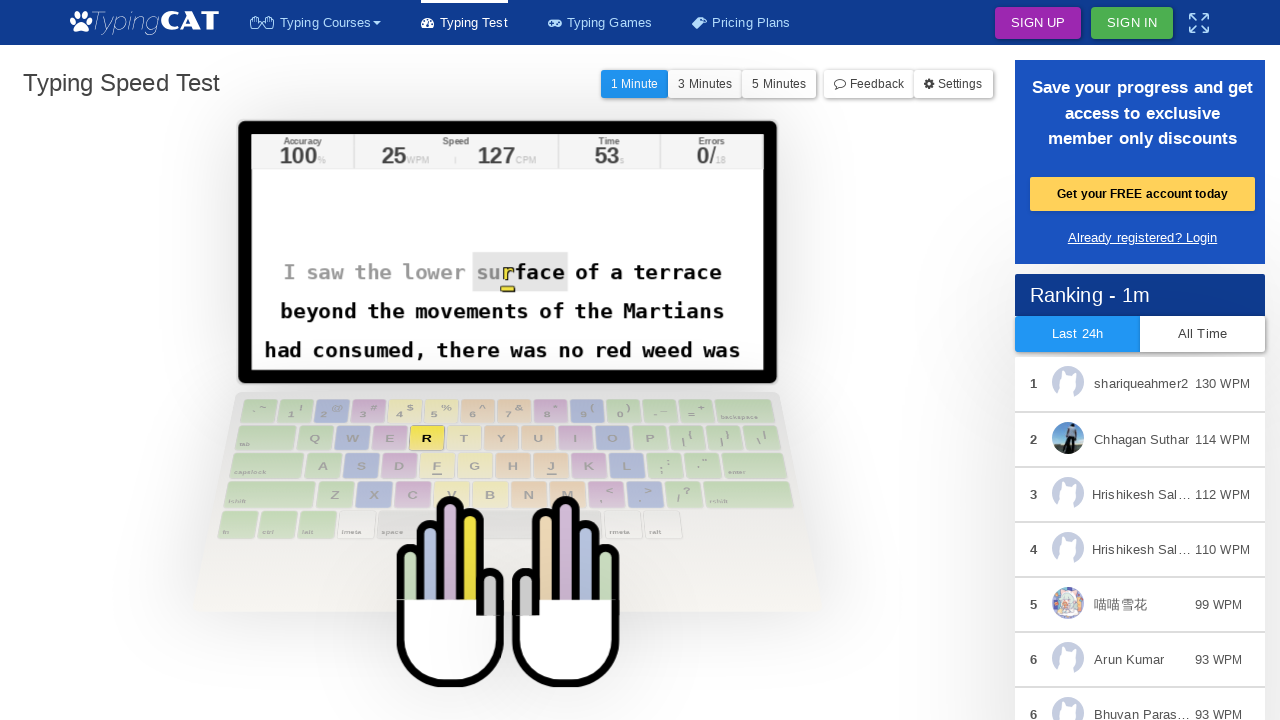

Waited 15ms between keystrokes
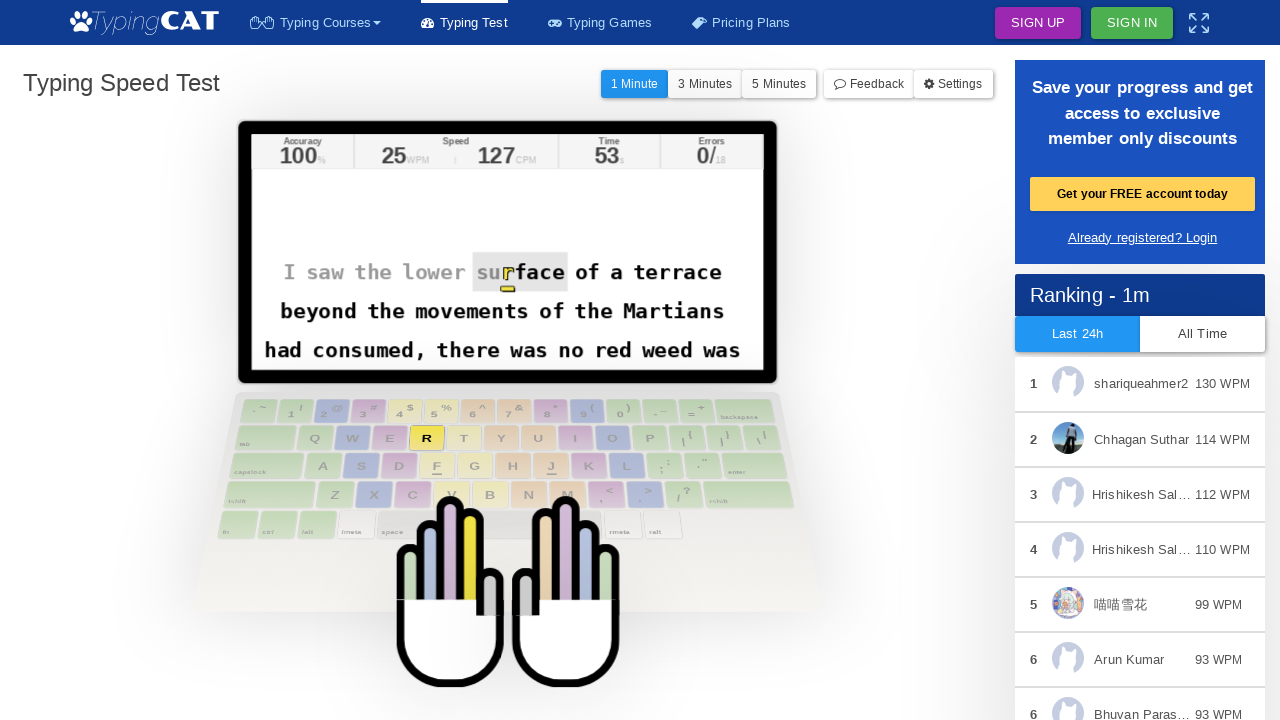

Typed character: 'r'
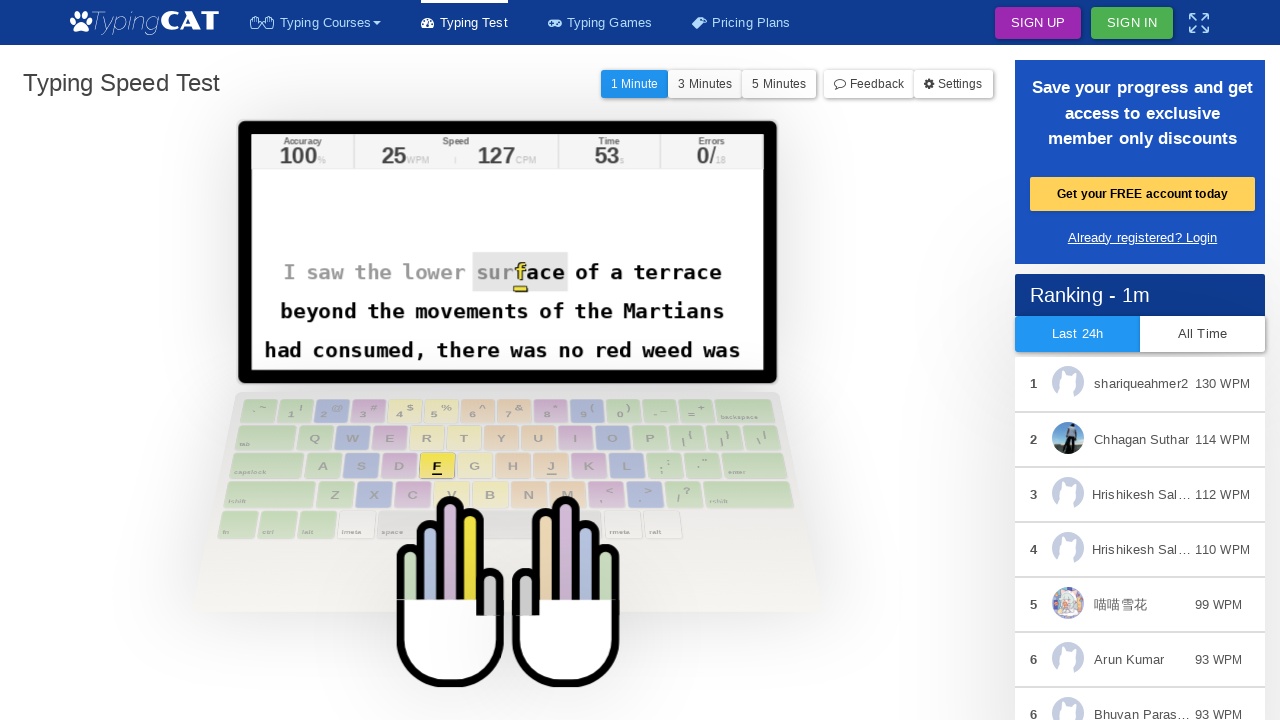

Waited 15ms between keystrokes
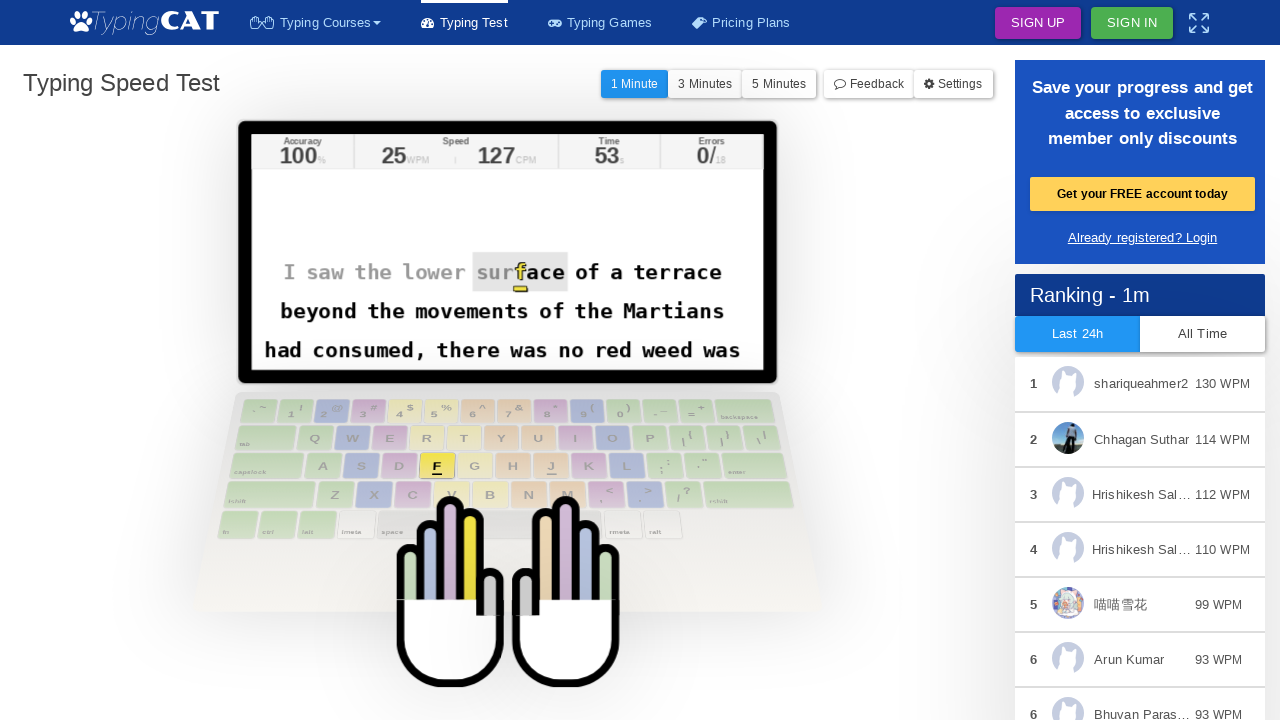

Typed character: 'f'
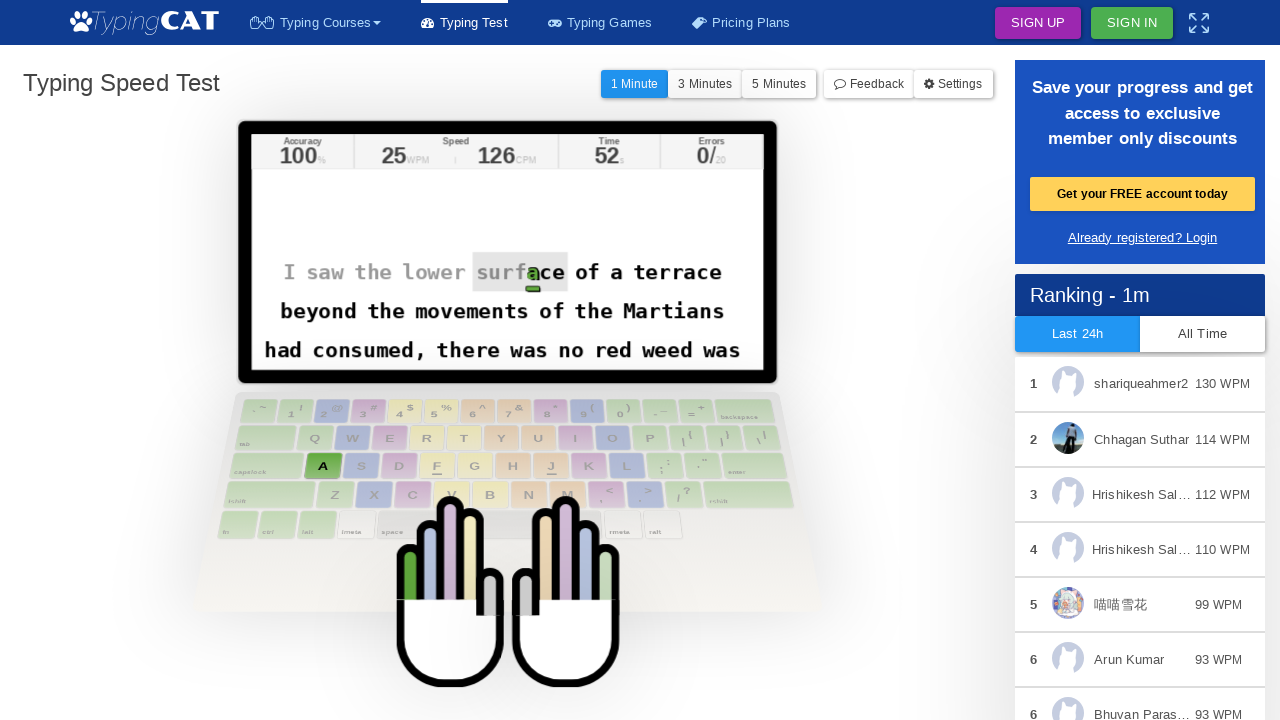

Waited 15ms between keystrokes
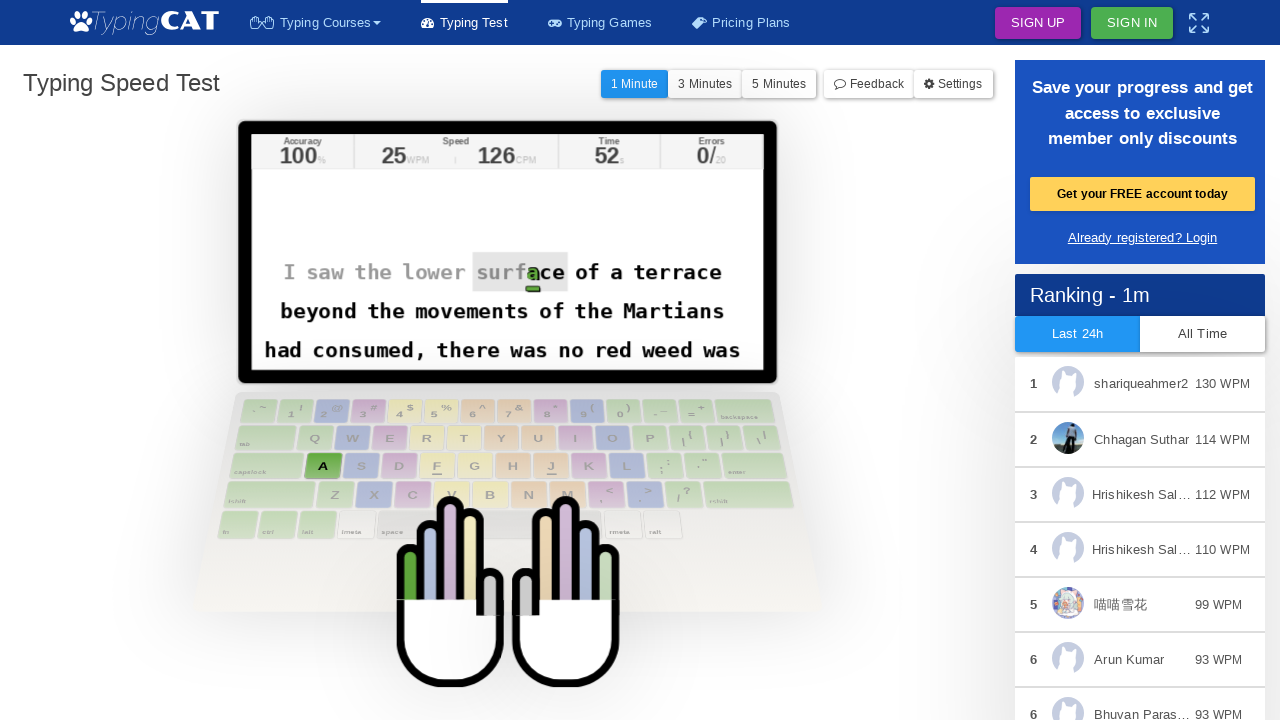

Typed character: 'a'
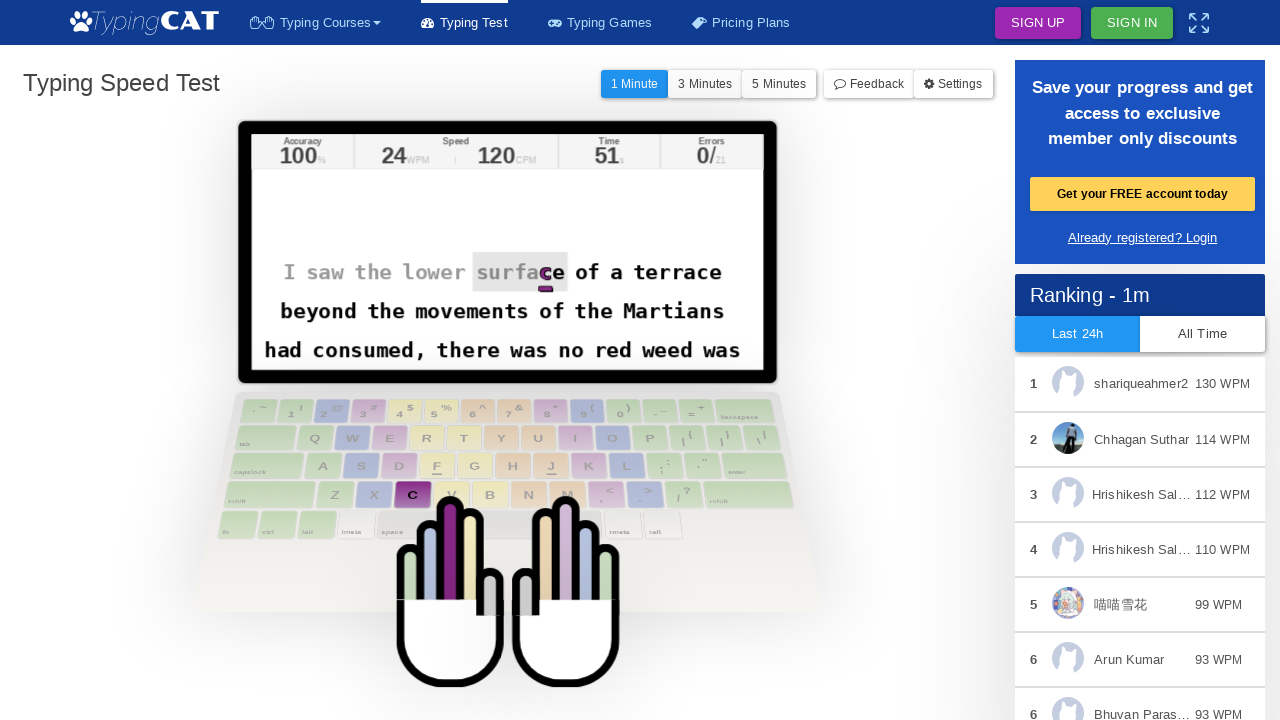

Waited 15ms between keystrokes
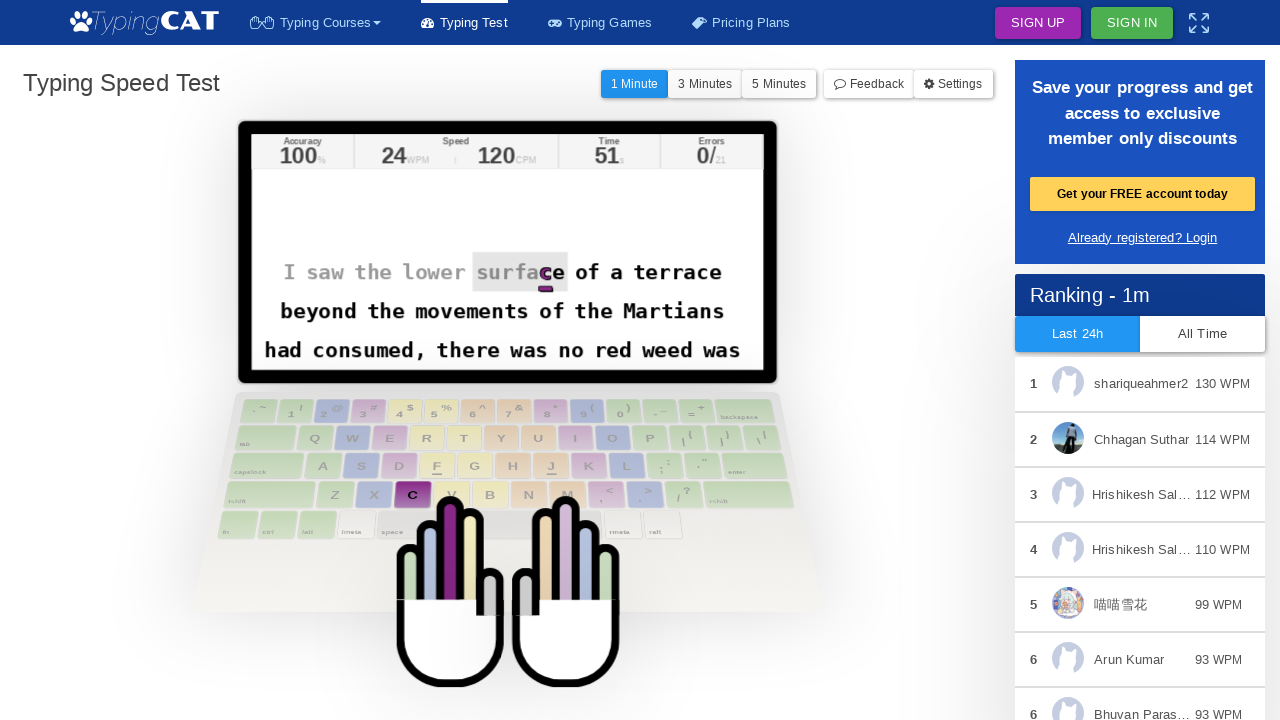

Typed character: 'c'
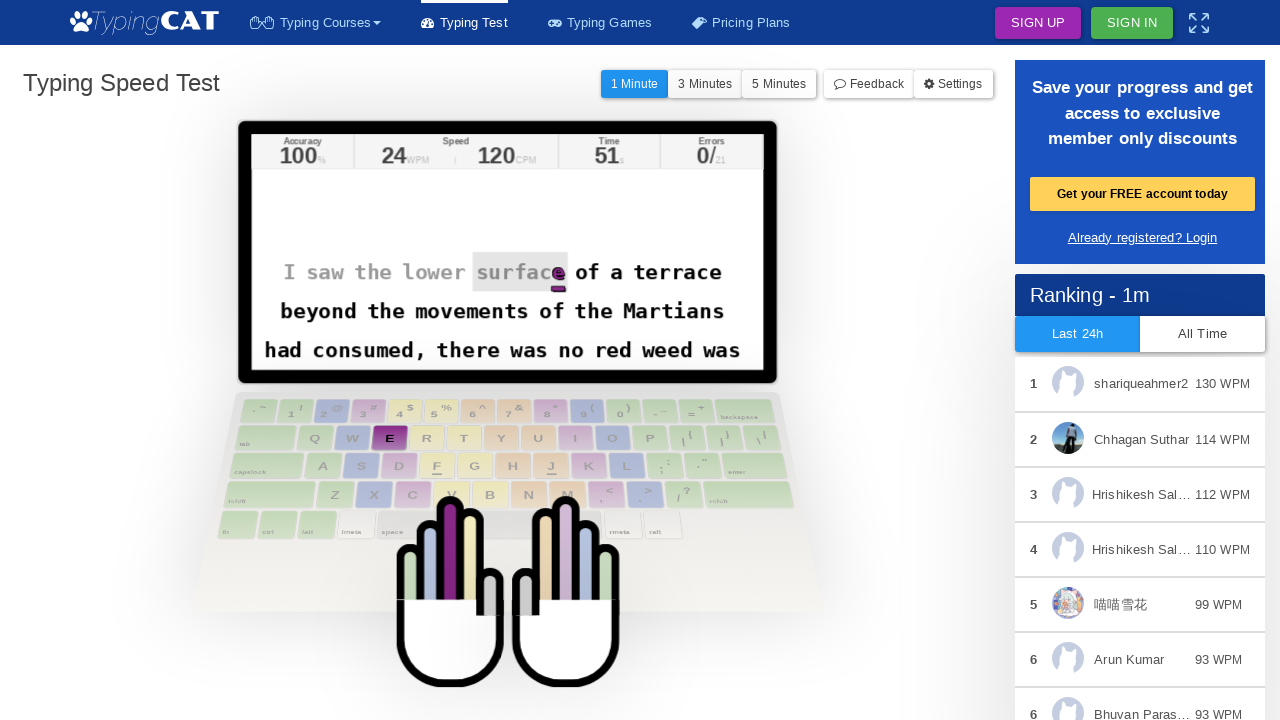

Waited 15ms between keystrokes
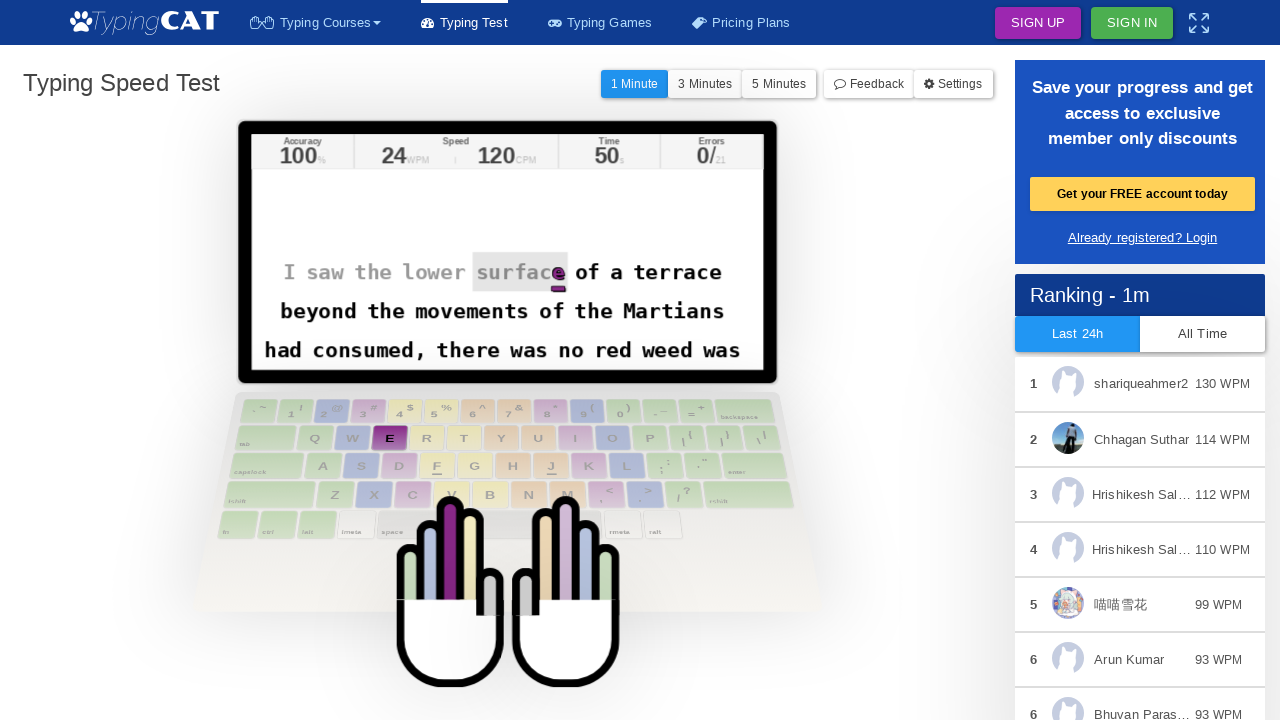

Typed character: 'e'
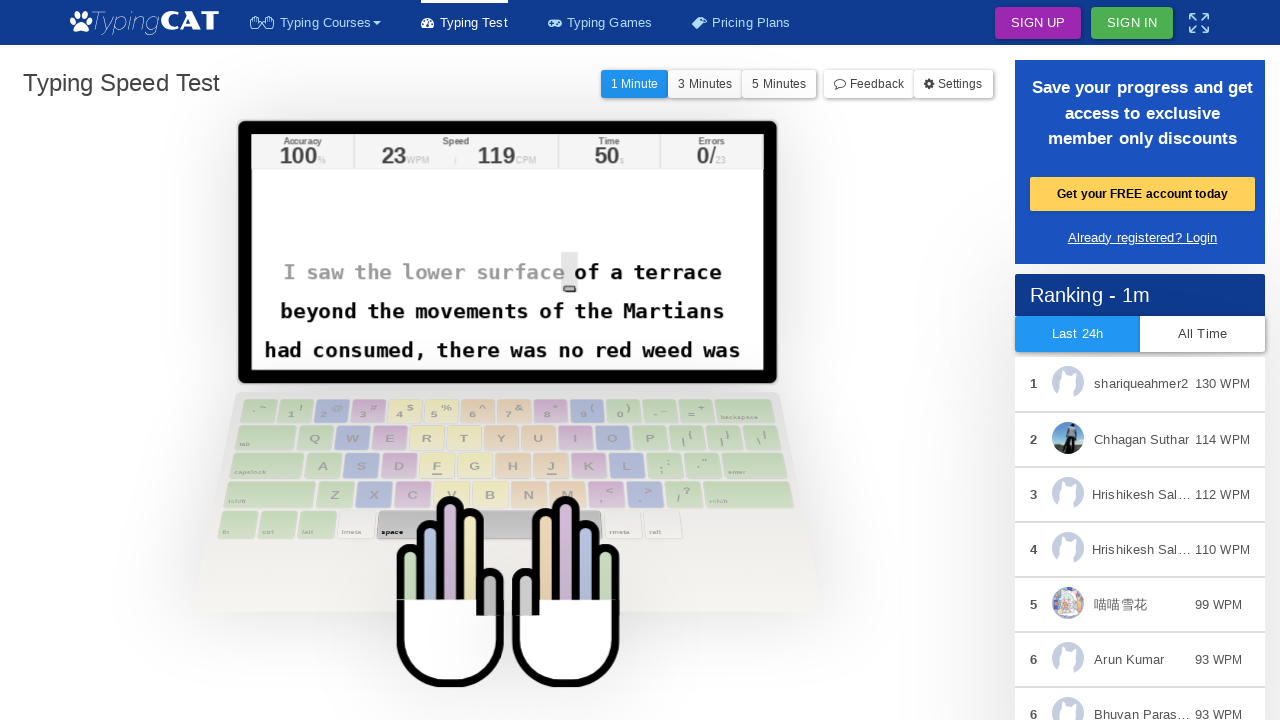

Waited 15ms between keystrokes
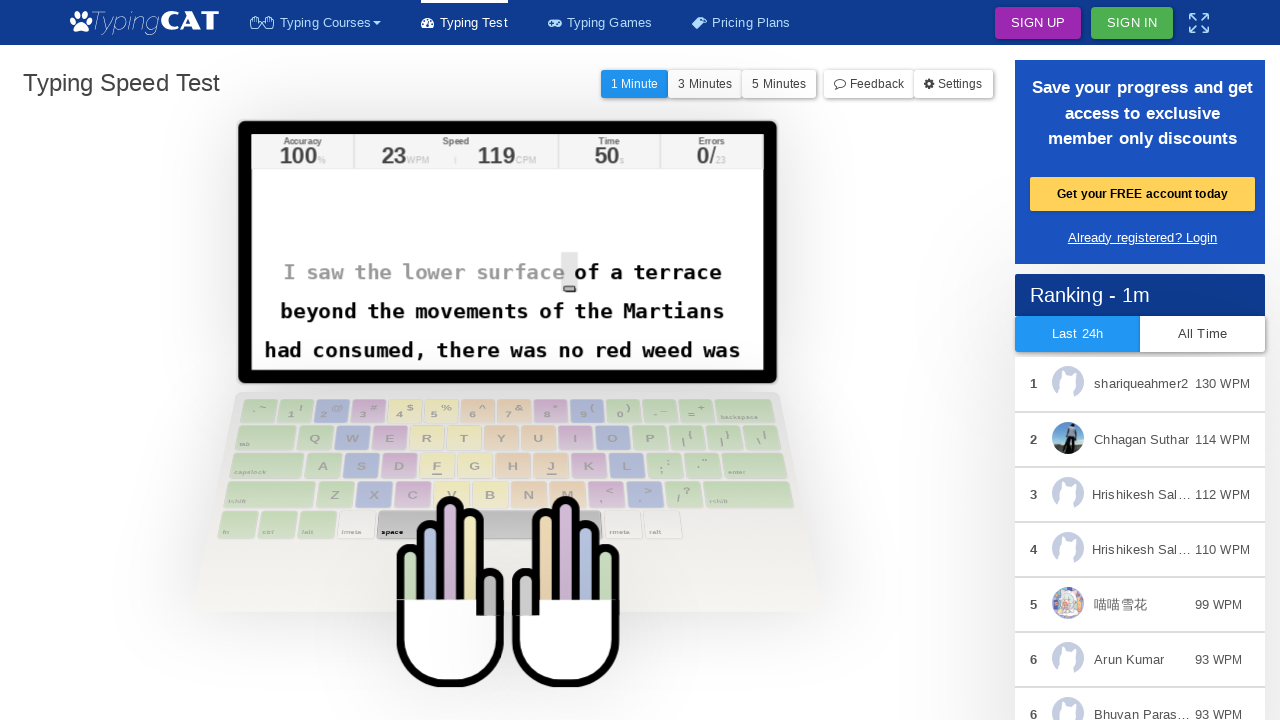

Typed character: ' '
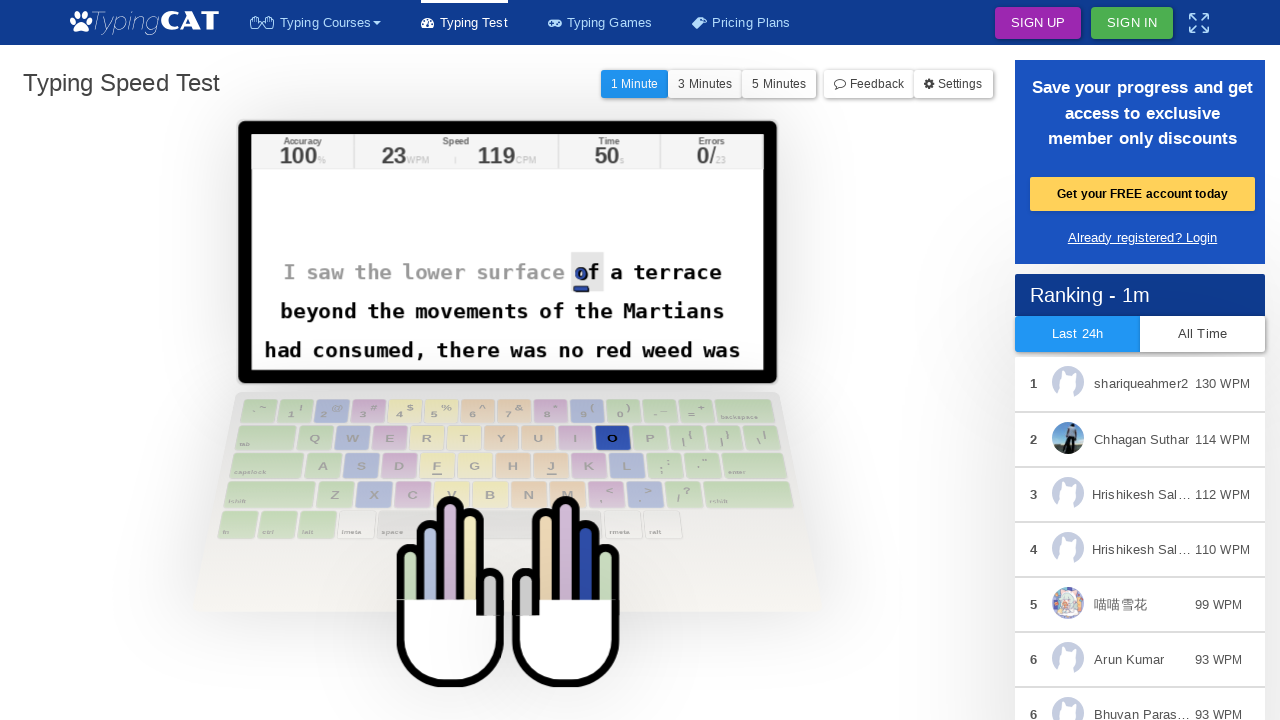

Waited 15ms between keystrokes
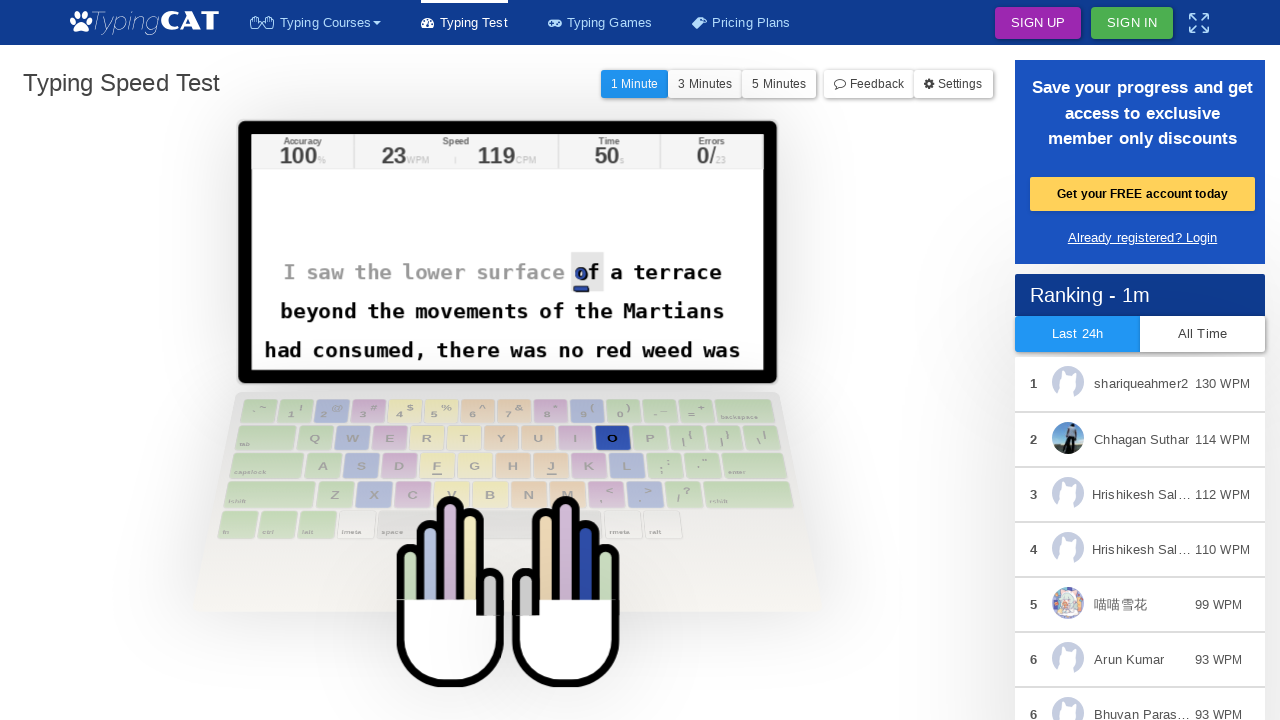

Typed character: 'o'
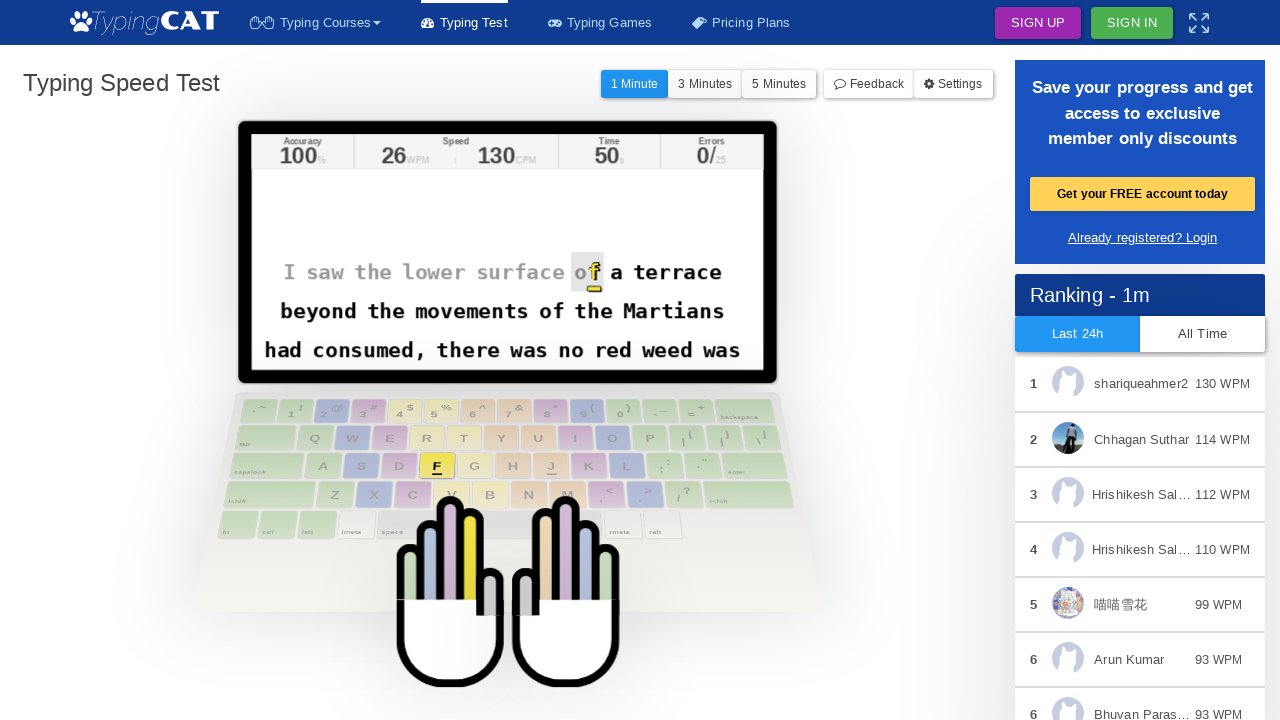

Waited 15ms between keystrokes
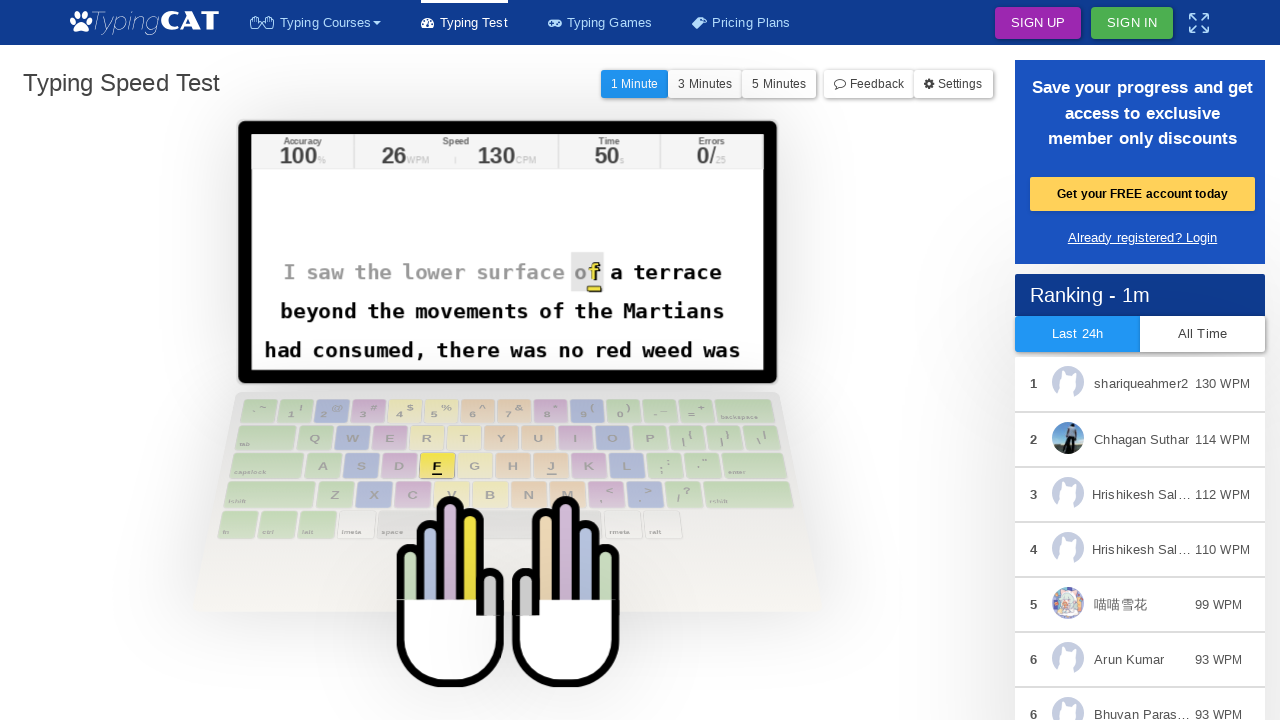

Typed character: 'f'
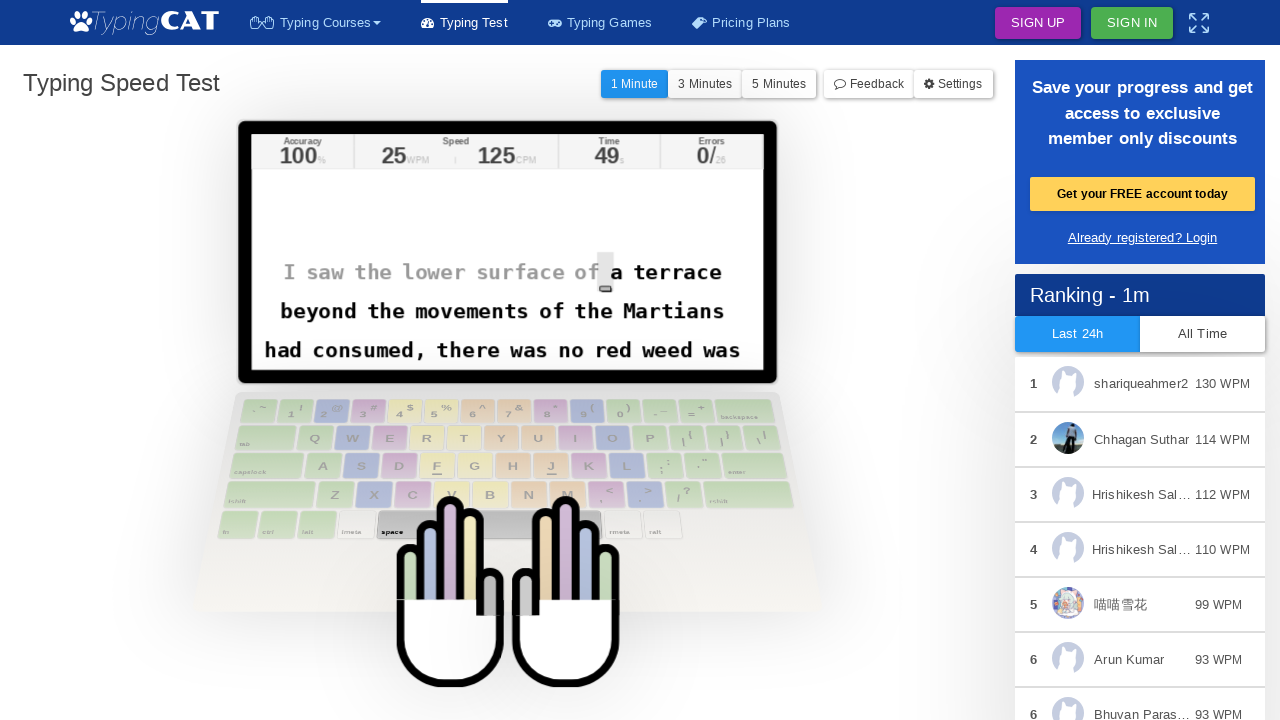

Waited 15ms between keystrokes
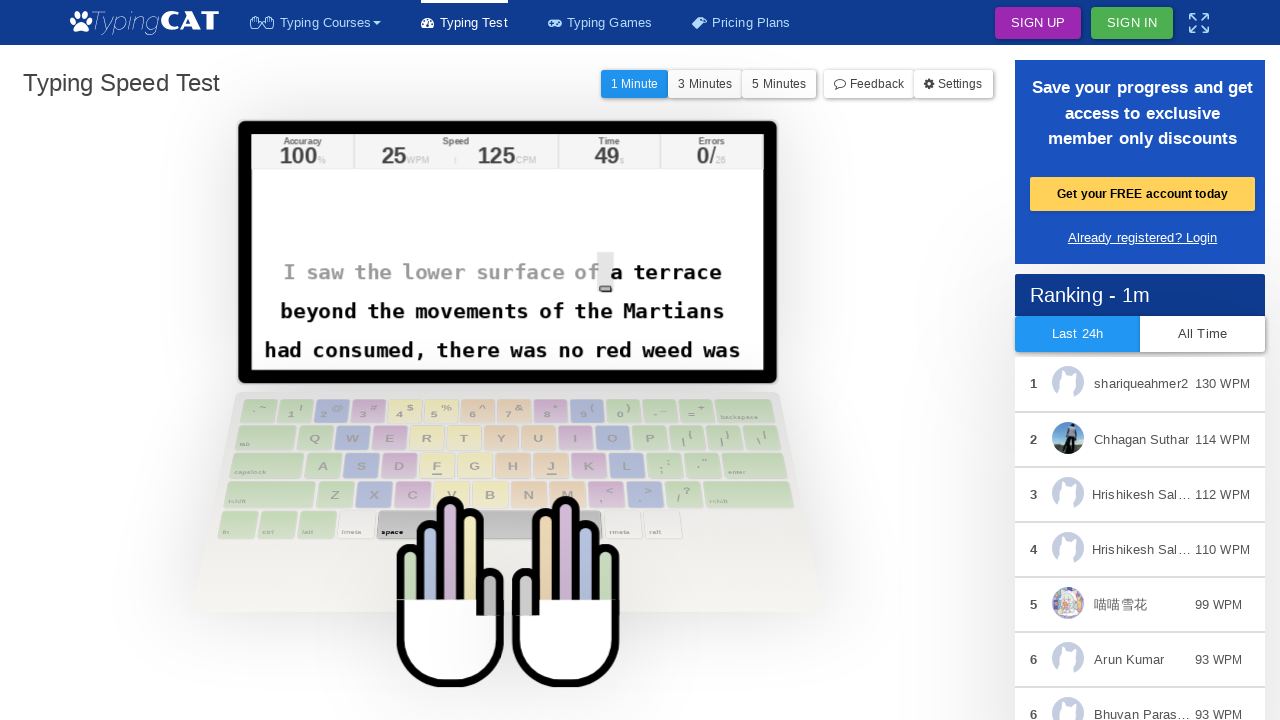

Typed character: ' '
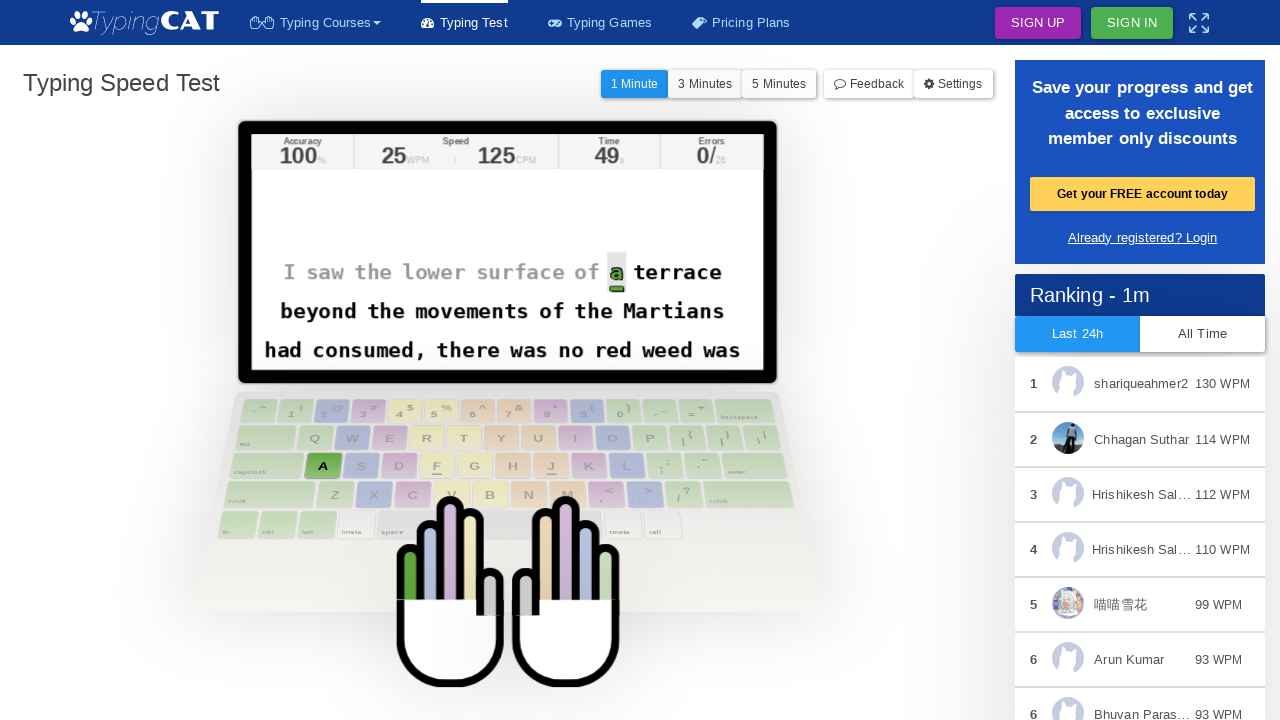

Waited 15ms between keystrokes
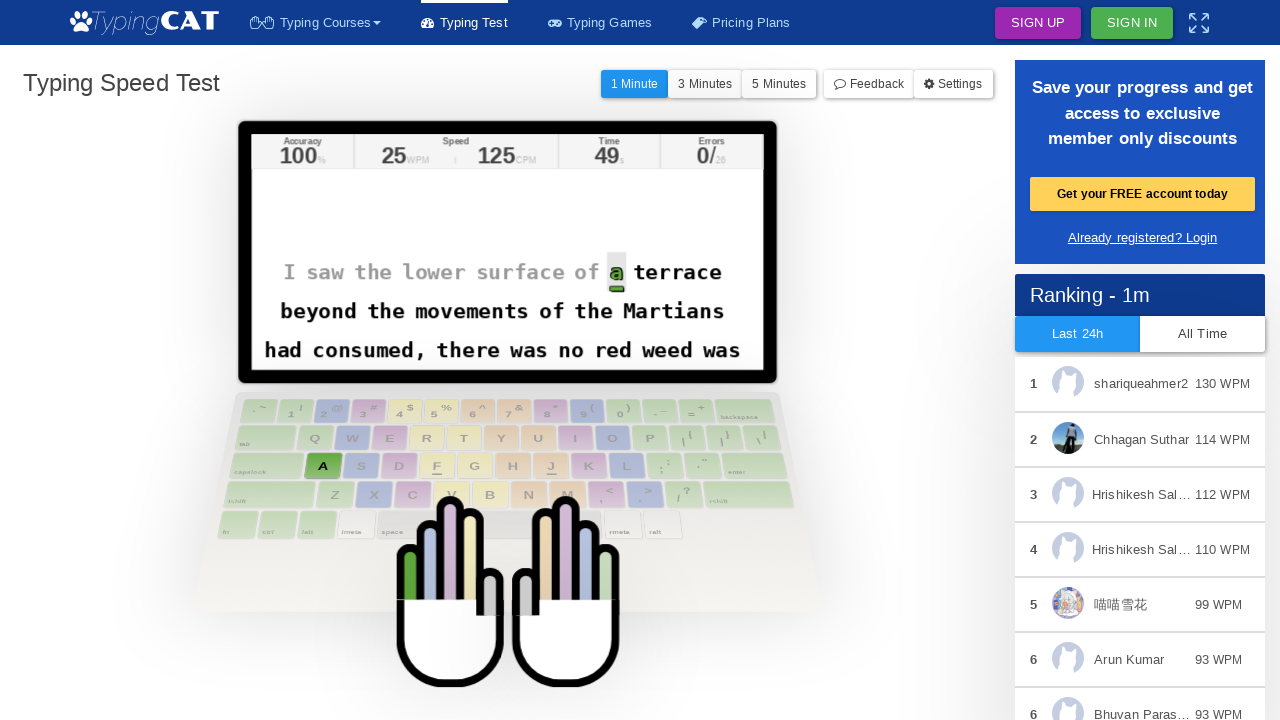

Typed character: 'a'
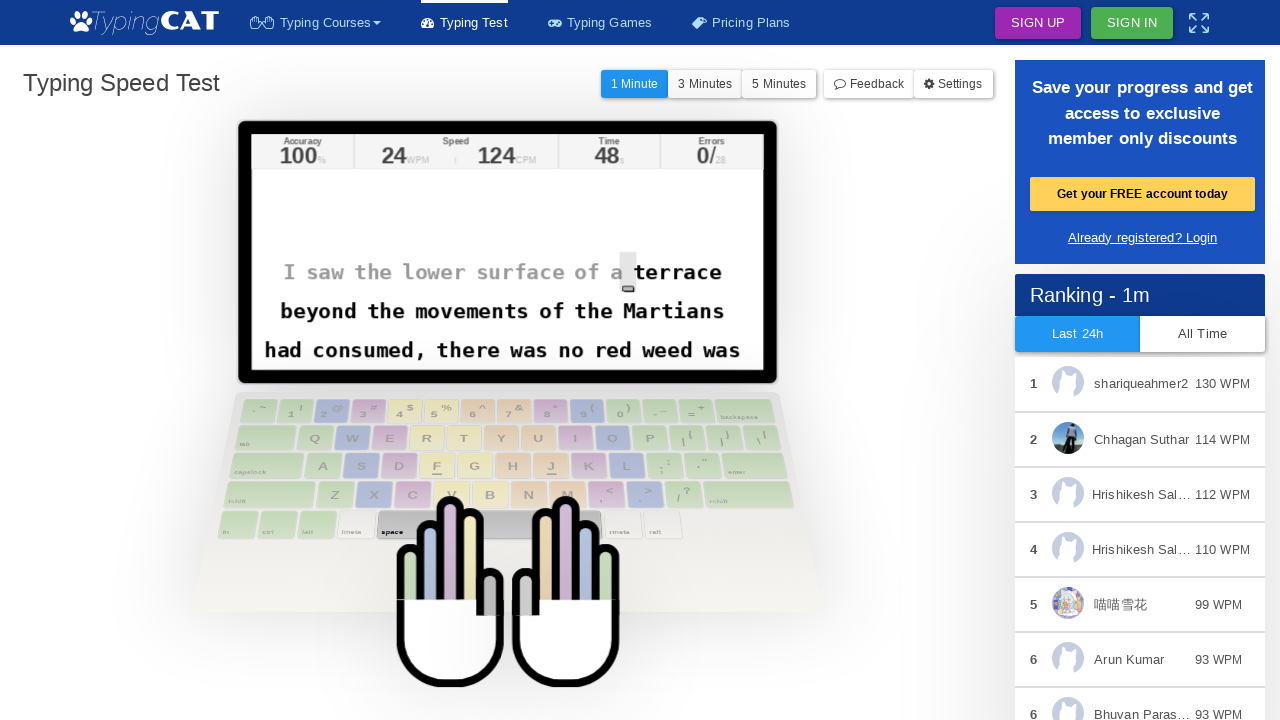

Waited 15ms between keystrokes
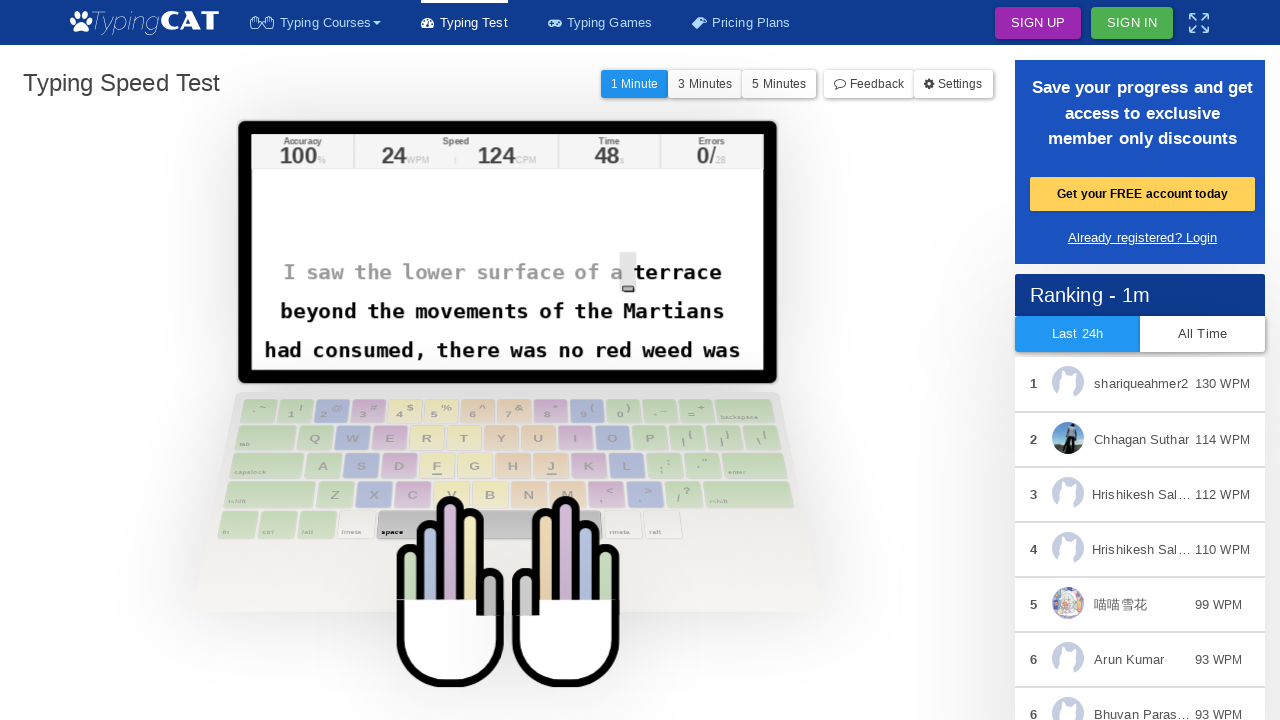

Typed character: ' '
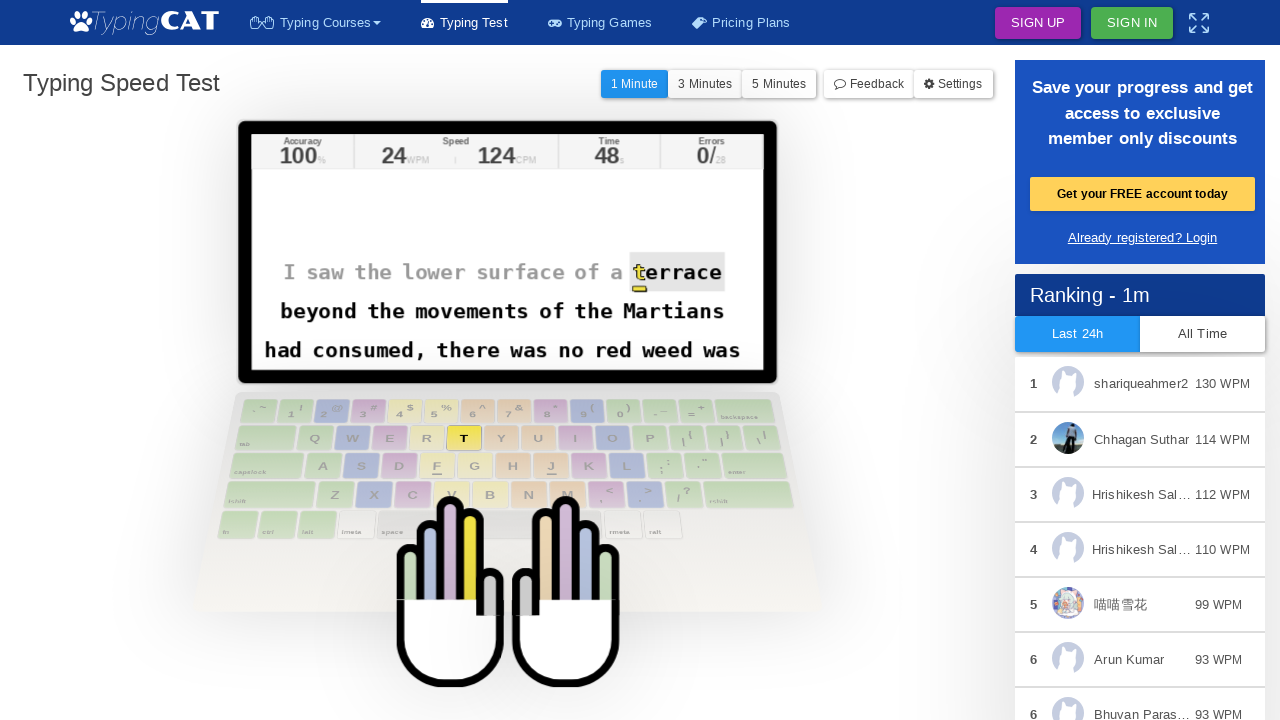

Waited 15ms between keystrokes
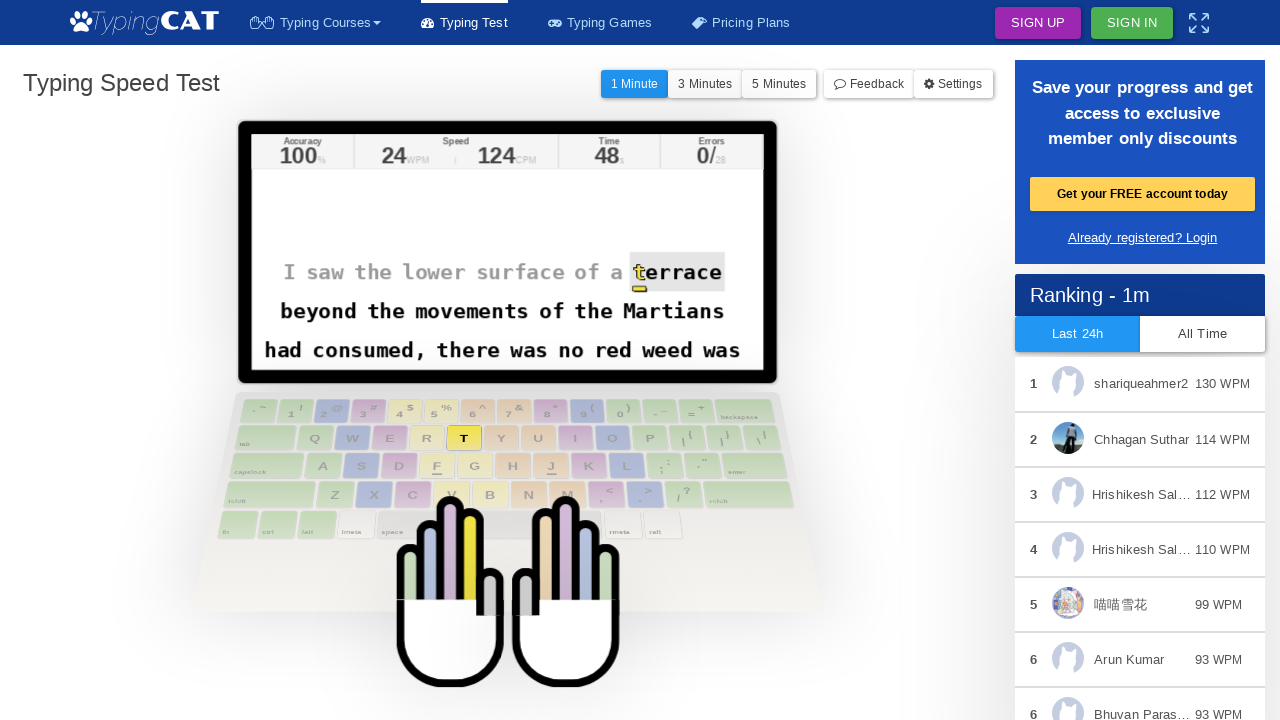

Typed character: 't'
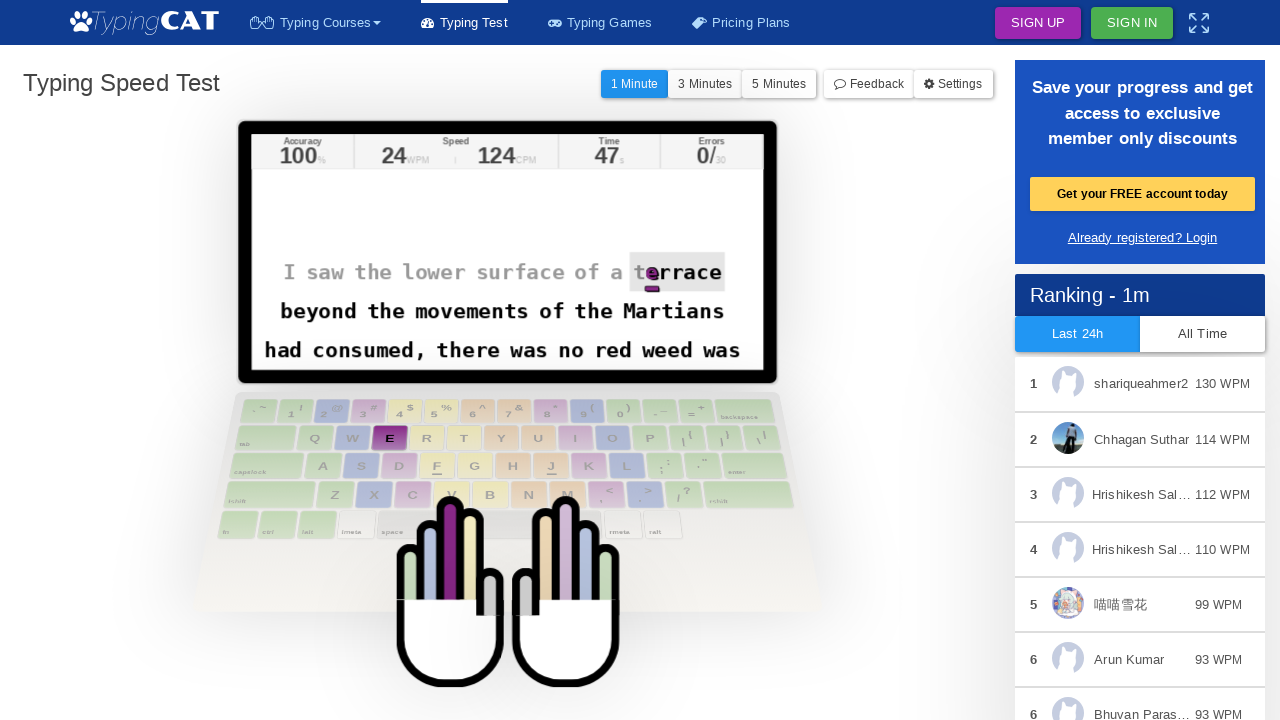

Waited 15ms between keystrokes
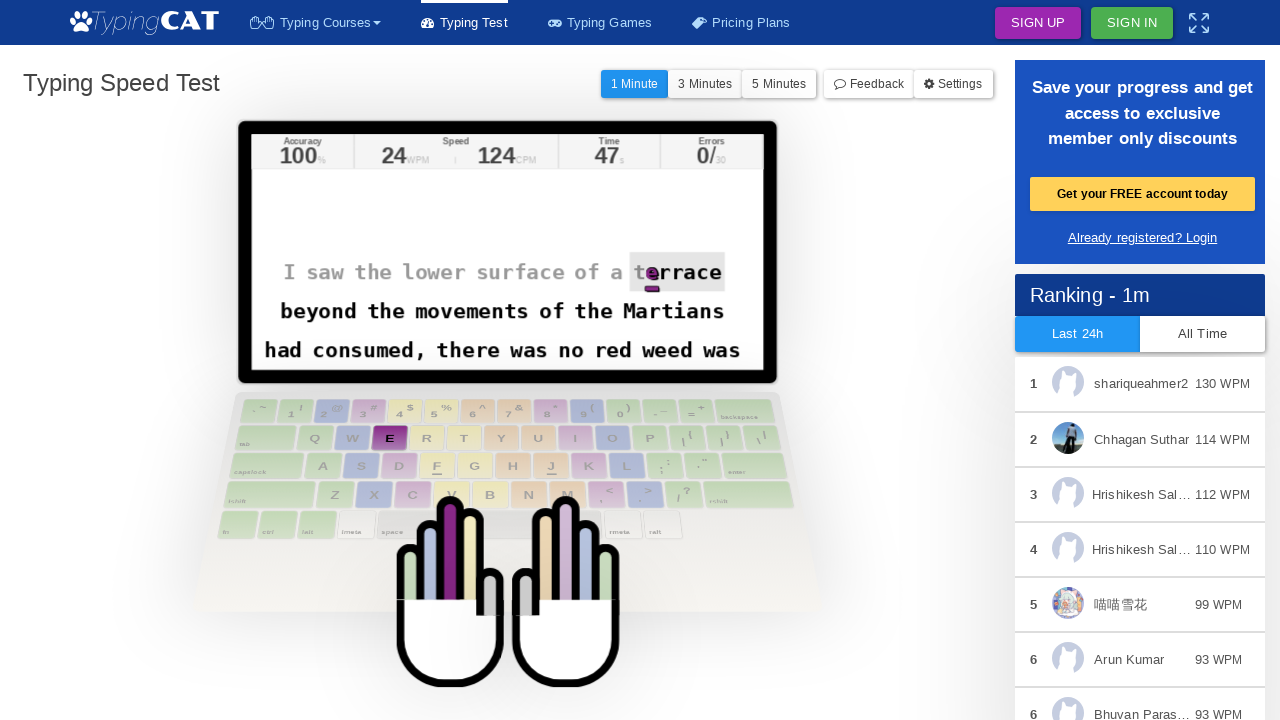

Typed character: 'e'
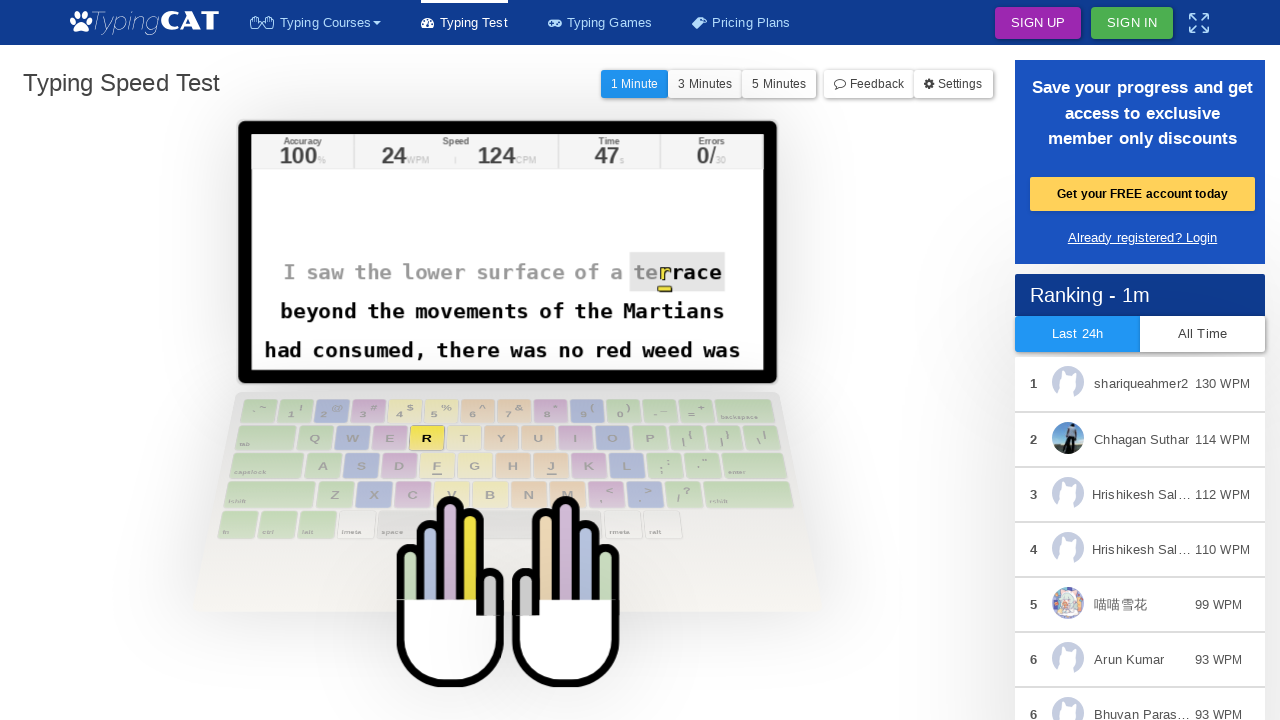

Waited 15ms between keystrokes
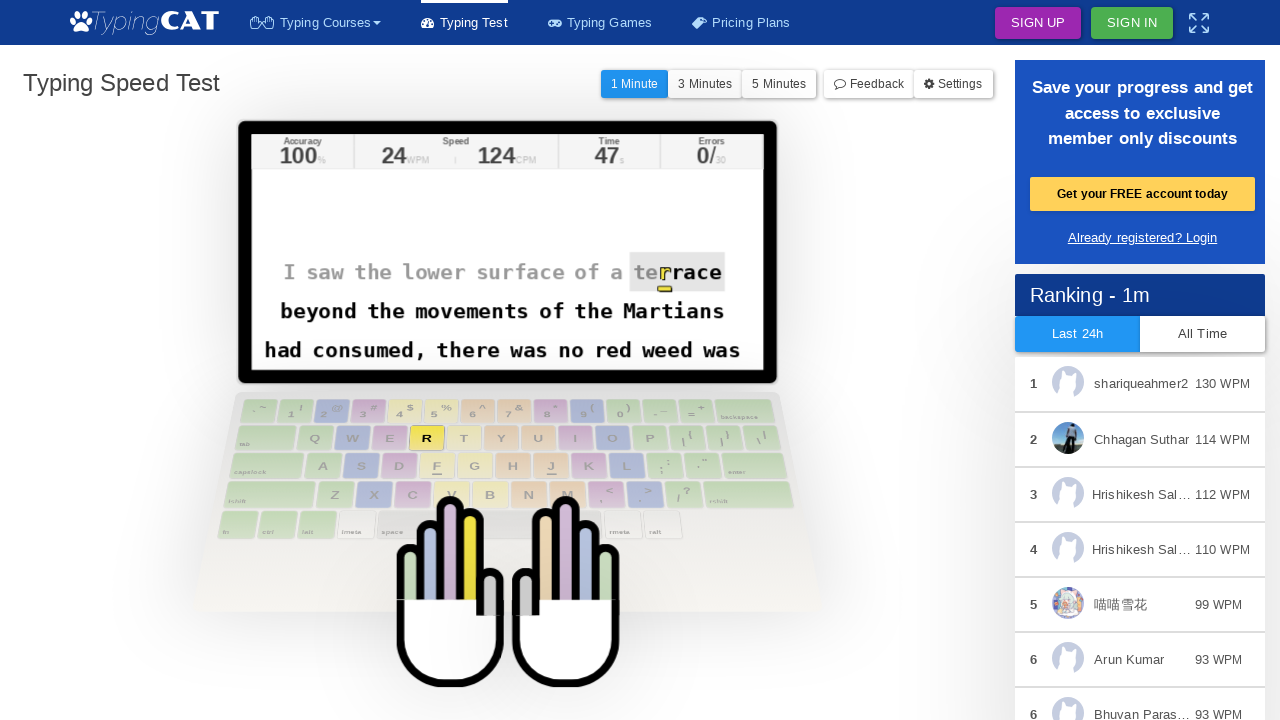

Typed character: 'r'
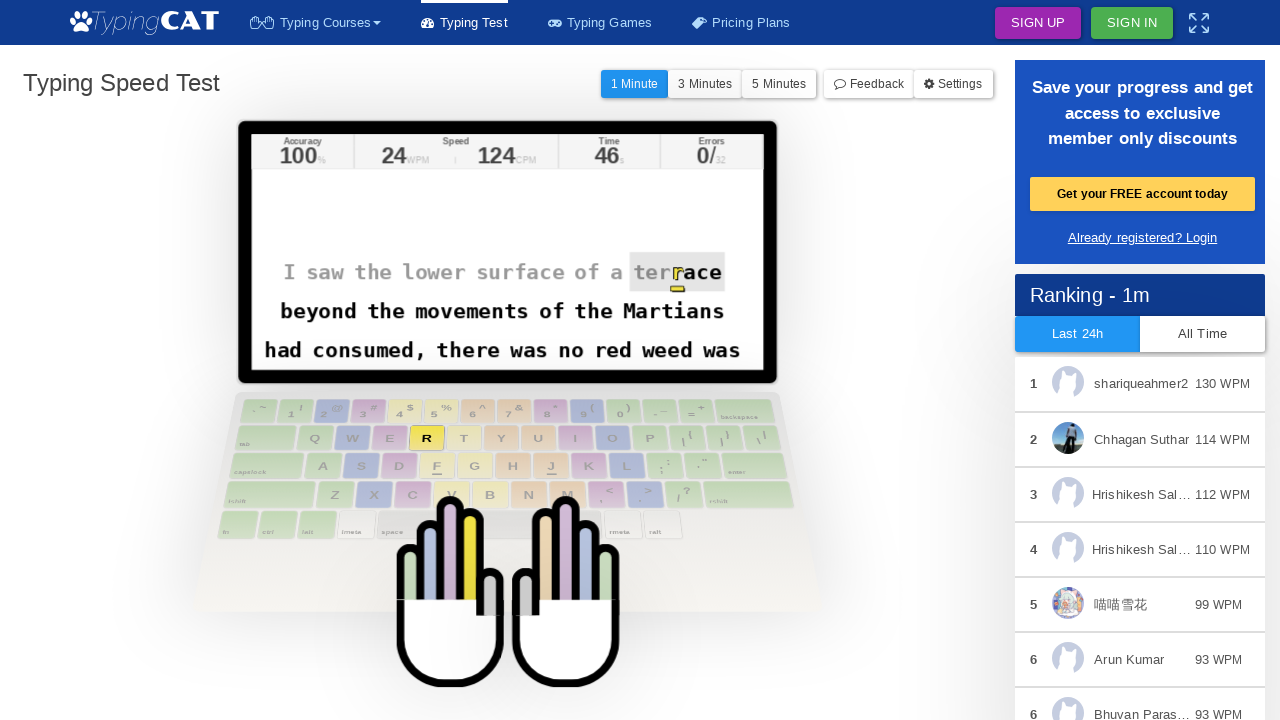

Waited 15ms between keystrokes
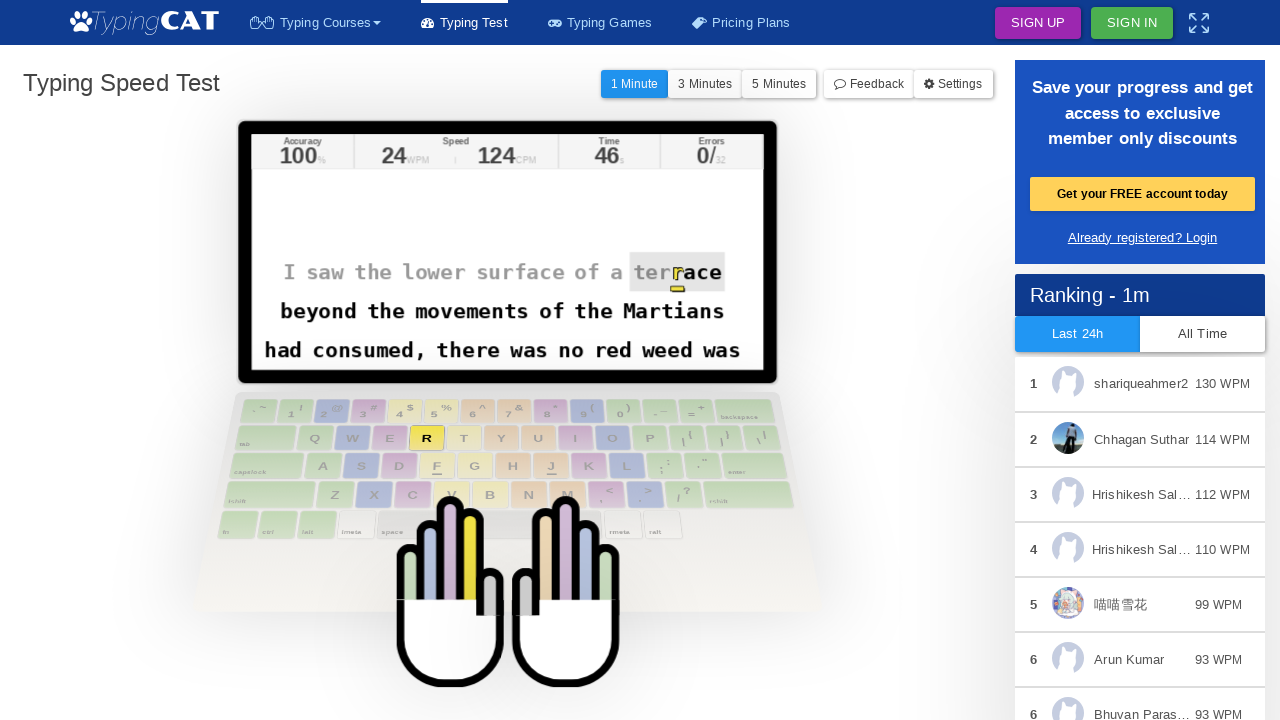

Typed character: 'r'
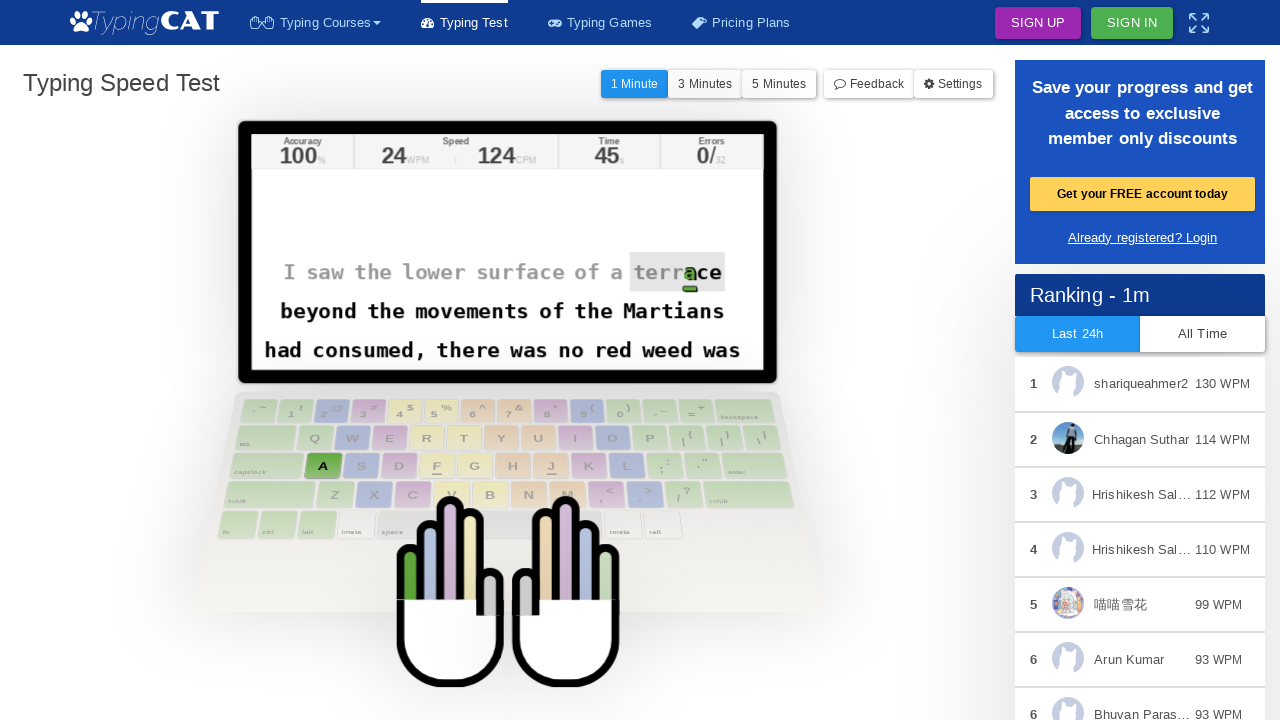

Waited 15ms between keystrokes
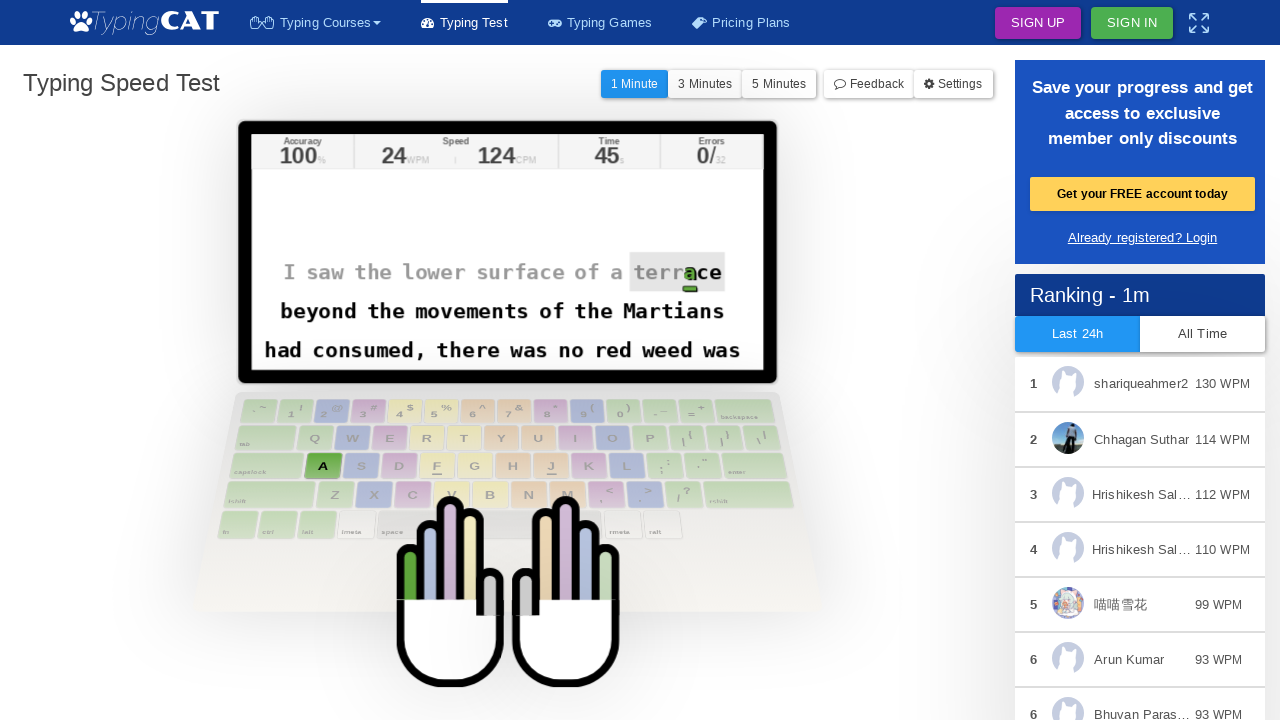

Typed character: 'a'
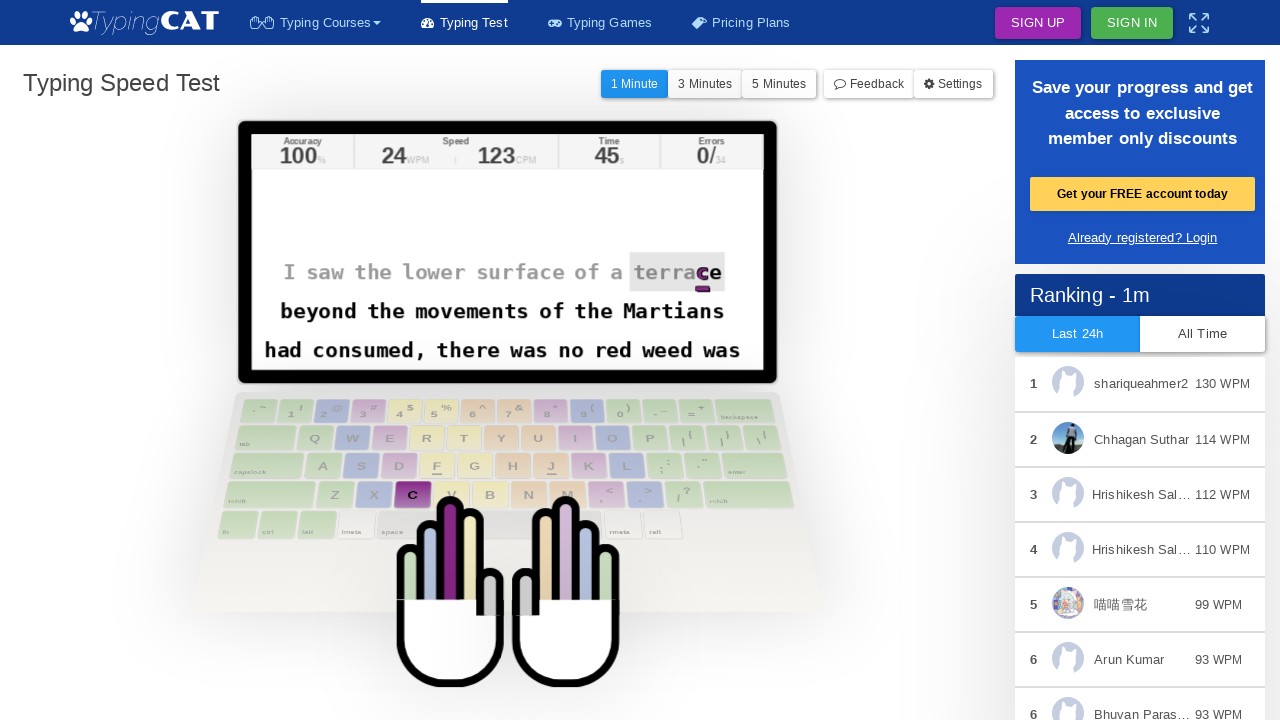

Waited 15ms between keystrokes
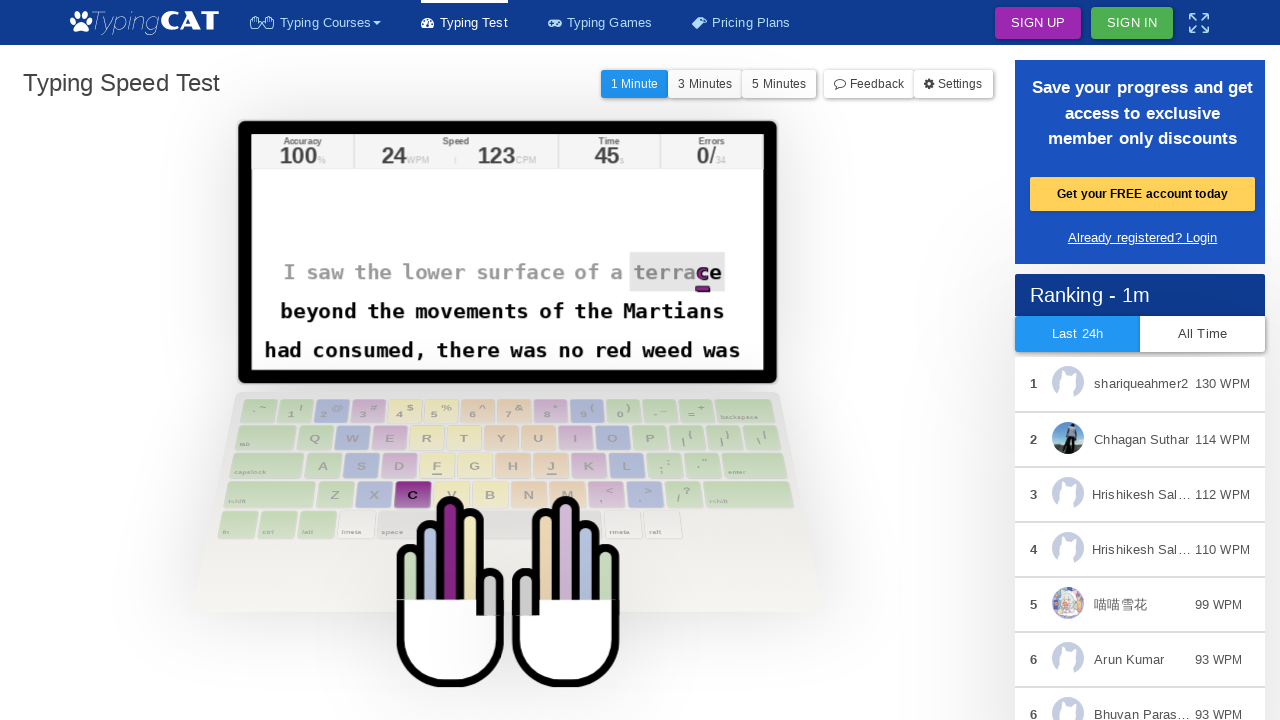

Typed character: 'c'
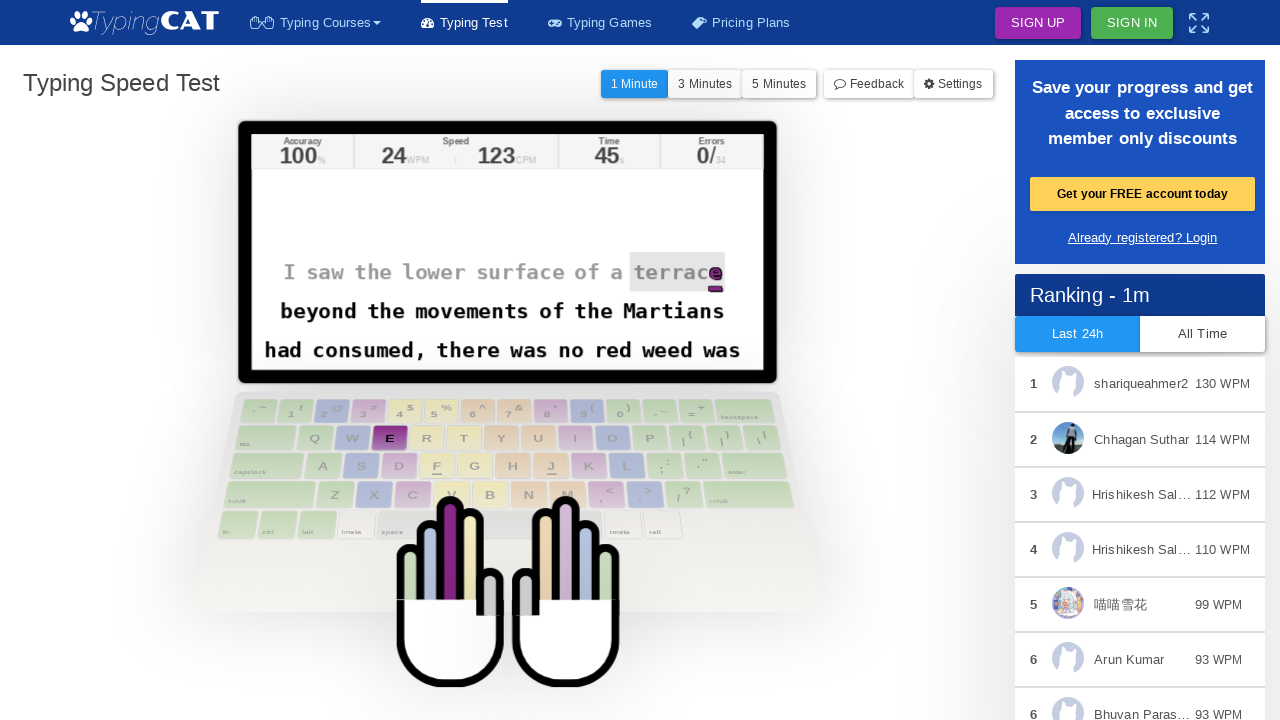

Waited 15ms between keystrokes
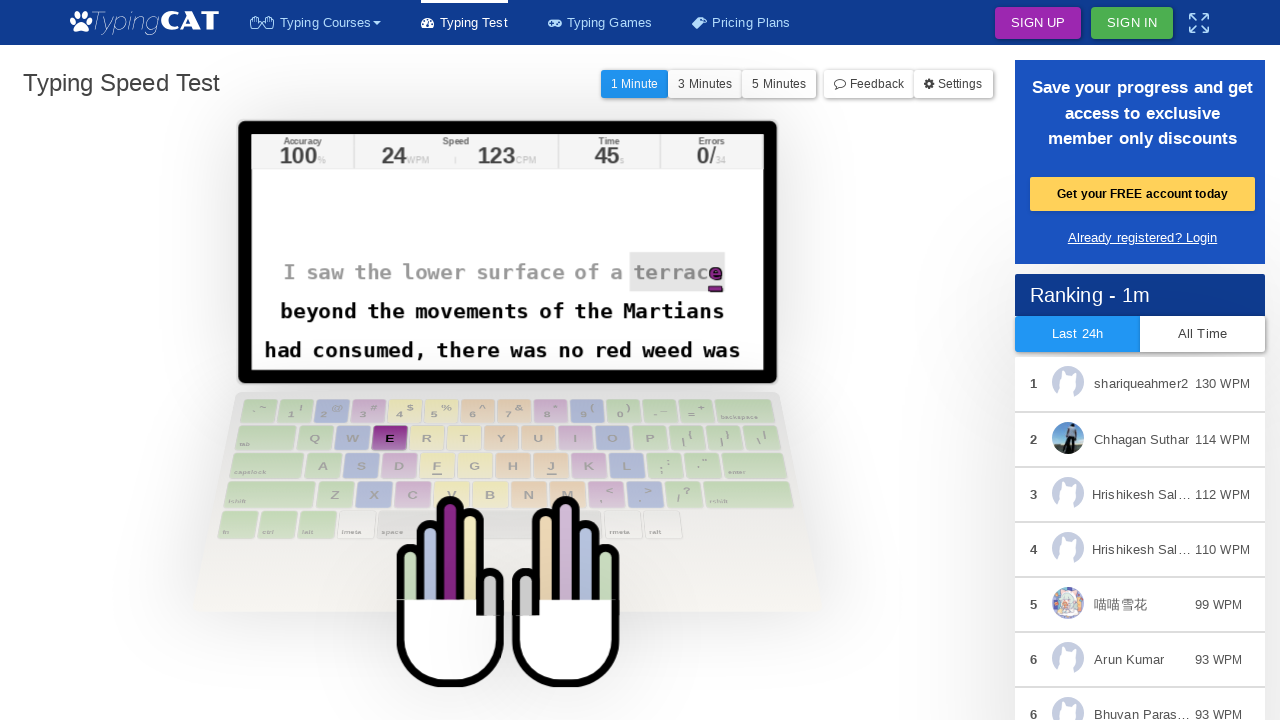

Typed character: 'e'
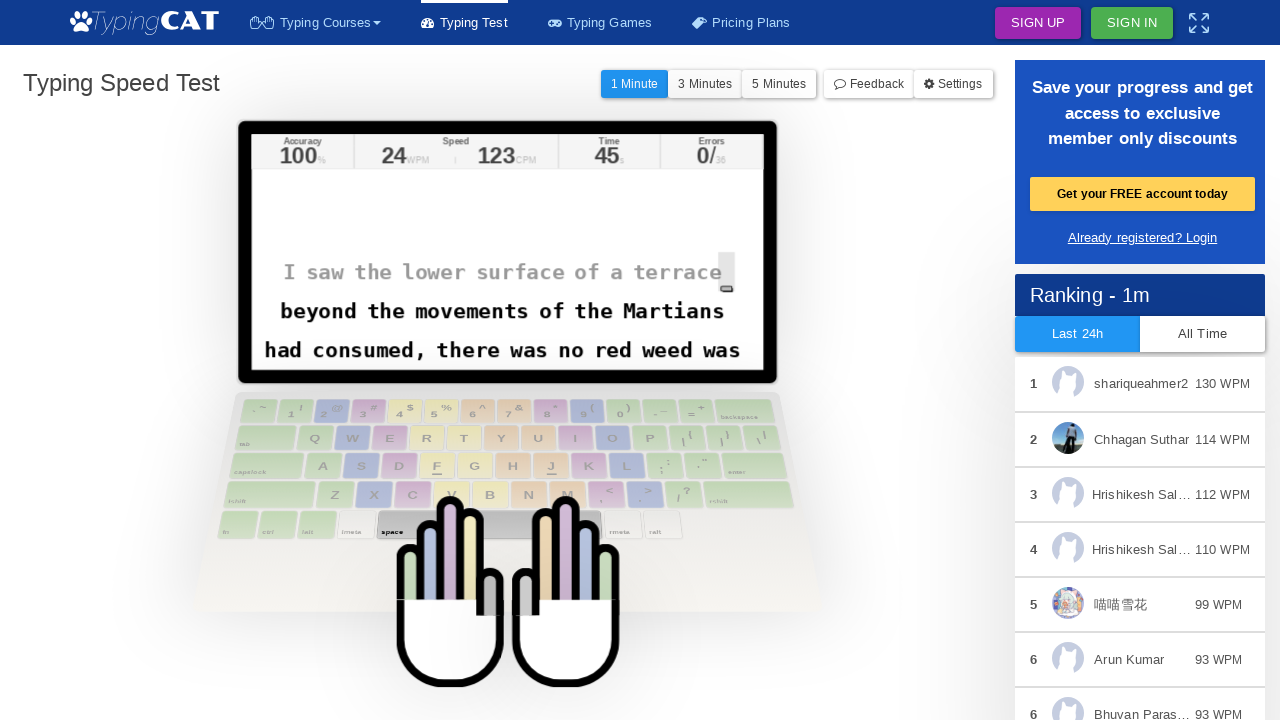

Waited 15ms between keystrokes
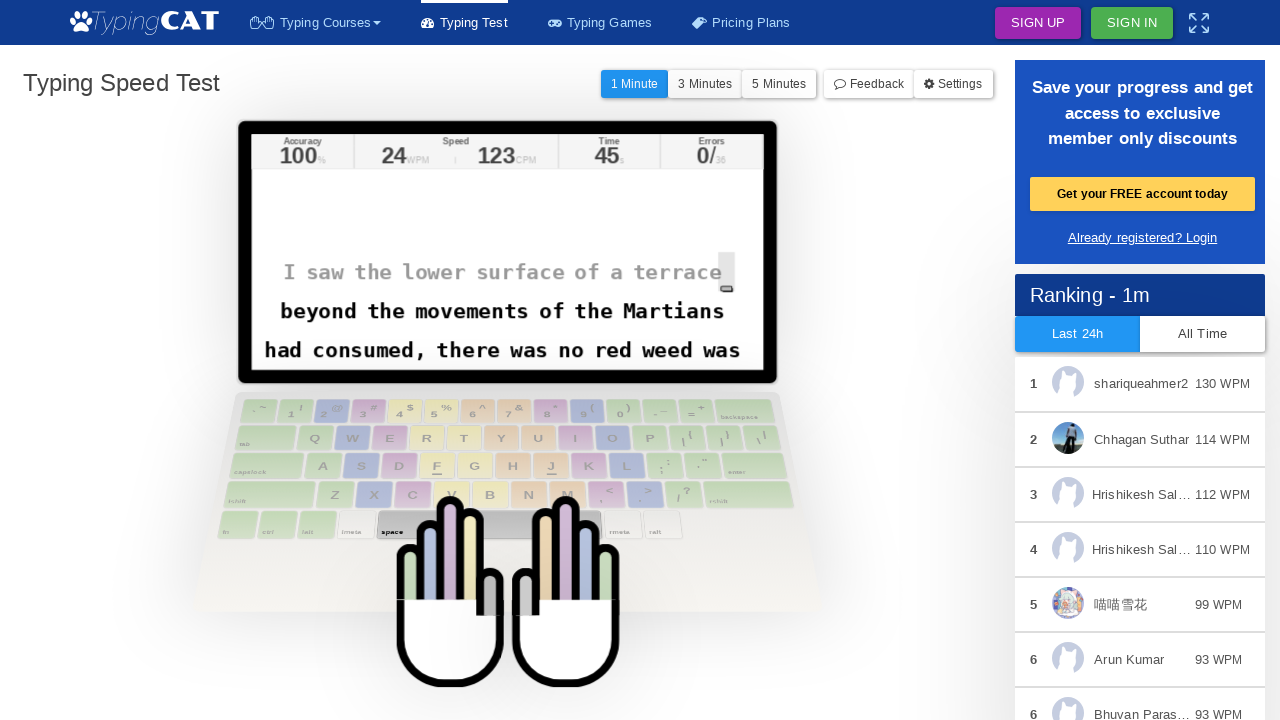

Typed character: ' '
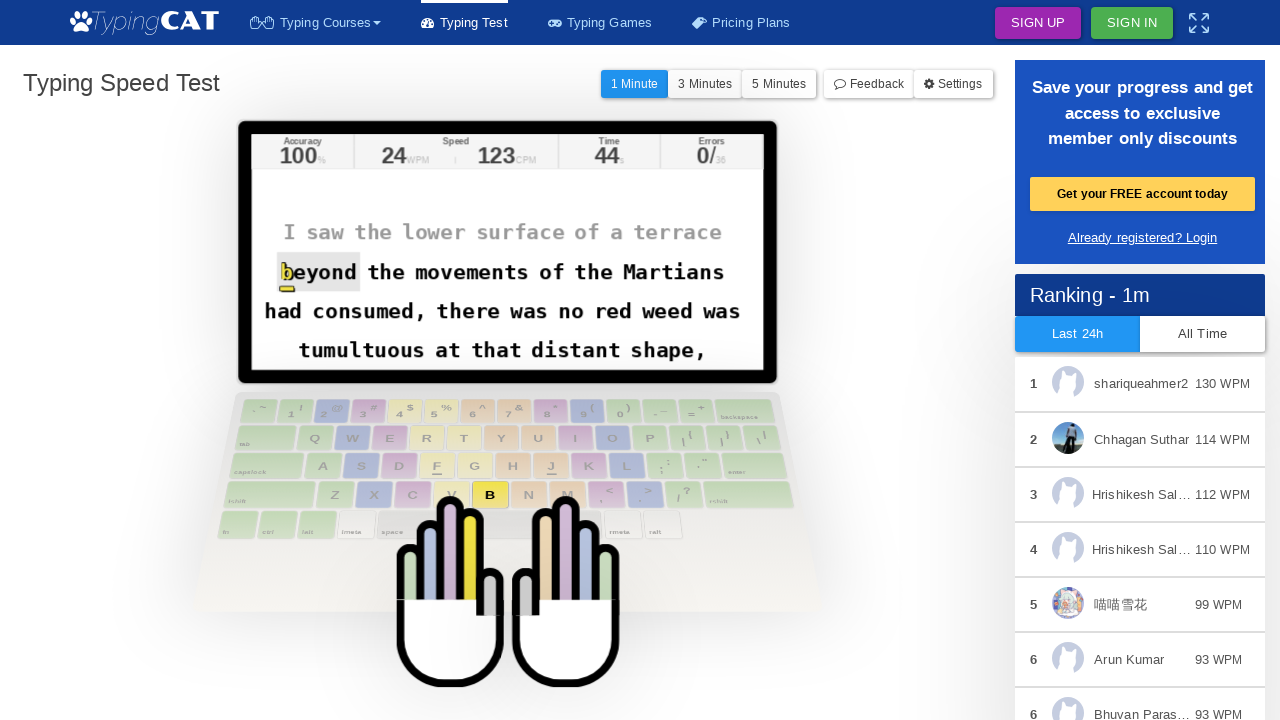

Waited 15ms between keystrokes
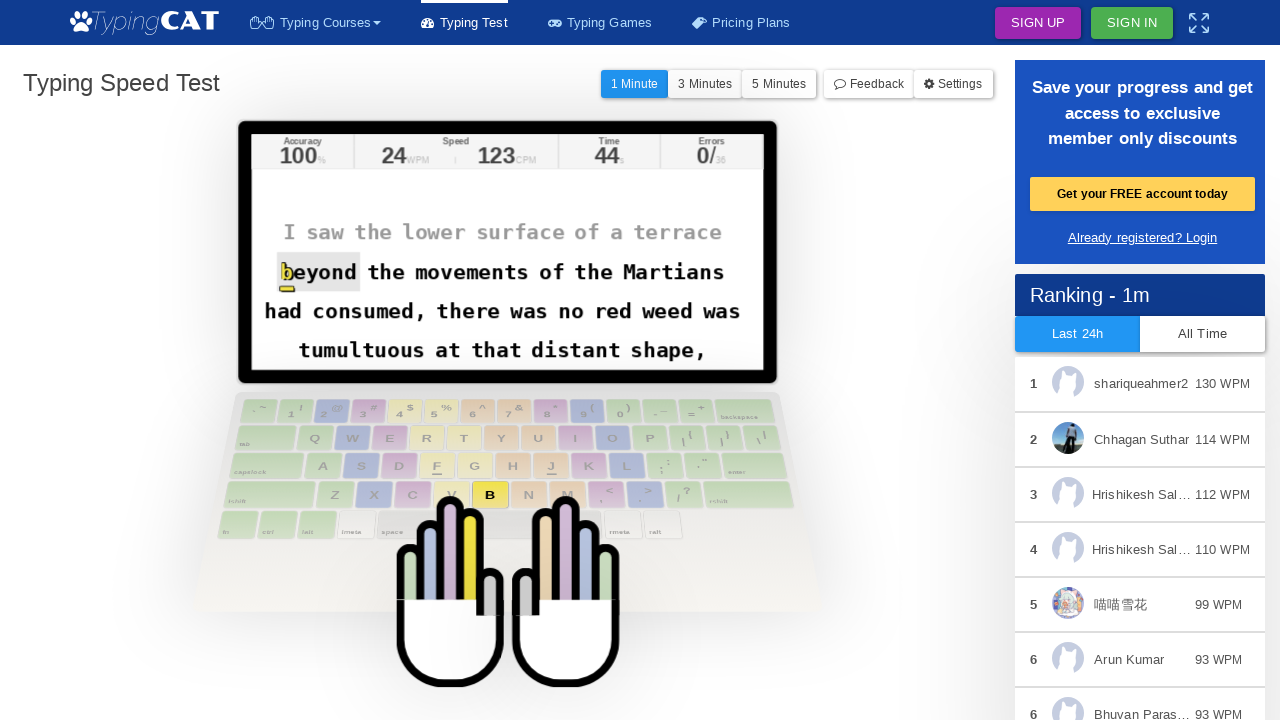

Typed character: 'b'
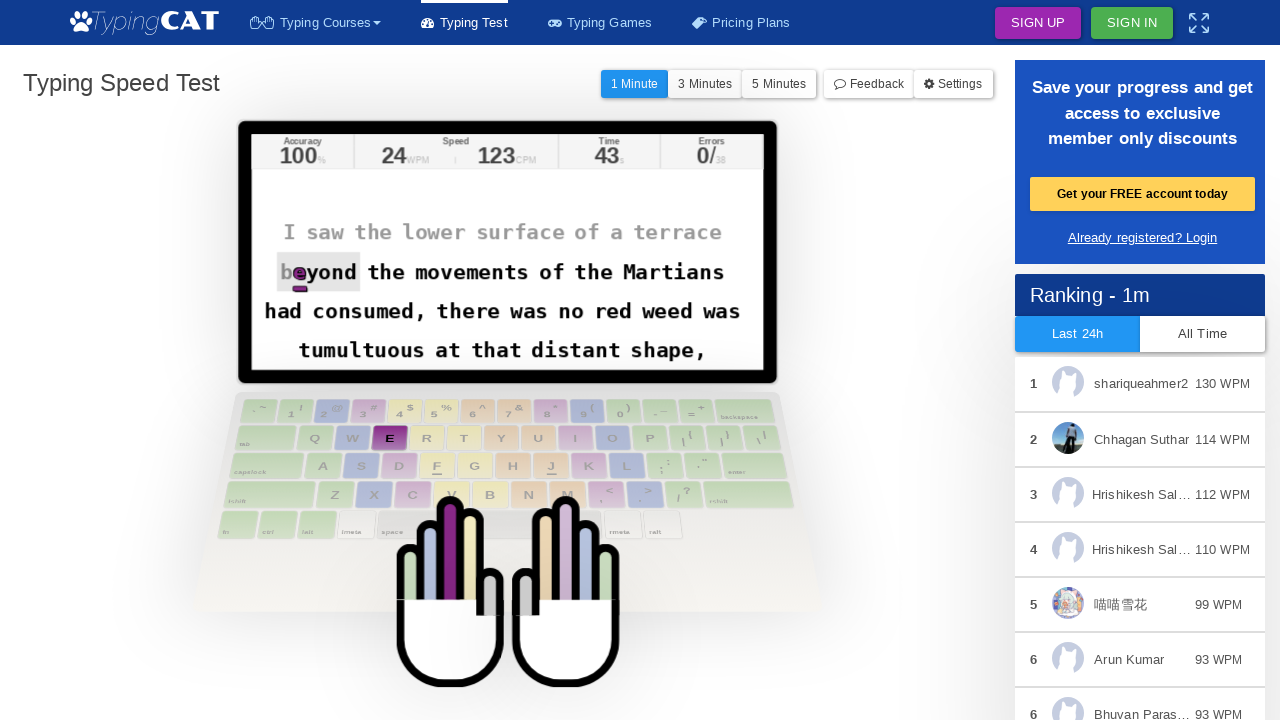

Waited 15ms between keystrokes
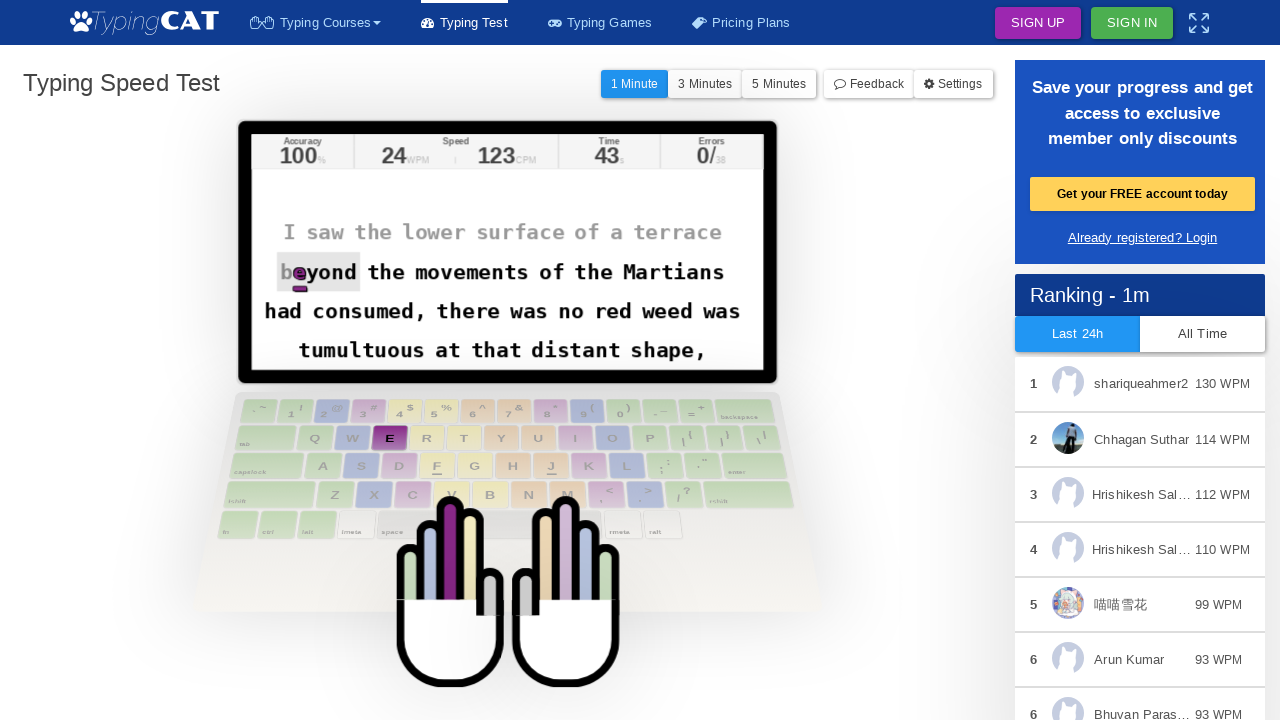

Typed character: 'e'
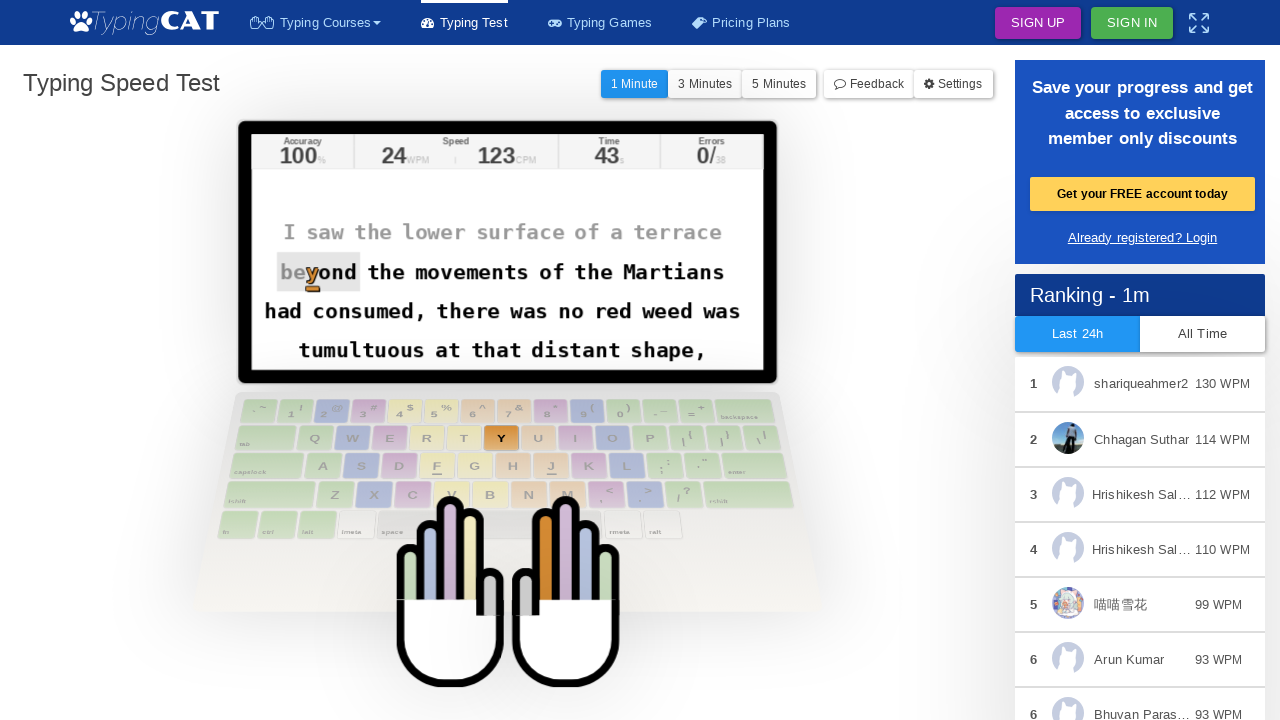

Waited 15ms between keystrokes
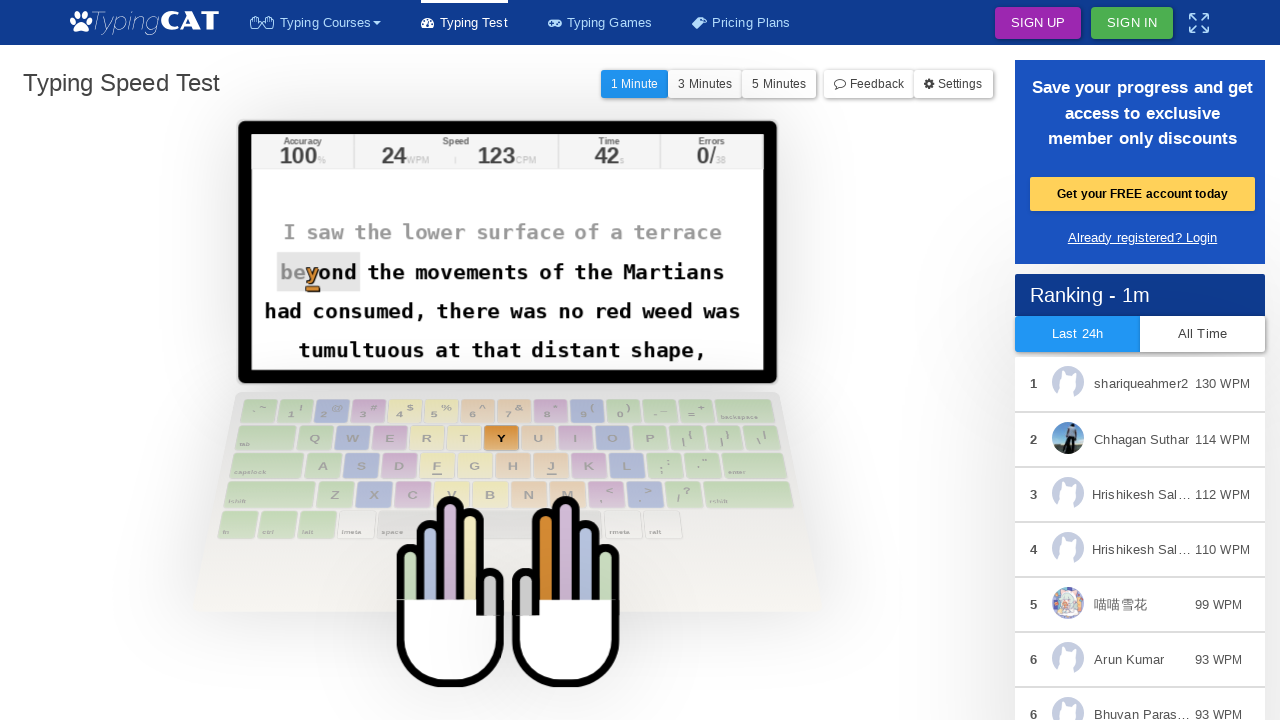

Typed character: 'y'
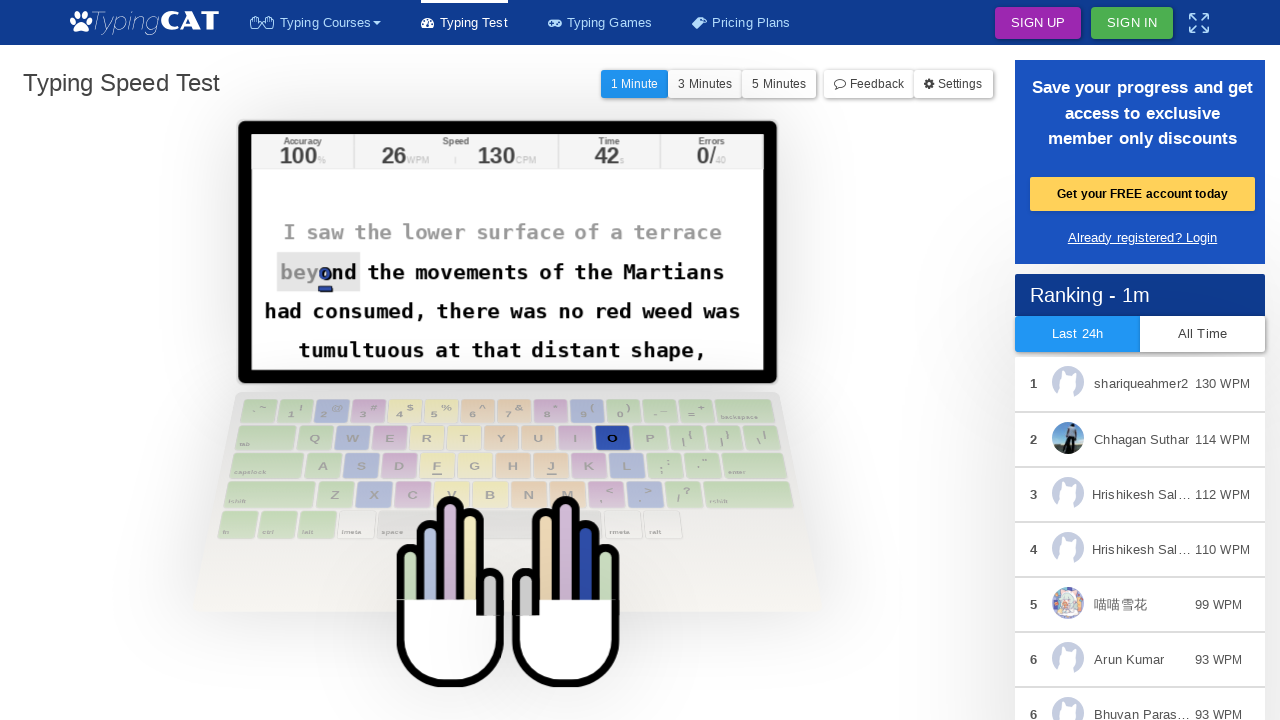

Waited 15ms between keystrokes
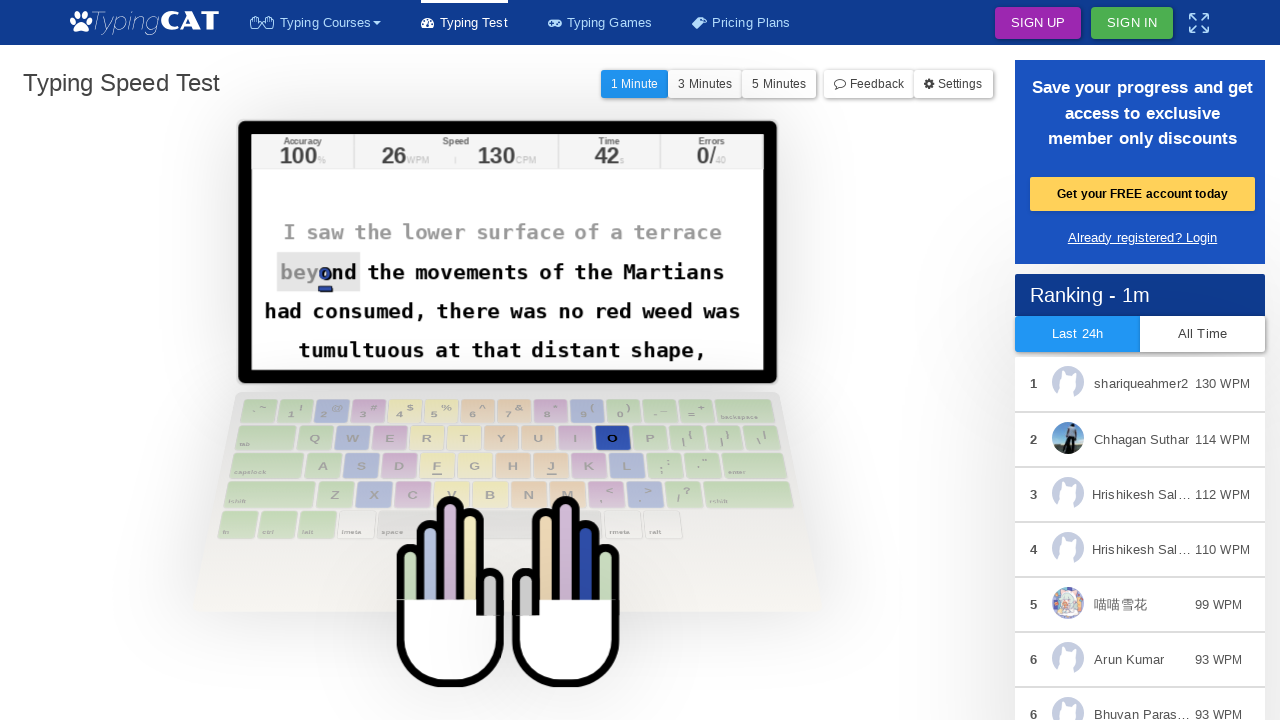

Typed character: 'o'
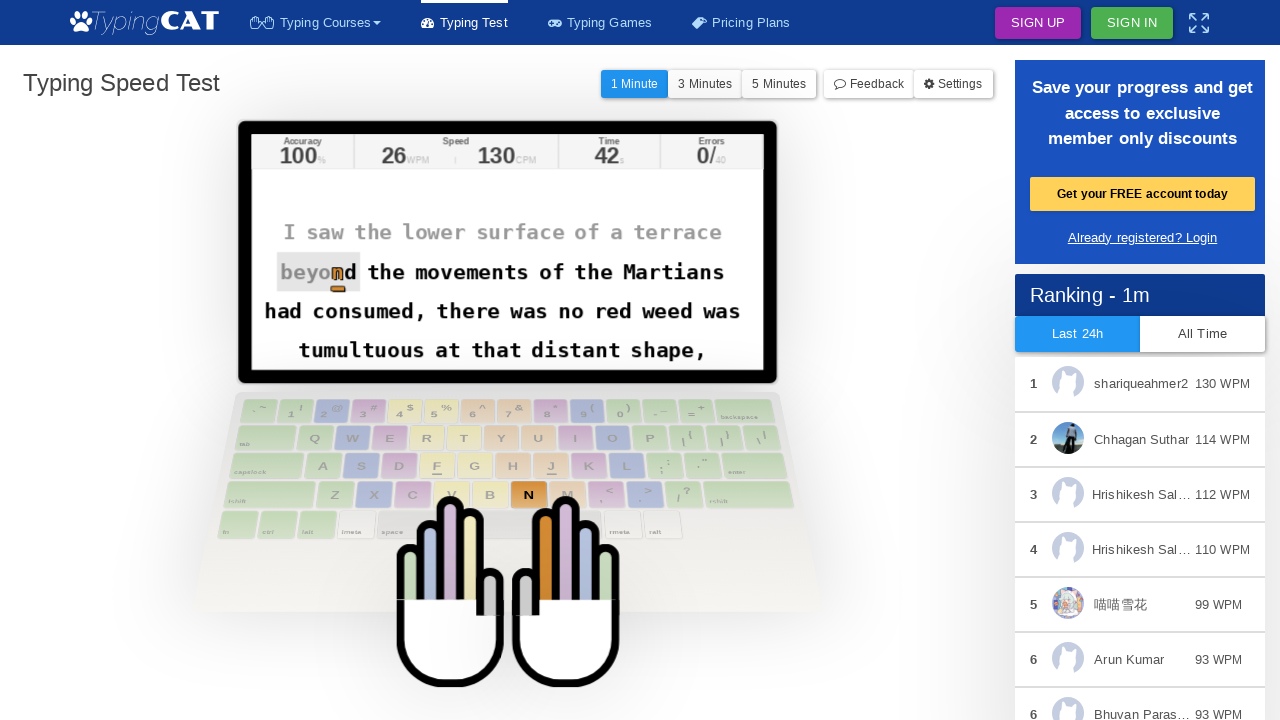

Waited 15ms between keystrokes
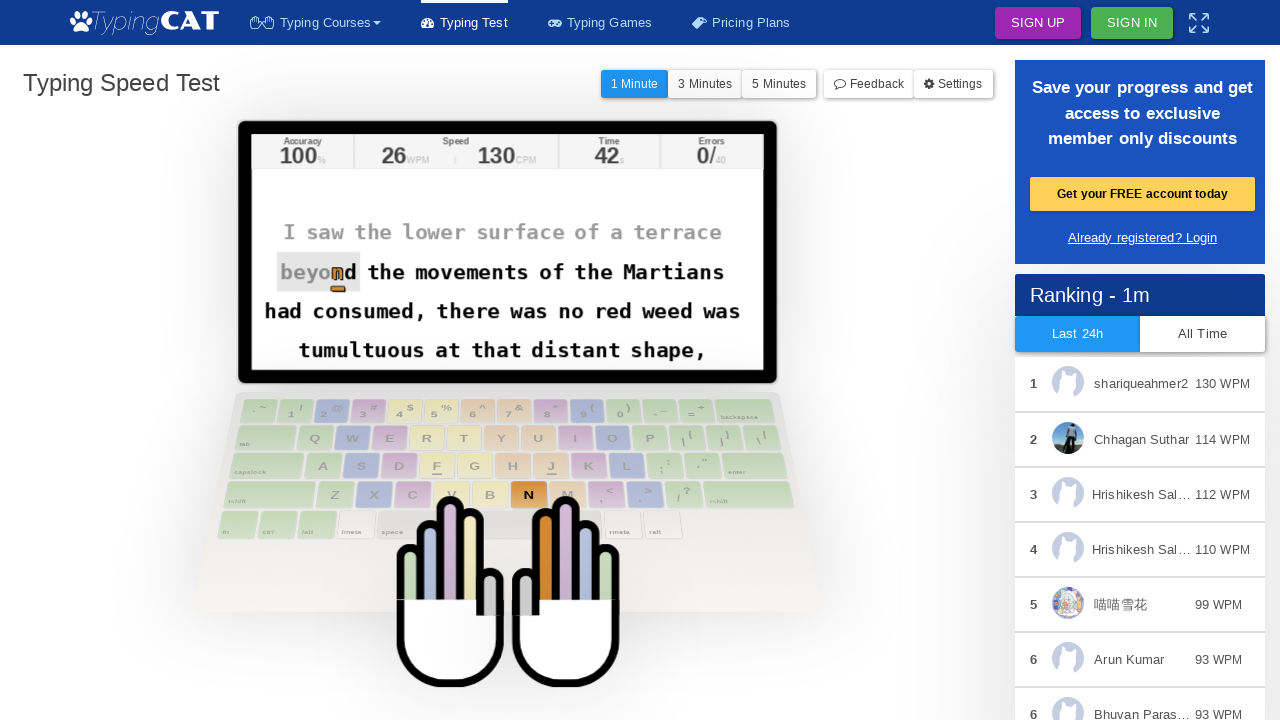

Typed character: 'n'
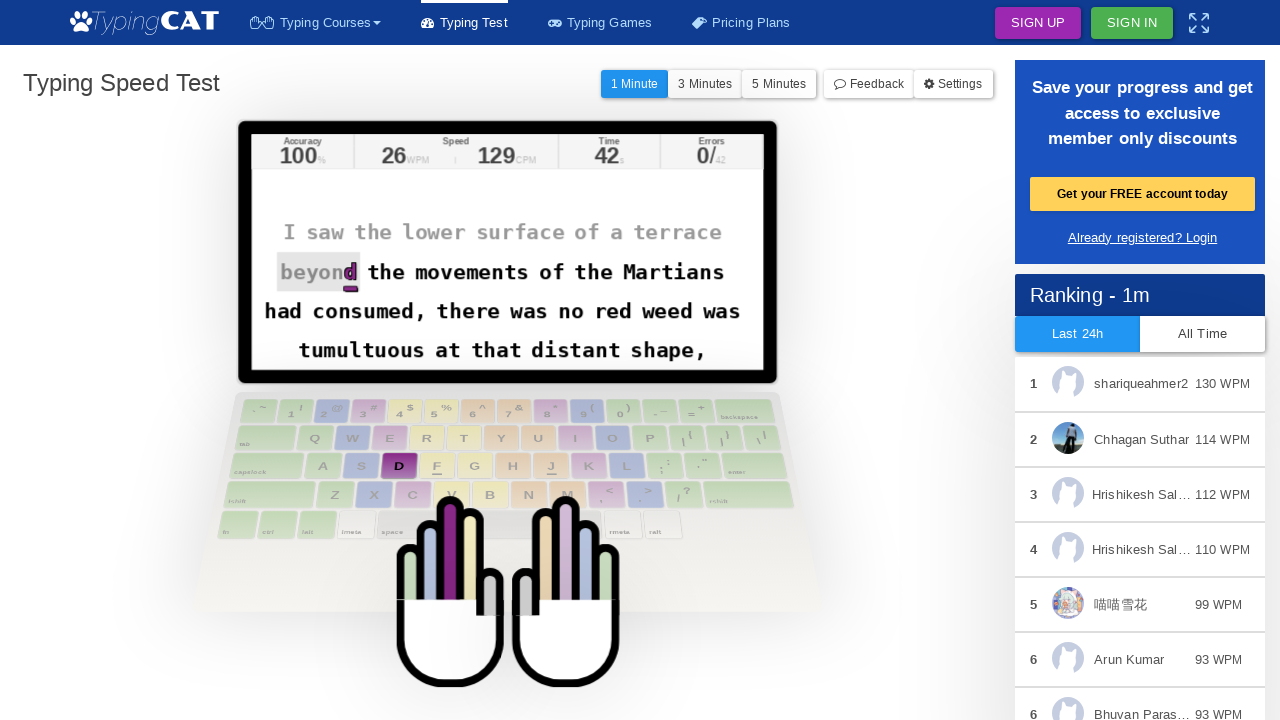

Waited 15ms between keystrokes
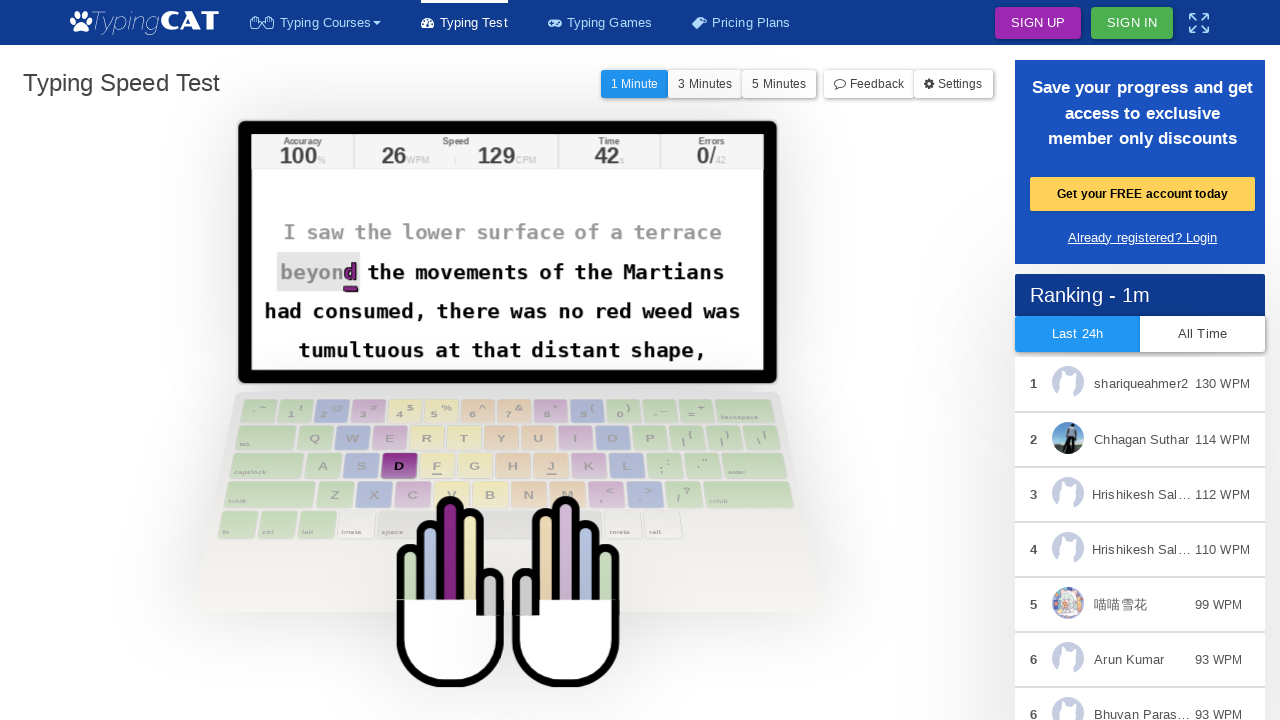

Typed character: 'd'
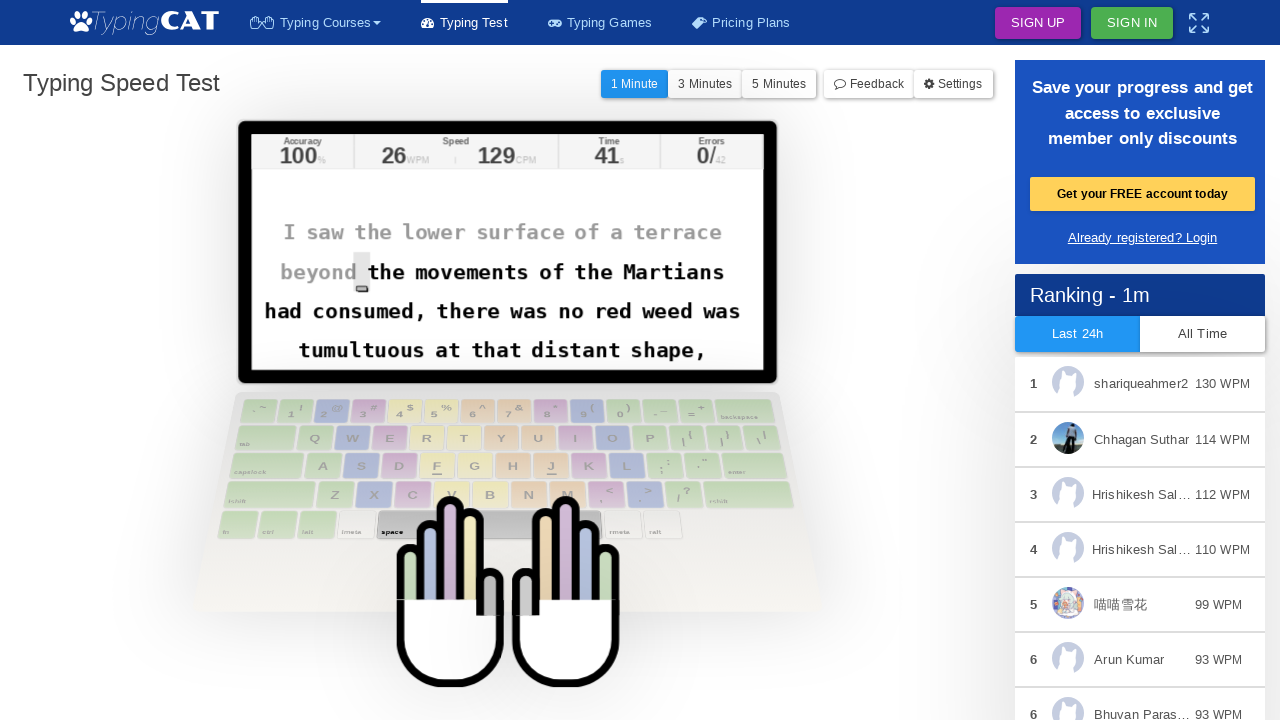

Waited 15ms between keystrokes
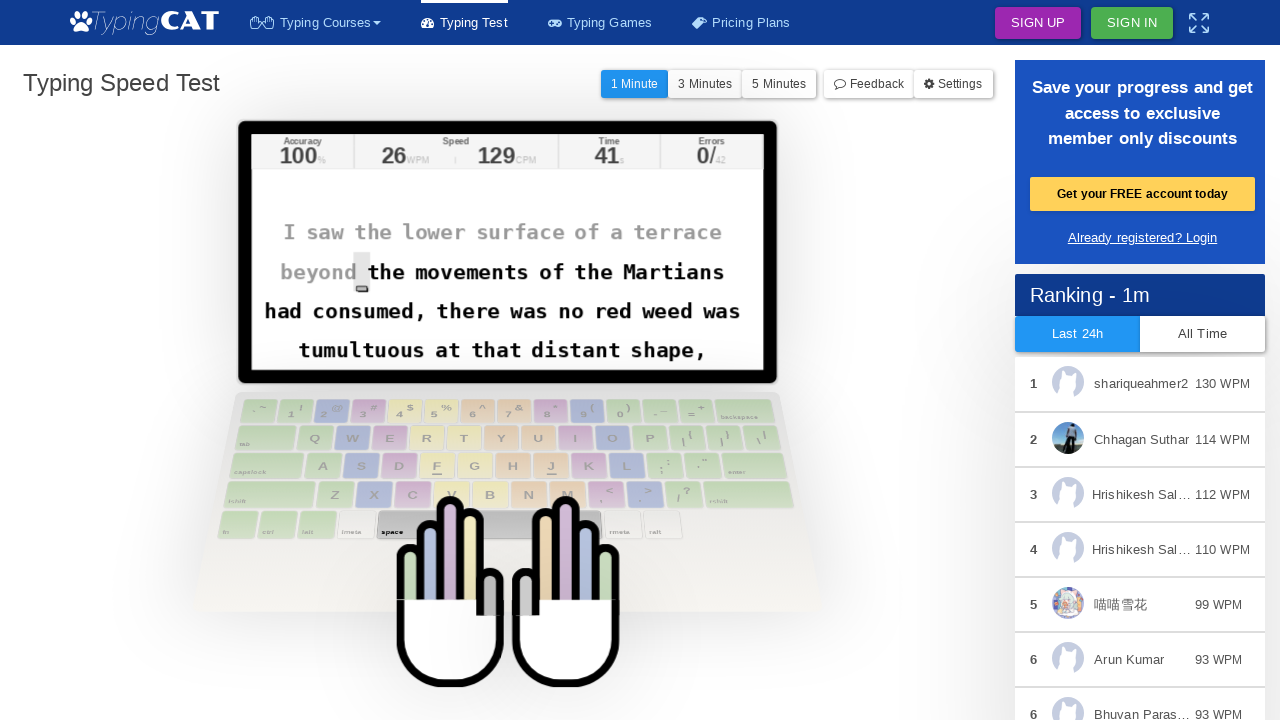

Typed character: ' '
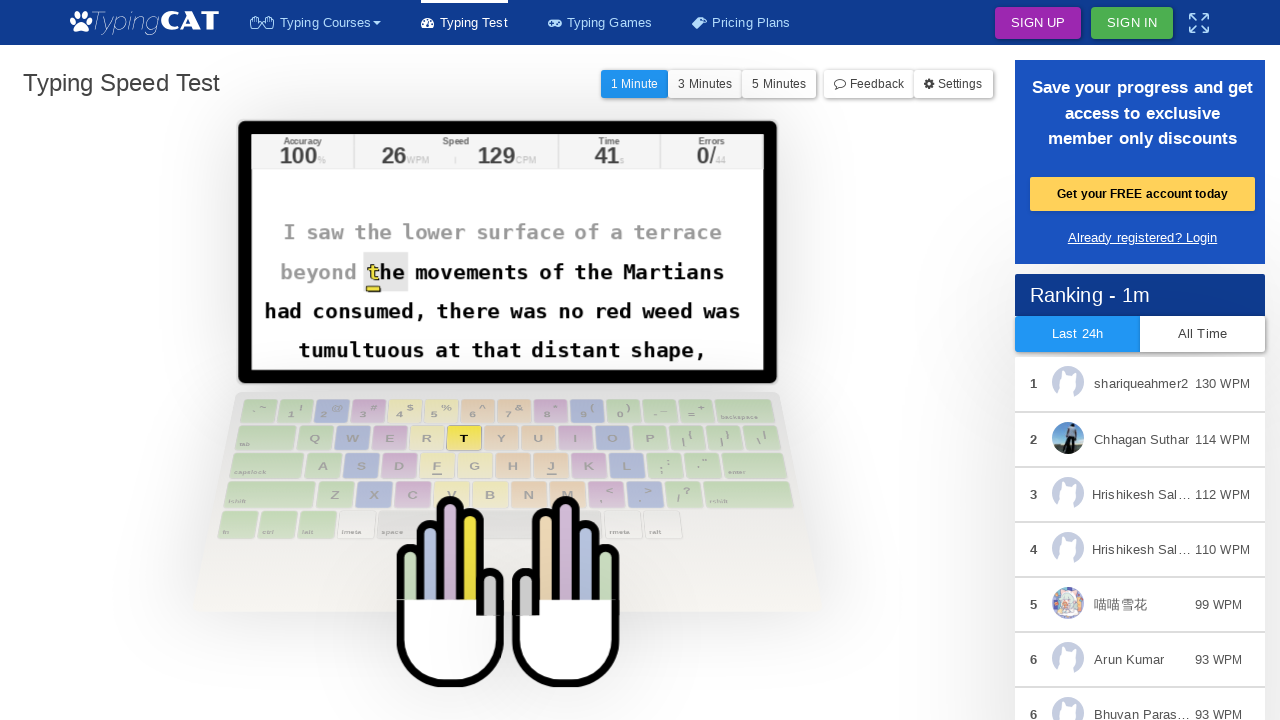

Waited 15ms between keystrokes
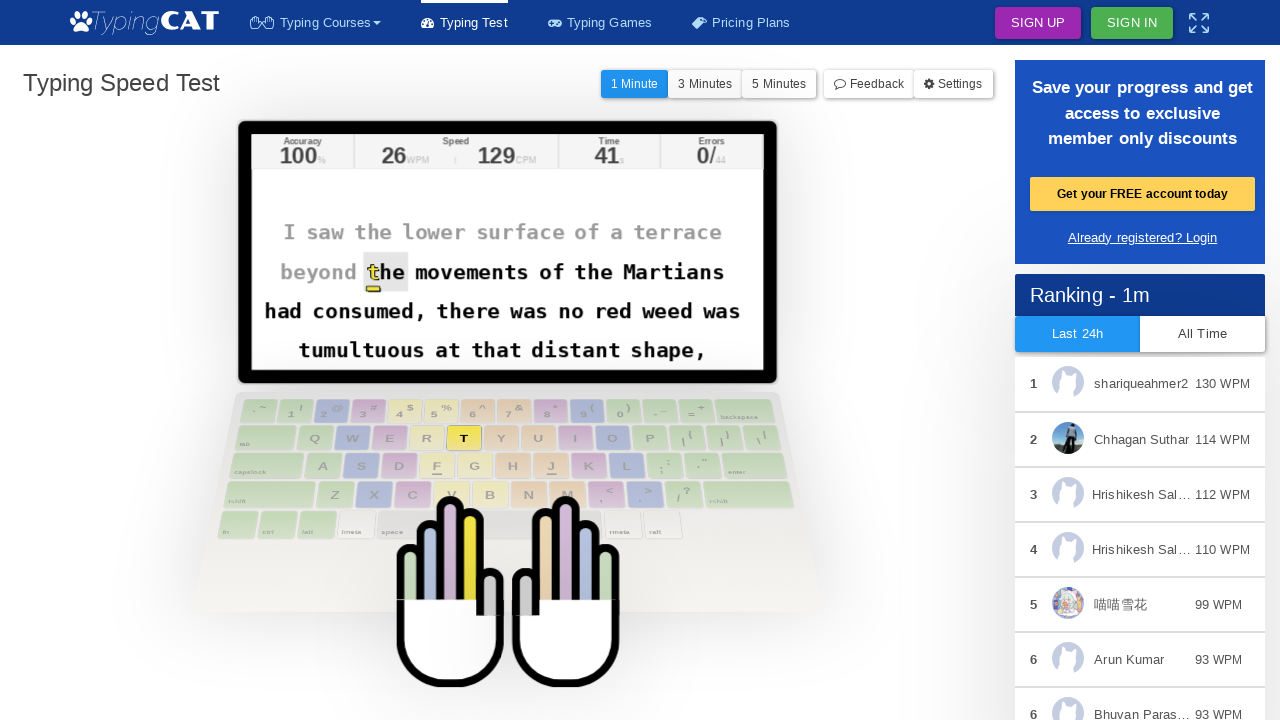

Typed character: 't'
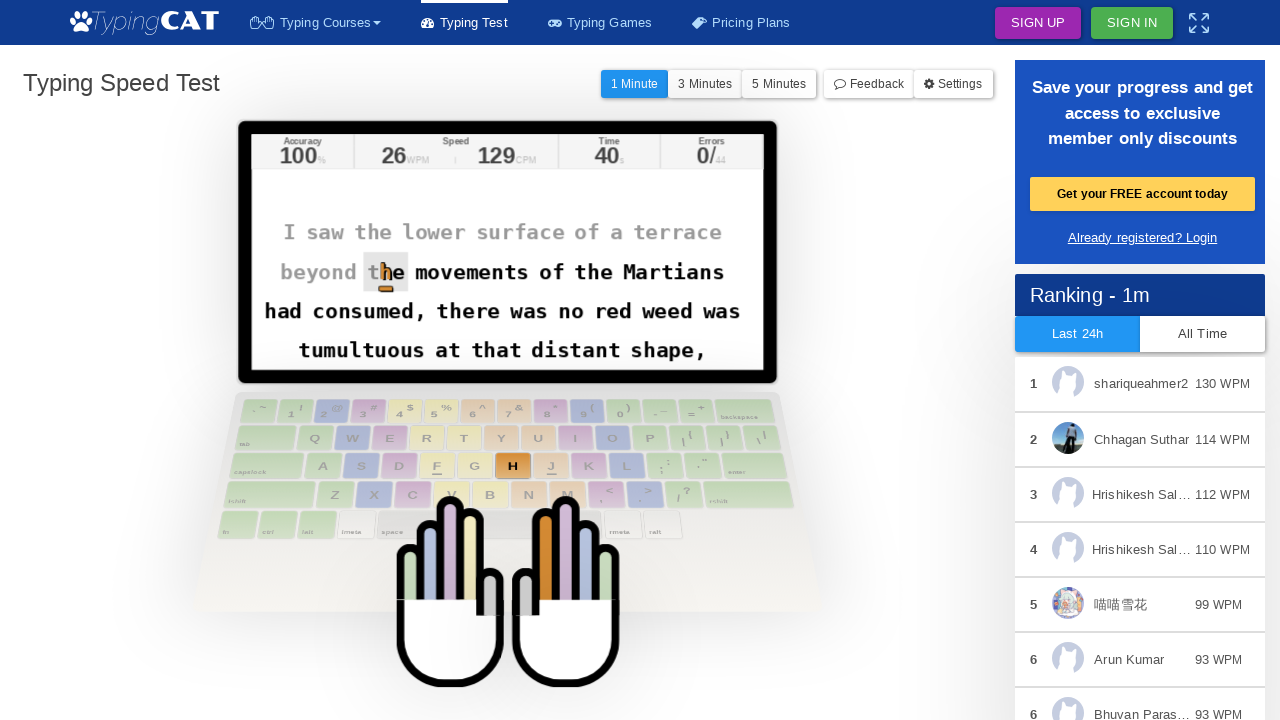

Waited 15ms between keystrokes
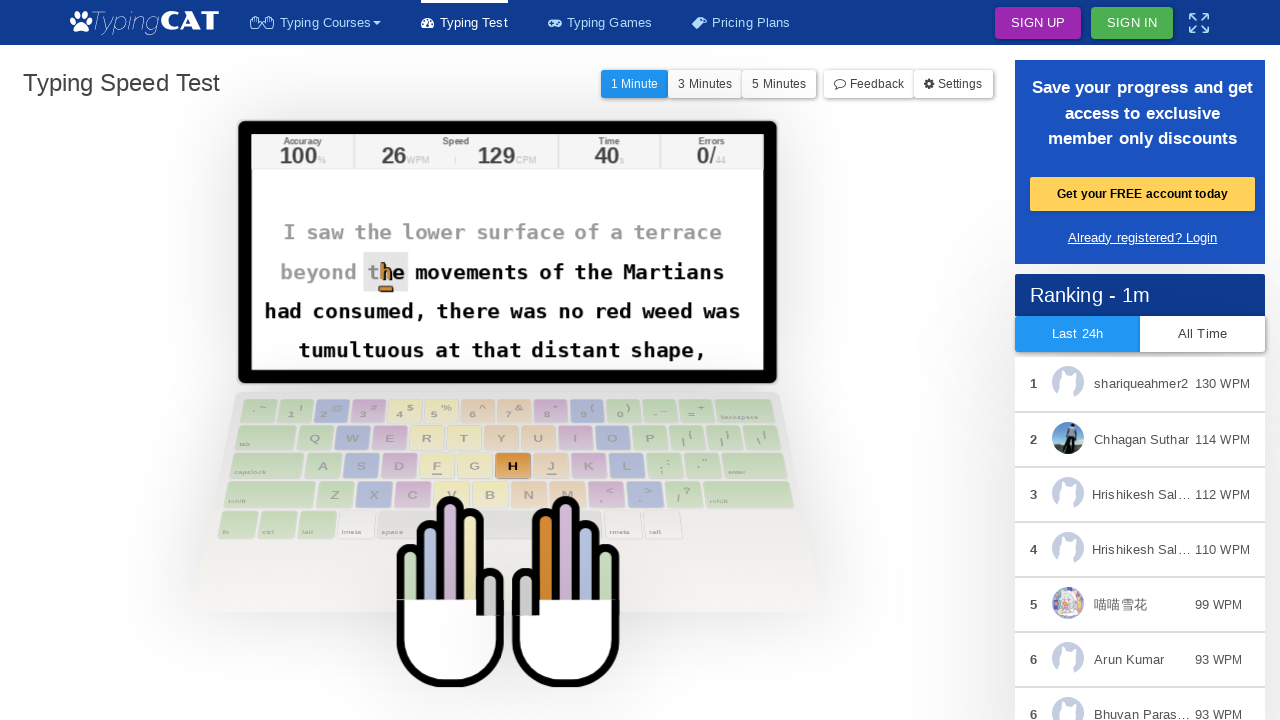

Typed character: 'h'
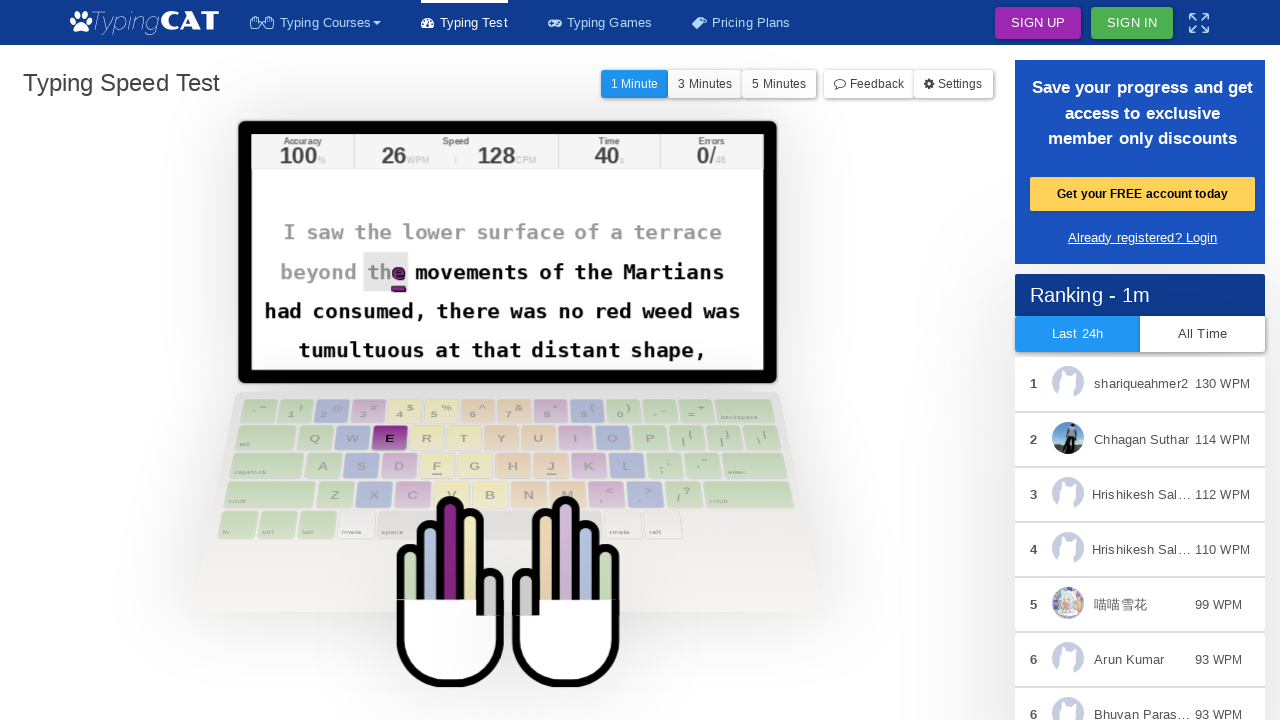

Waited 15ms between keystrokes
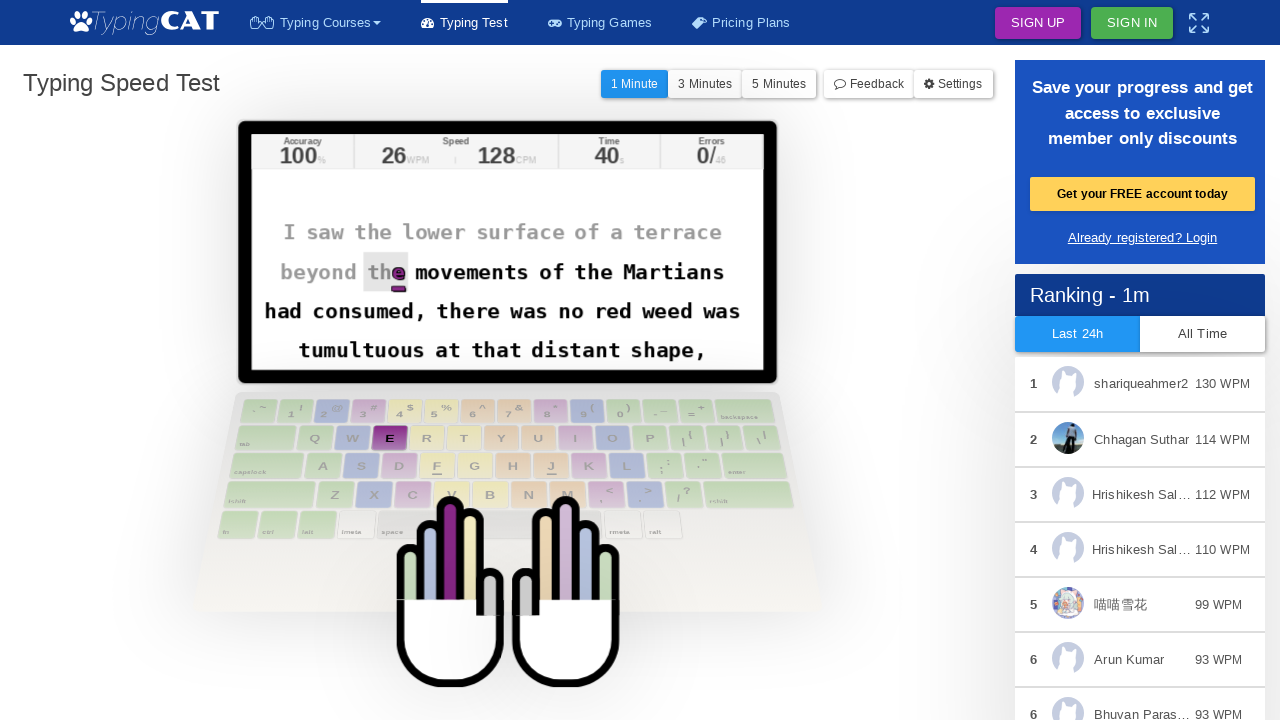

Typed character: 'e'
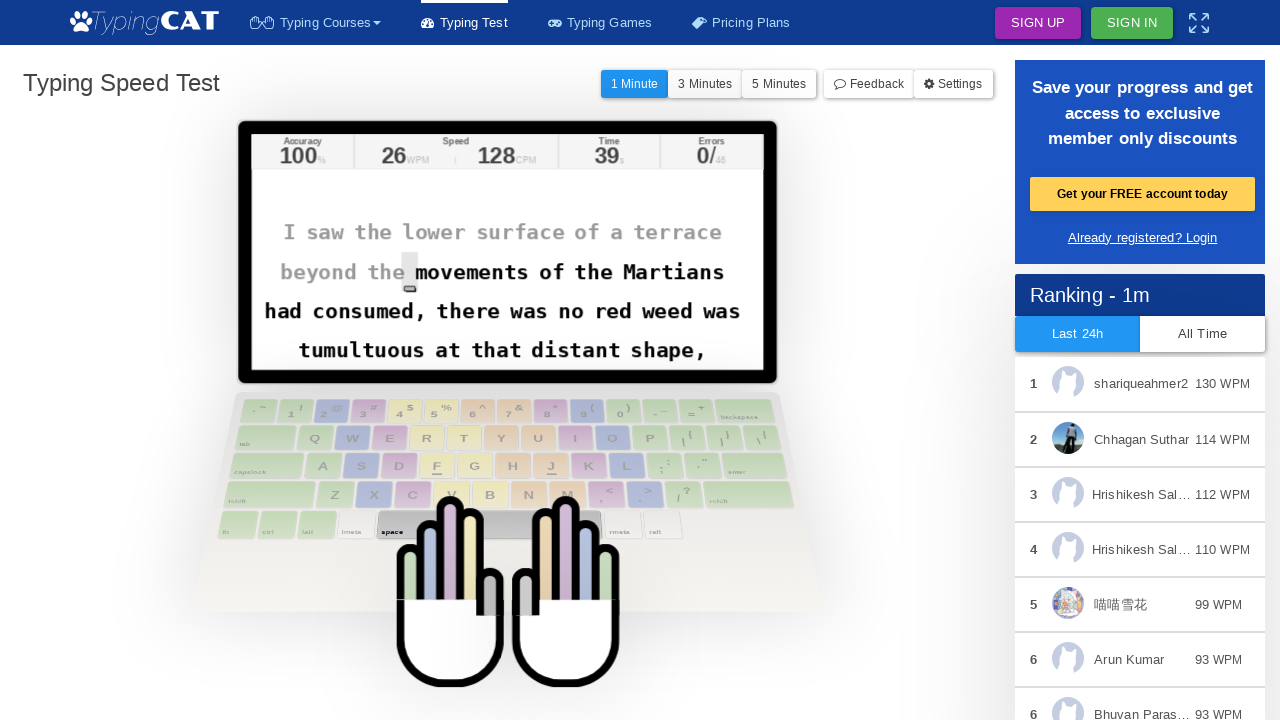

Waited 15ms between keystrokes
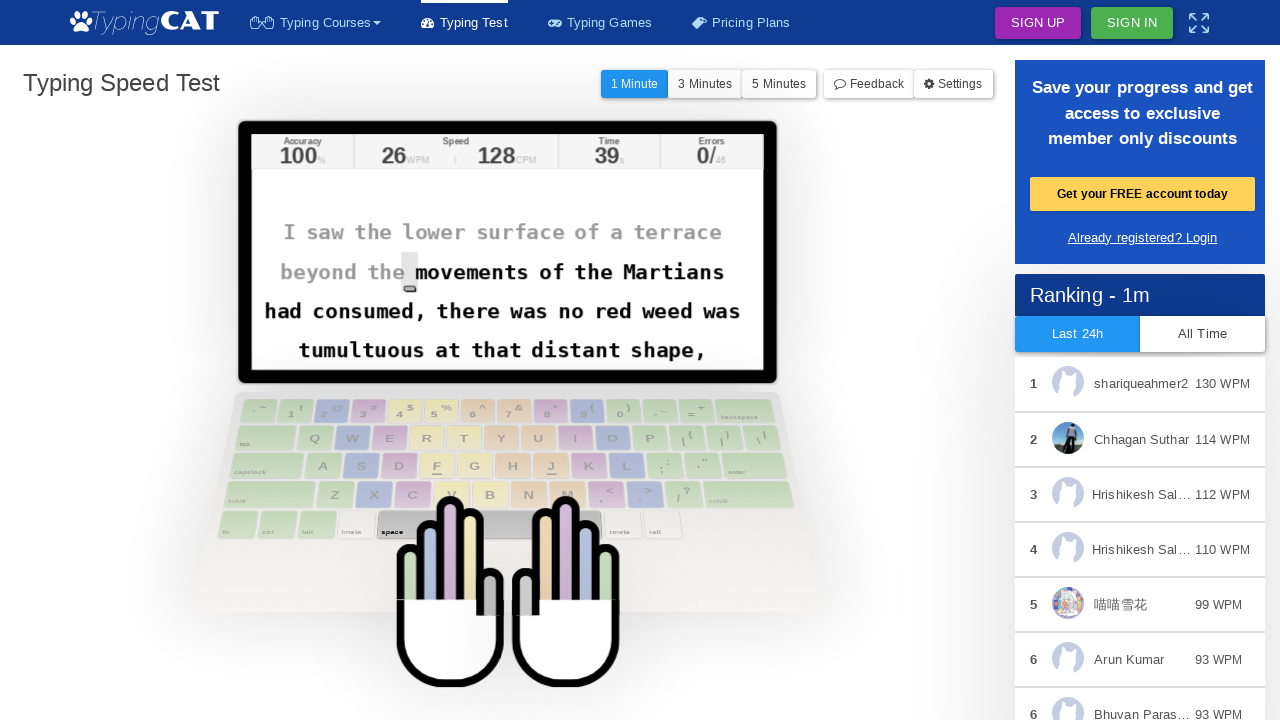

Typed character: ' '
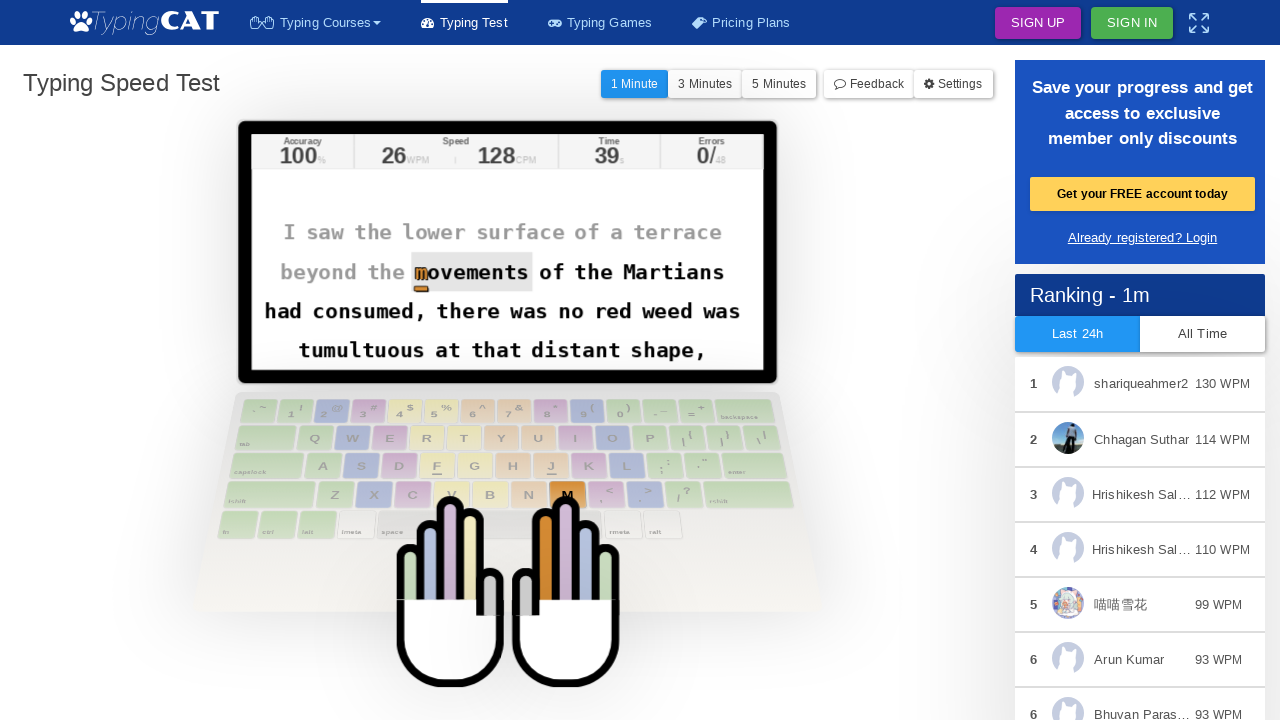

Waited 15ms between keystrokes
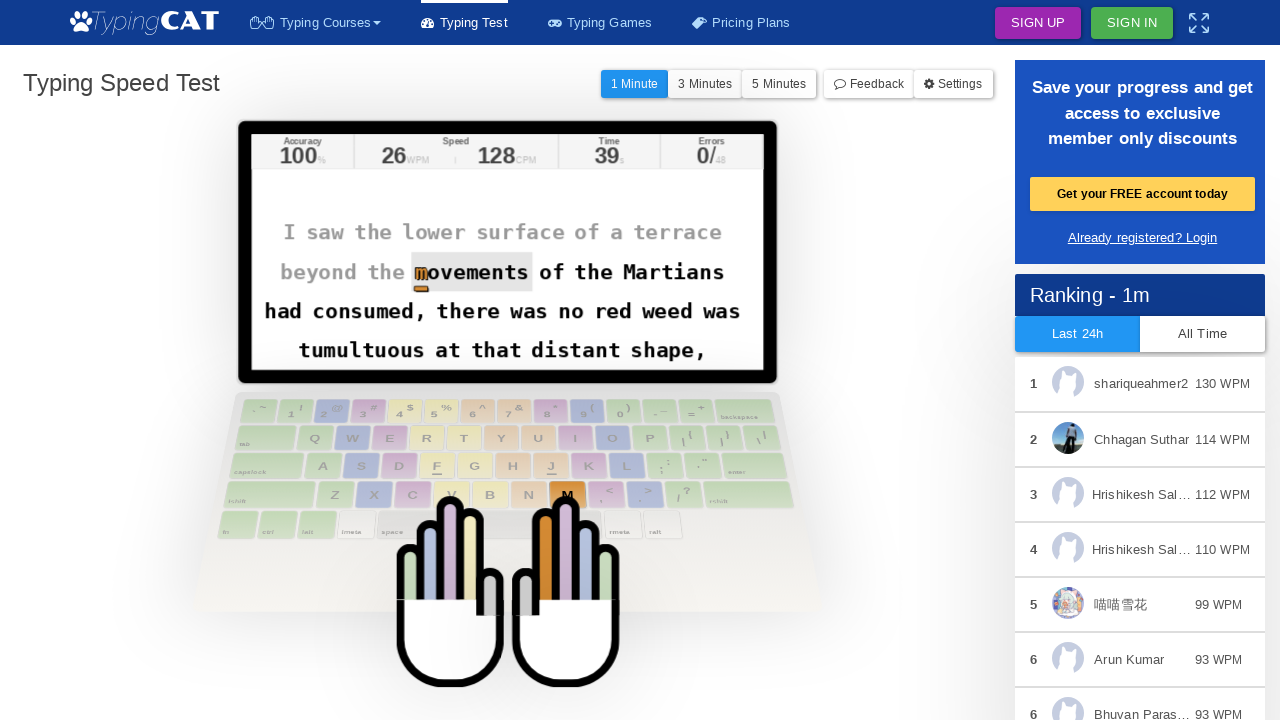

Typed character: 'm'
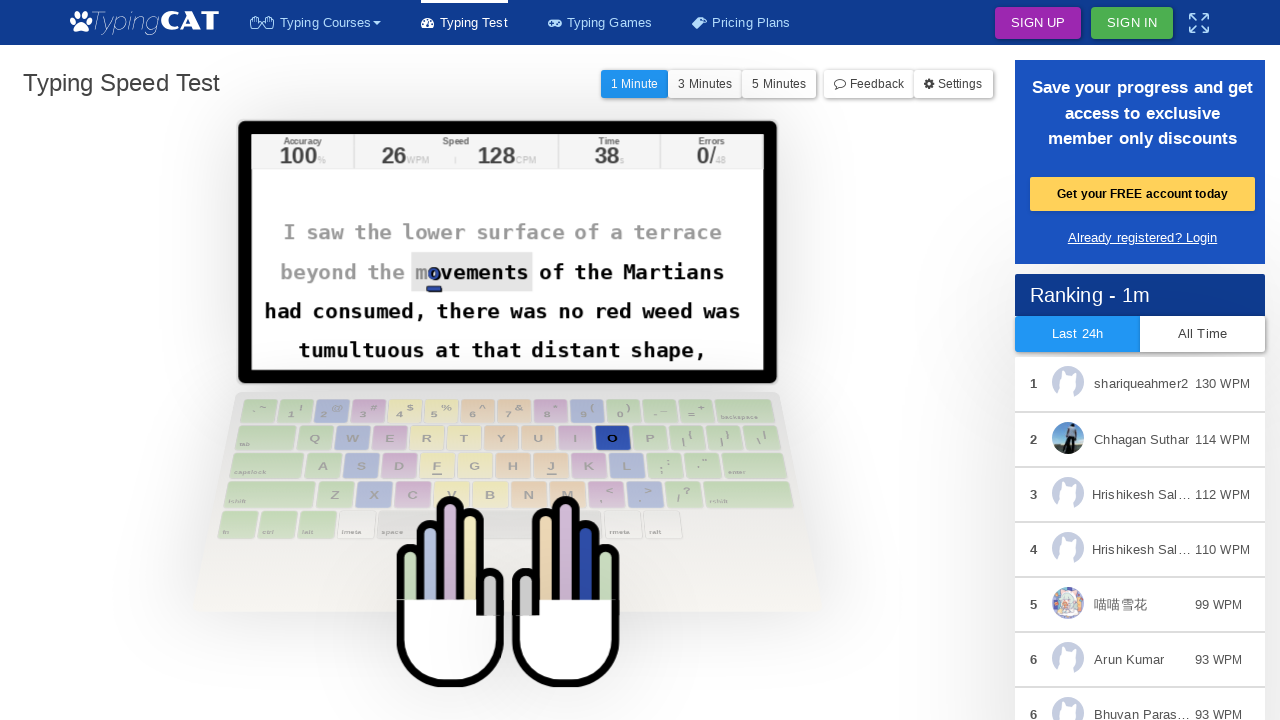

Waited 15ms between keystrokes
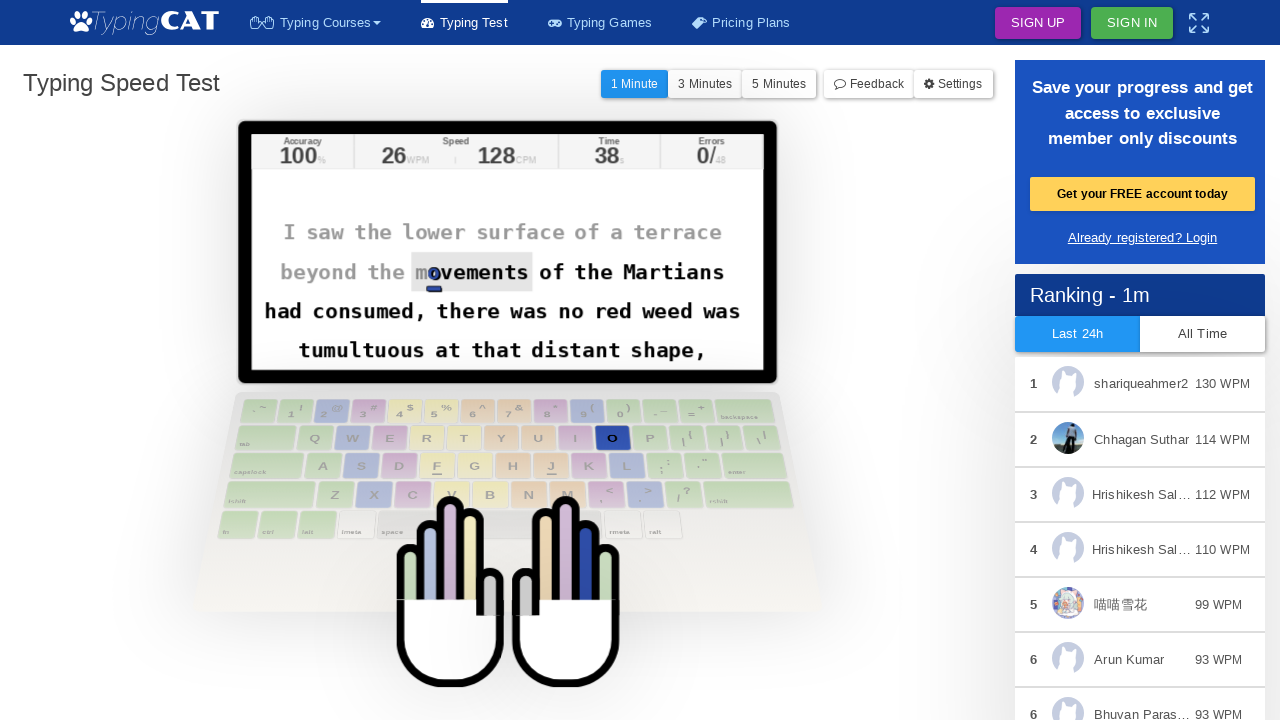

Typed character: 'o'
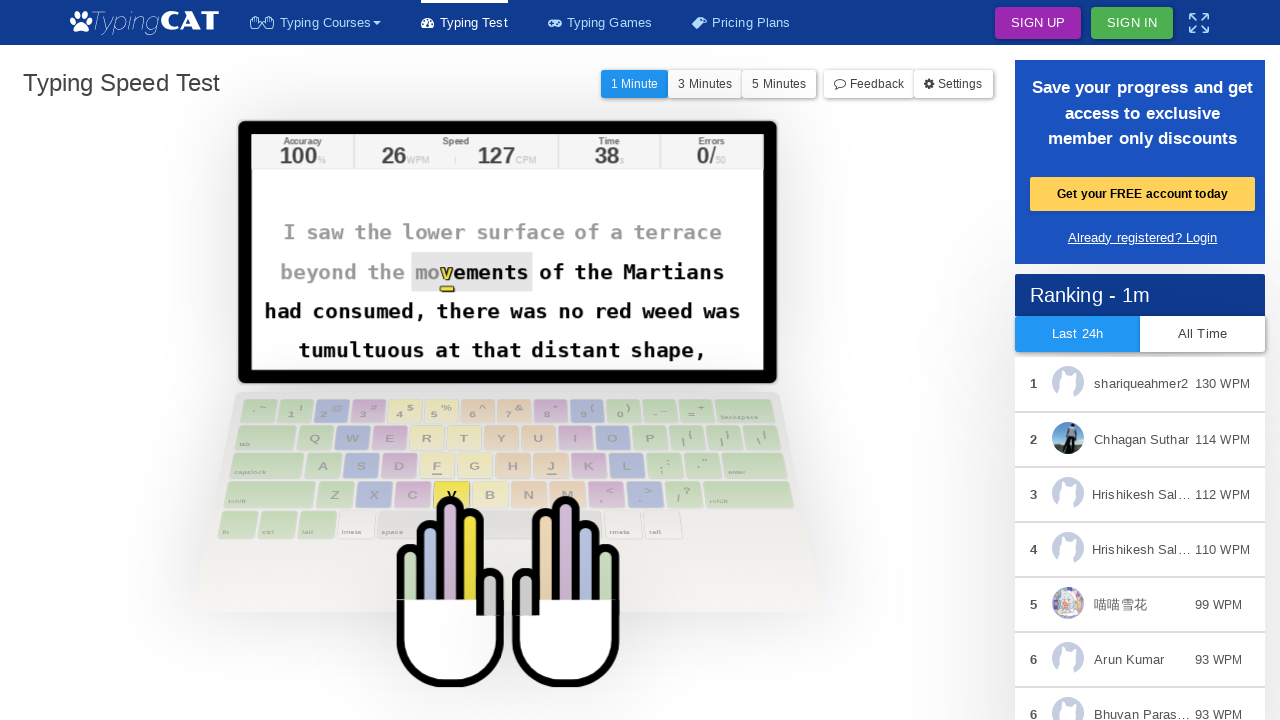

Waited 15ms between keystrokes
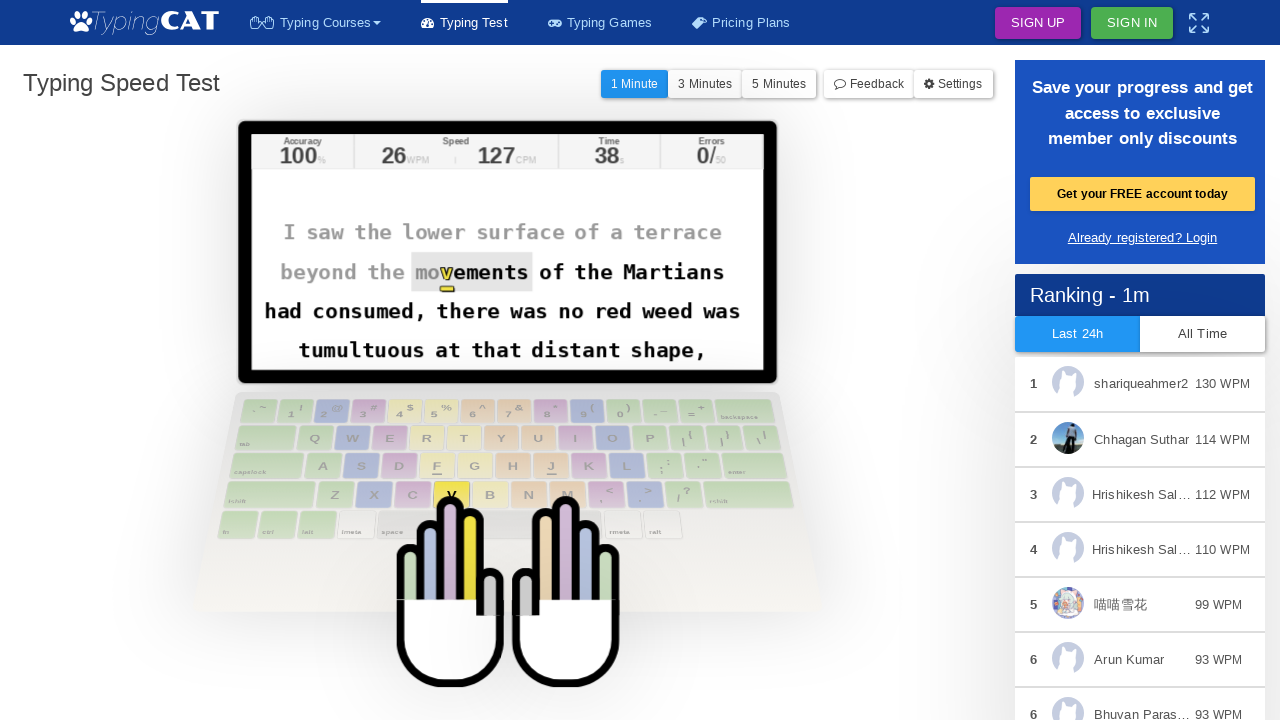

Typed character: 'v'
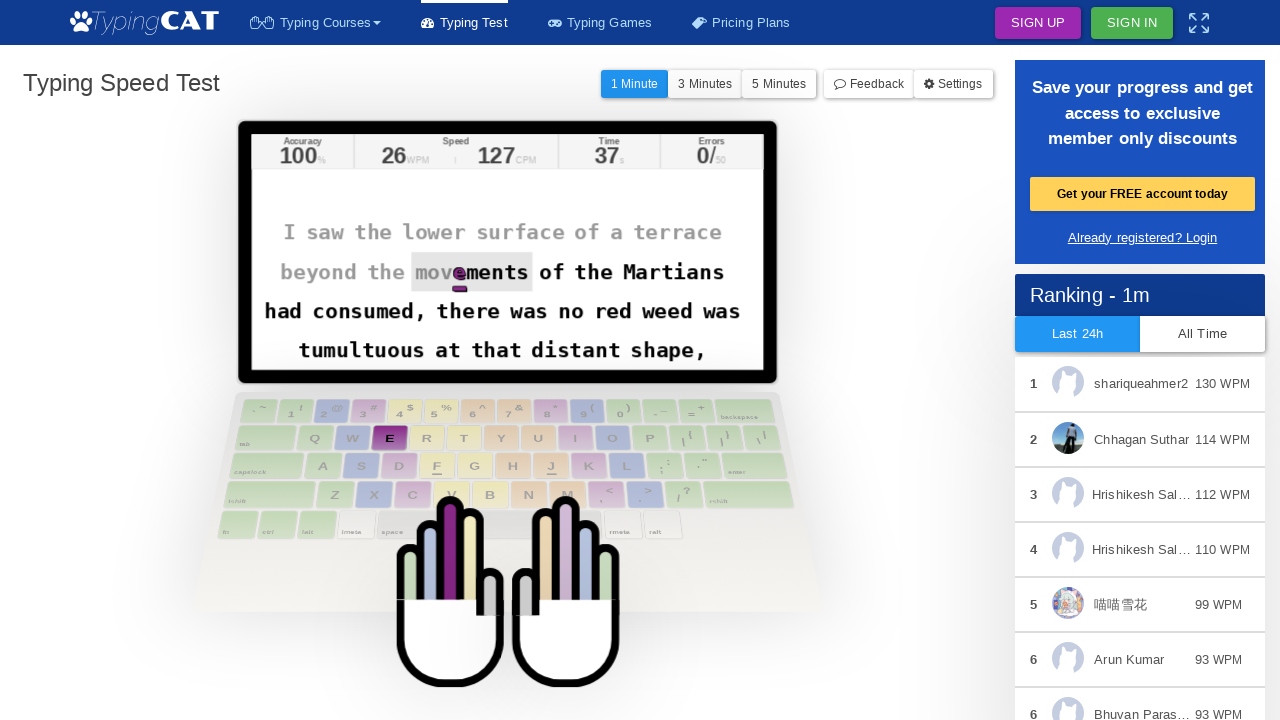

Waited 15ms between keystrokes
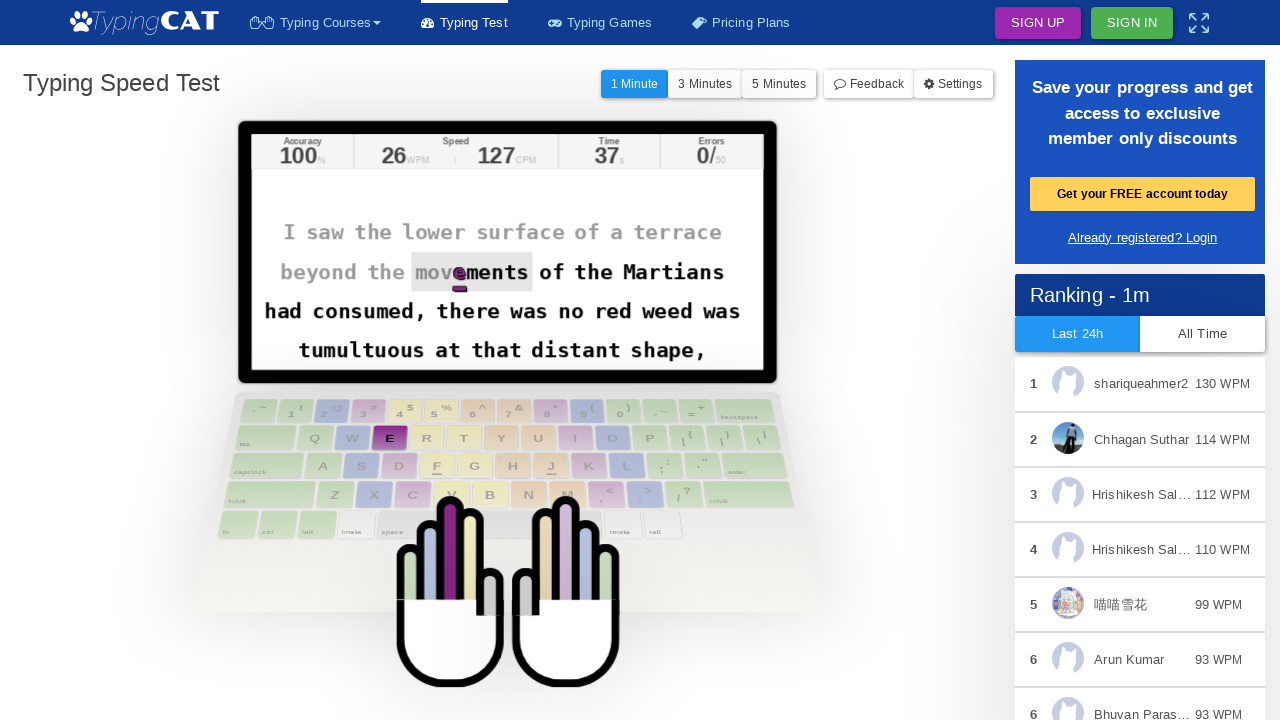

Typed character: 'e'
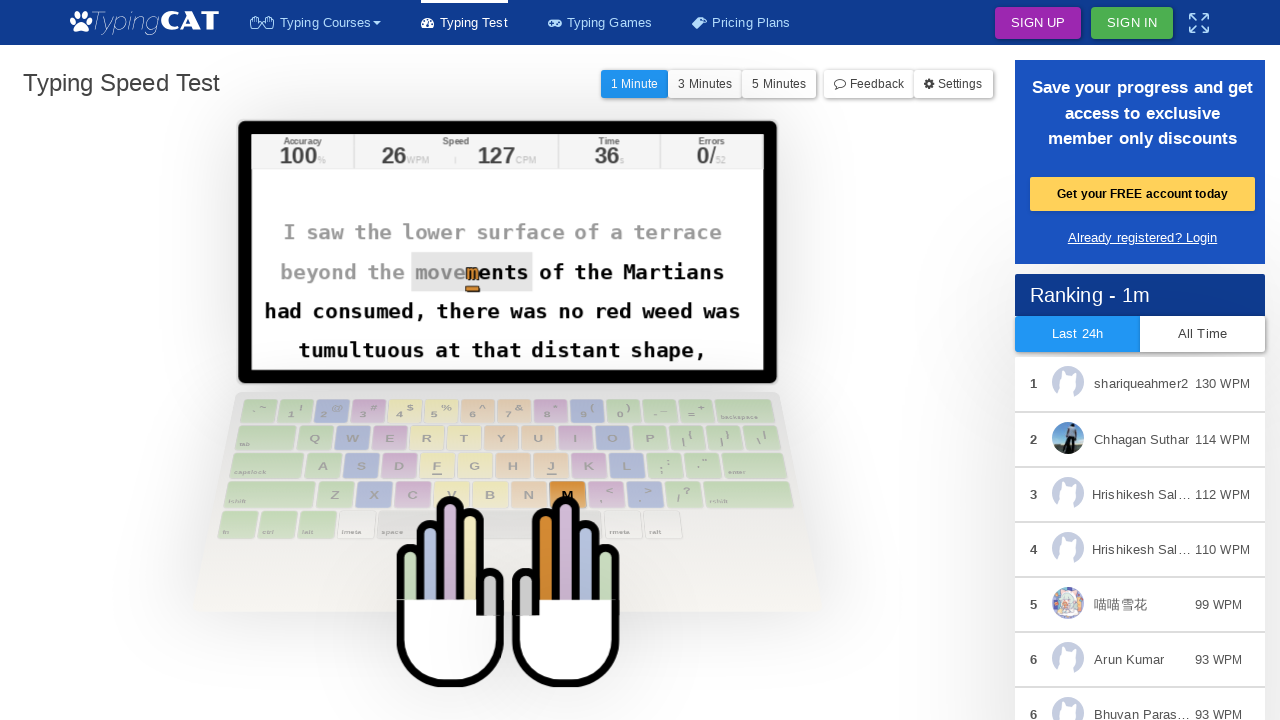

Waited 15ms between keystrokes
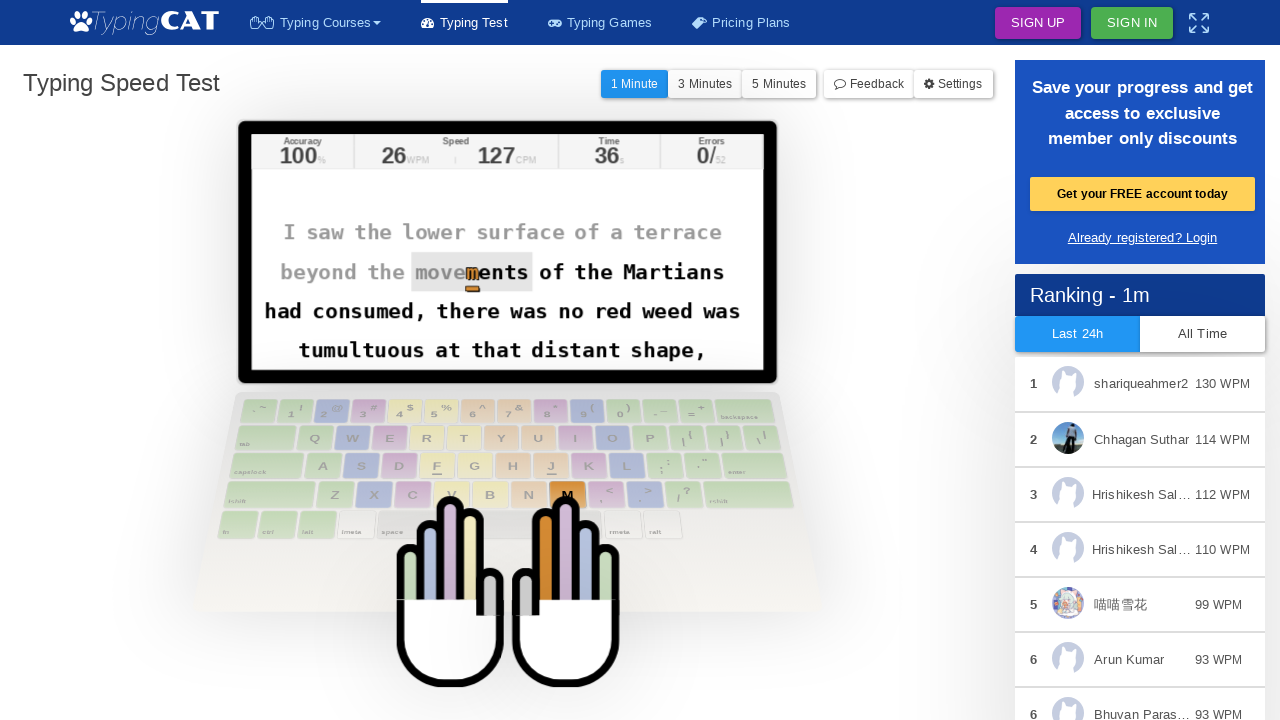

Typed character: 'm'
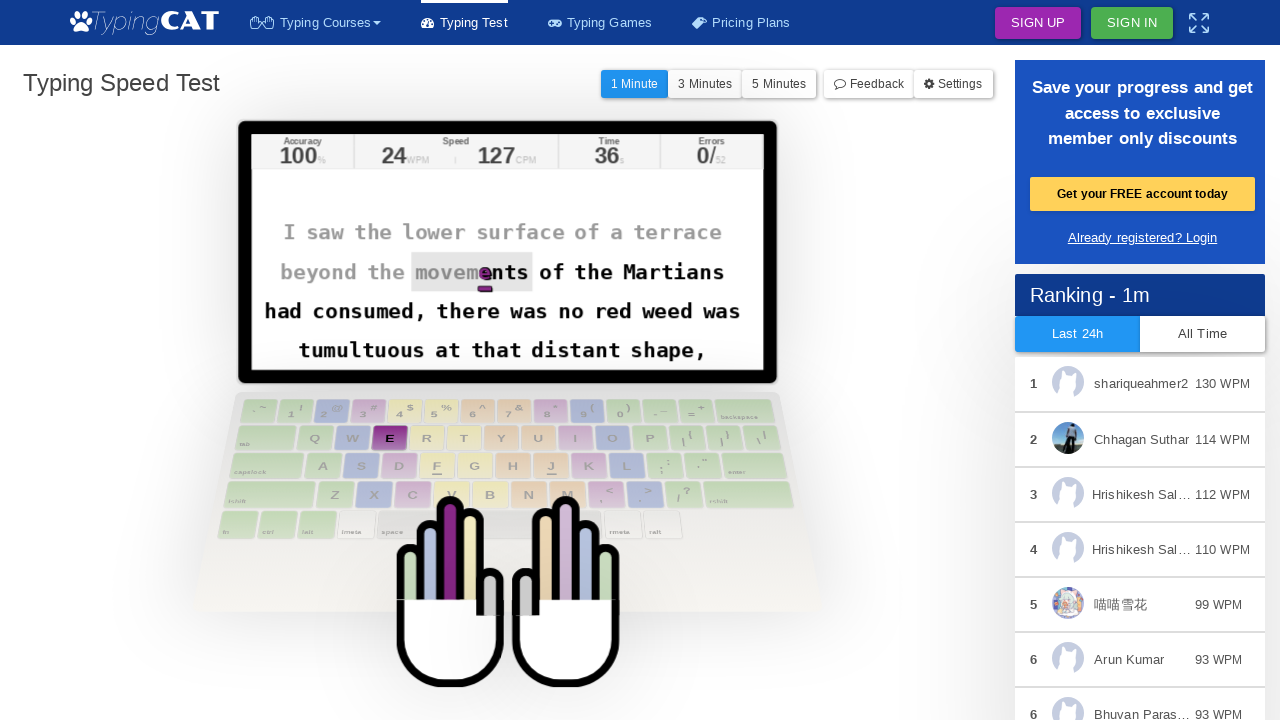

Waited 15ms between keystrokes
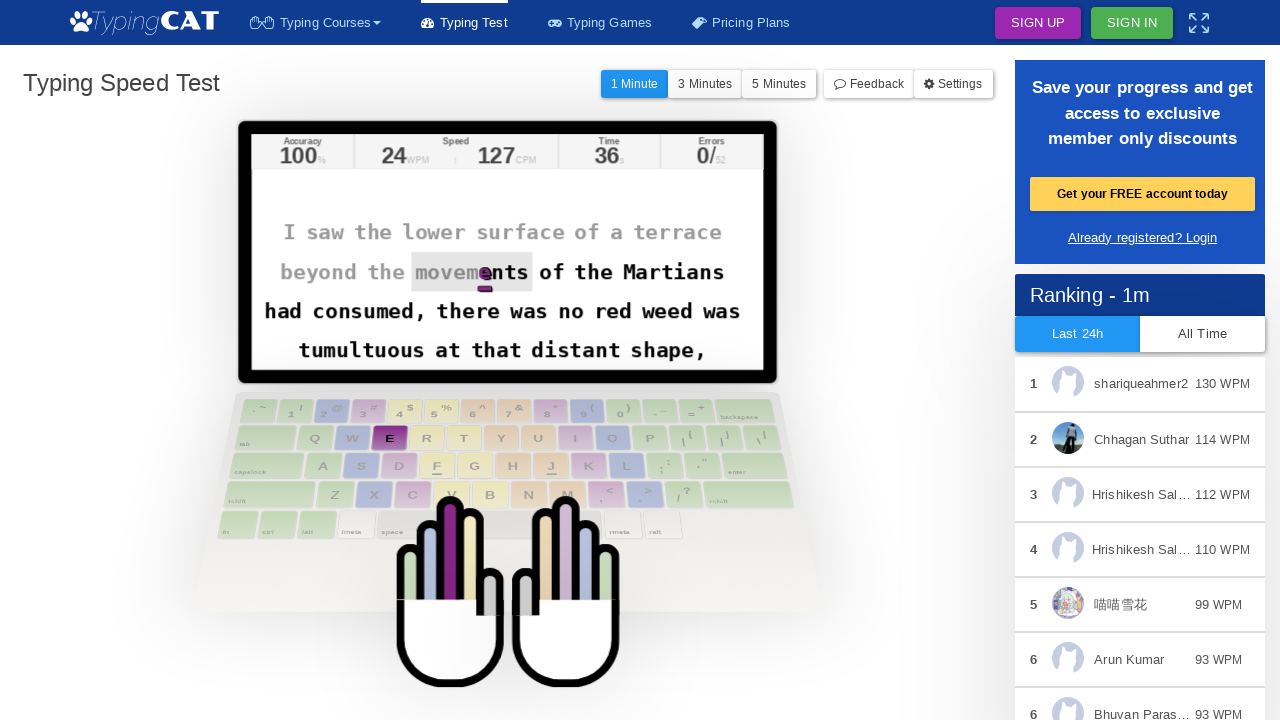

Typed character: 'e'
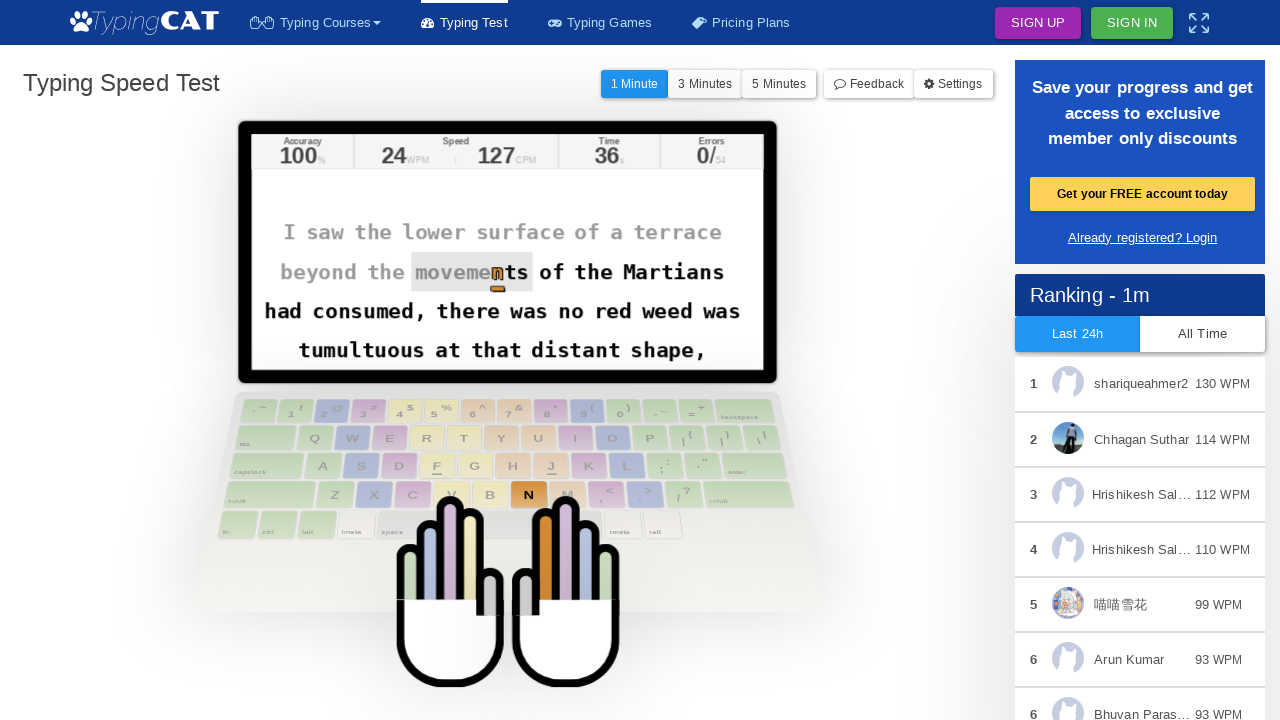

Waited 15ms between keystrokes
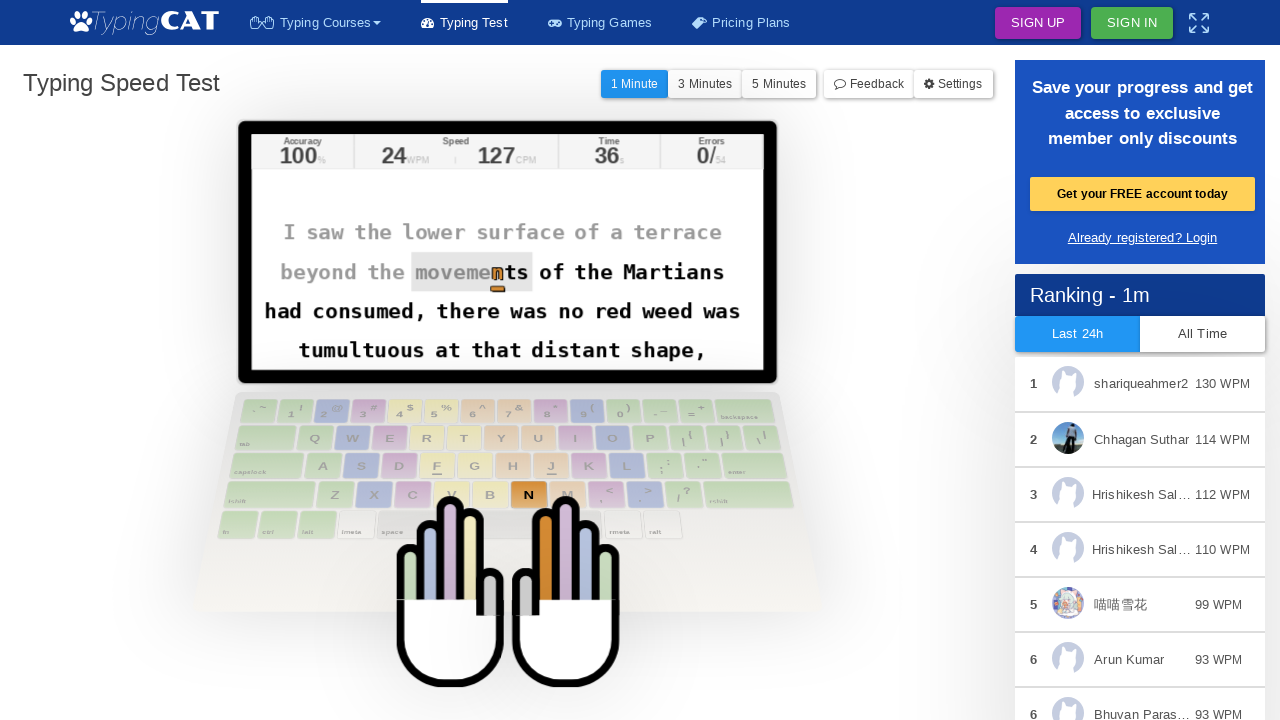

Typed character: 'n'
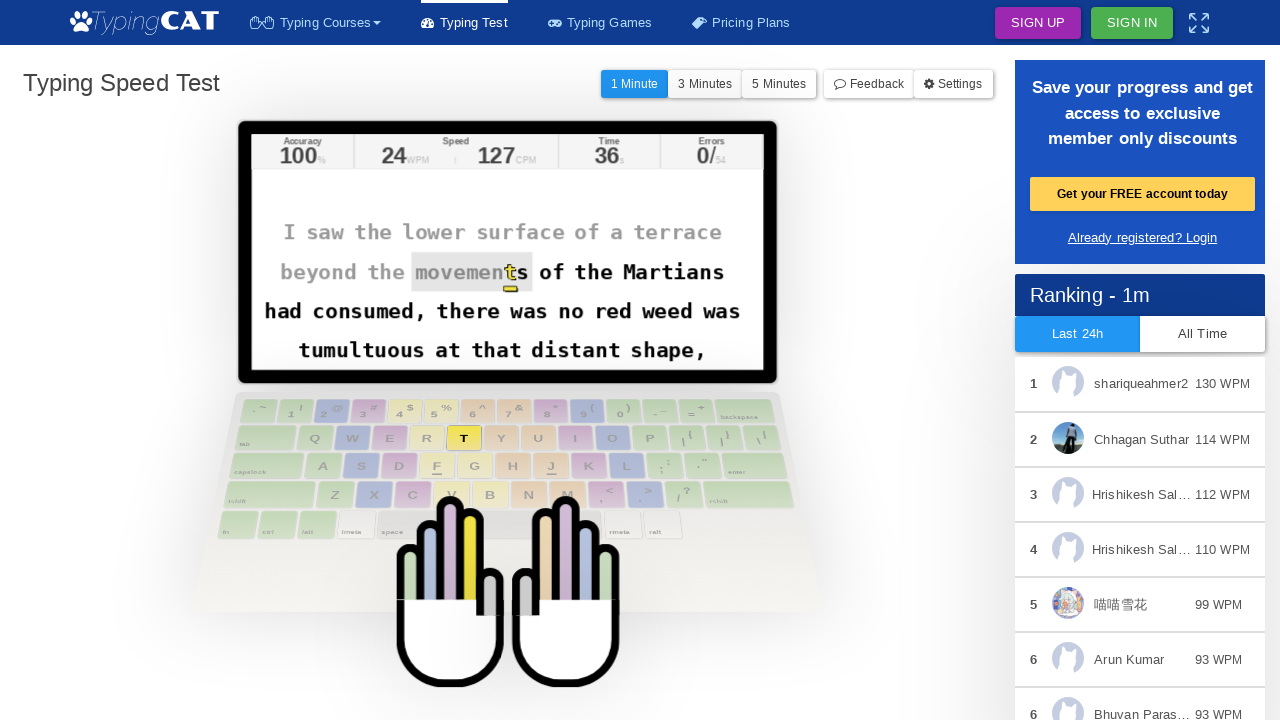

Waited 15ms between keystrokes
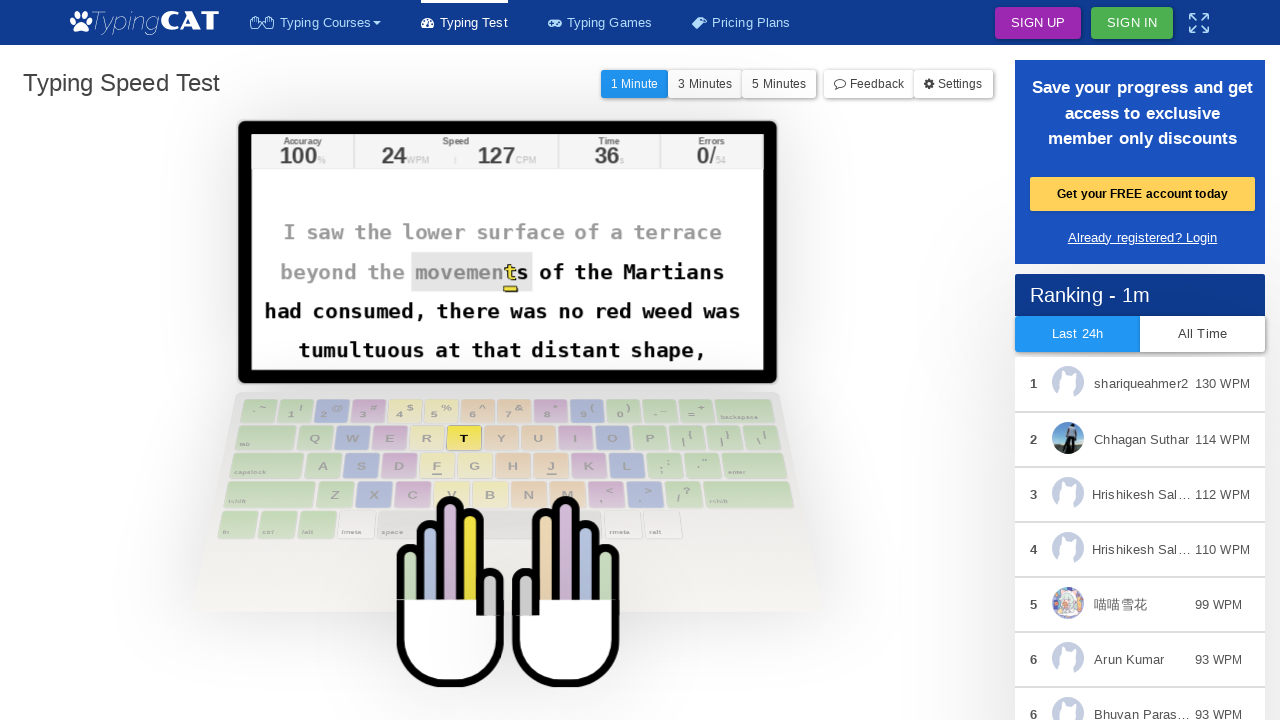

Typed character: 't'
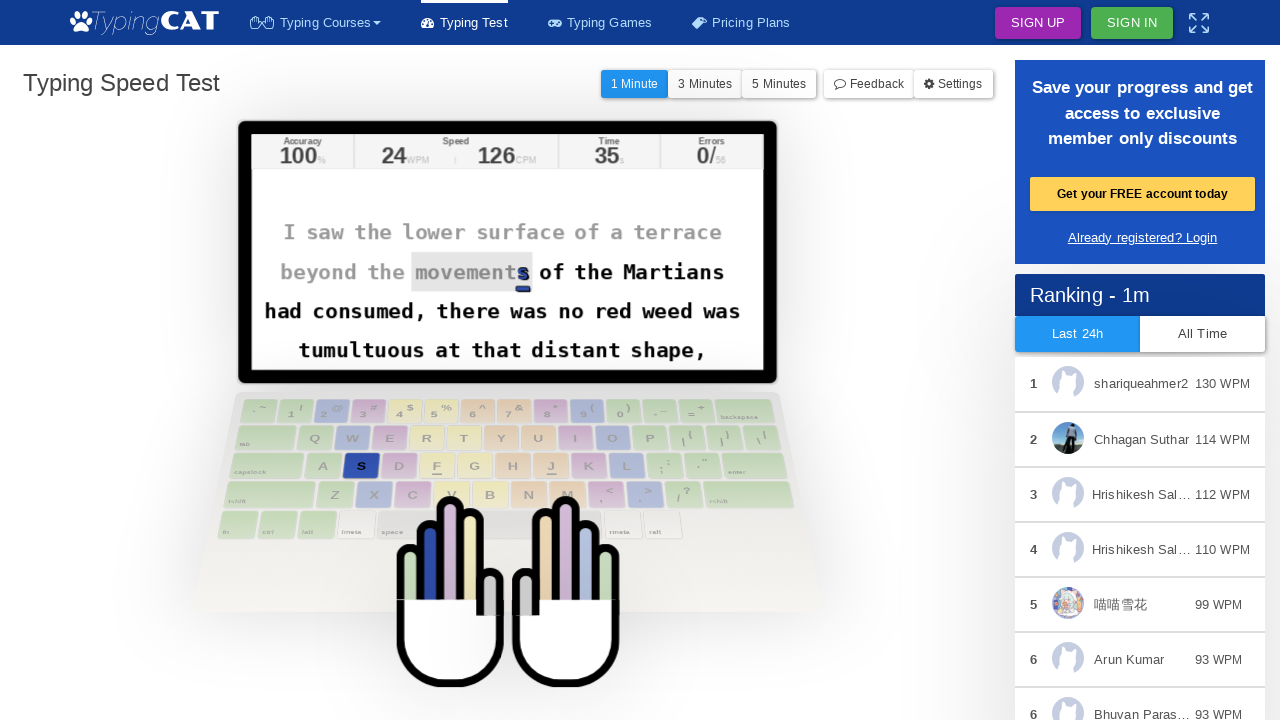

Waited 15ms between keystrokes
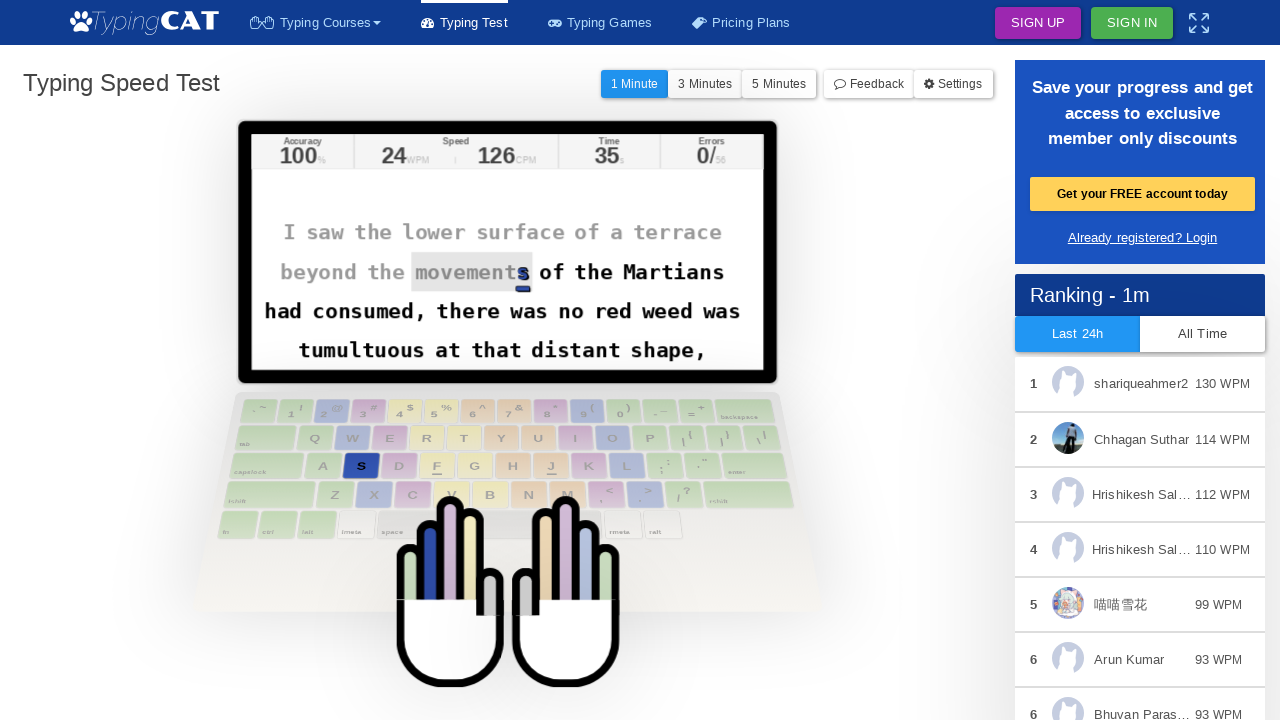

Typed character: 's'
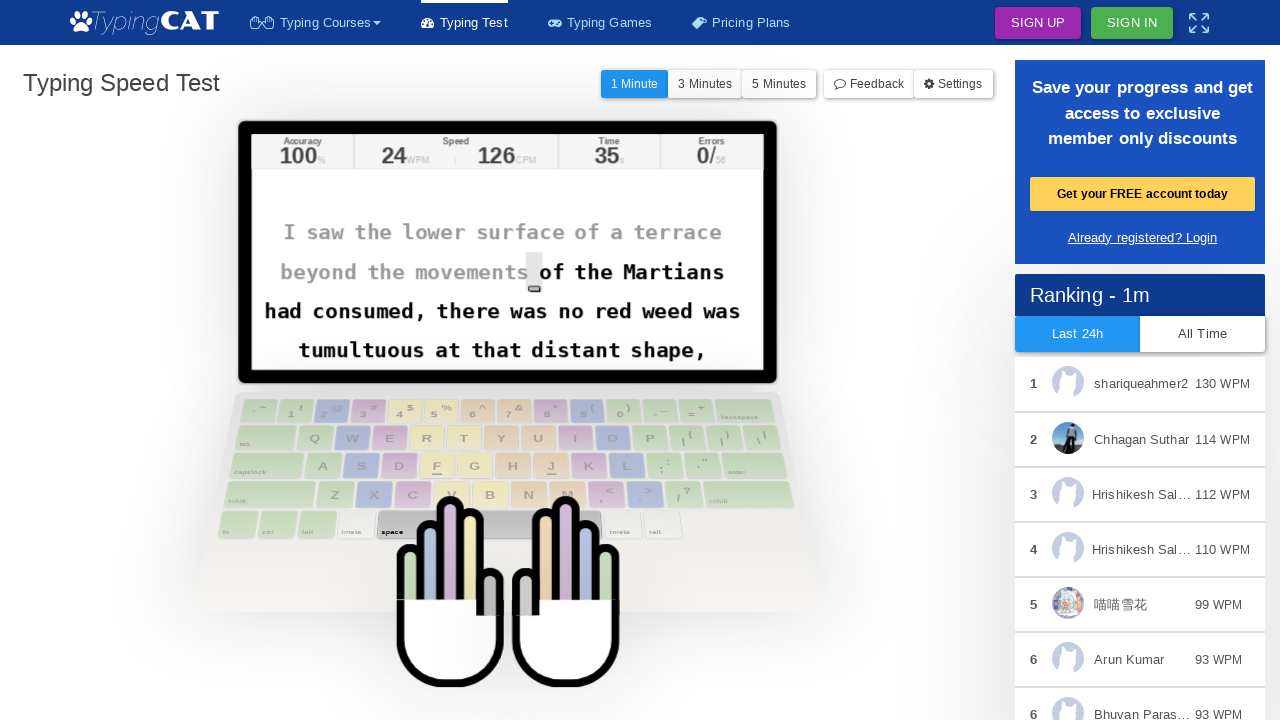

Waited 15ms between keystrokes
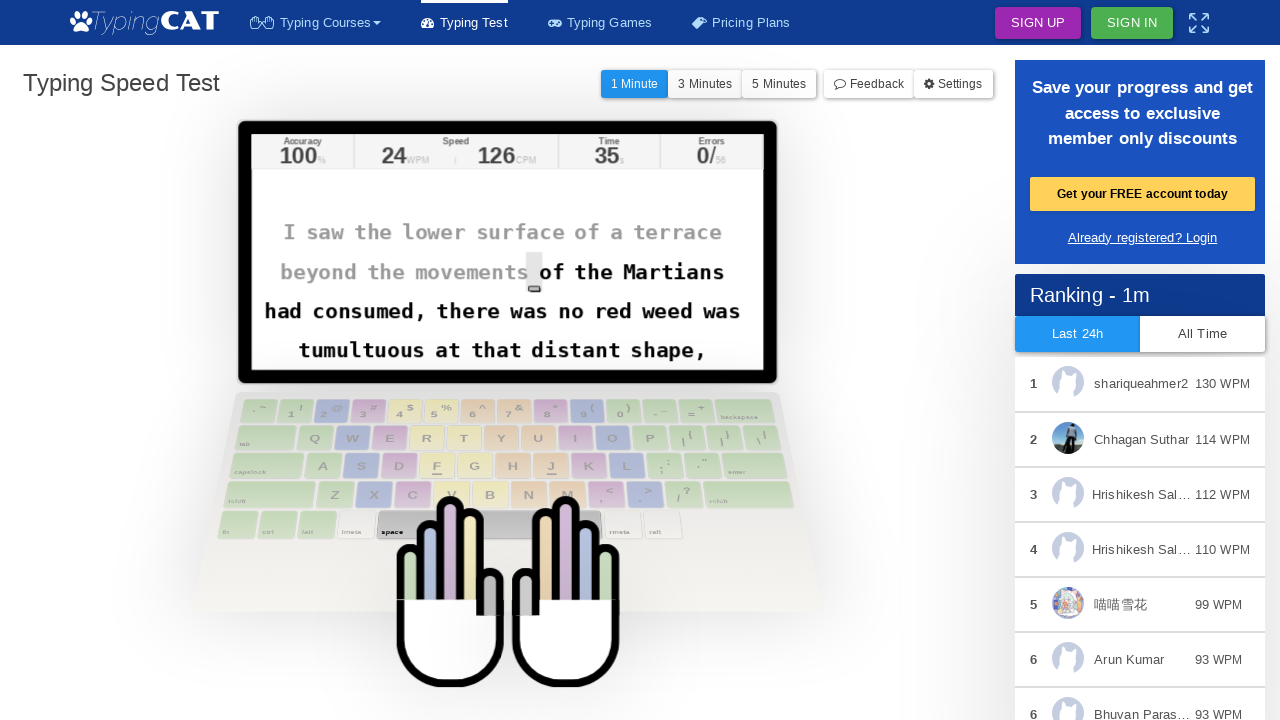

Typed character: ' '
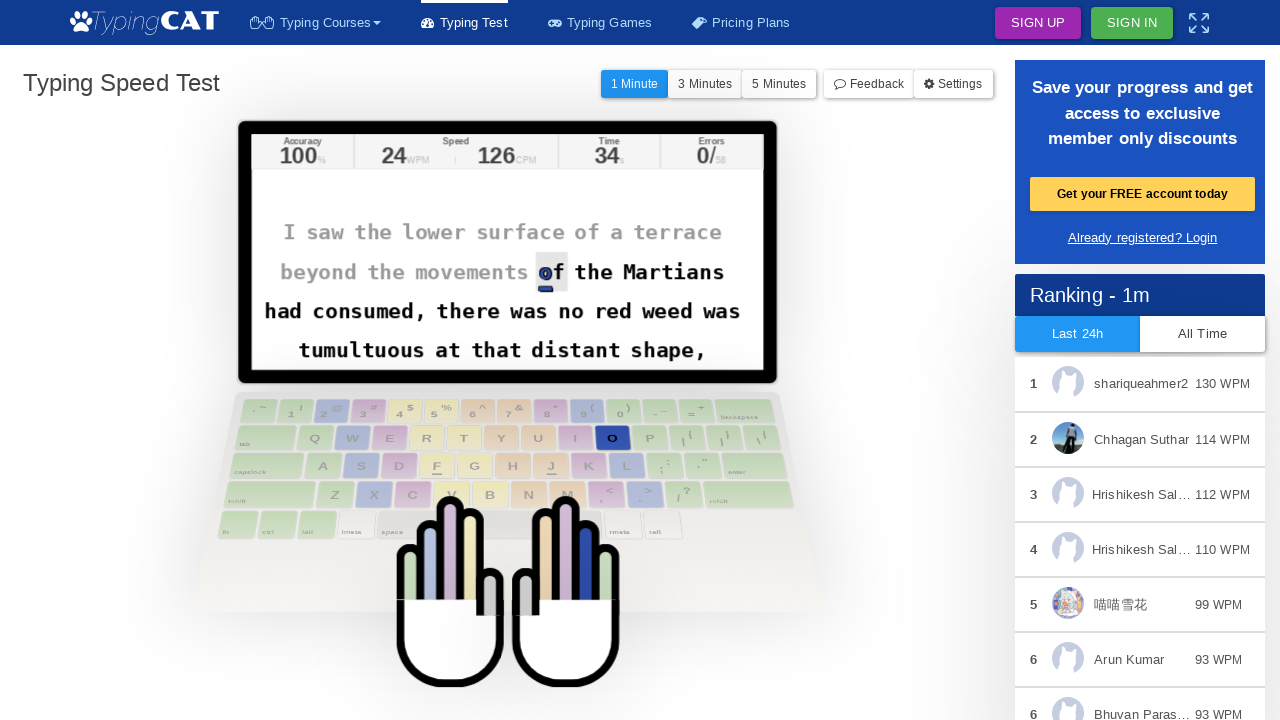

Waited 15ms between keystrokes
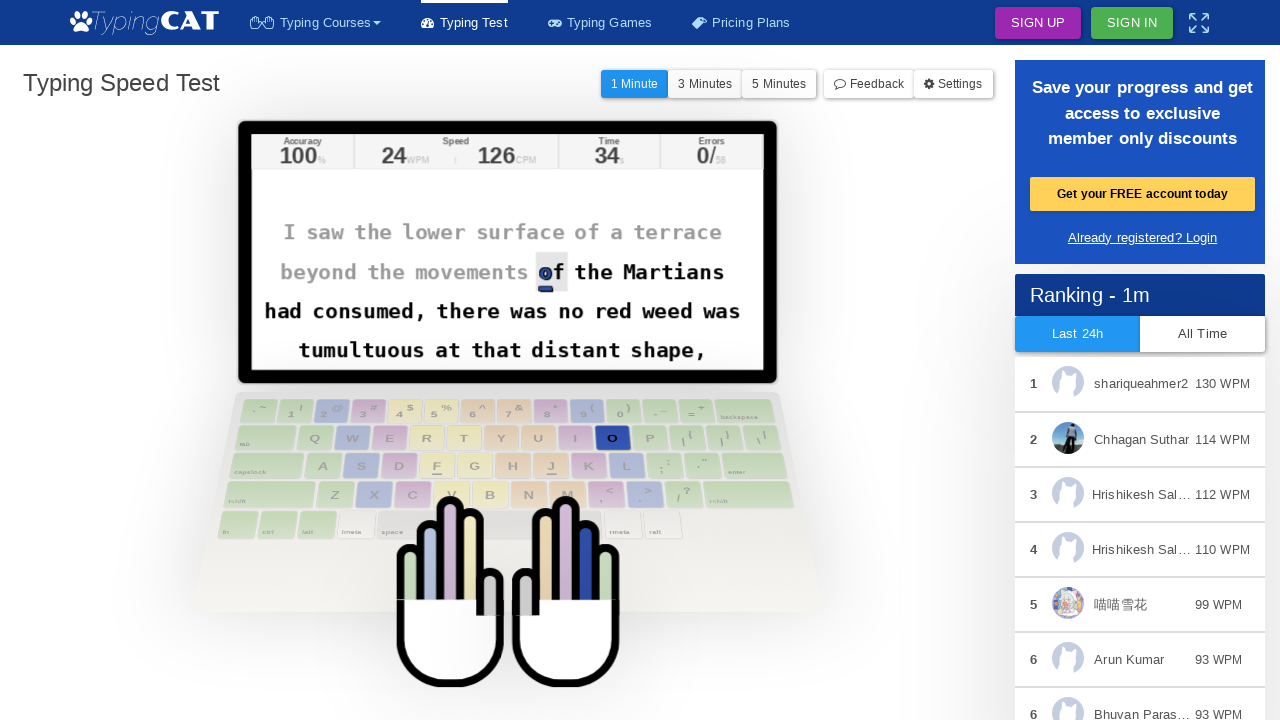

Typed character: 'o'
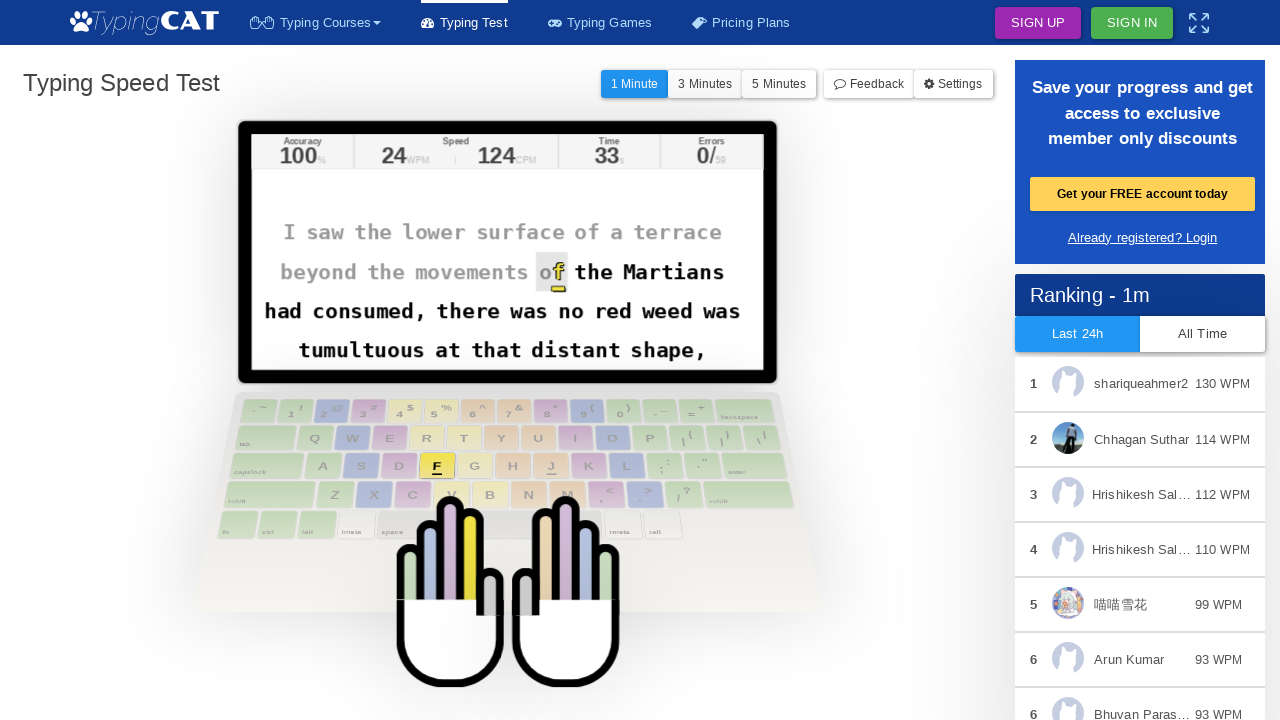

Waited 15ms between keystrokes
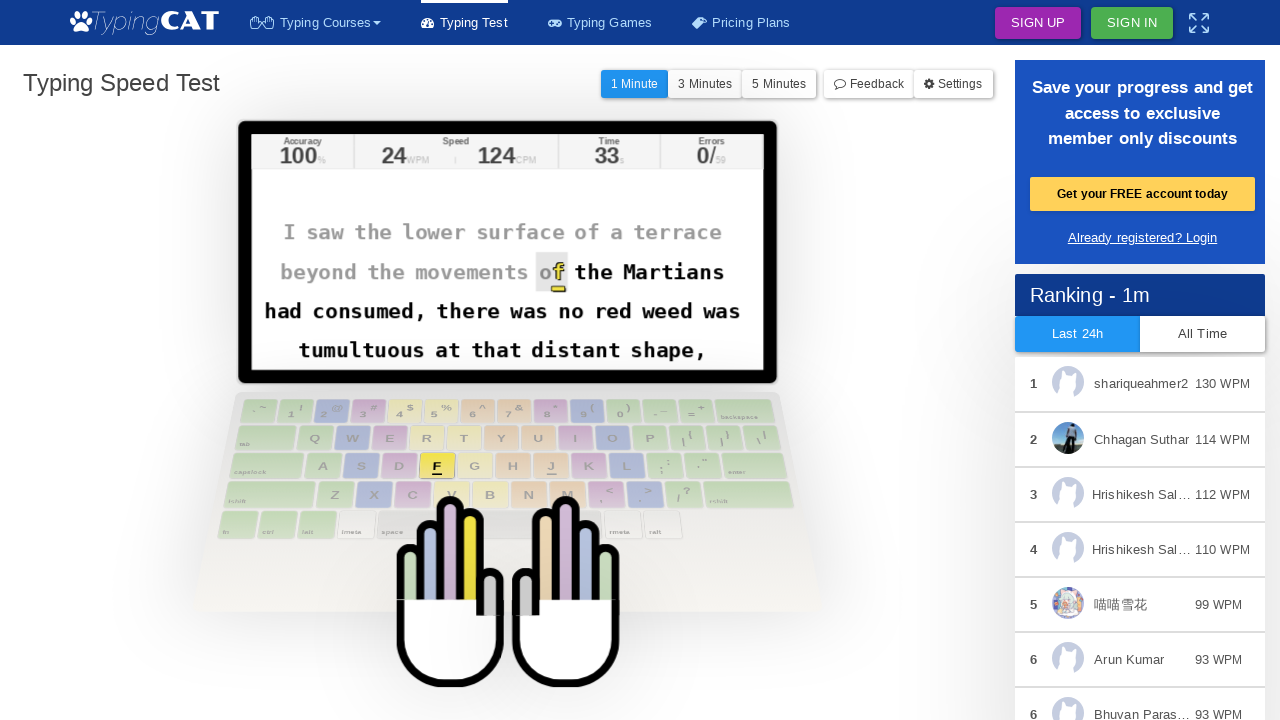

Typed character: 'f'
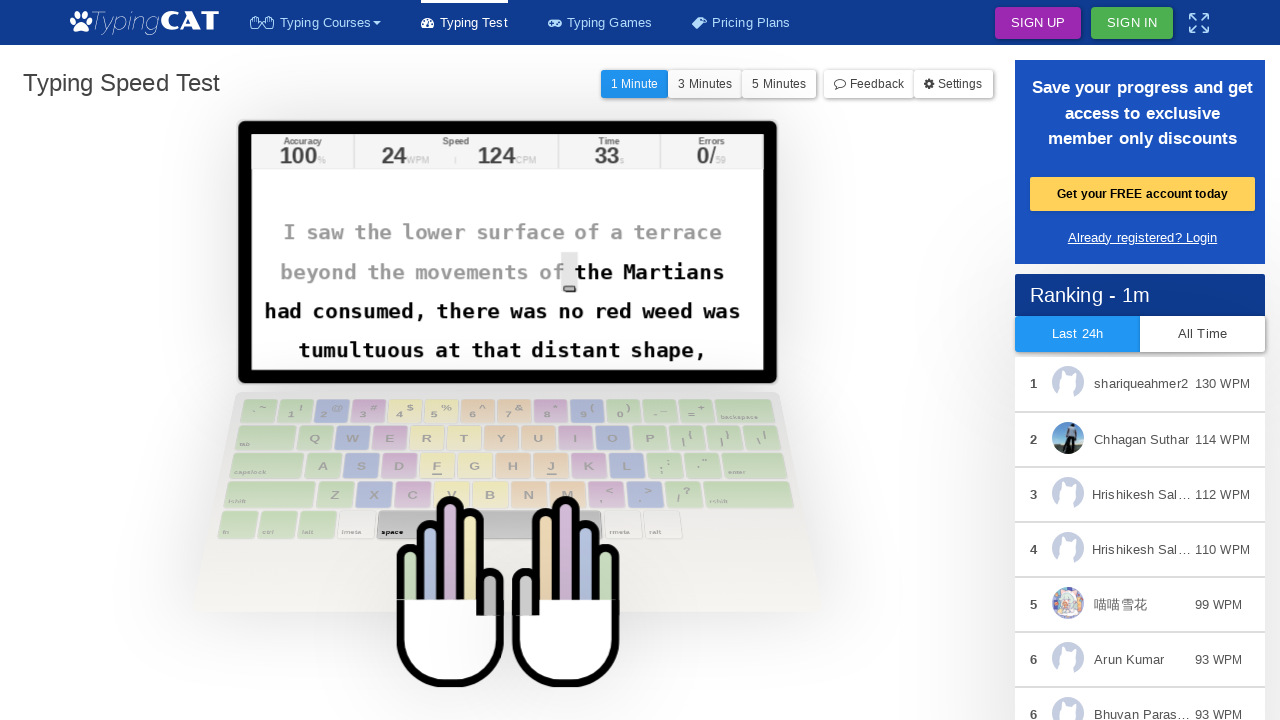

Waited 15ms between keystrokes
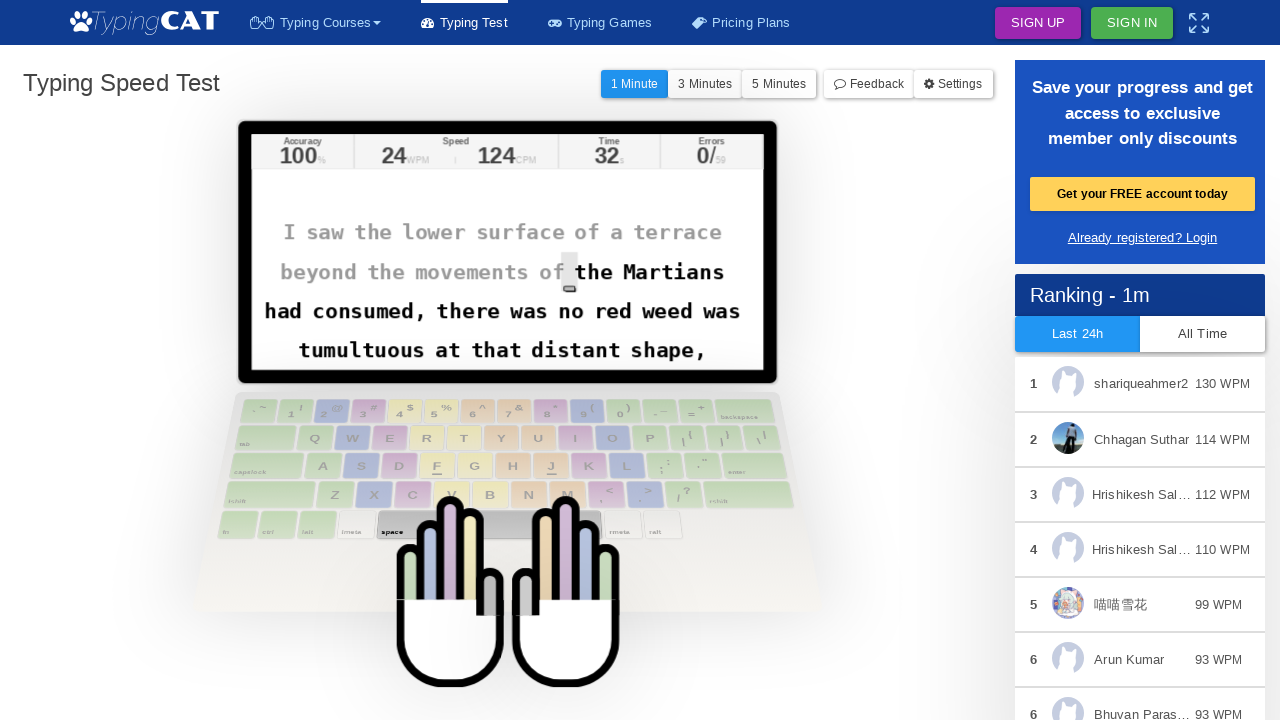

Typed character: ' '
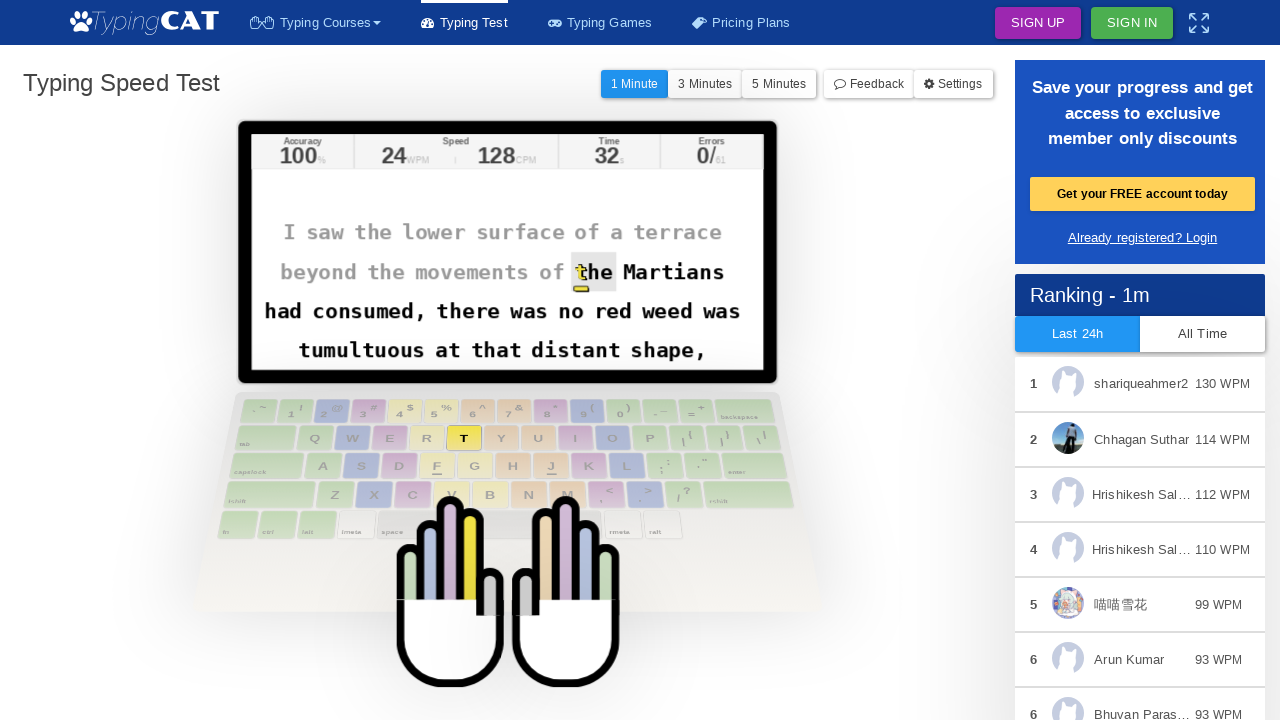

Waited 15ms between keystrokes
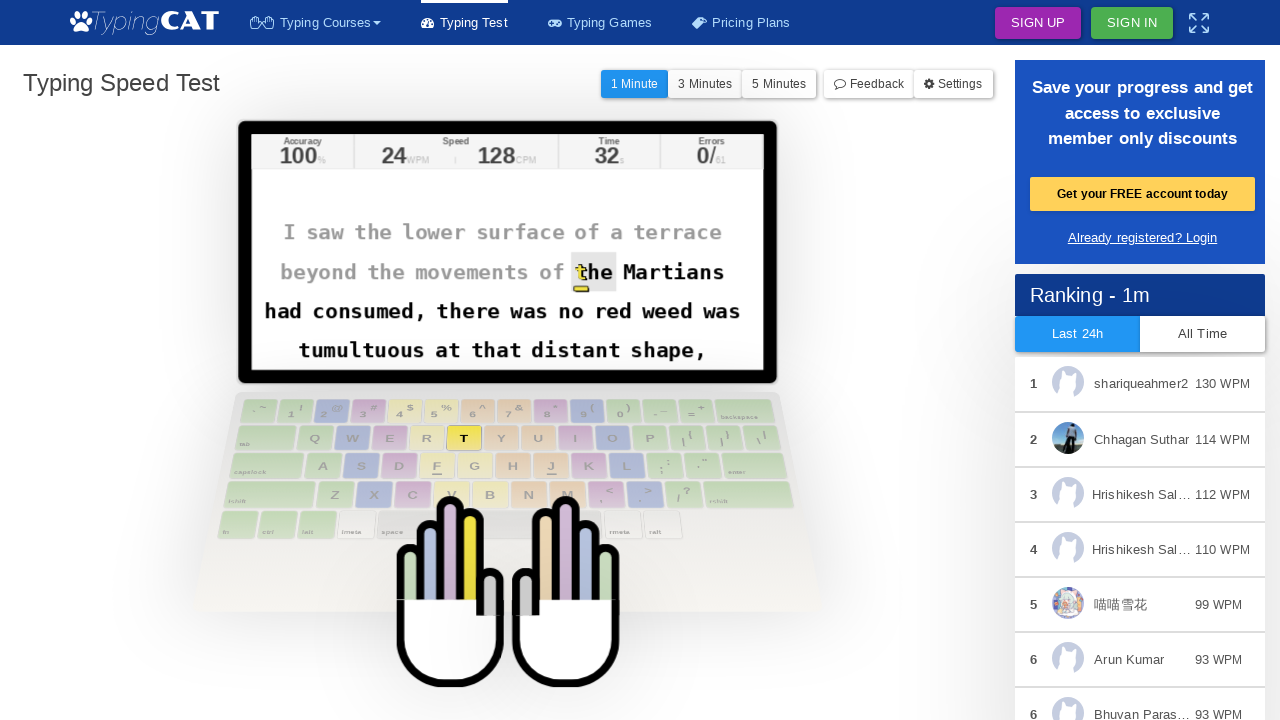

Typed character: 't'
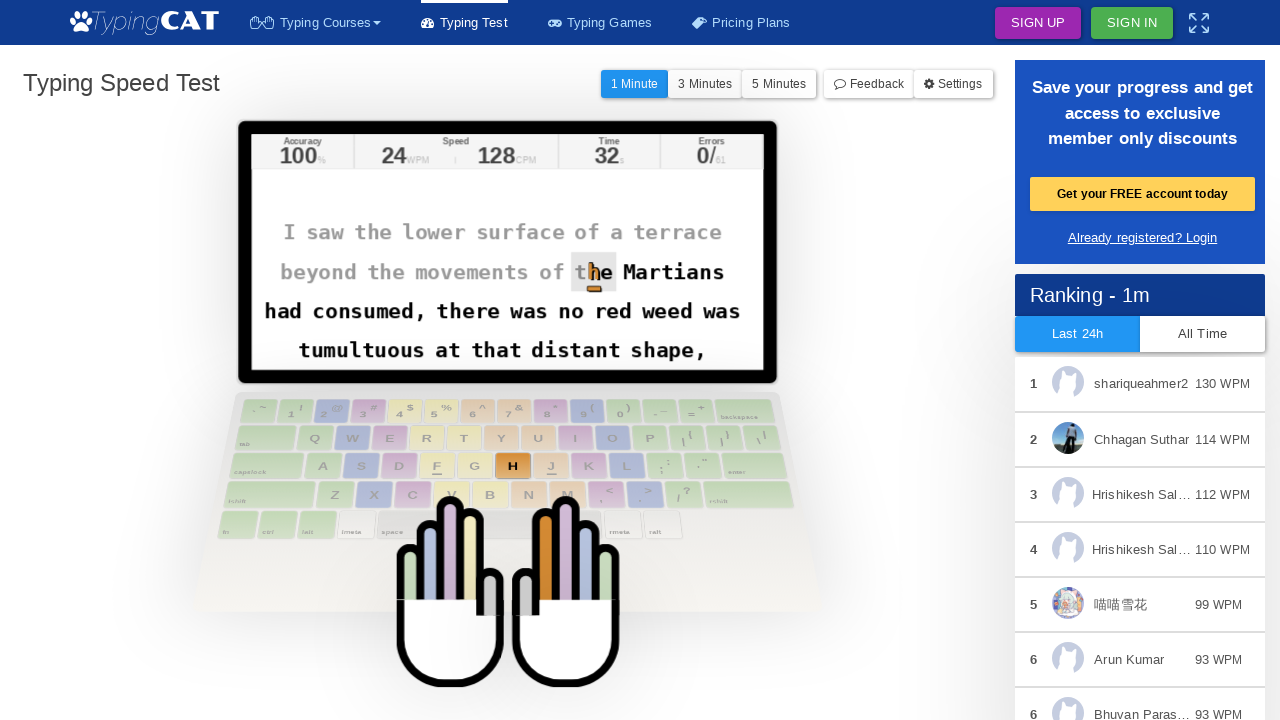

Waited 15ms between keystrokes
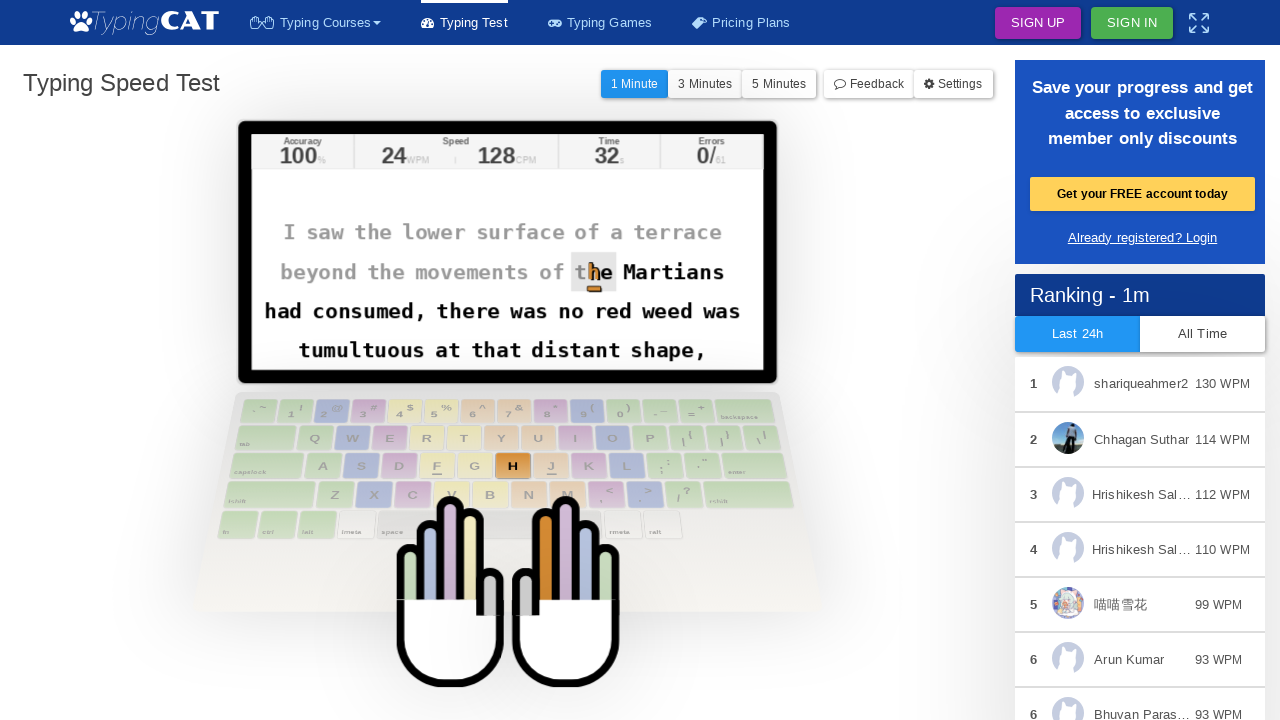

Typed character: 'h'
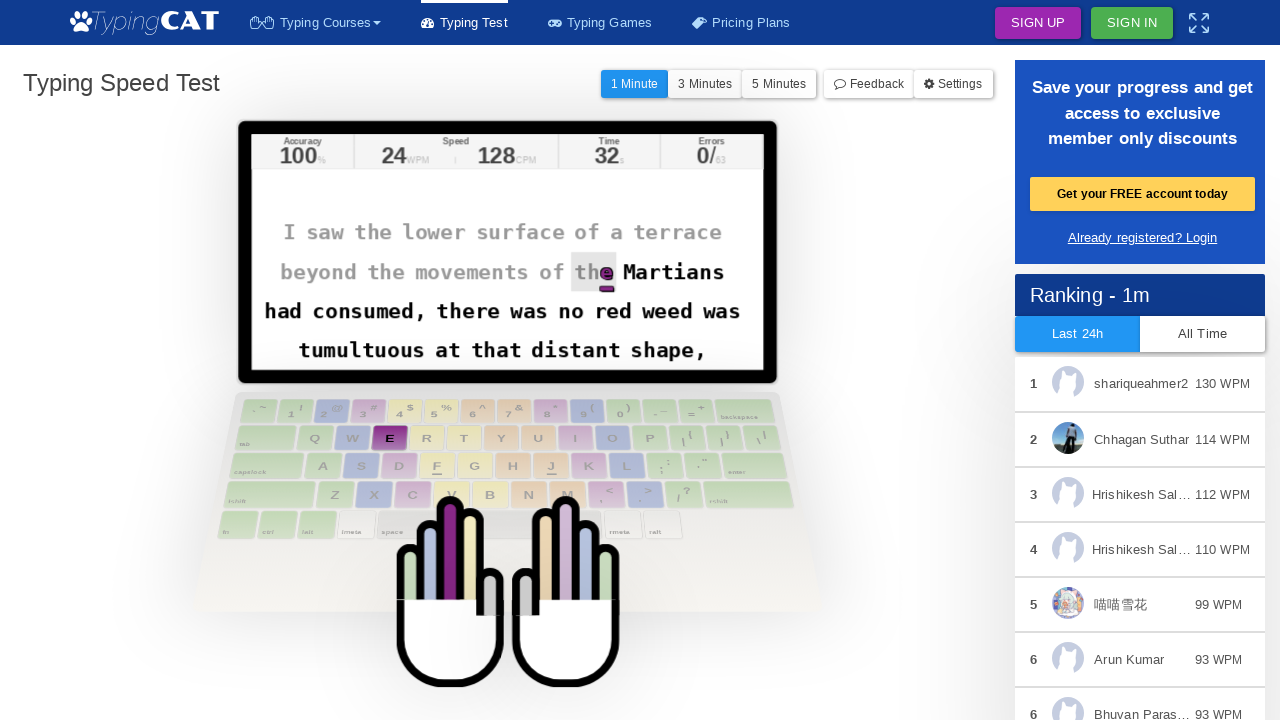

Waited 15ms between keystrokes
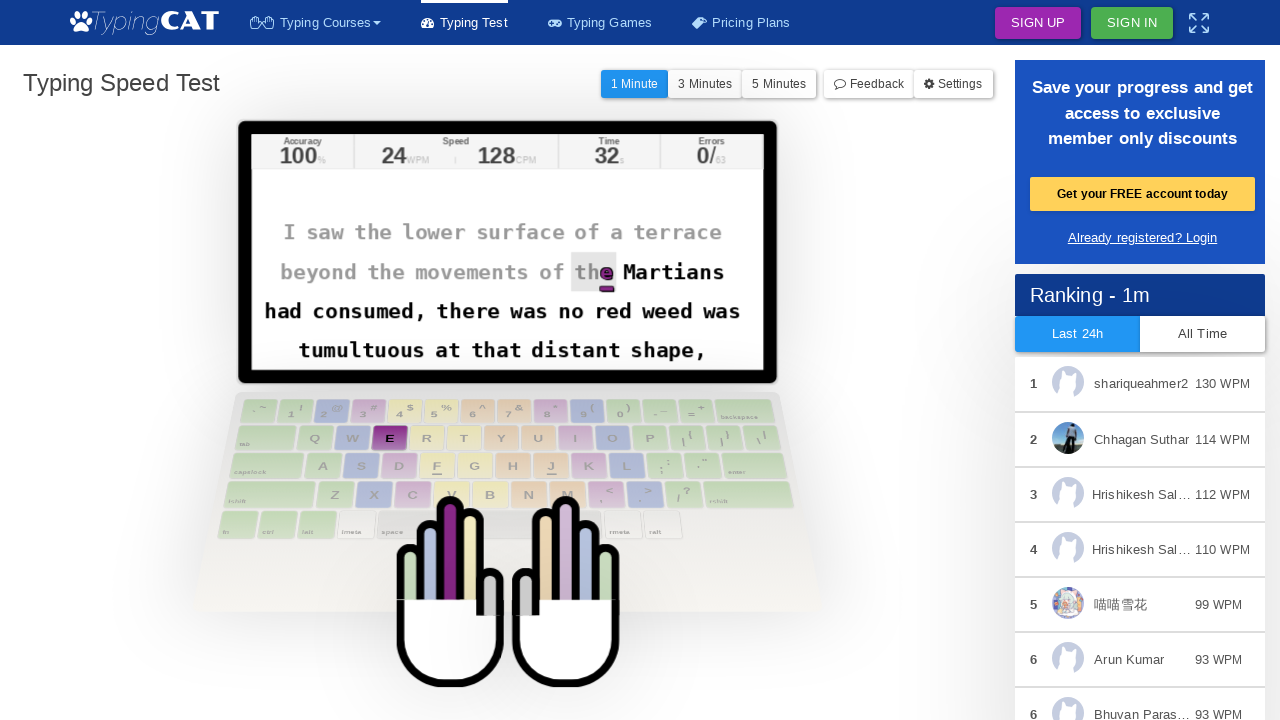

Typed character: 'e'
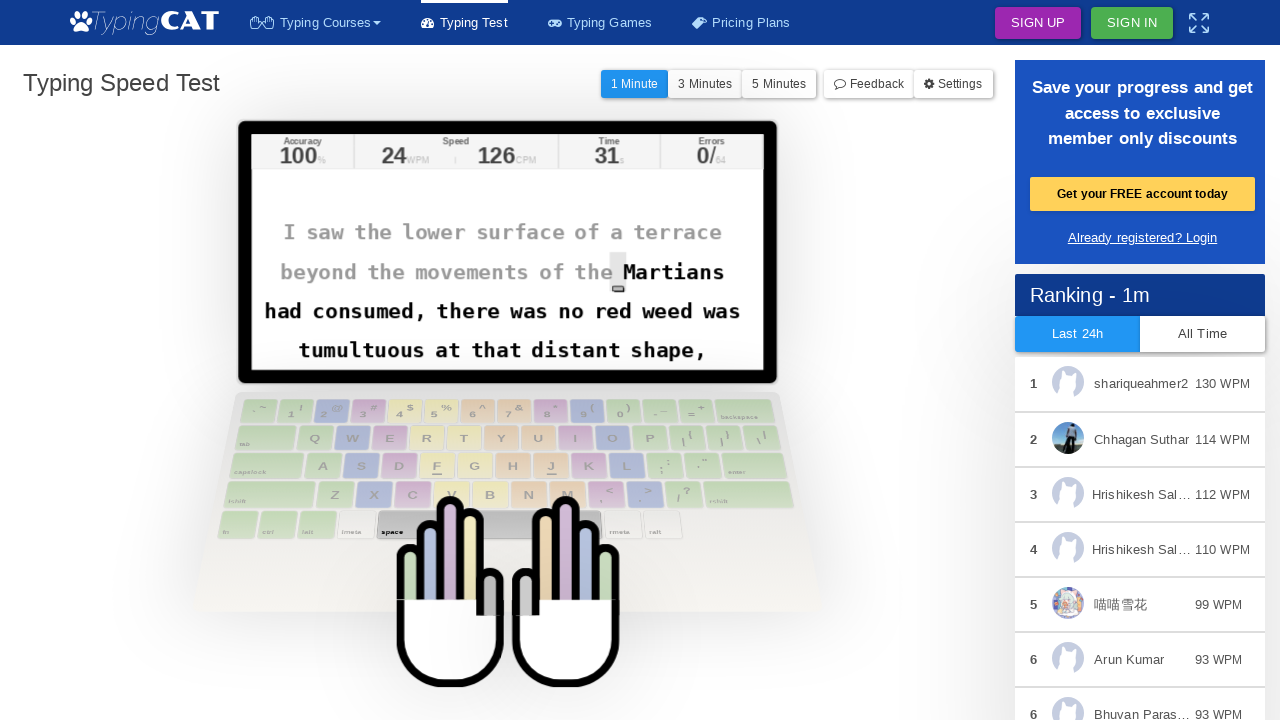

Waited 15ms between keystrokes
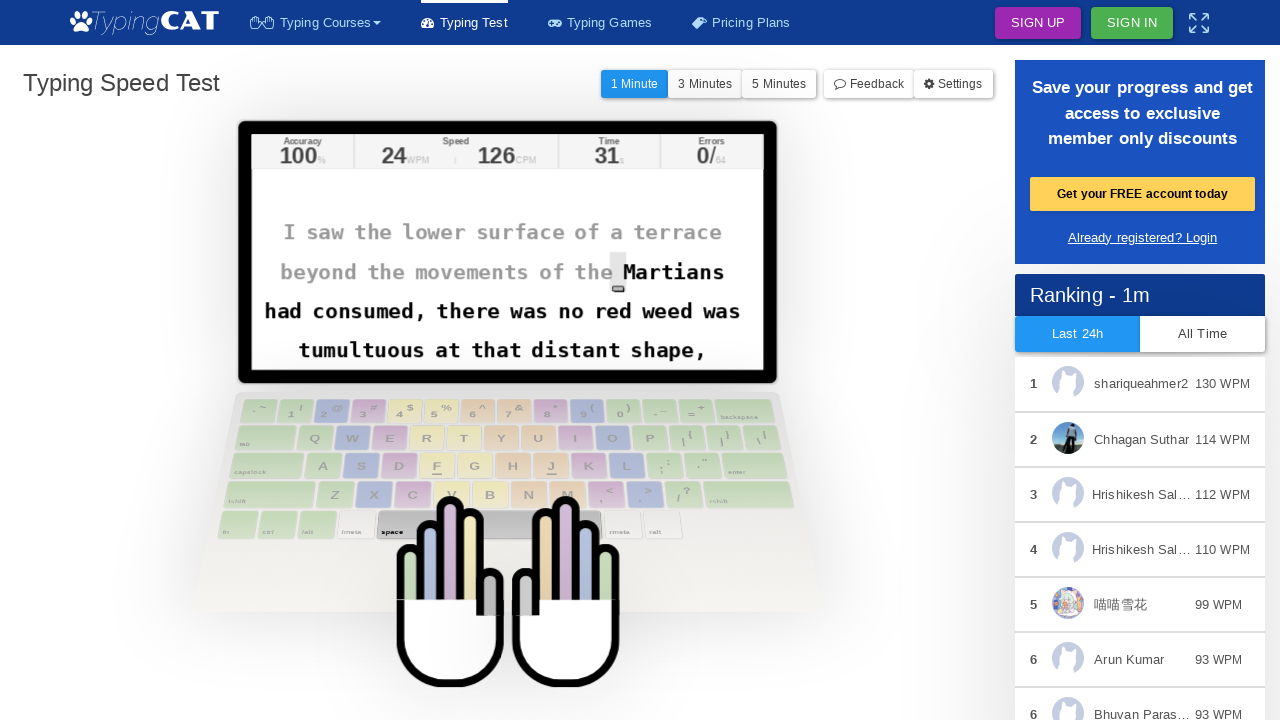

Typed character: ' '
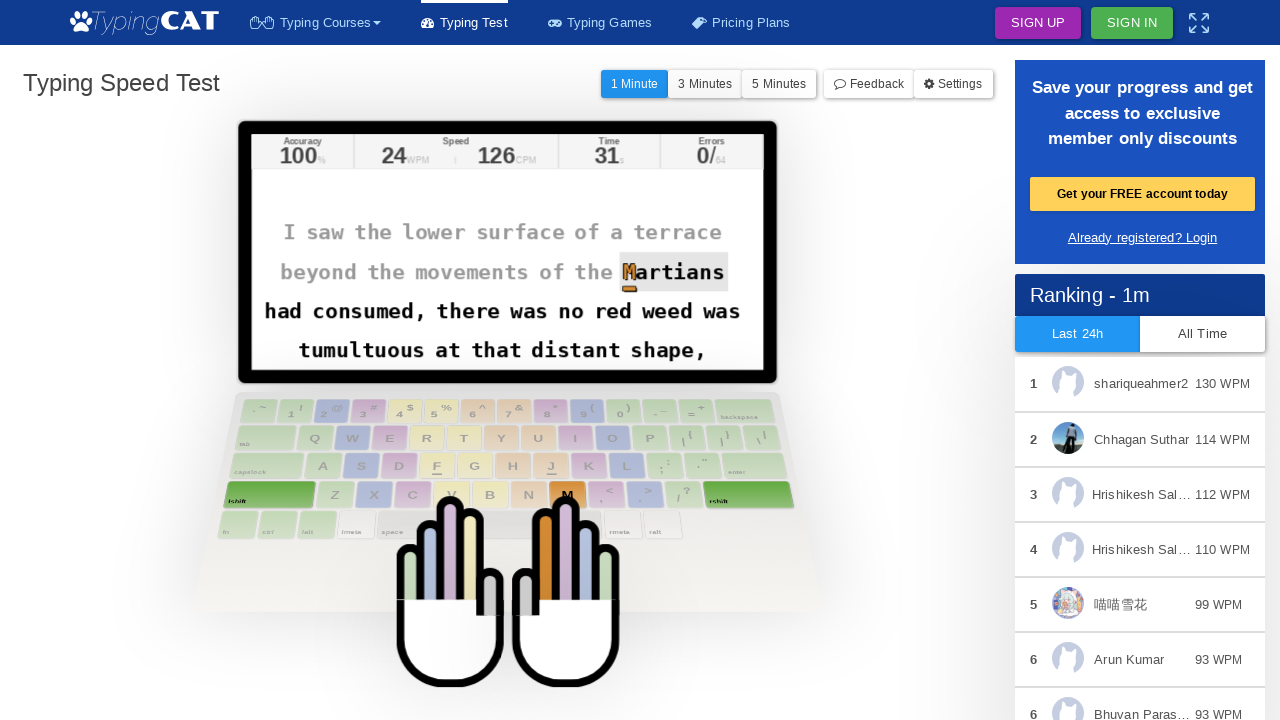

Waited 15ms between keystrokes
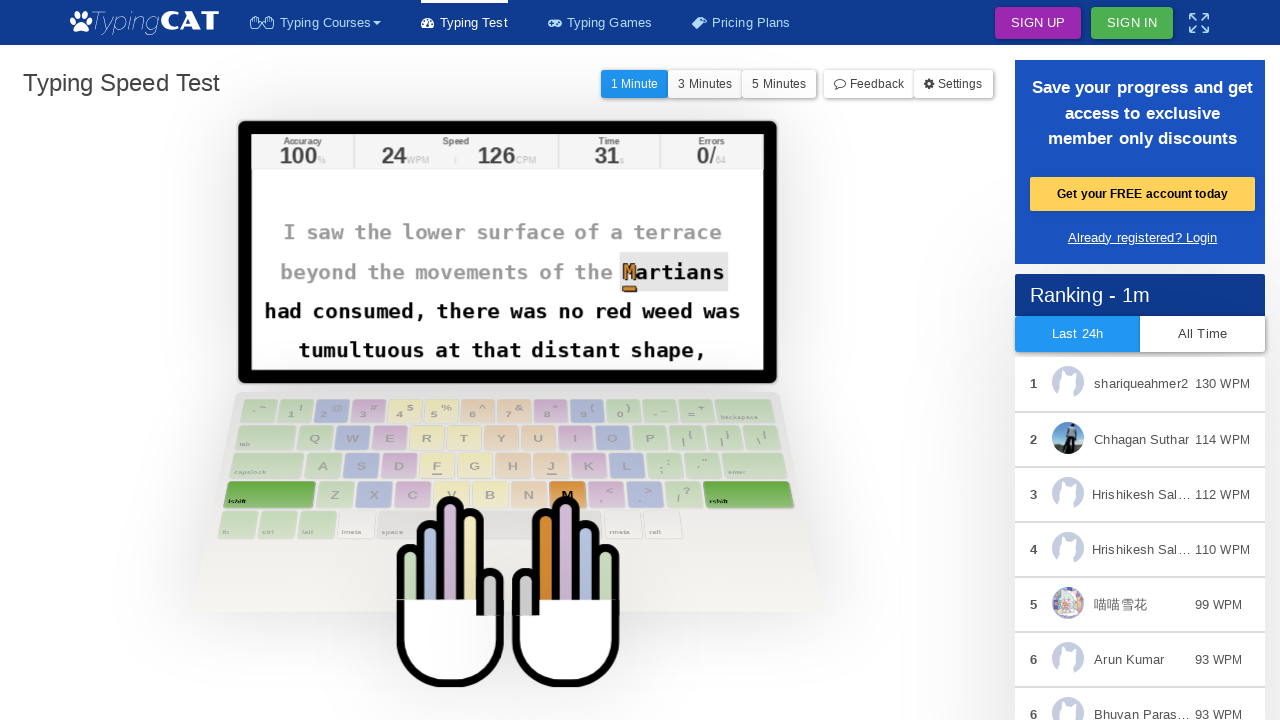

Typed character: 'M'
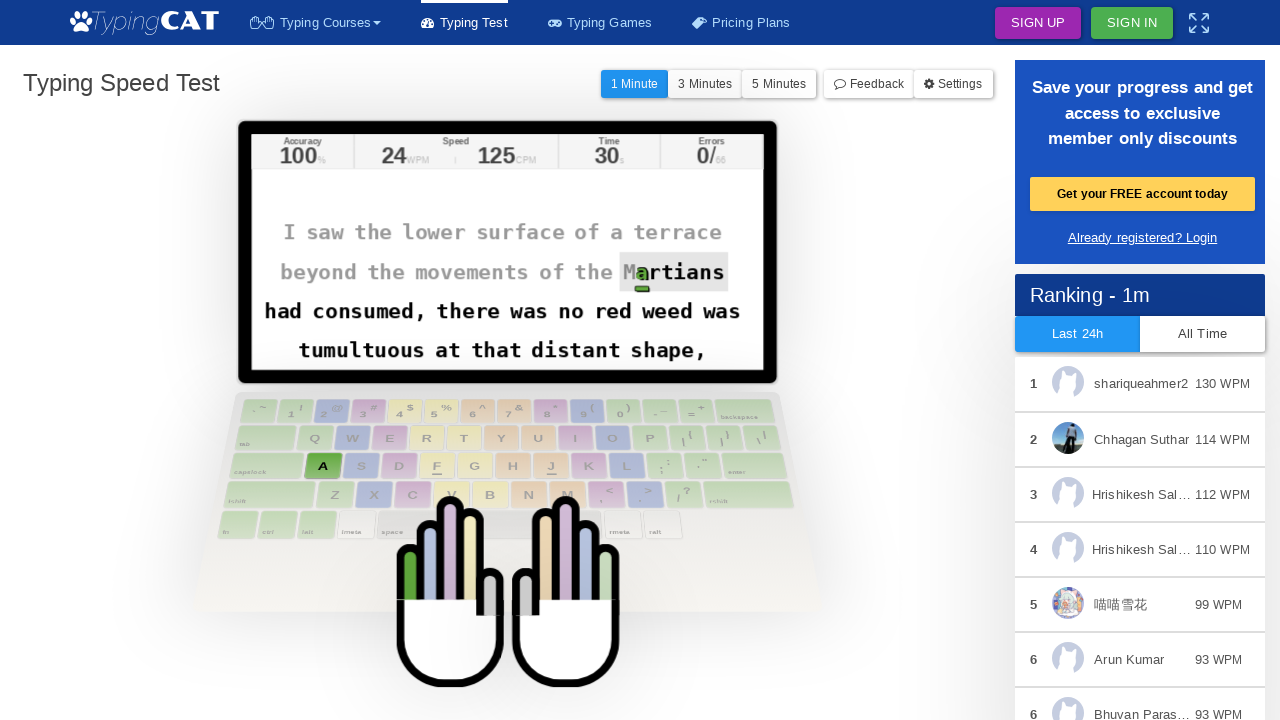

Waited 15ms between keystrokes
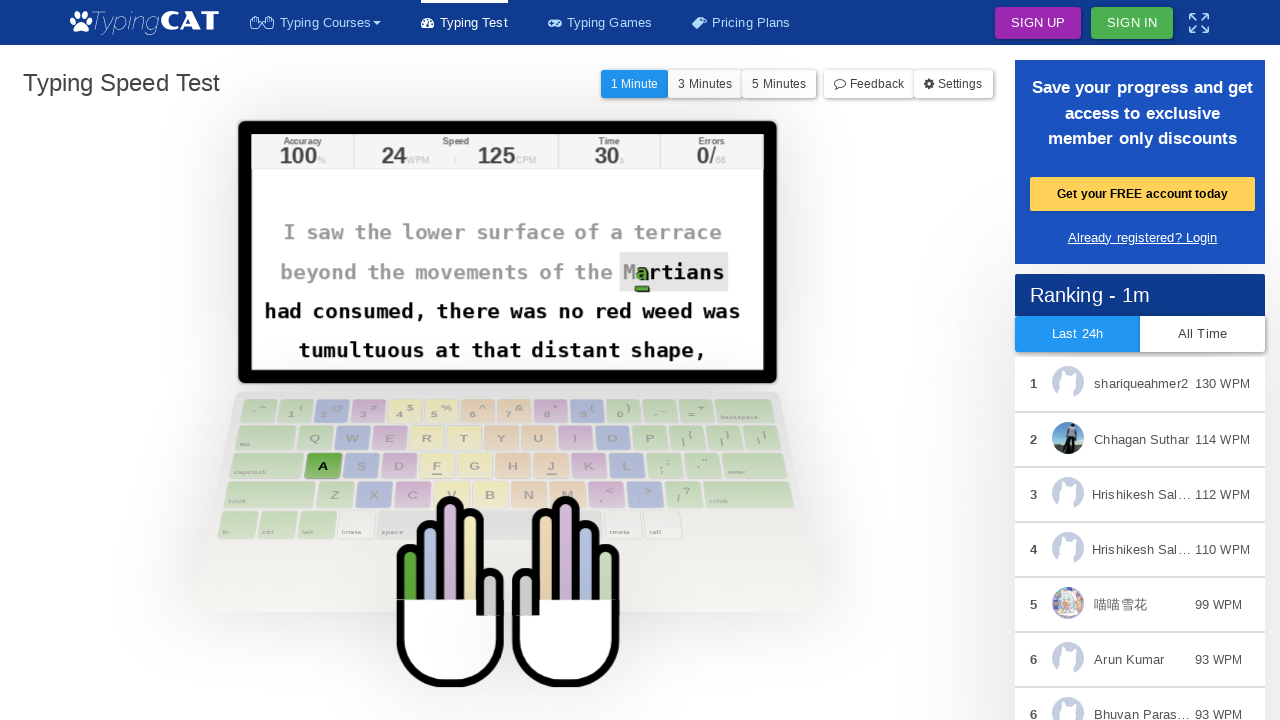

Typed character: 'a'
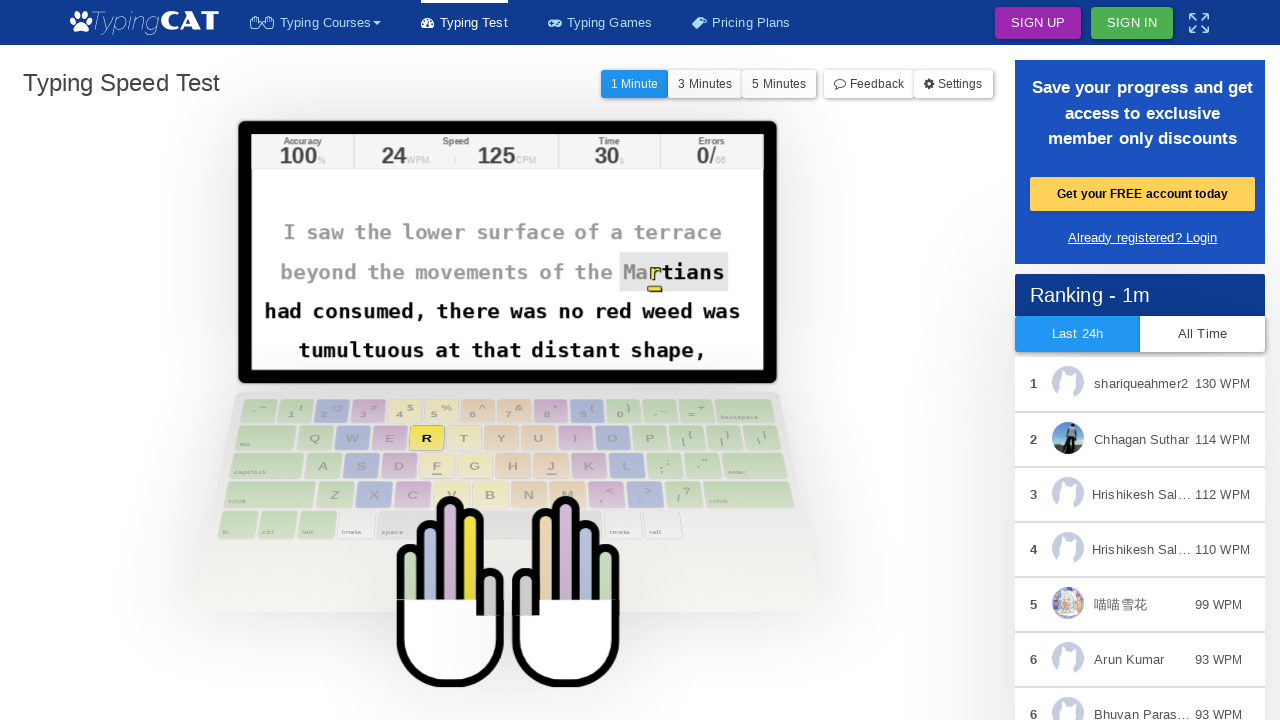

Waited 15ms between keystrokes
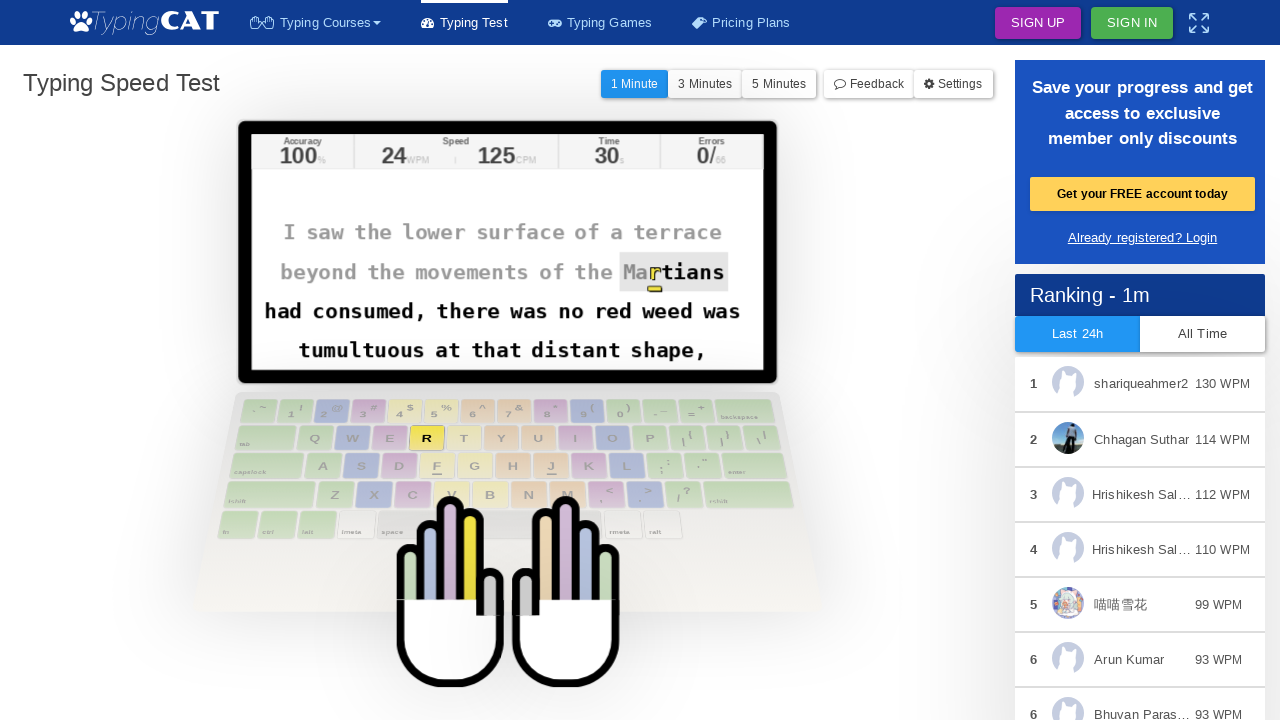

Typed character: 'r'
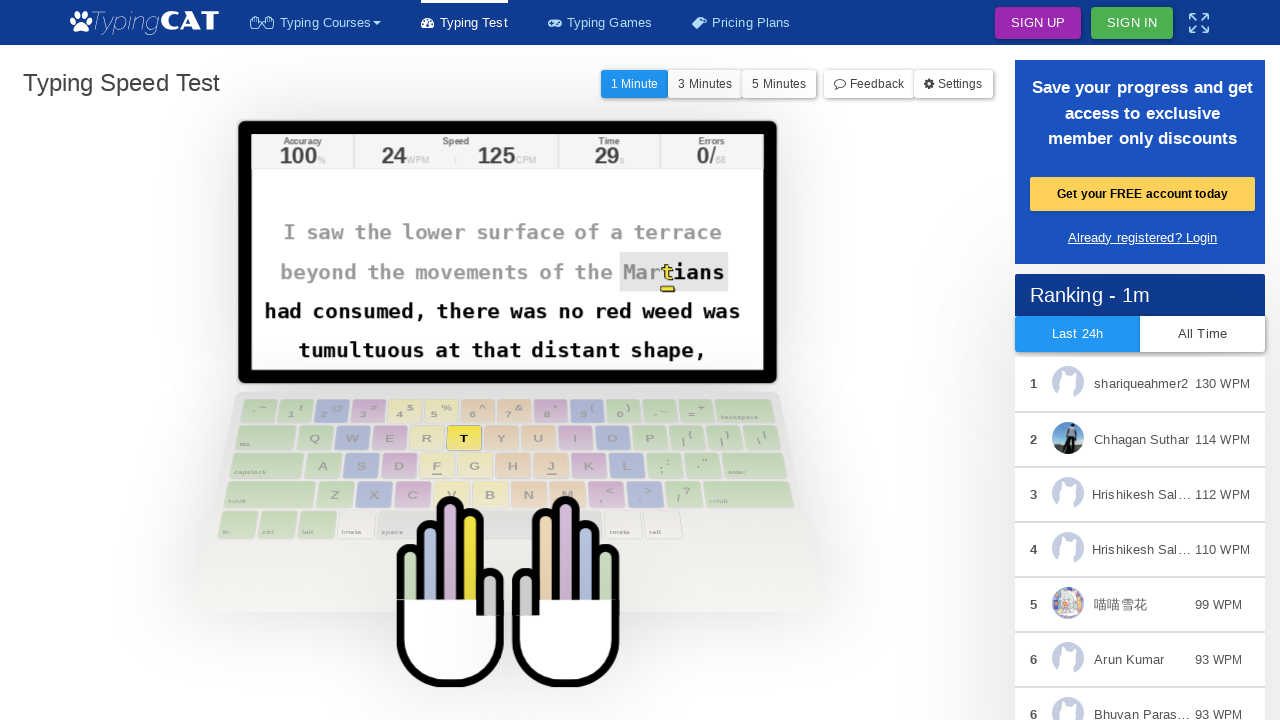

Waited 15ms between keystrokes
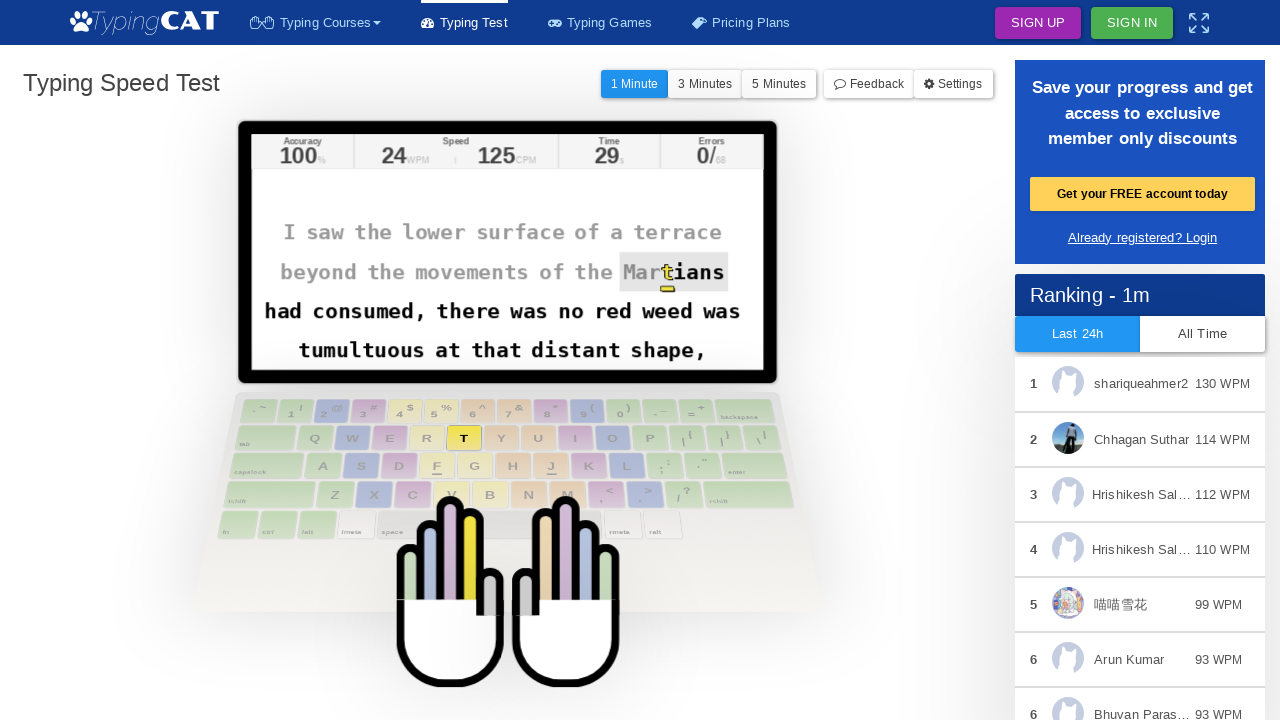

Typed character: 't'
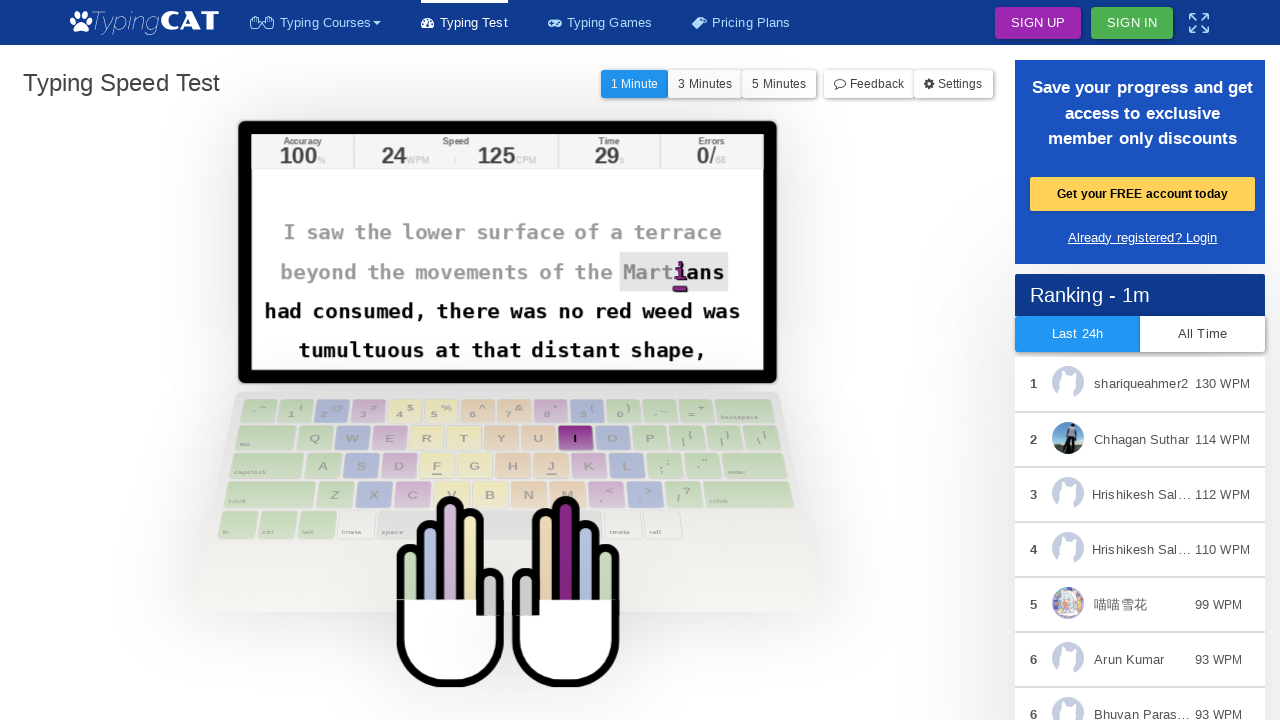

Waited 15ms between keystrokes
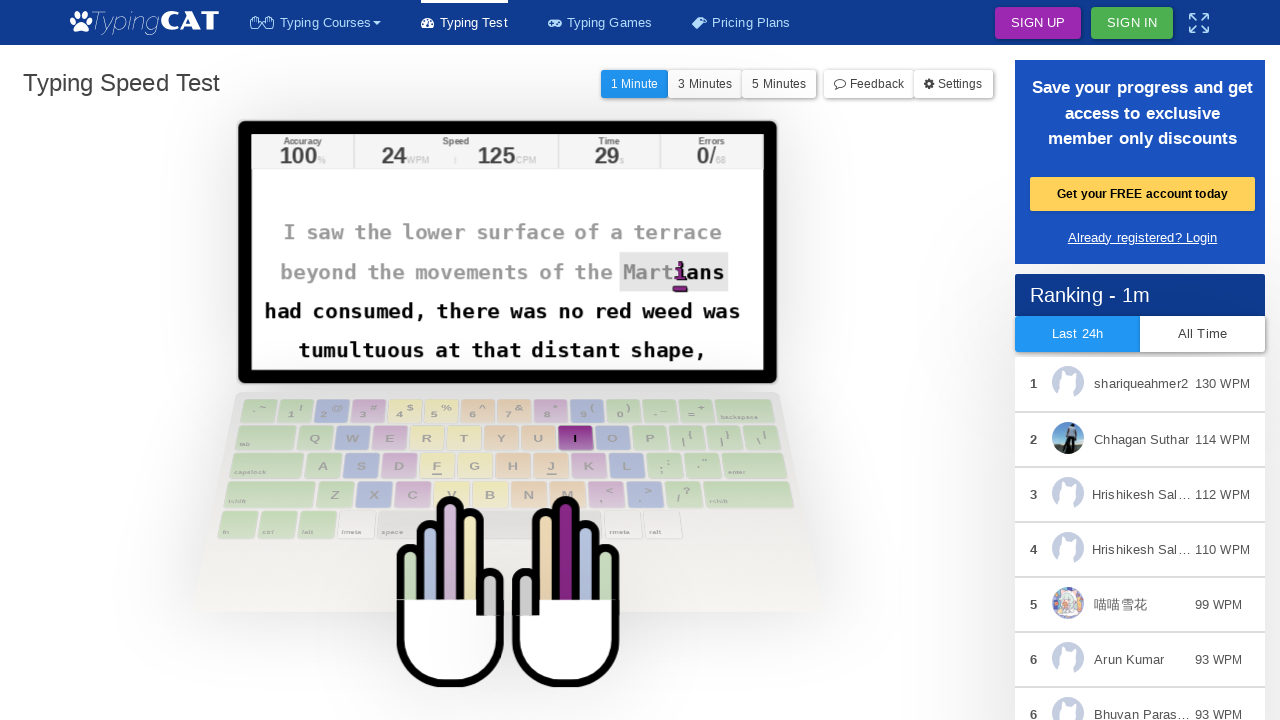

Typed character: 'i'
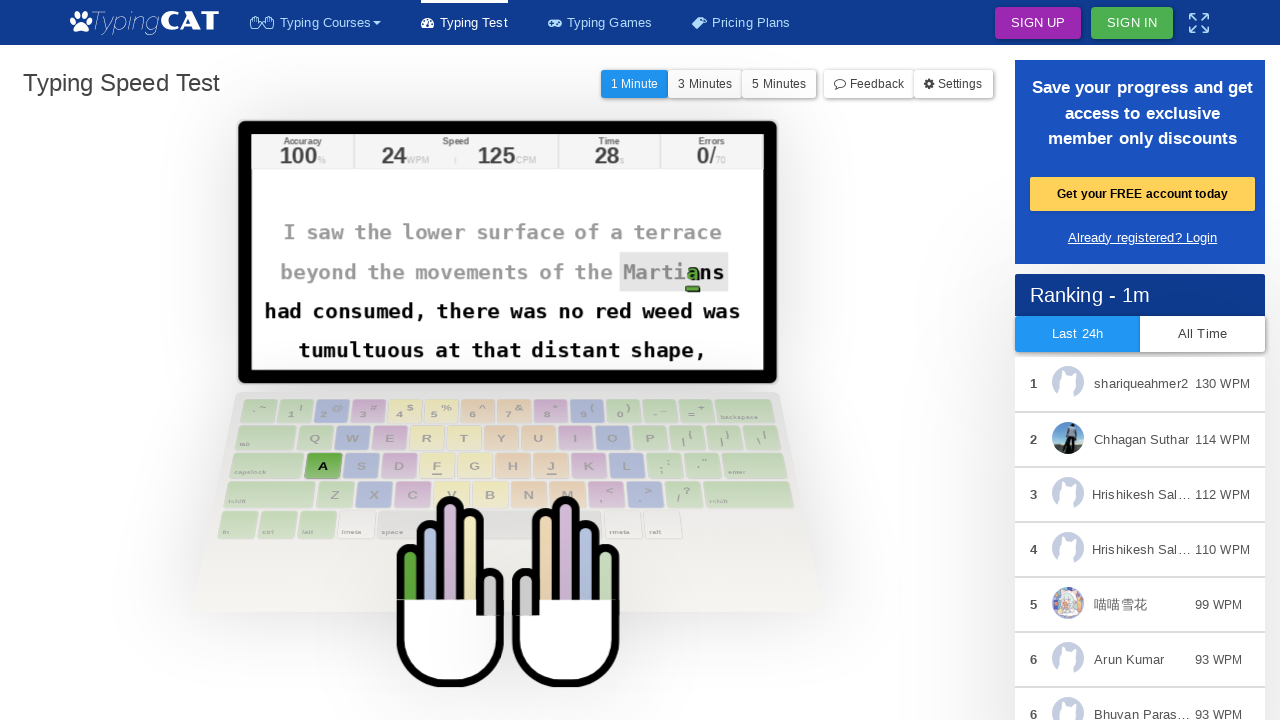

Waited 15ms between keystrokes
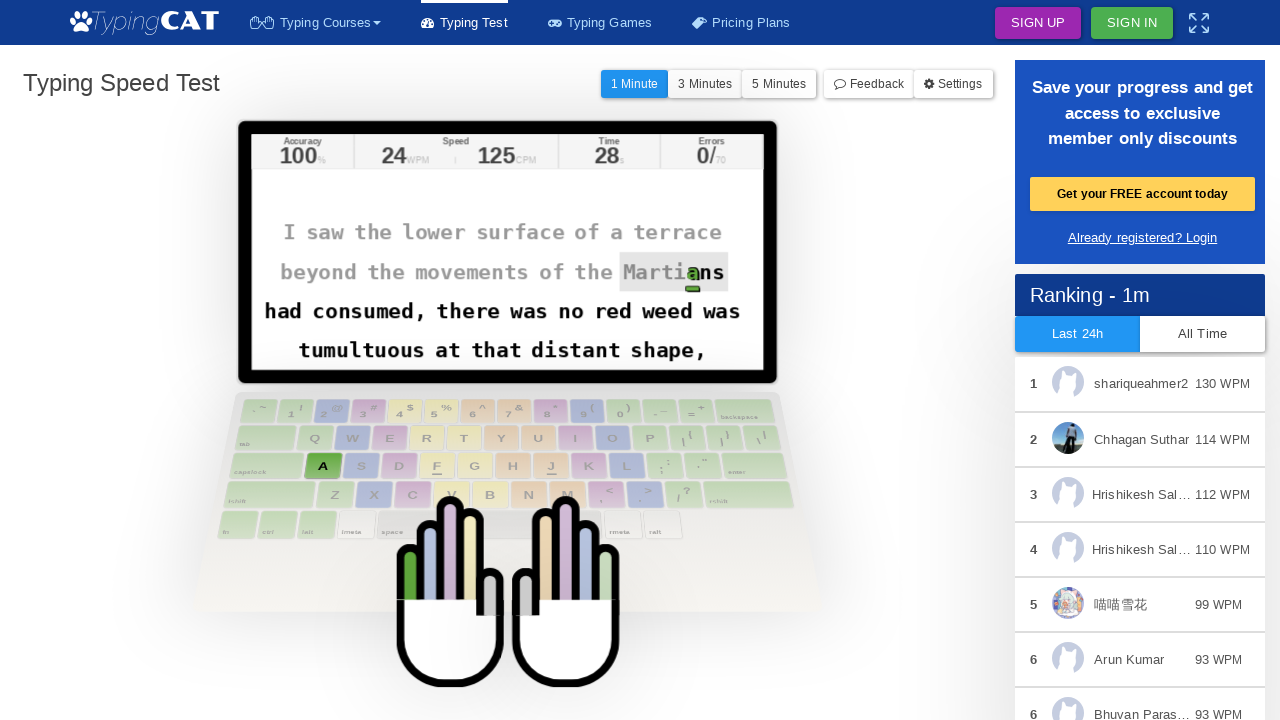

Typed character: 'a'
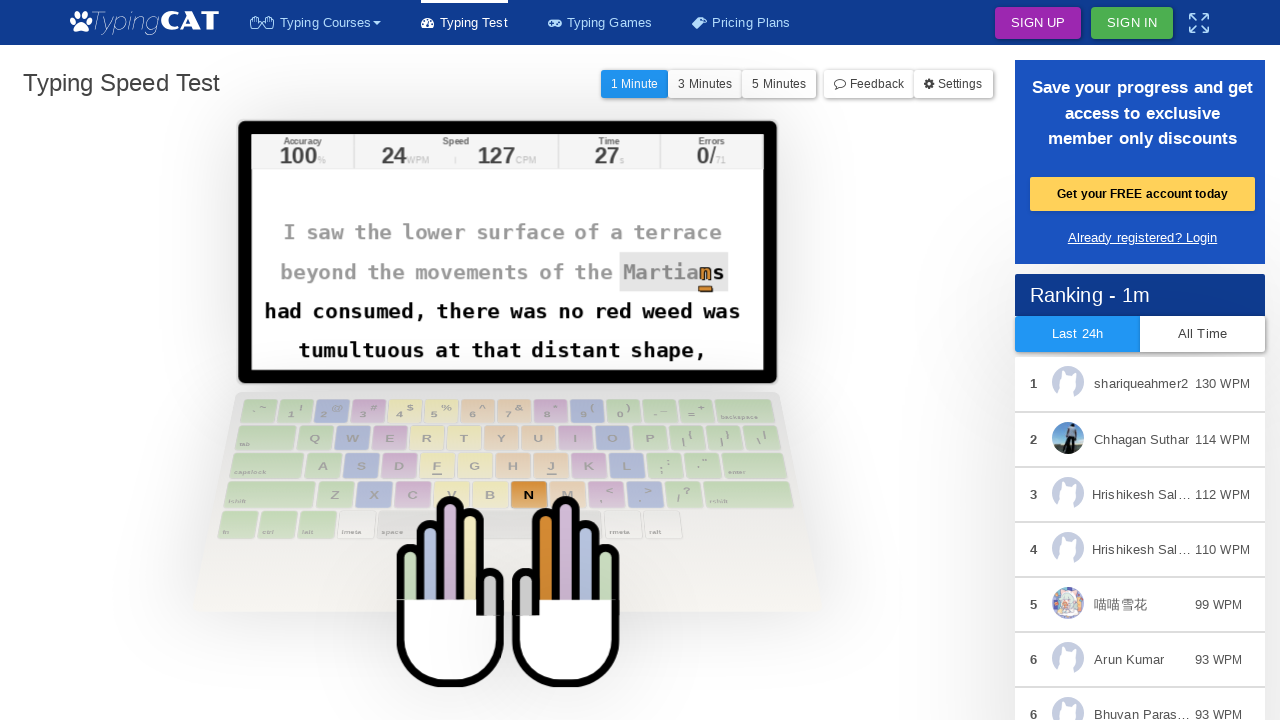

Waited 15ms between keystrokes
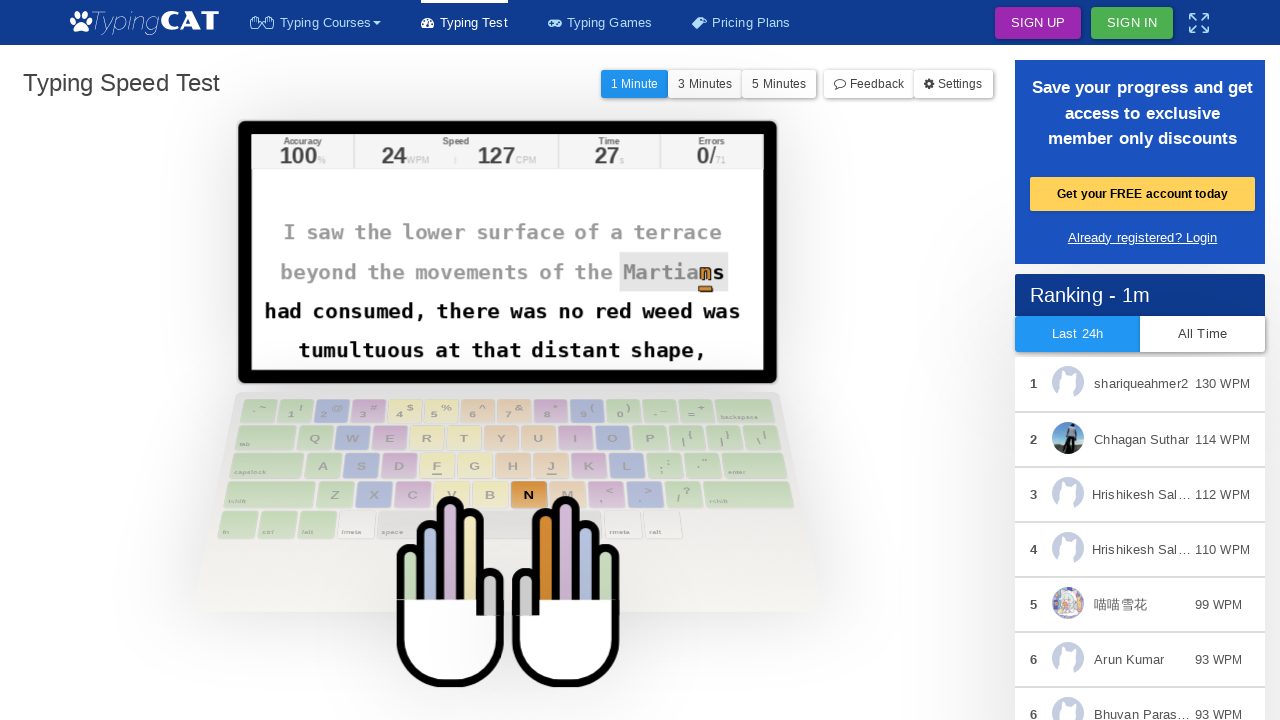

Typed character: 'n'
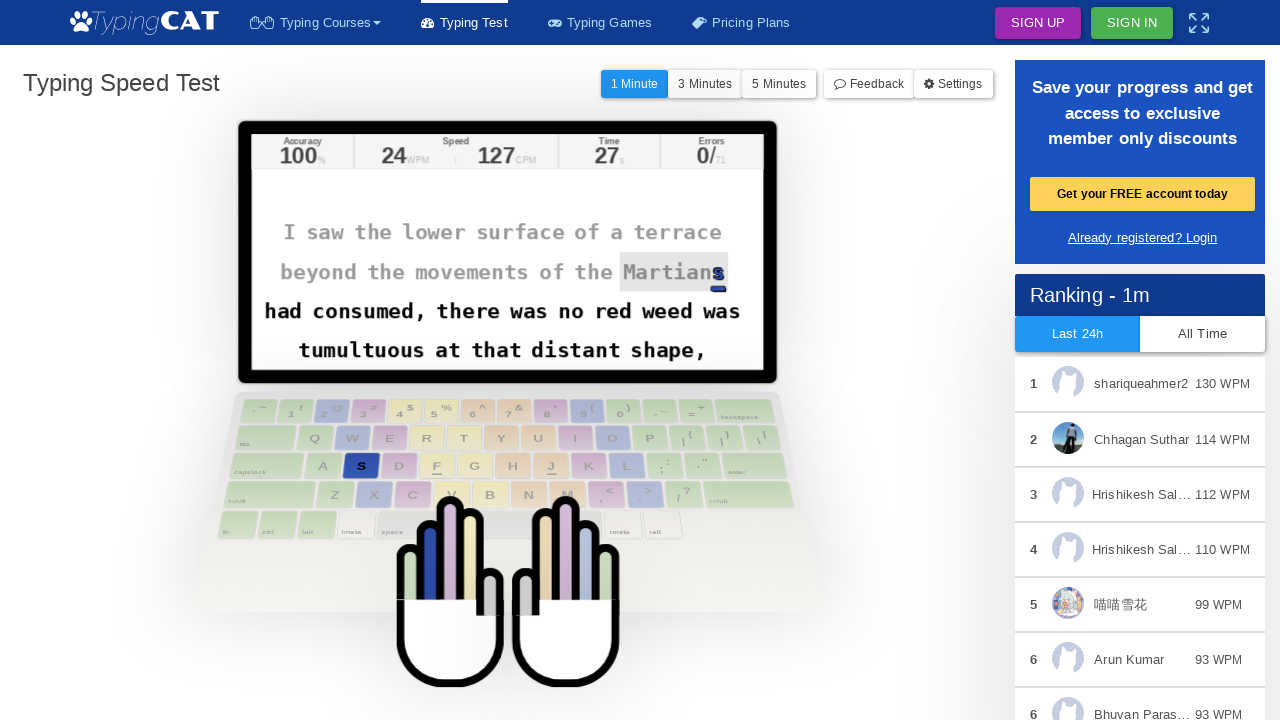

Waited 15ms between keystrokes
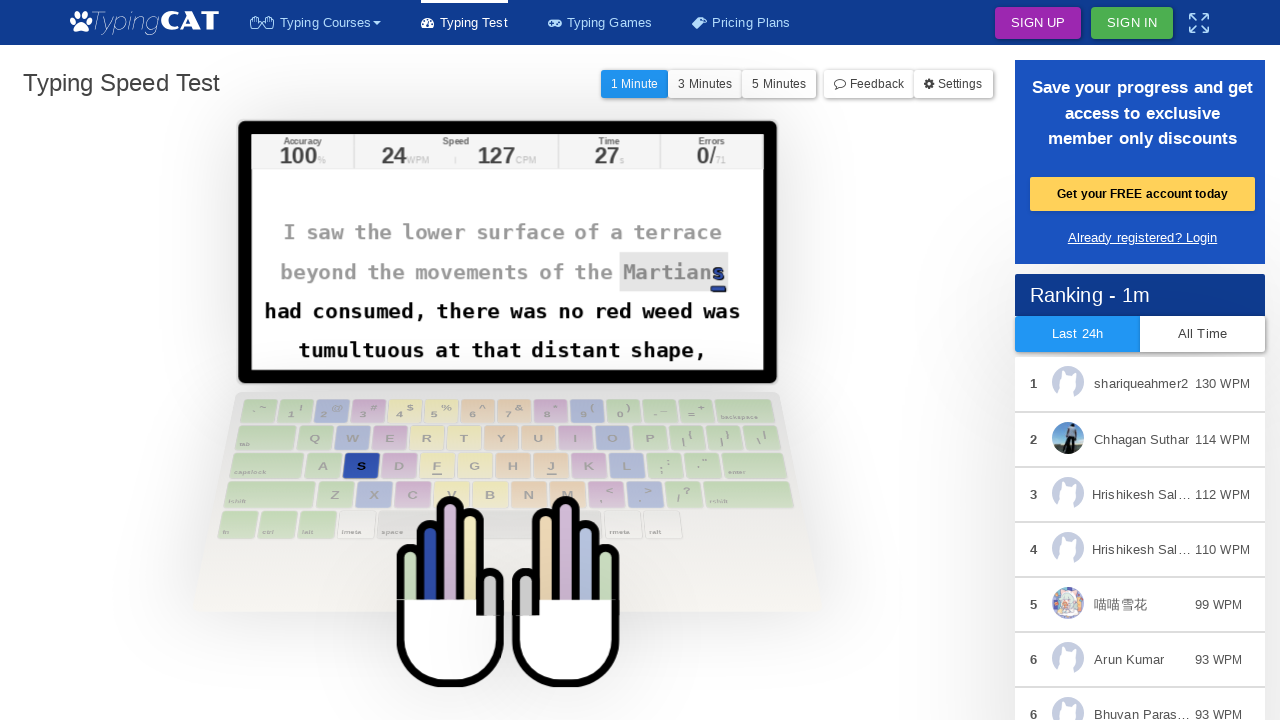

Typed character: 's'
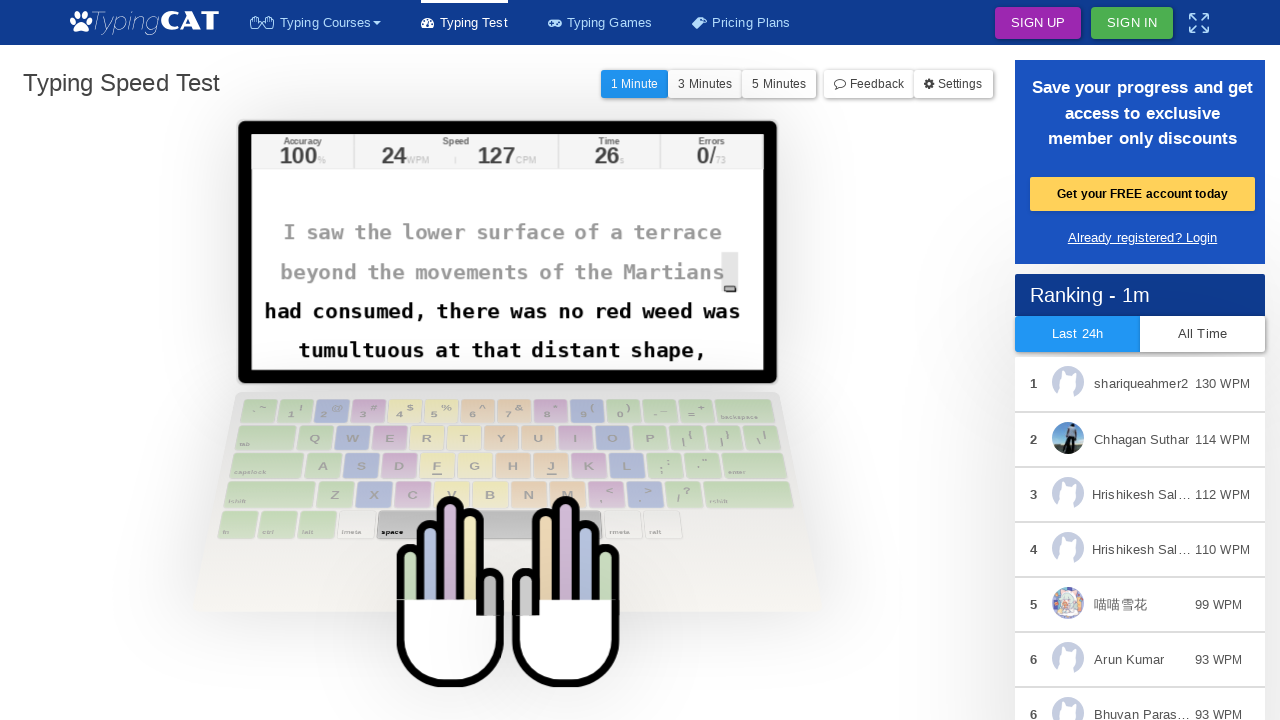

Waited 15ms between keystrokes
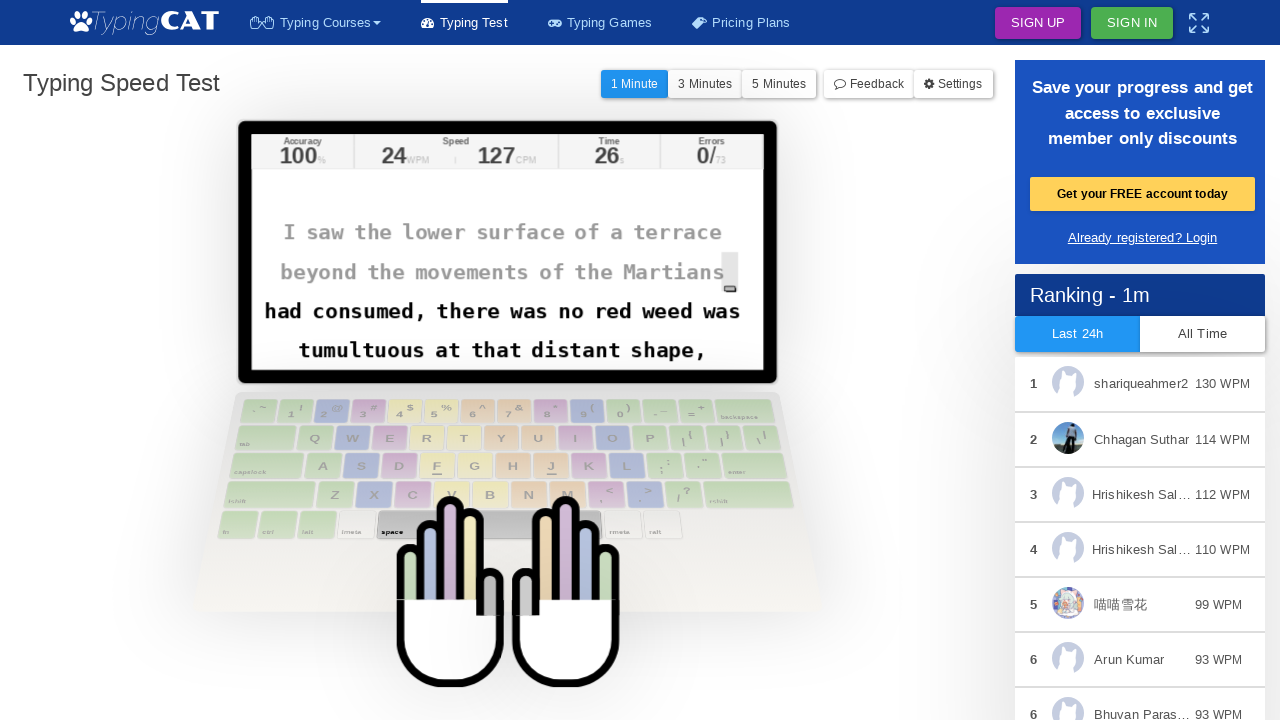

Typed character: ' '
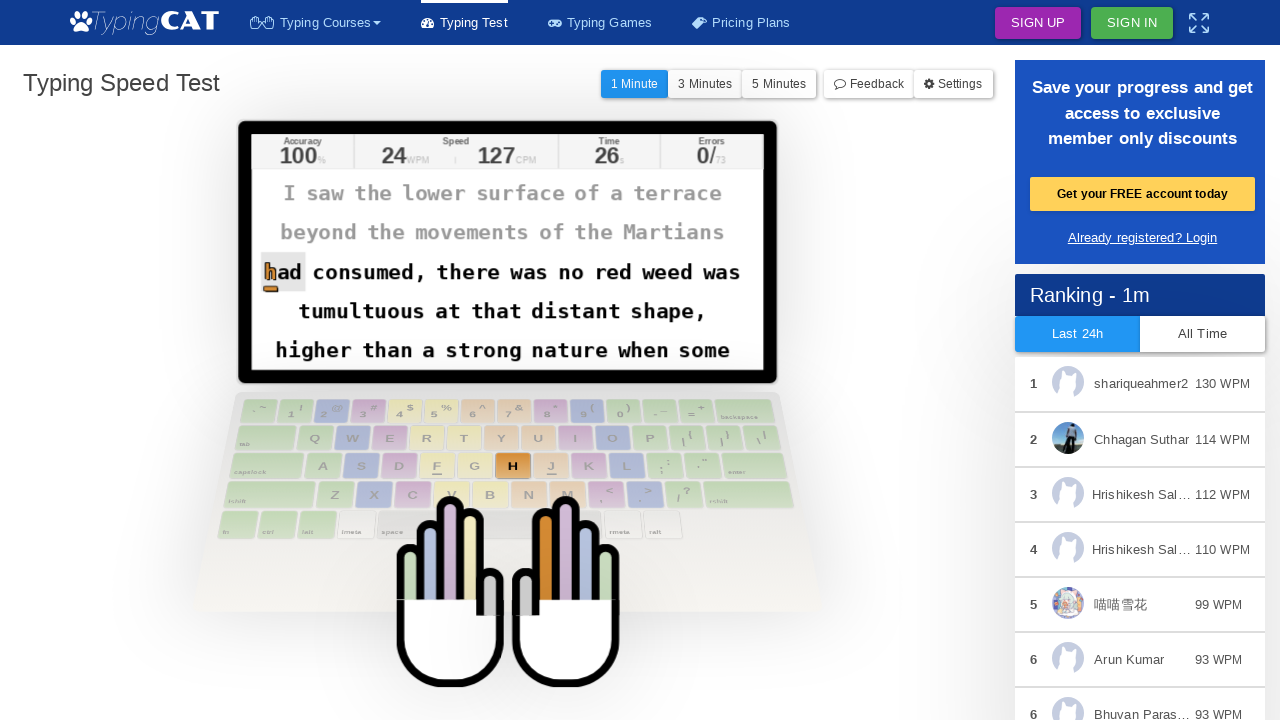

Waited 15ms between keystrokes
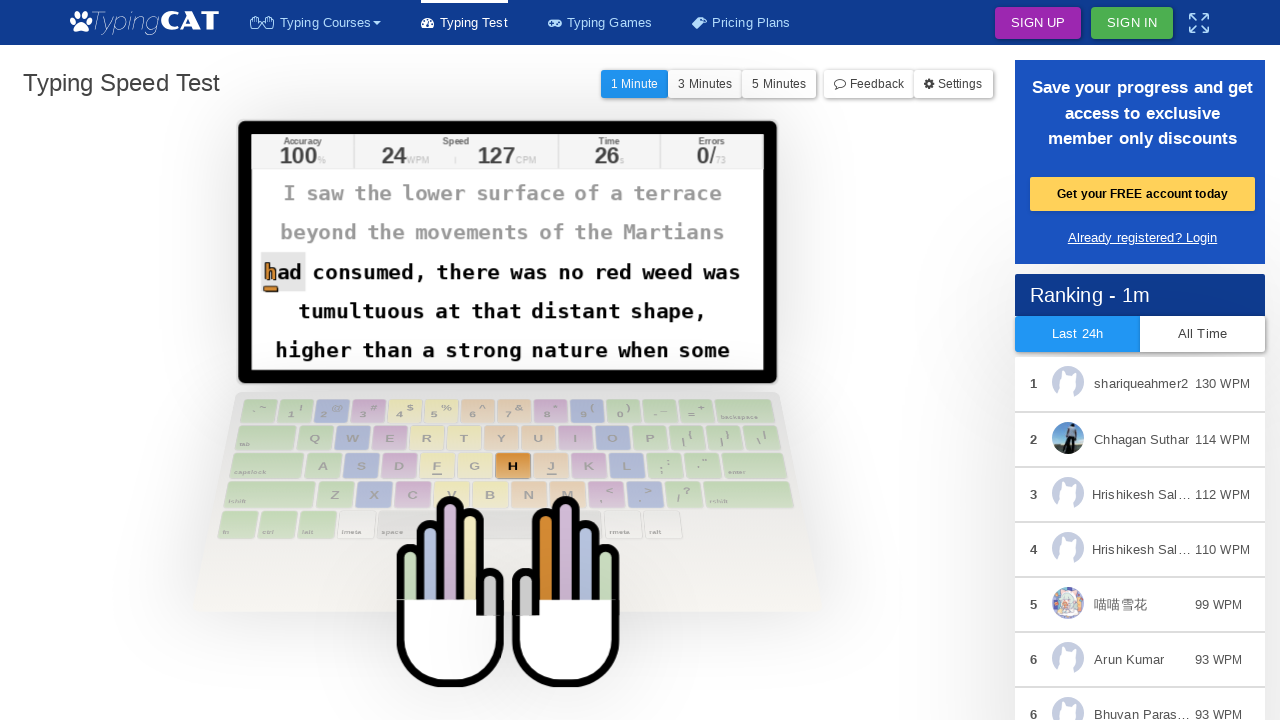

Typed character: 'h'
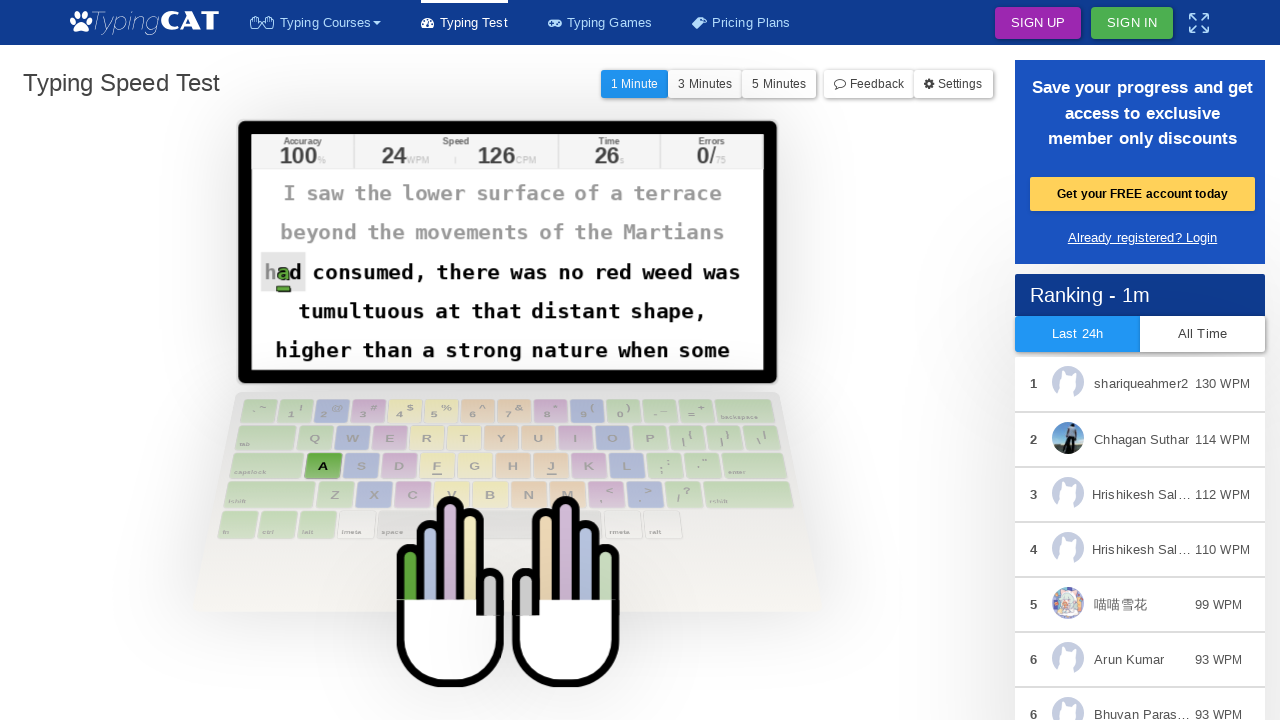

Waited 15ms between keystrokes
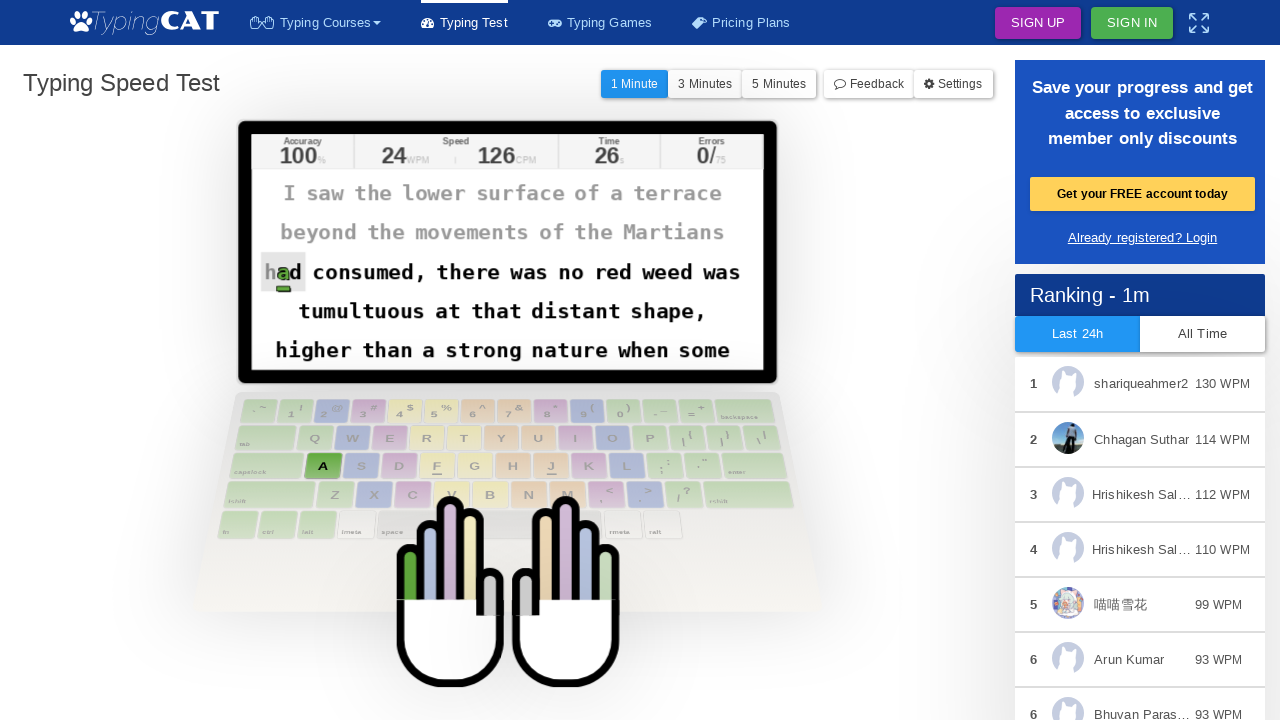

Typed character: 'a'
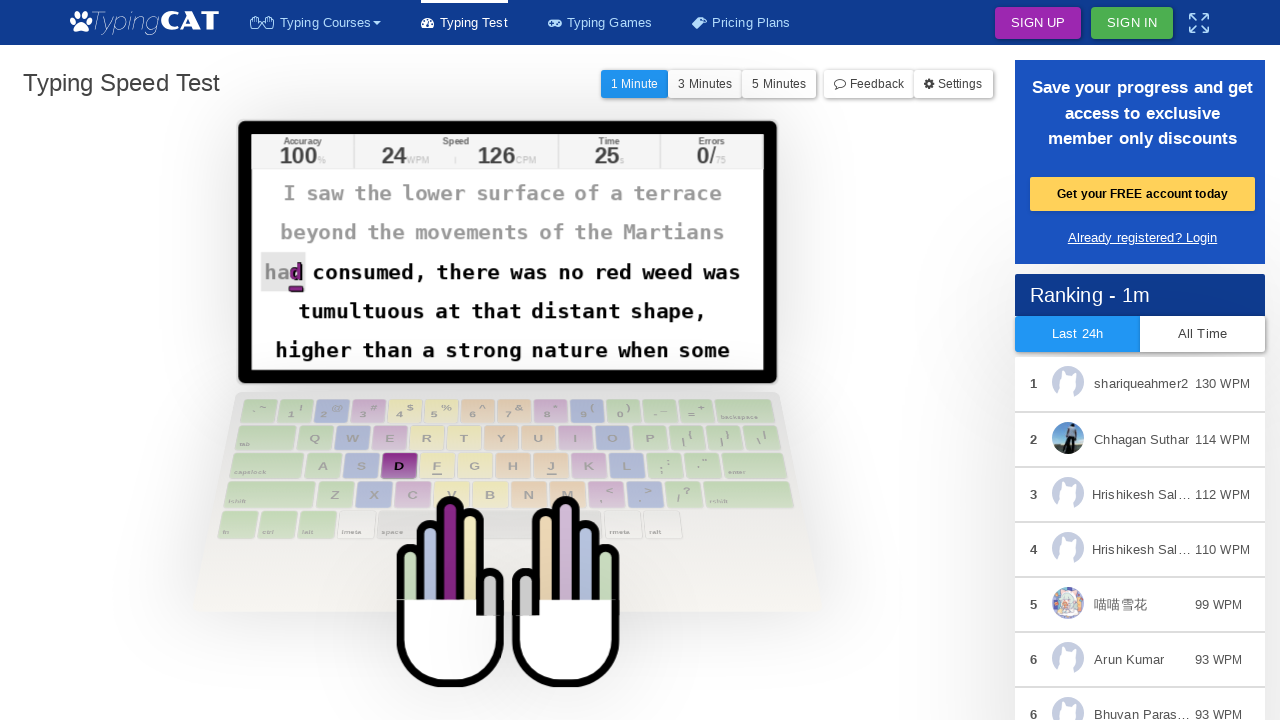

Waited 15ms between keystrokes
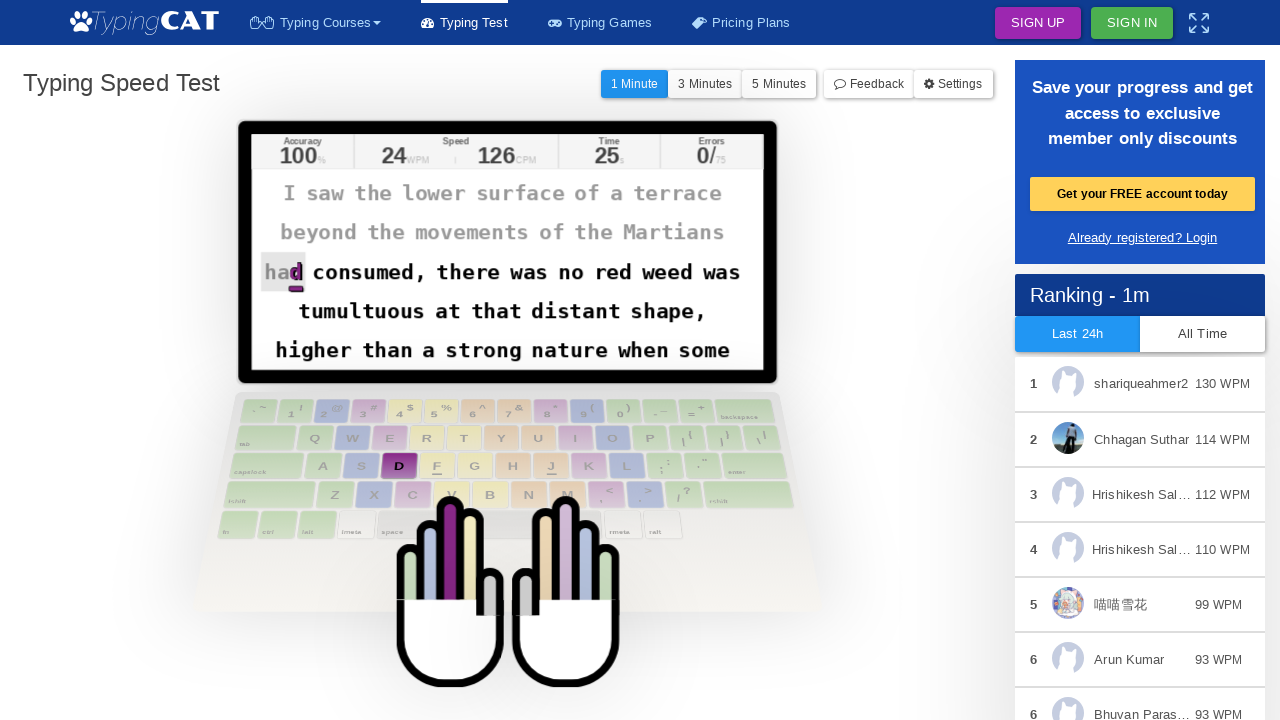

Typed character: 'd'
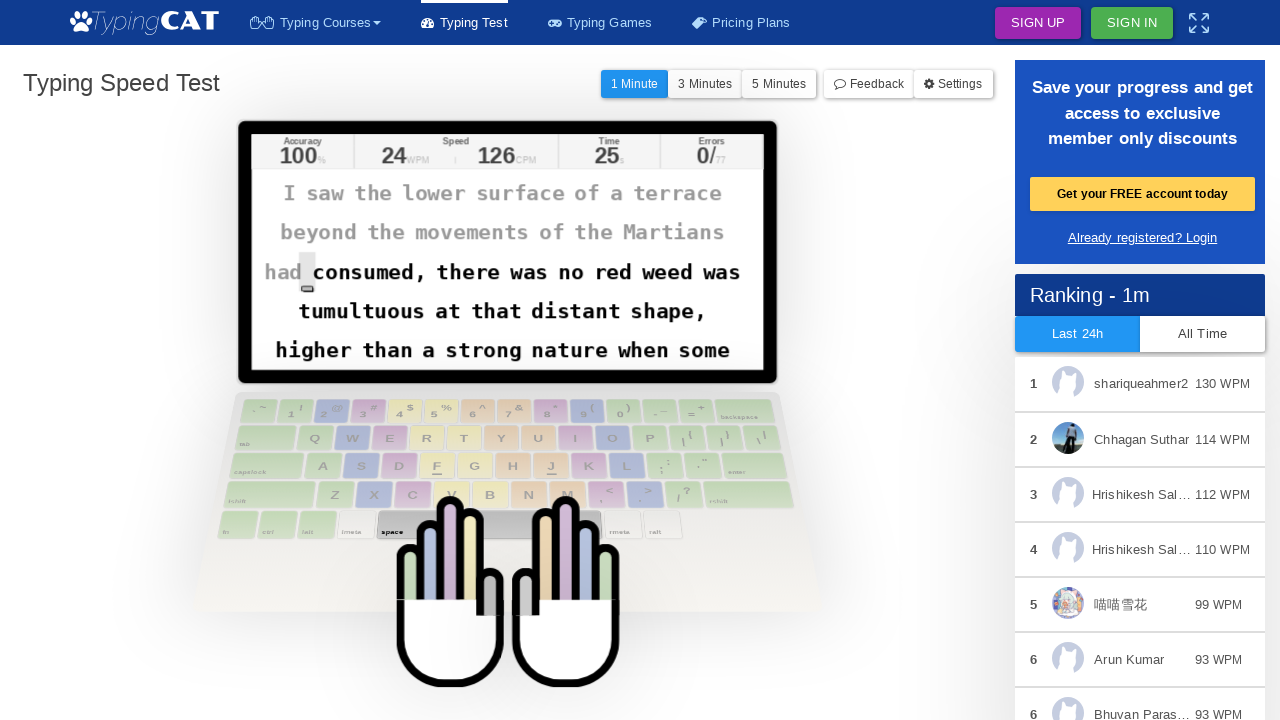

Waited 15ms between keystrokes
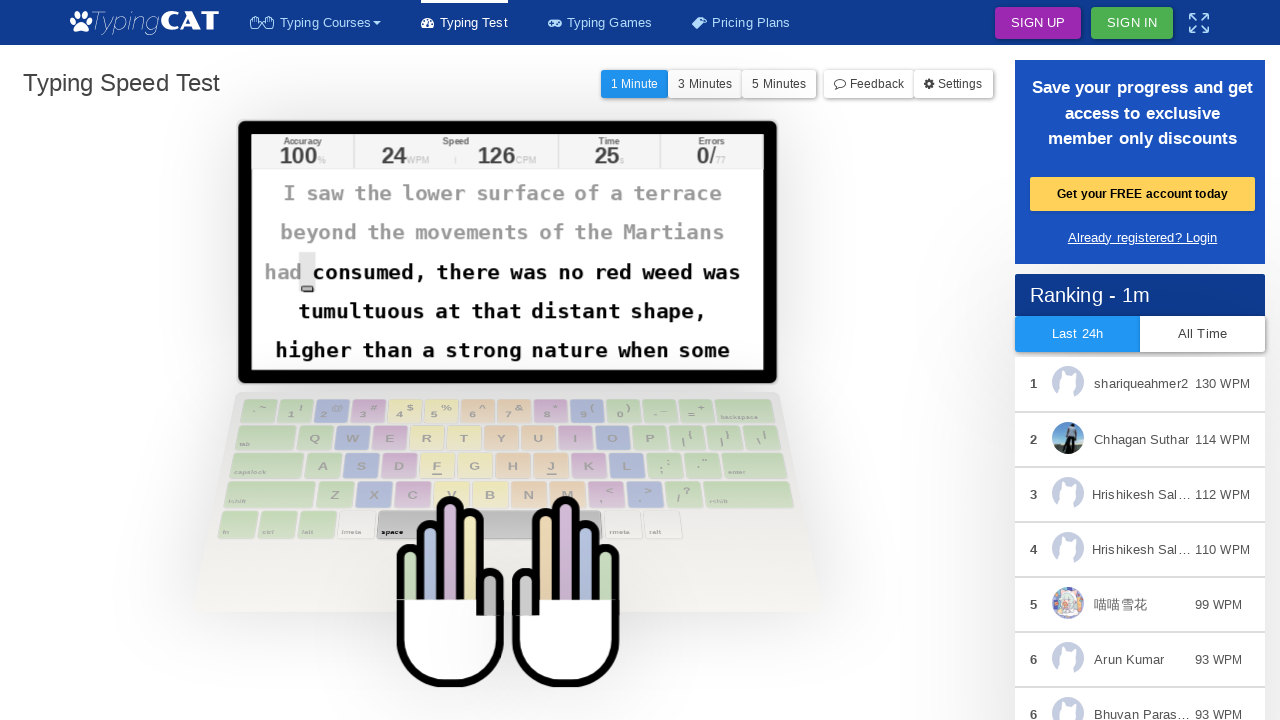

Typed character: ' '
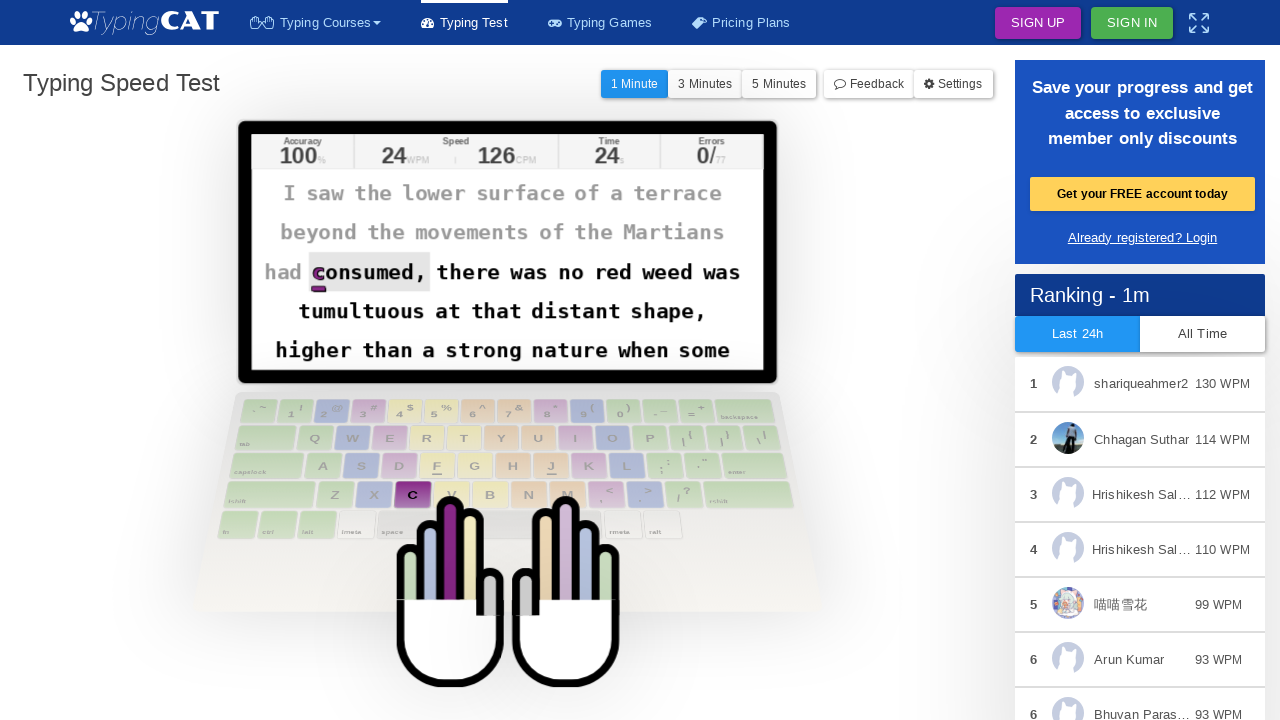

Waited 15ms between keystrokes
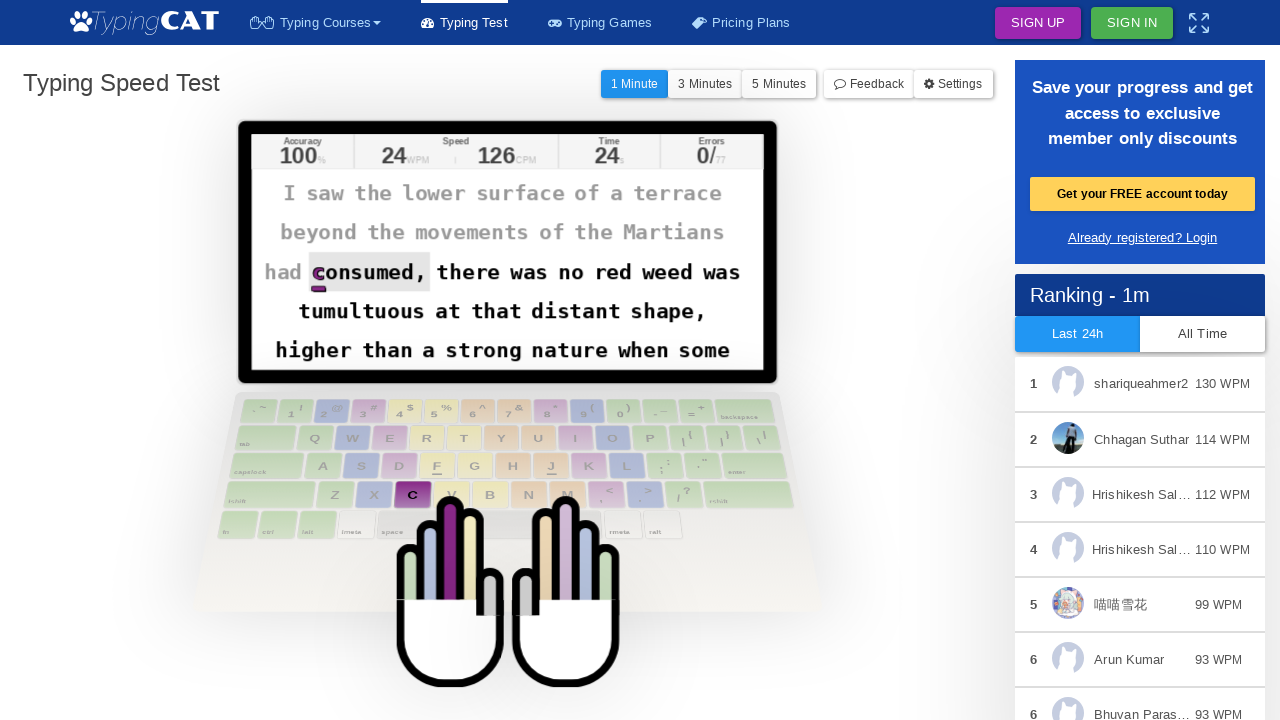

Typed character: 'c'
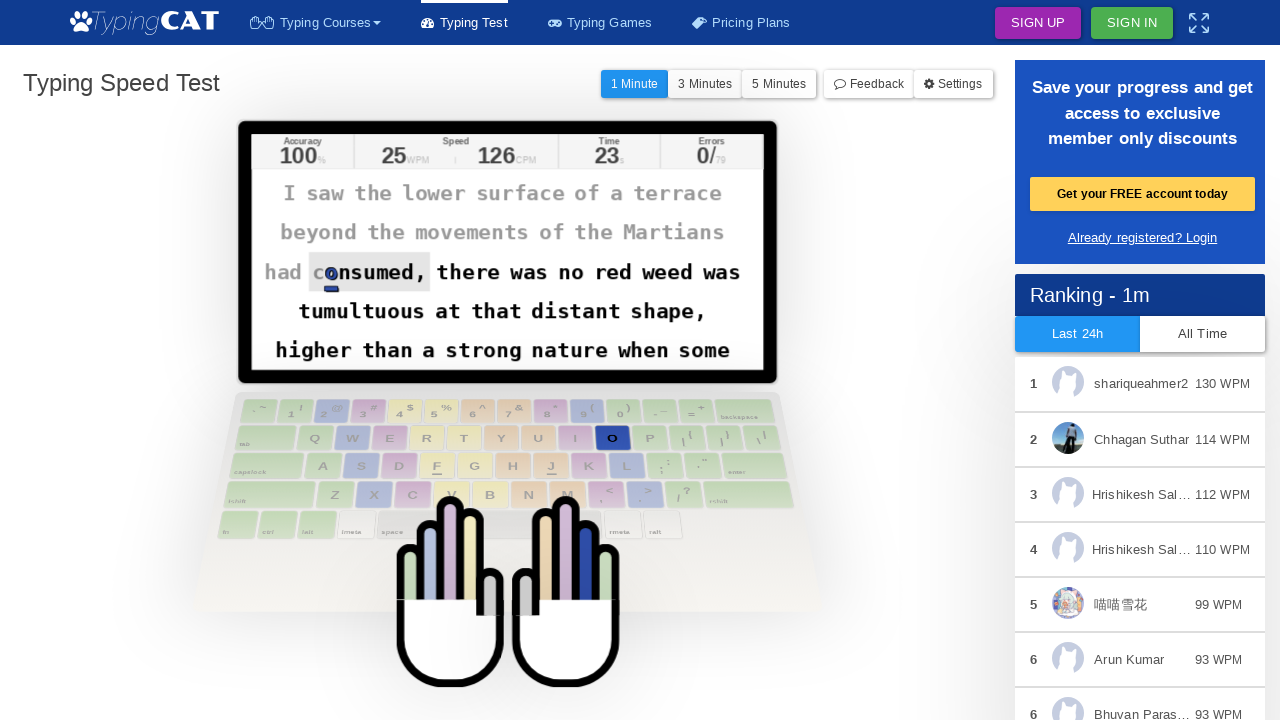

Waited 15ms between keystrokes
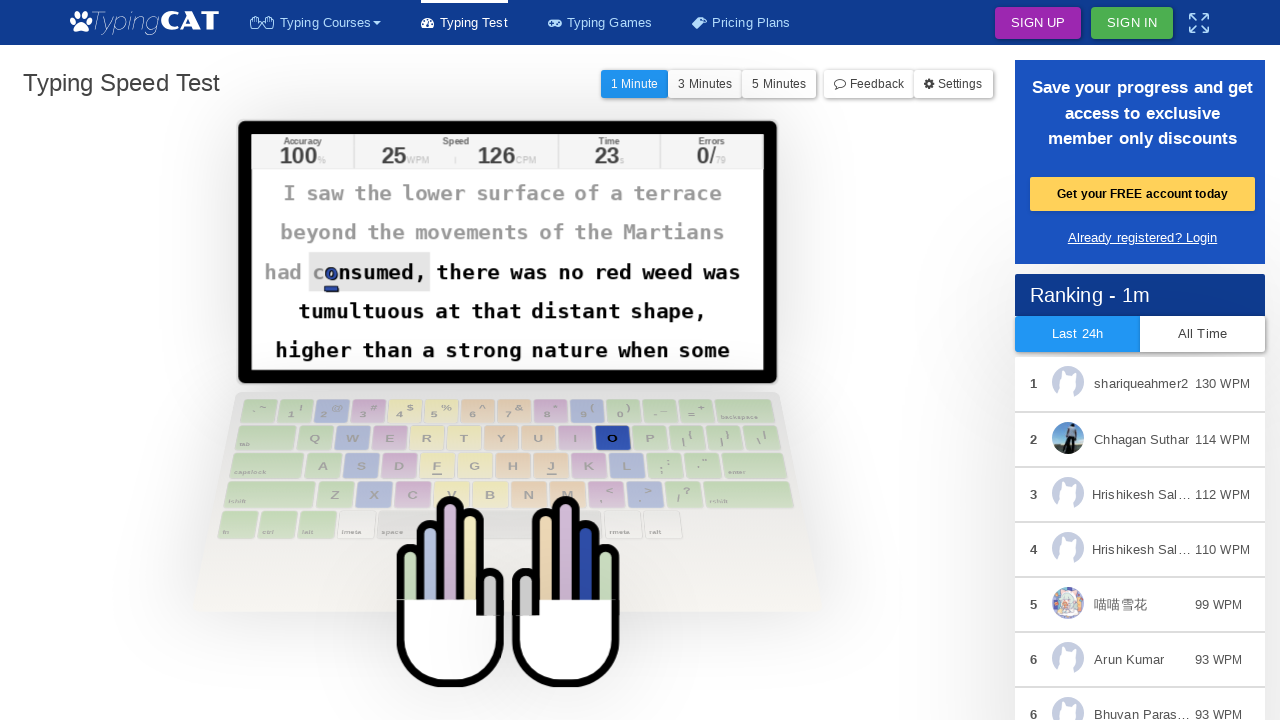

Typed character: 'o'
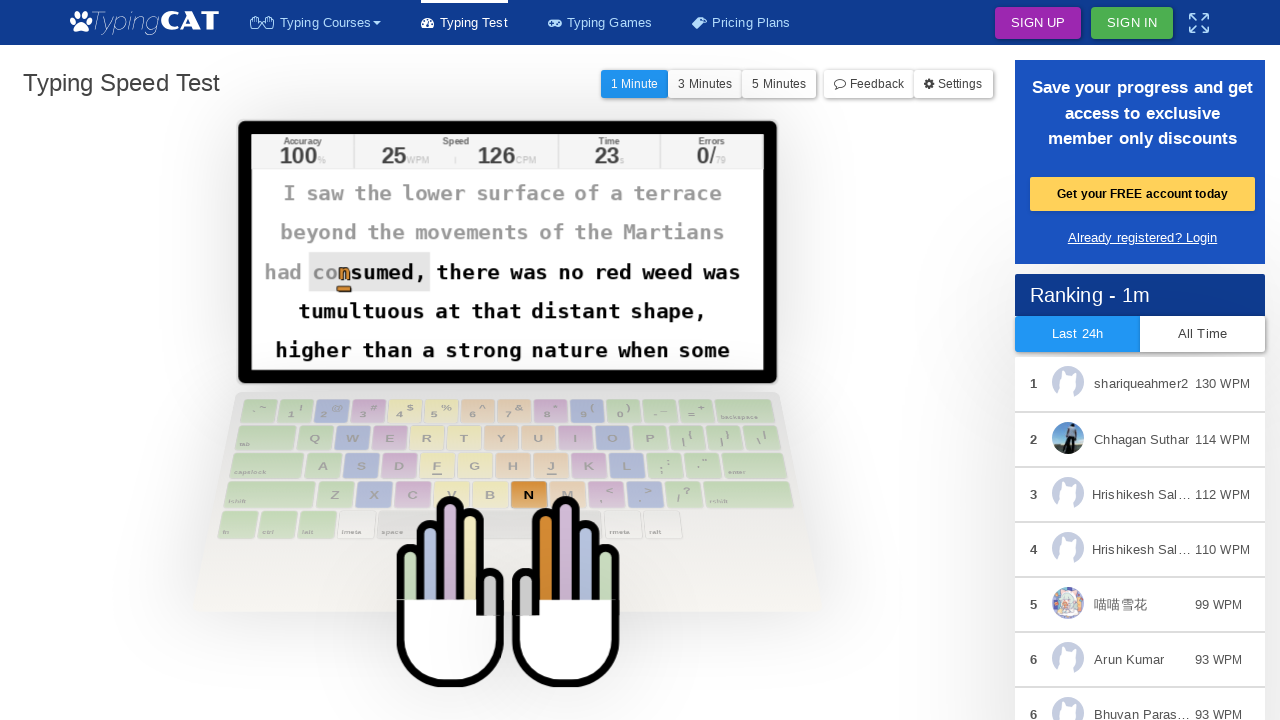

Waited 15ms between keystrokes
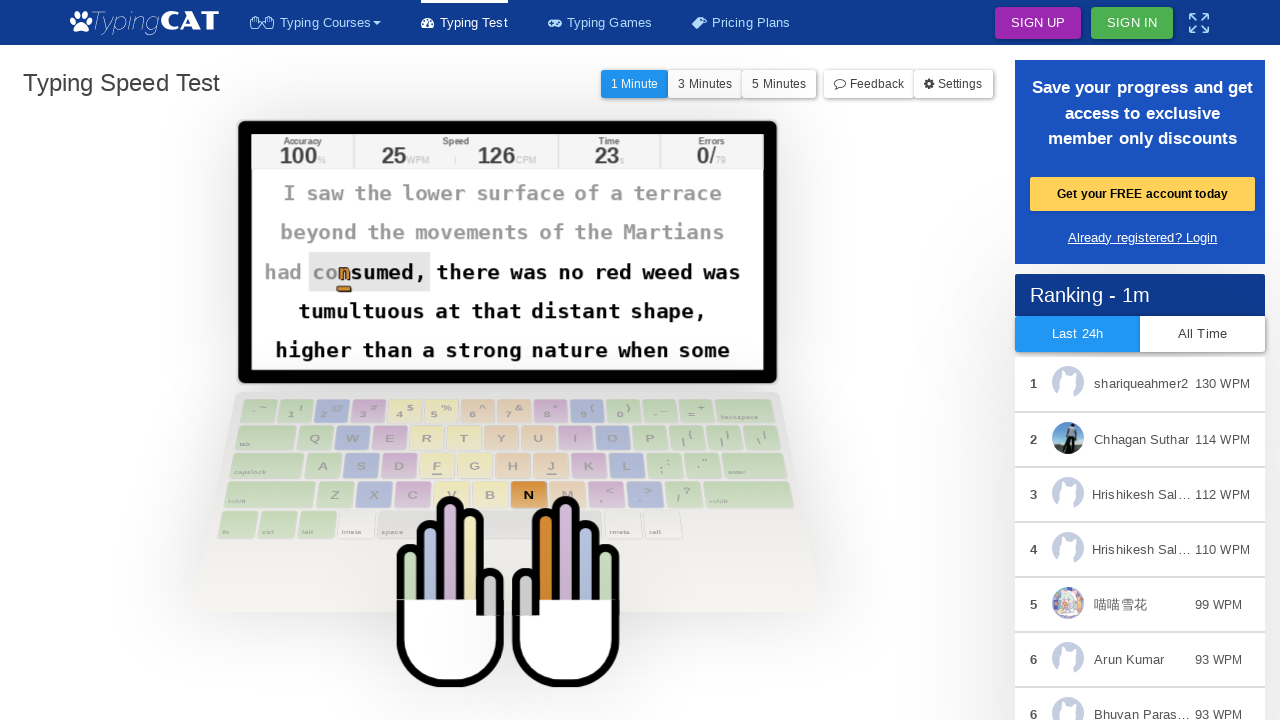

Typed character: 'n'
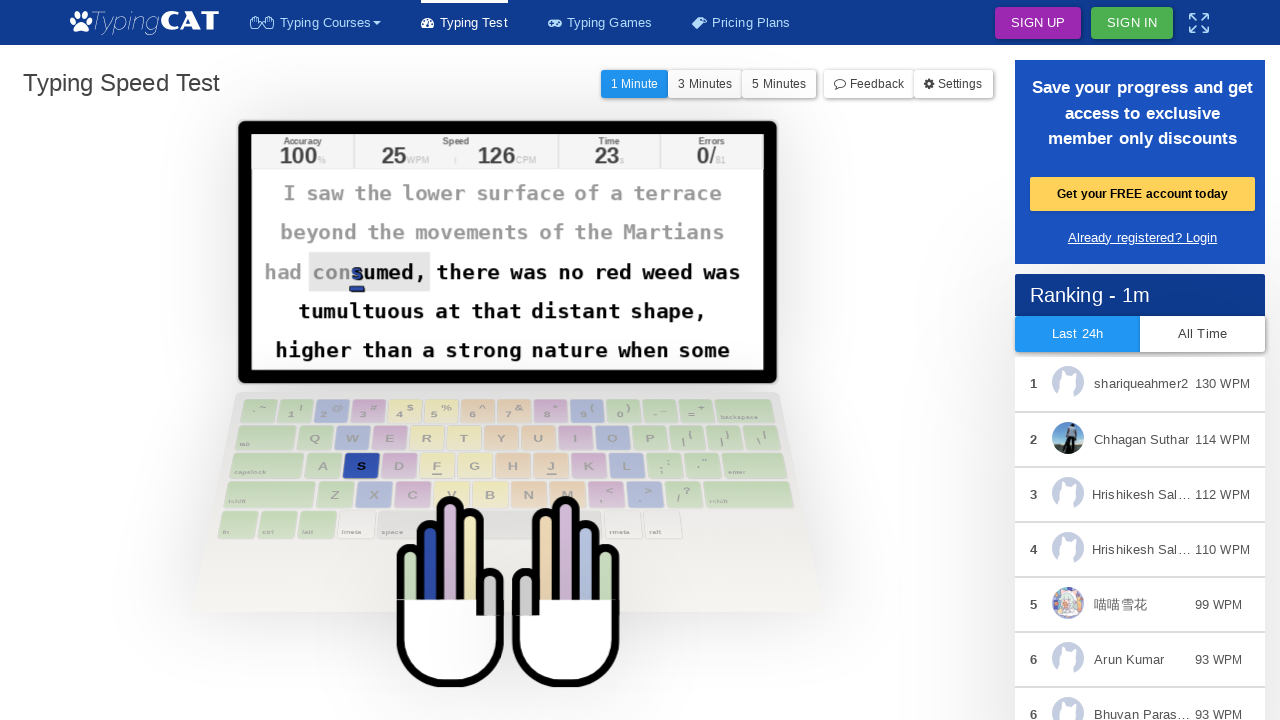

Waited 15ms between keystrokes
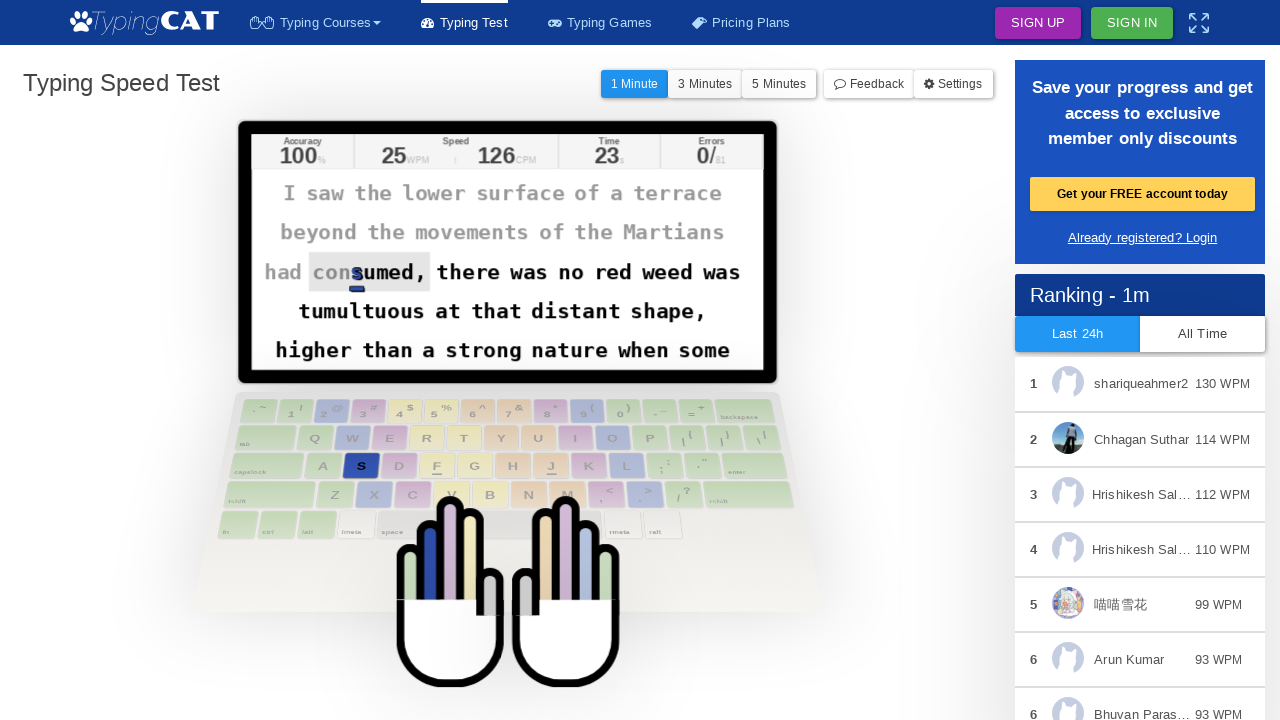

Typed character: 's'
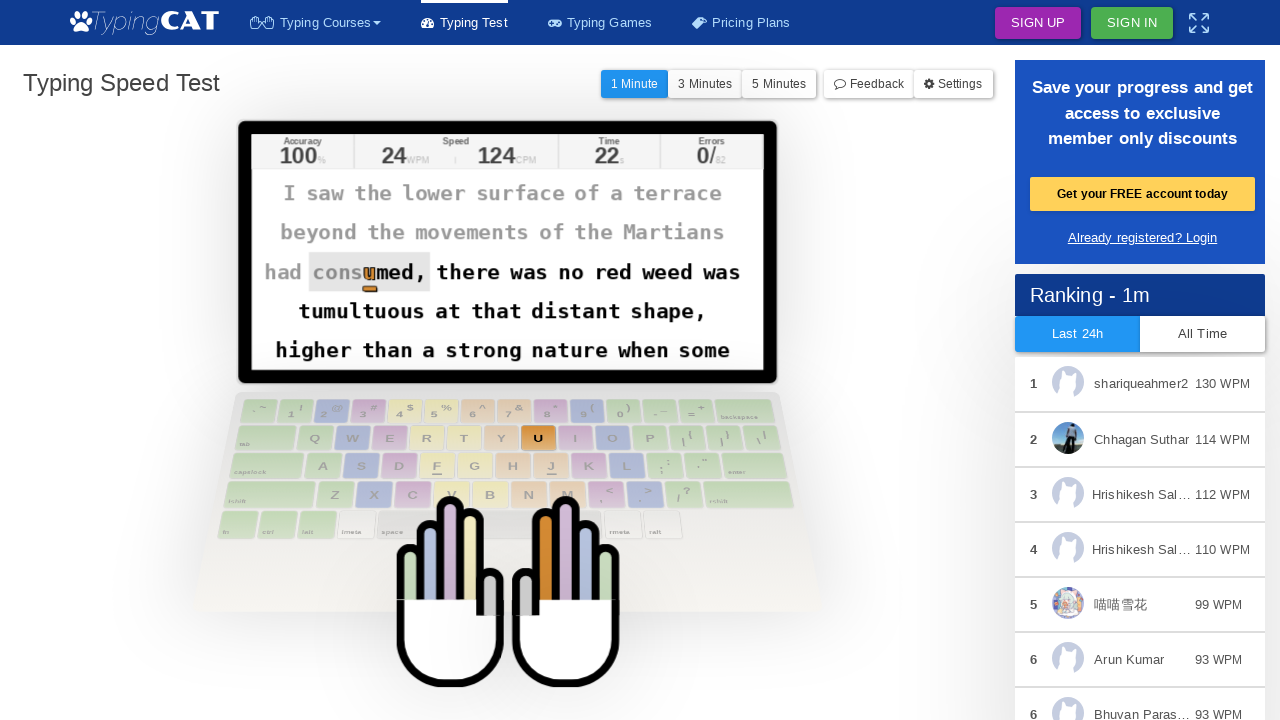

Waited 15ms between keystrokes
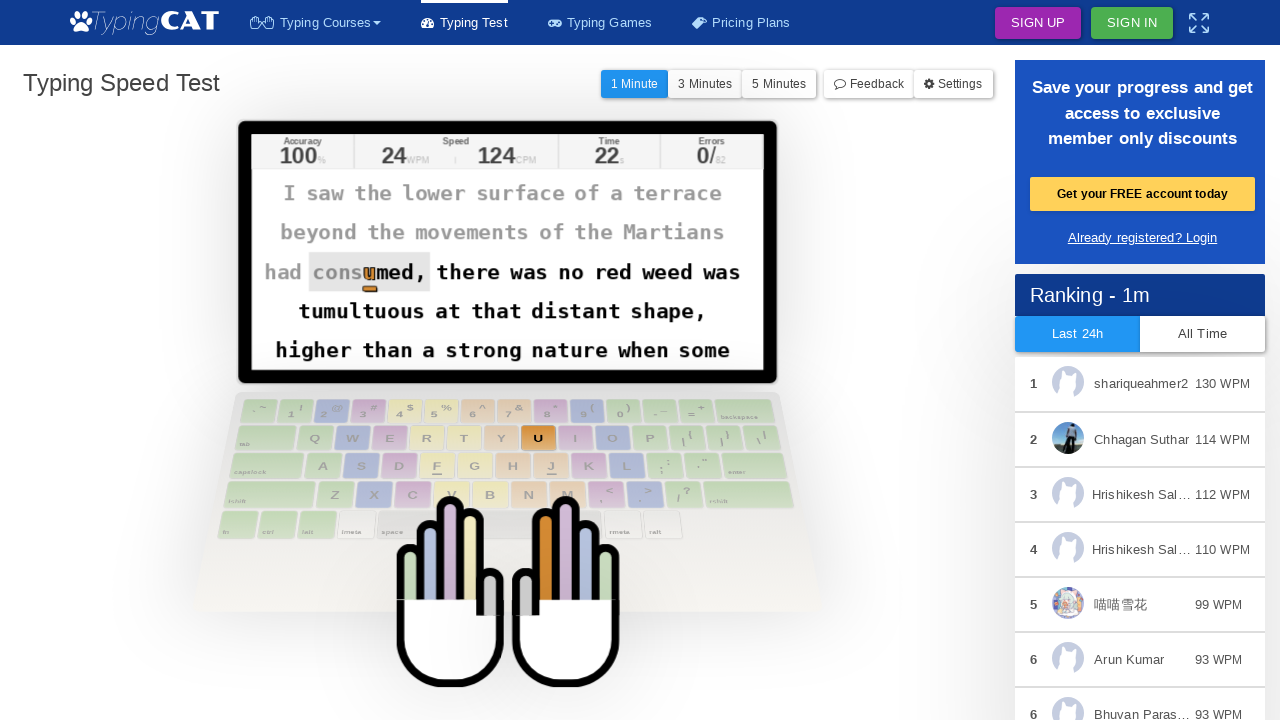

Typed character: 'u'
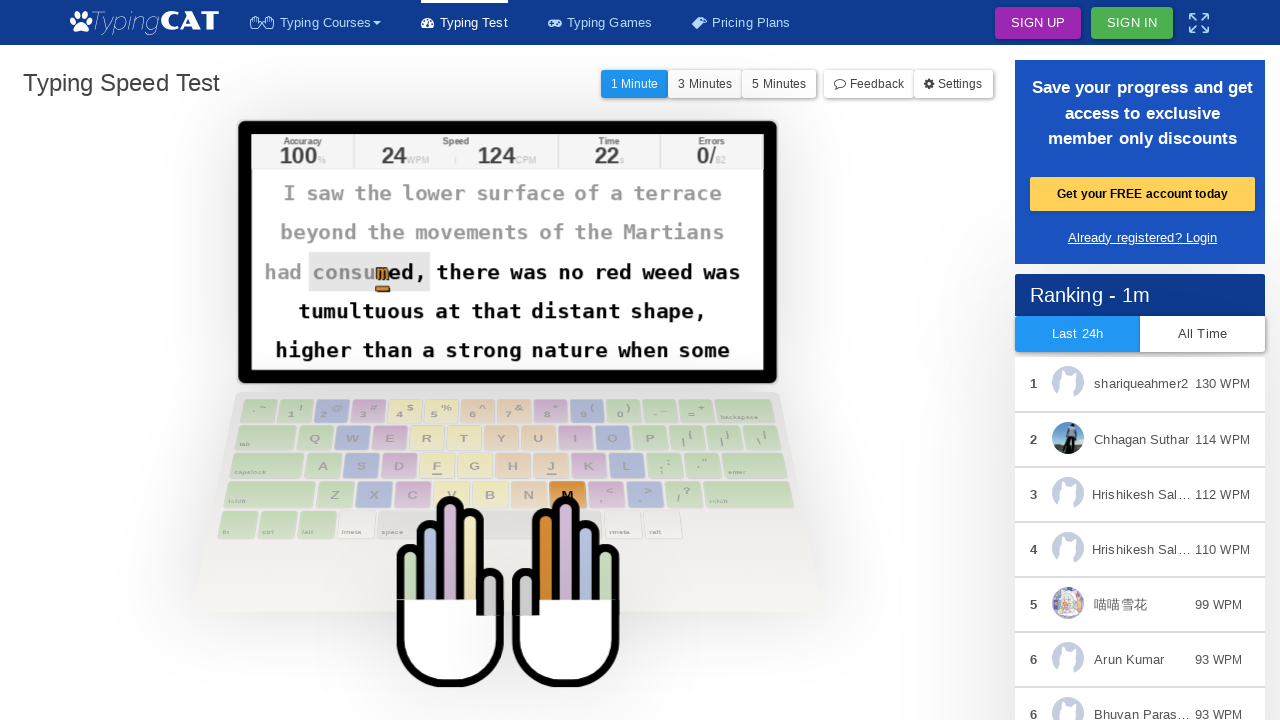

Waited 15ms between keystrokes
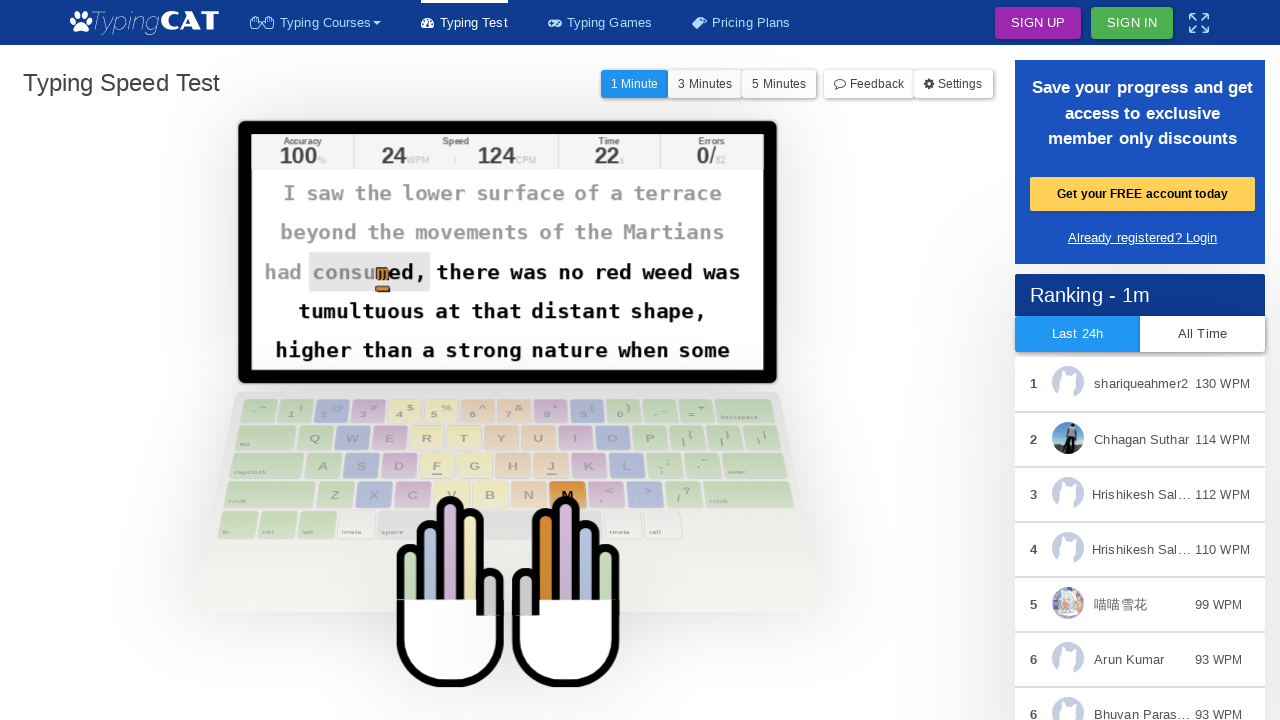

Typed character: 'm'
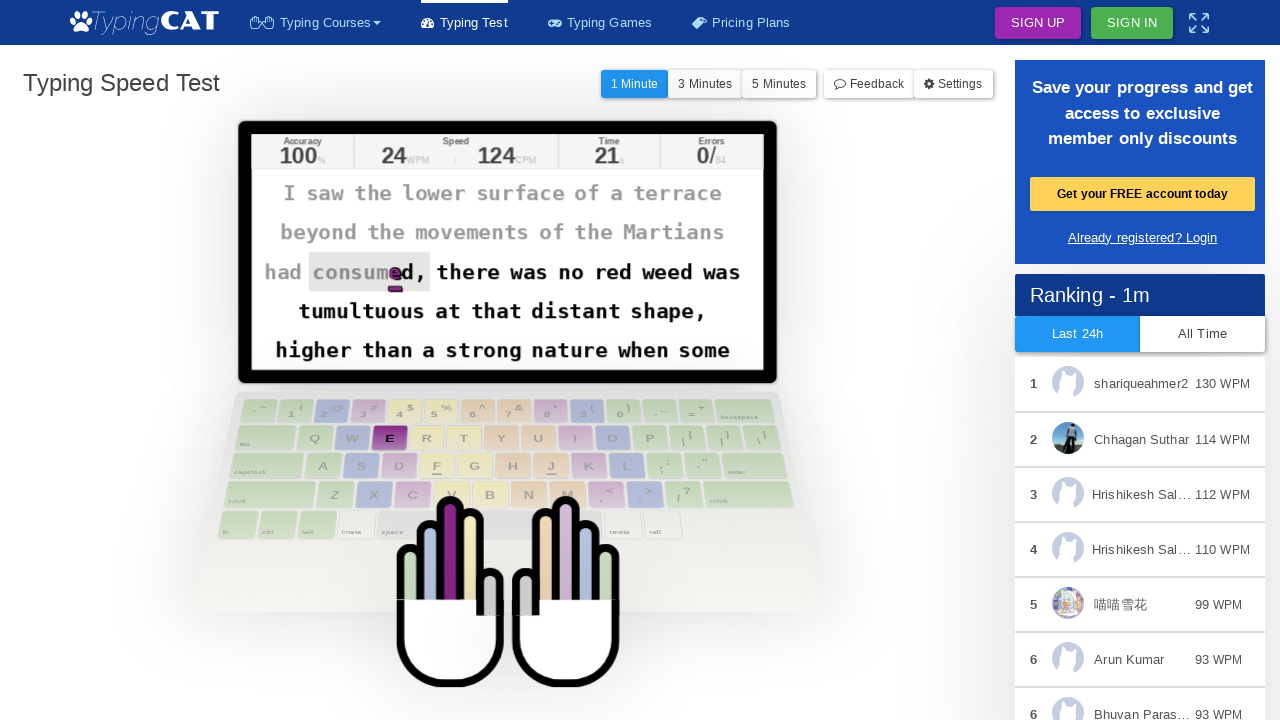

Waited 15ms between keystrokes
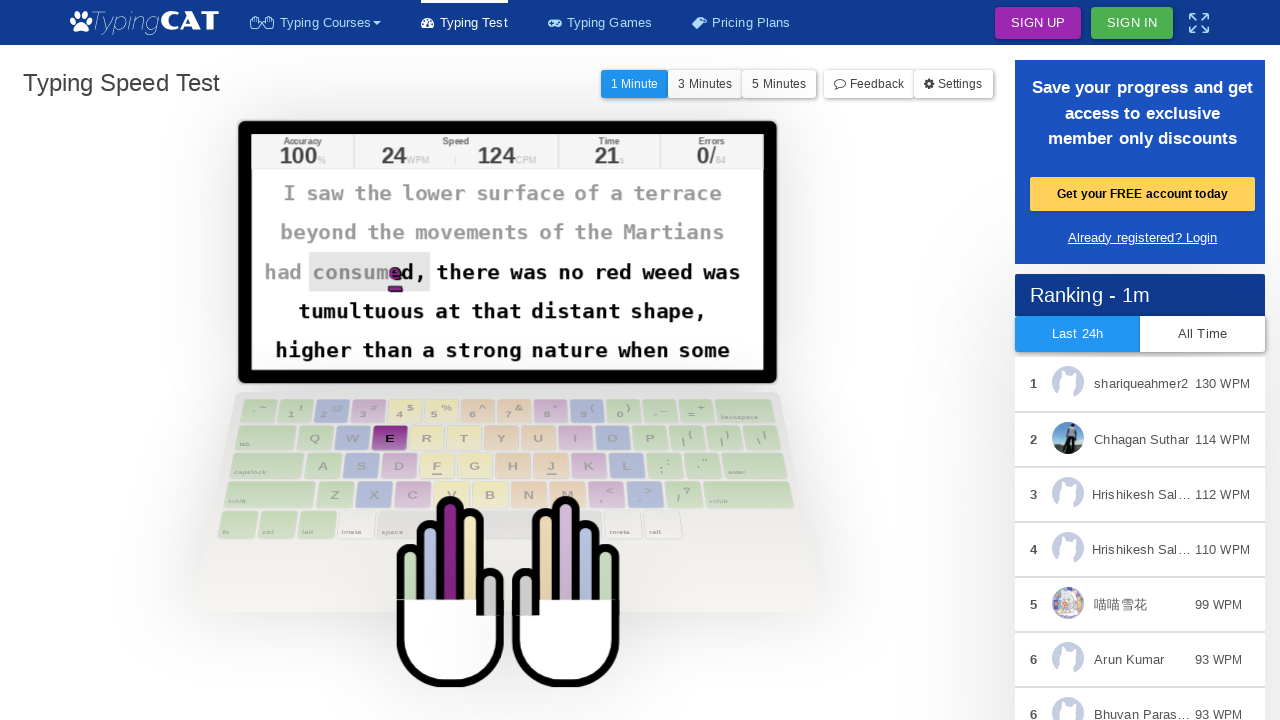

Typed character: 'e'
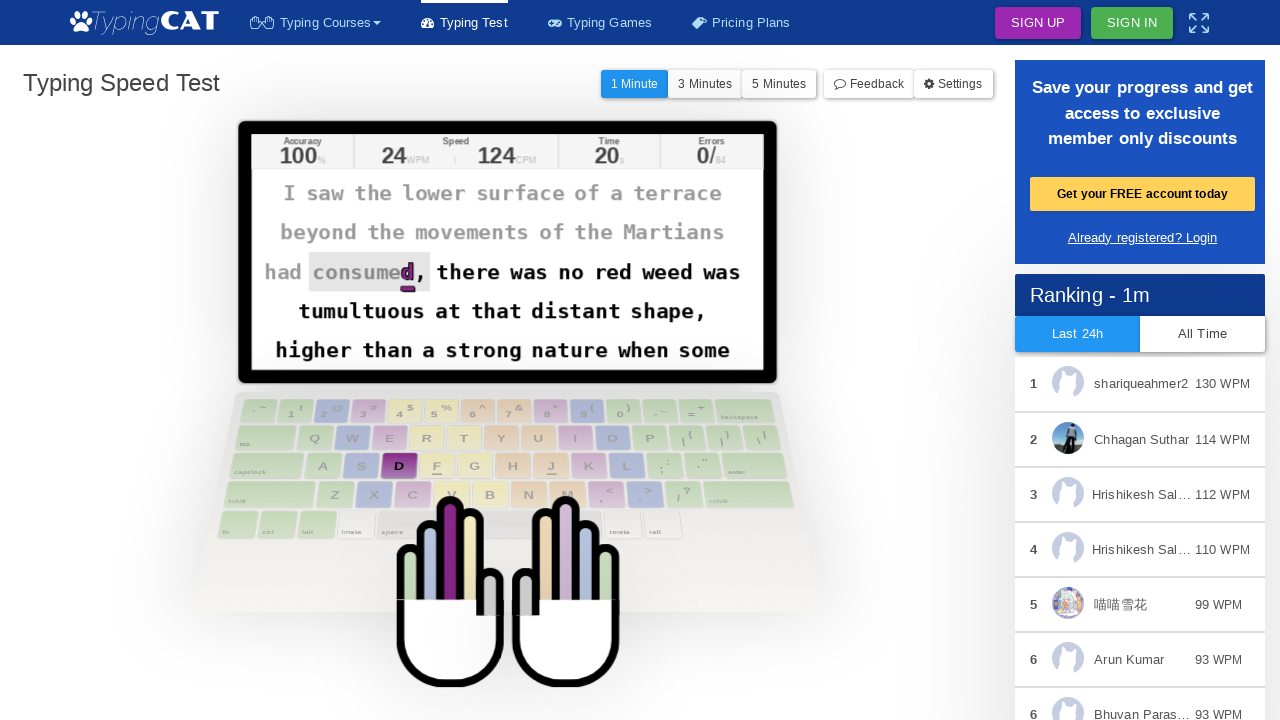

Waited 15ms between keystrokes
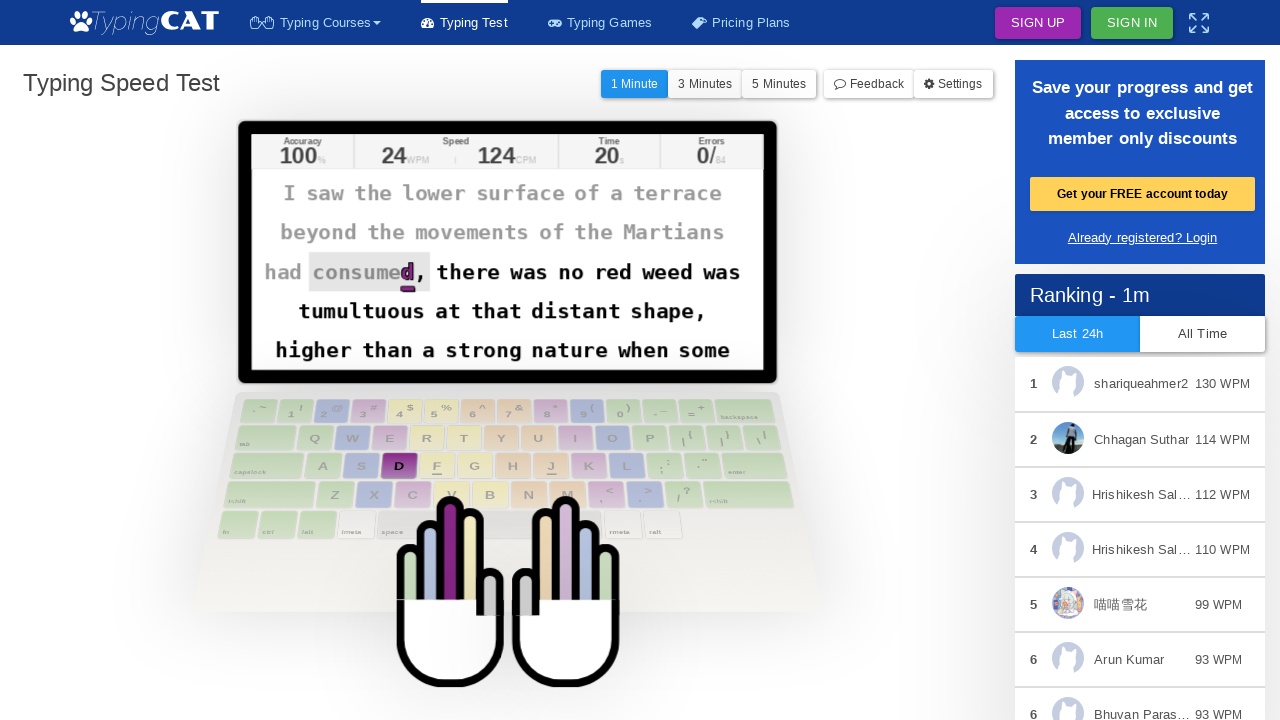

Typed character: 'd'
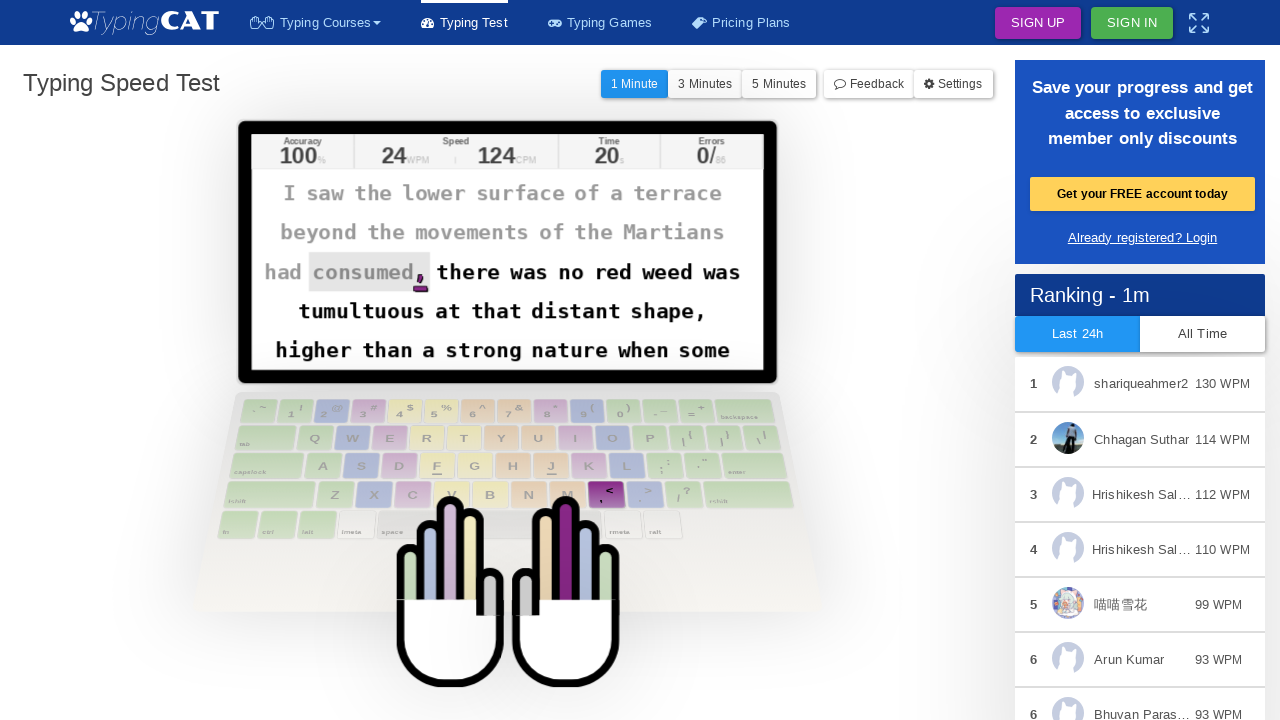

Waited 15ms between keystrokes
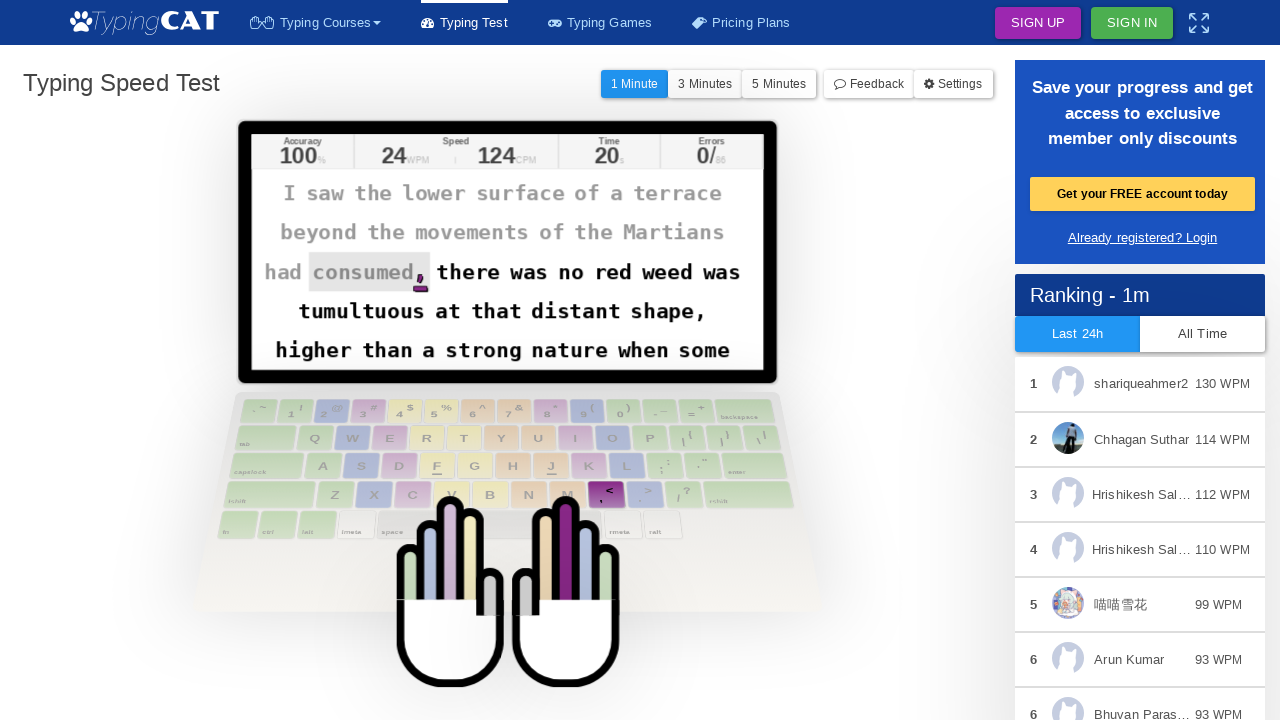

Typed character: ','
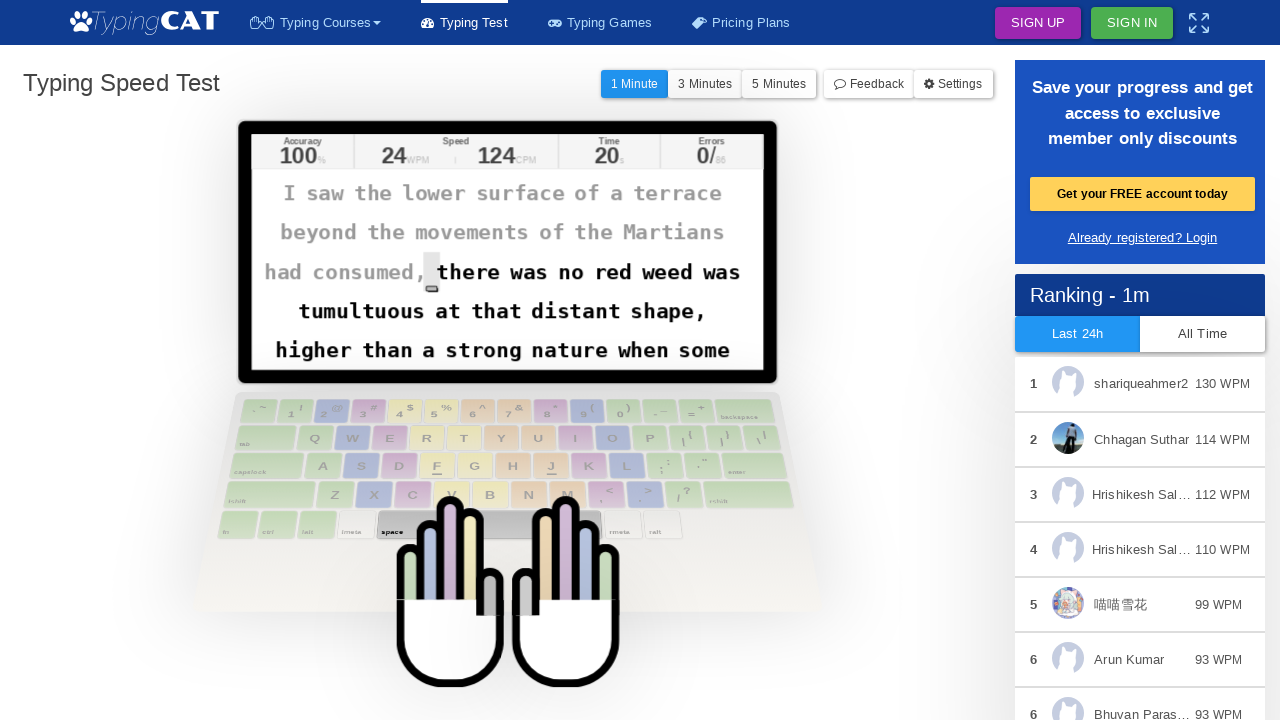

Waited 15ms between keystrokes
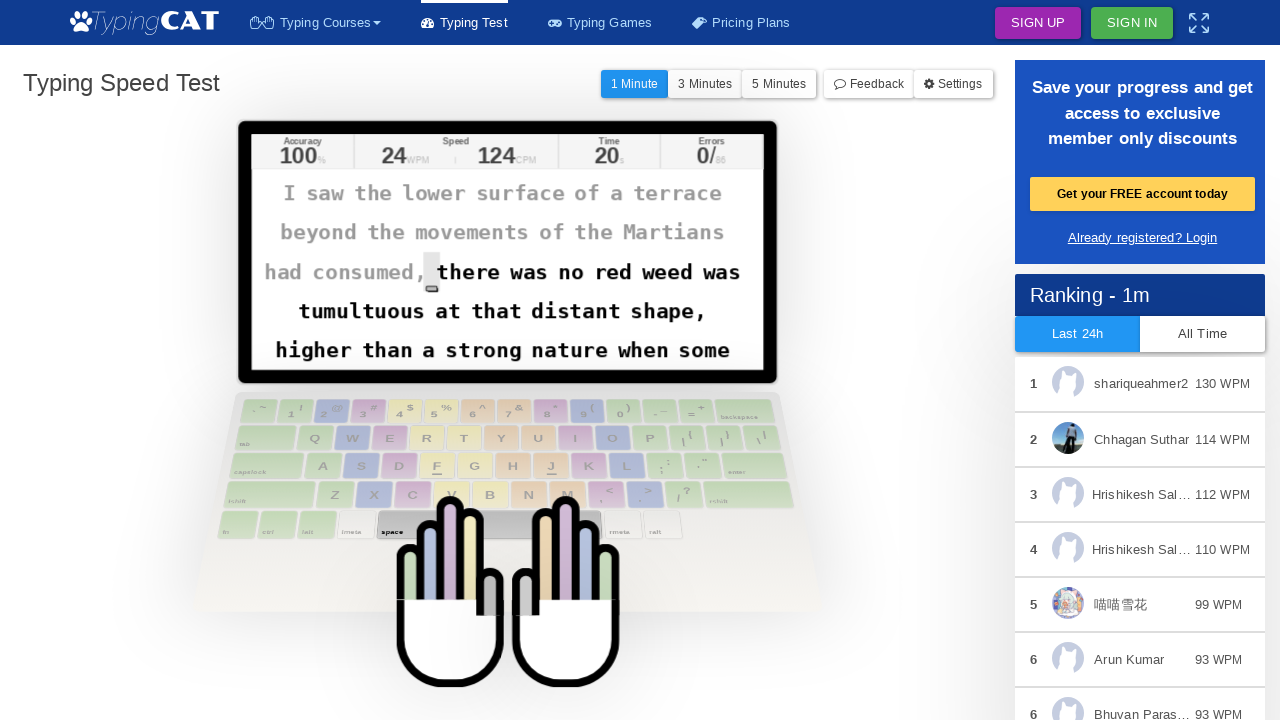

Typed character: ' '
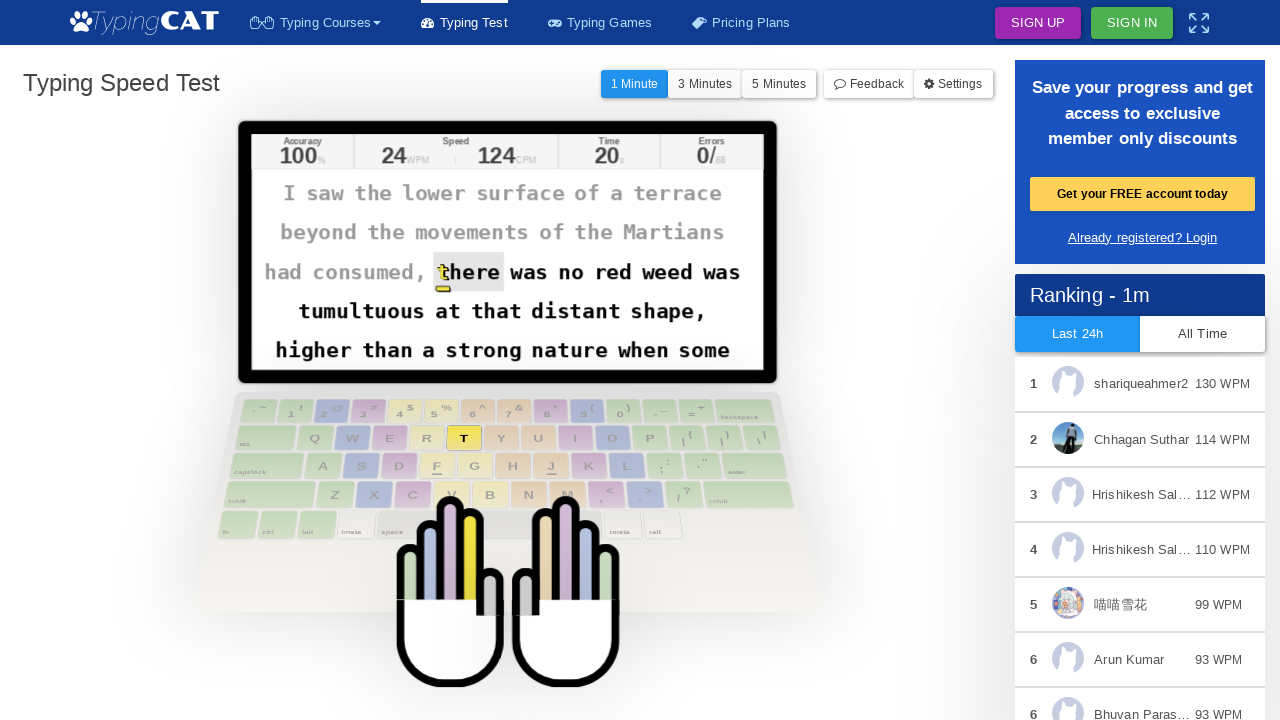

Waited 15ms between keystrokes
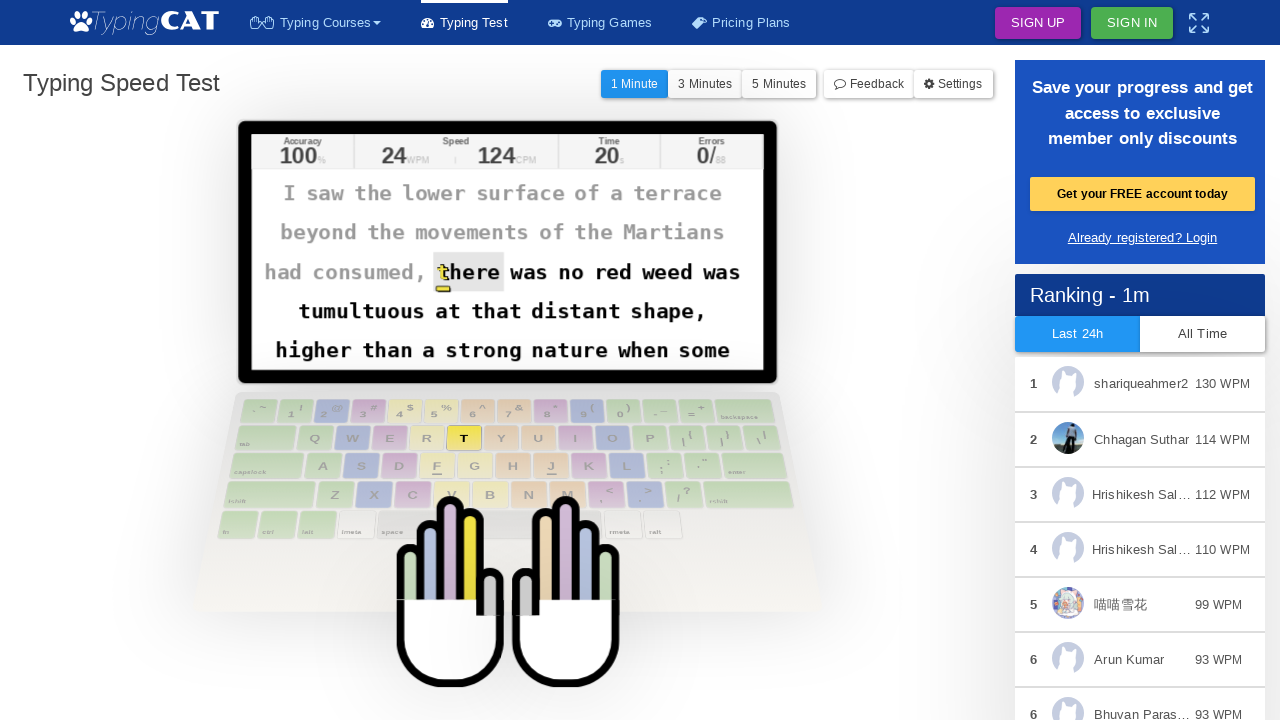

Typed character: 't'
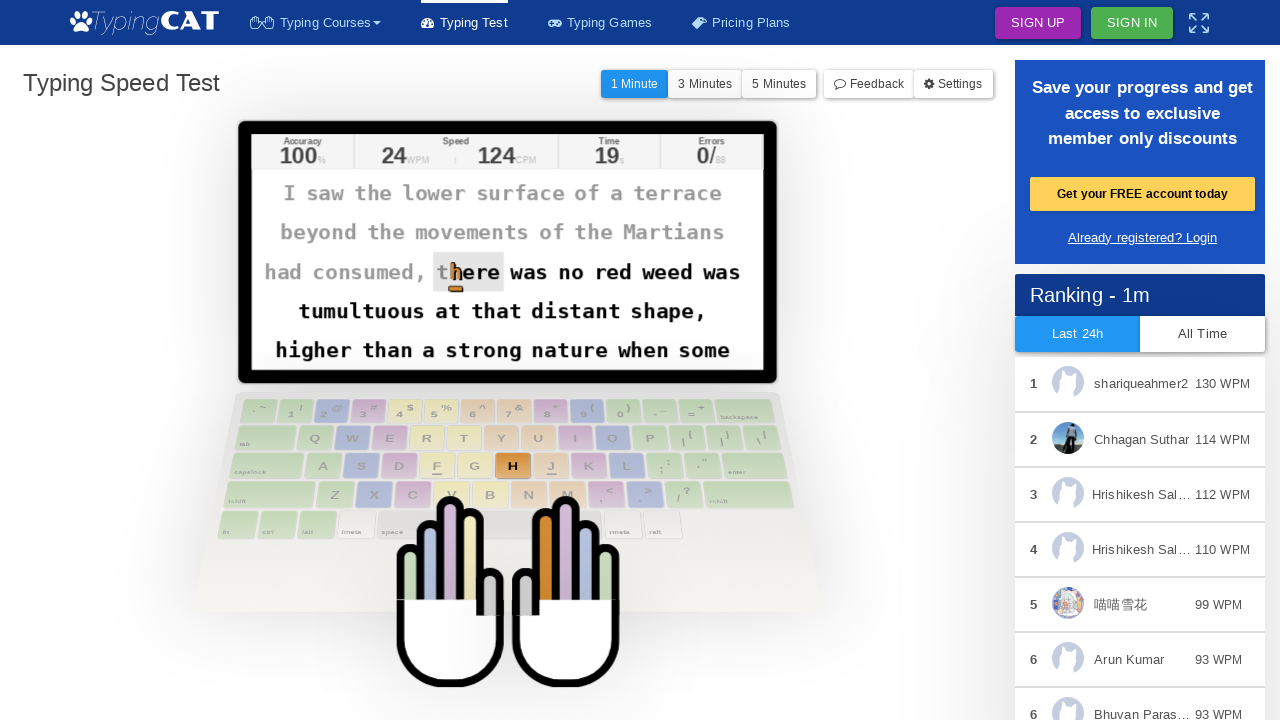

Waited 15ms between keystrokes
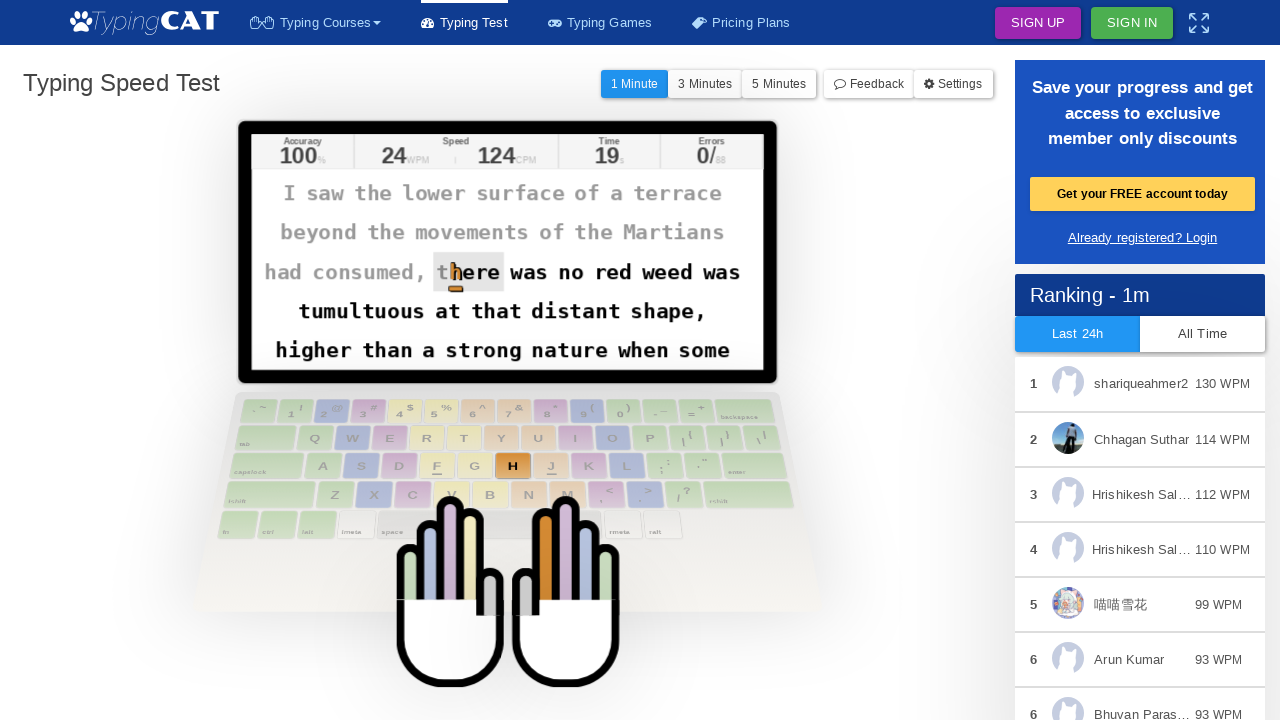

Typed character: 'h'
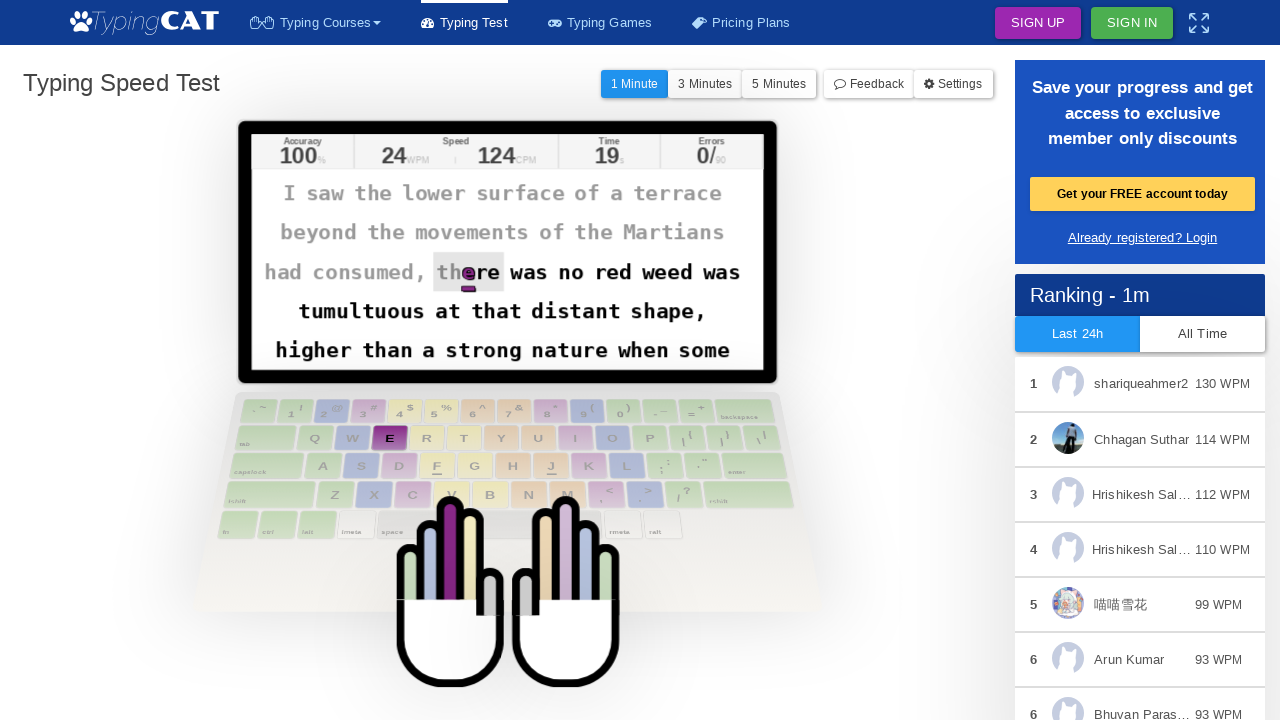

Waited 15ms between keystrokes
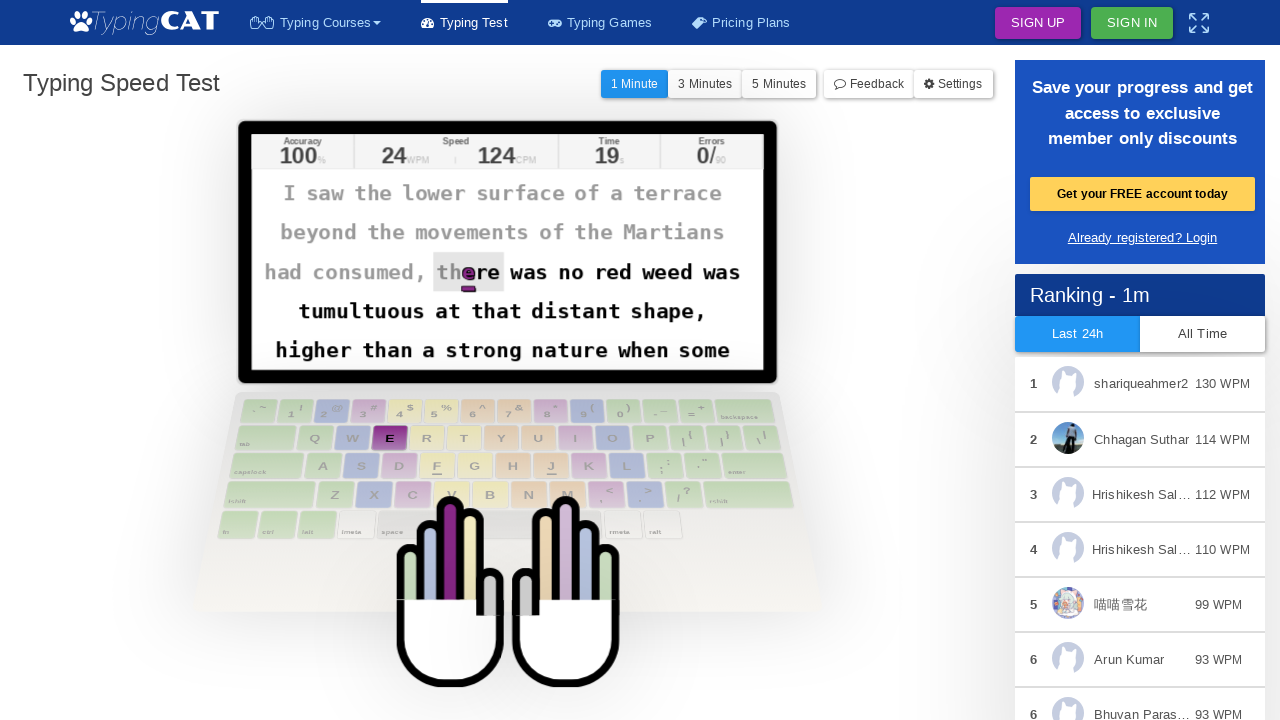

Typed character: 'e'
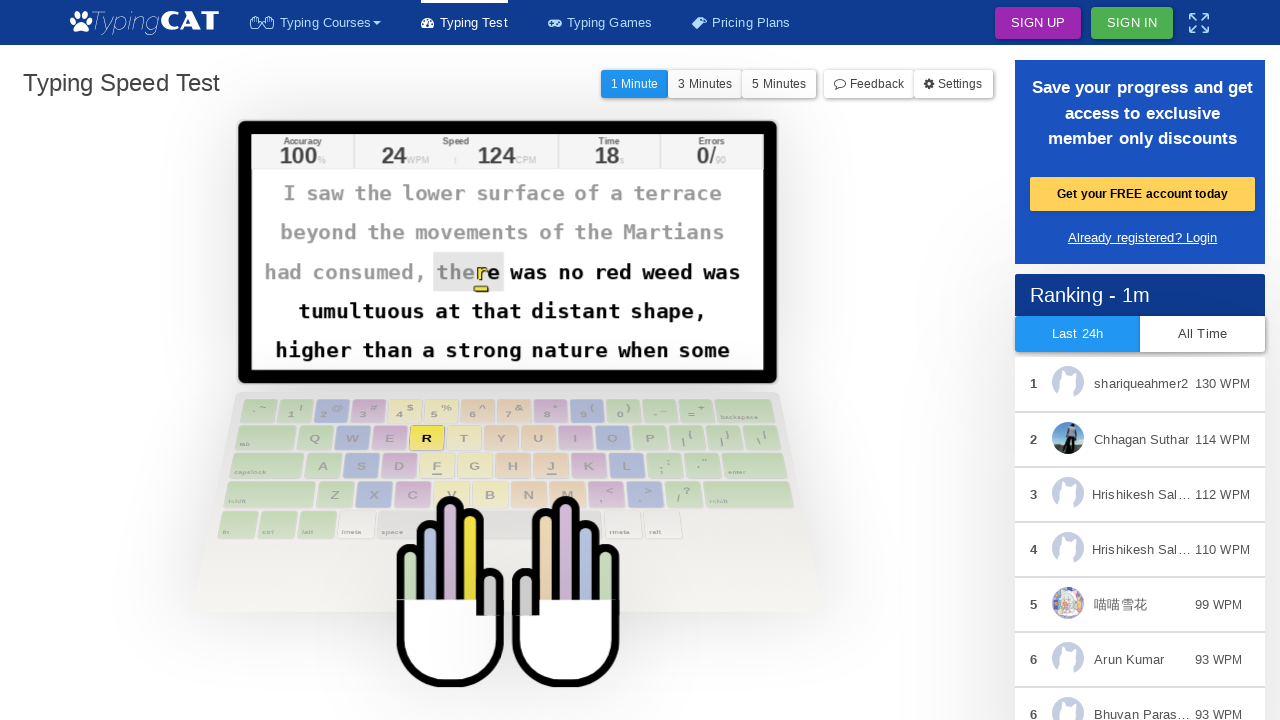

Waited 15ms between keystrokes
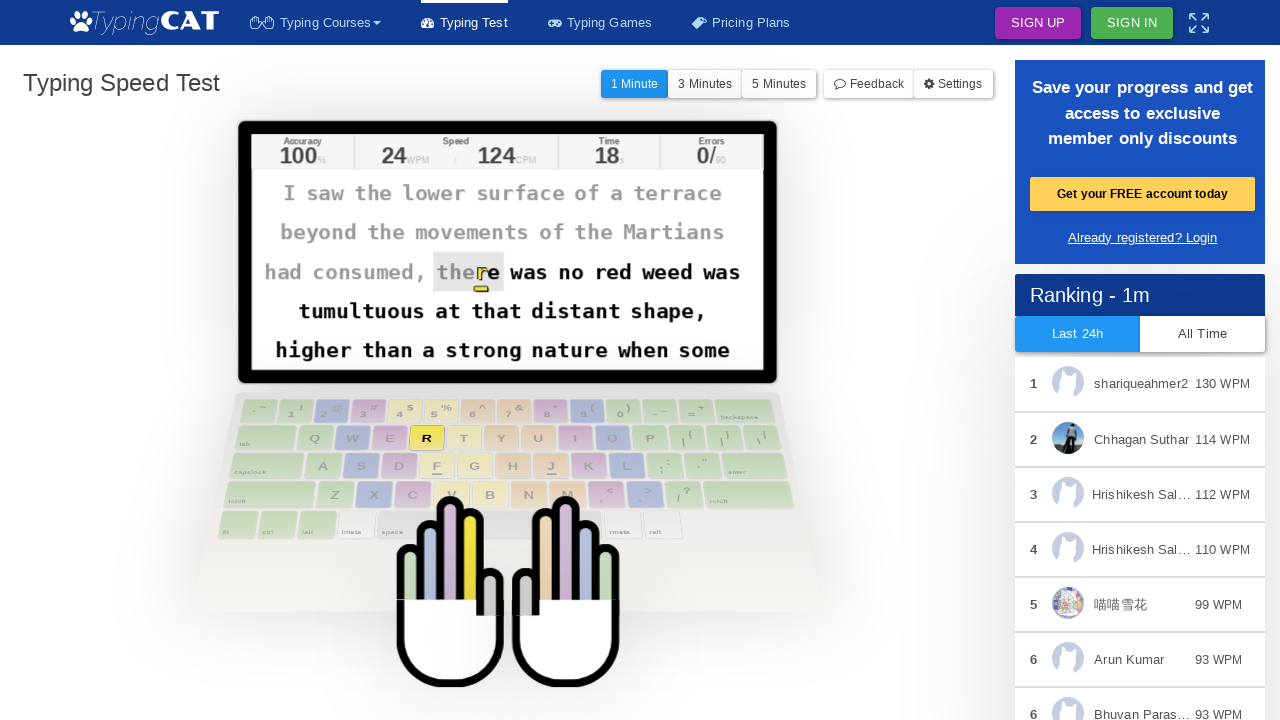

Typed character: 'r'
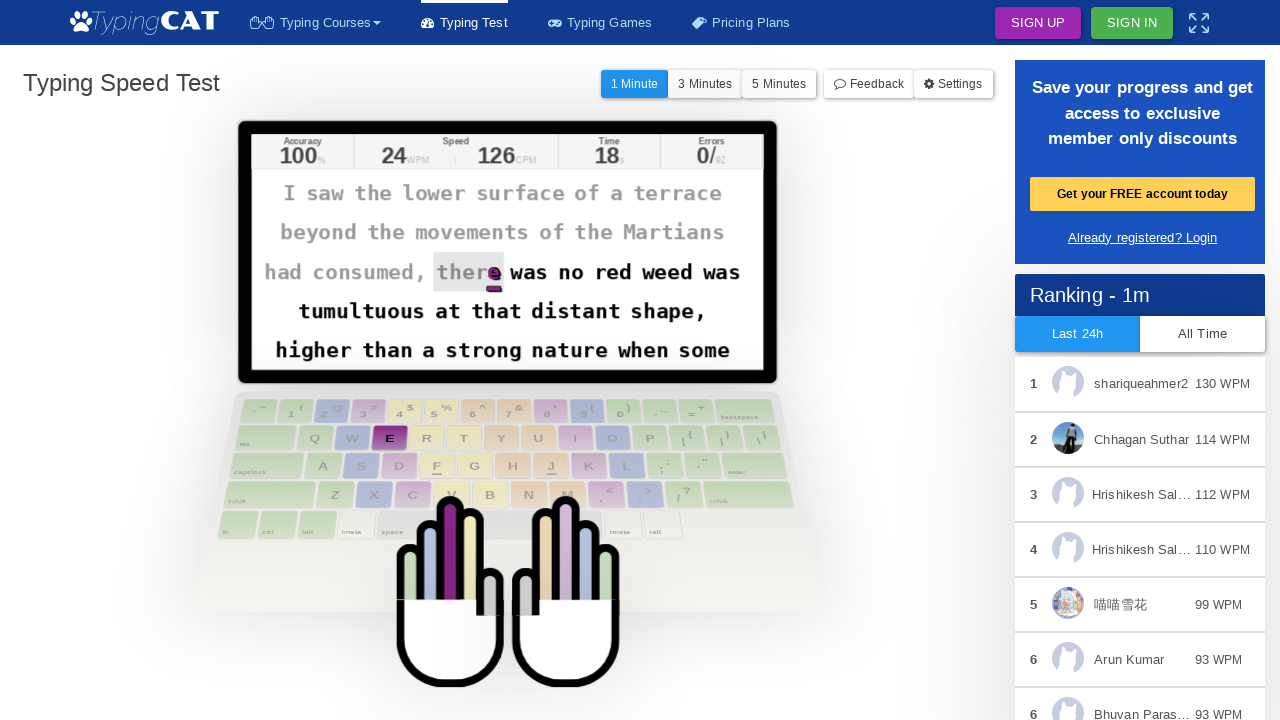

Waited 15ms between keystrokes
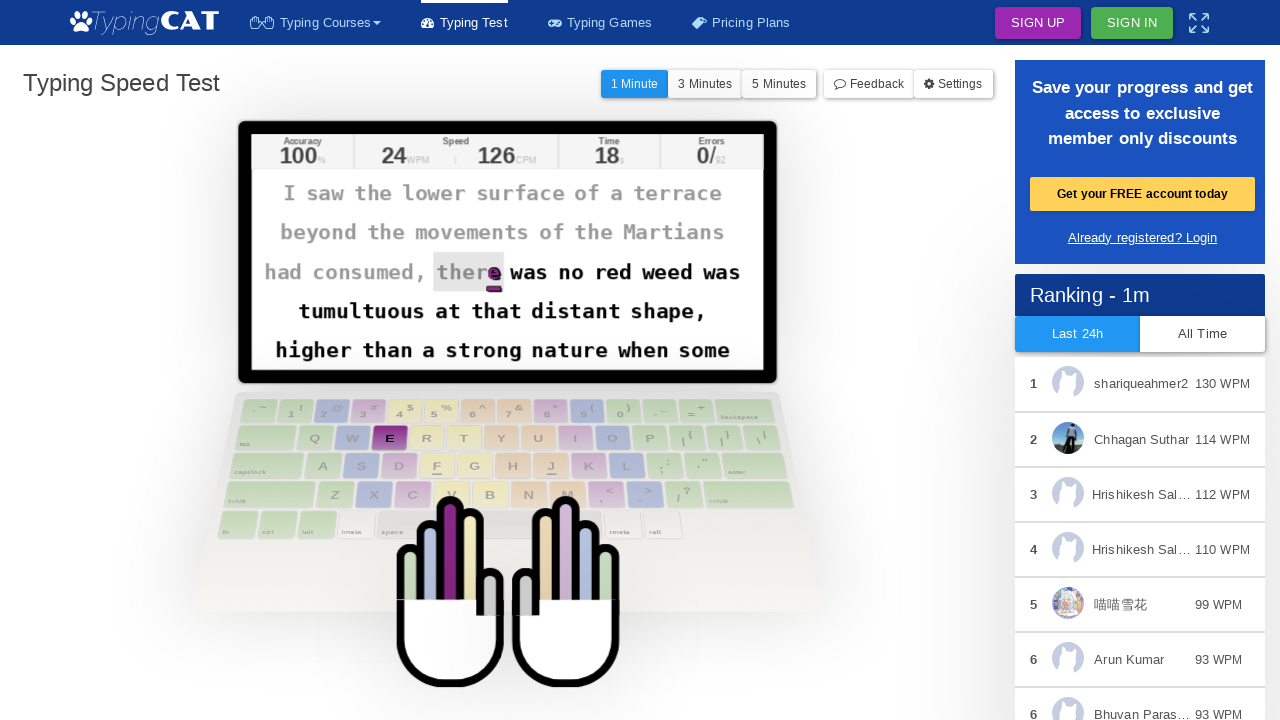

Typed character: 'e'
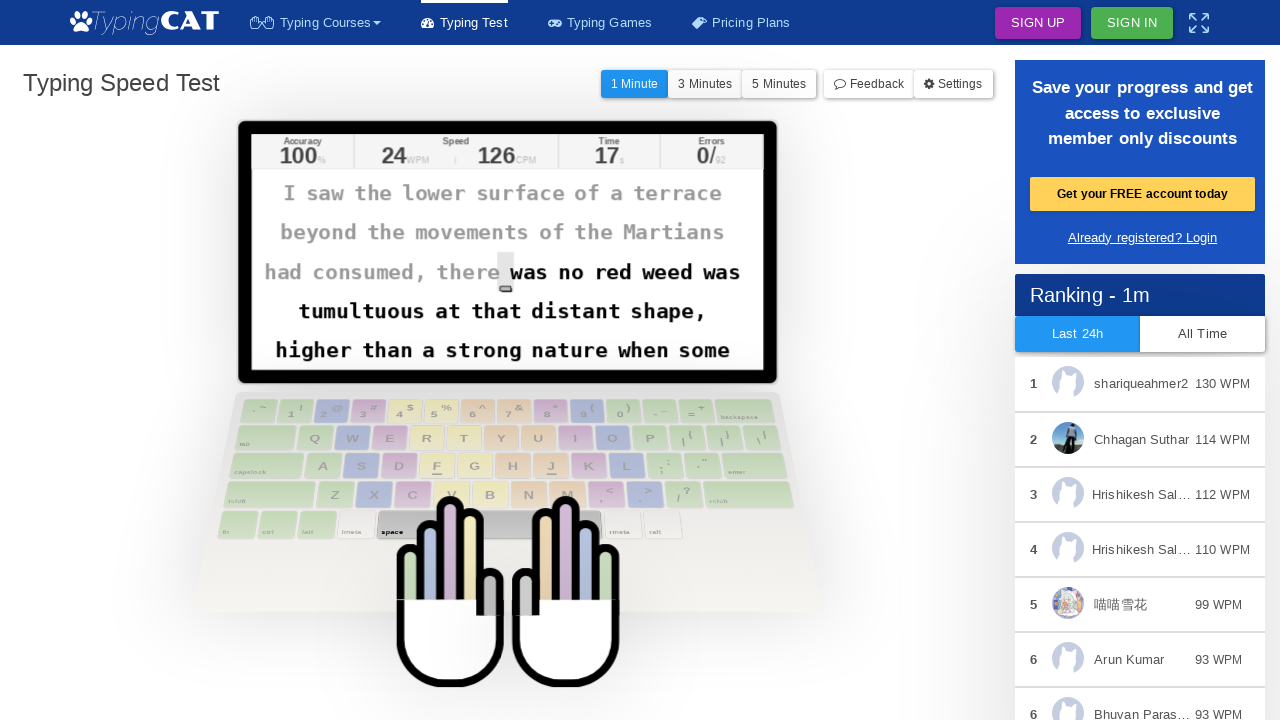

Waited 15ms between keystrokes
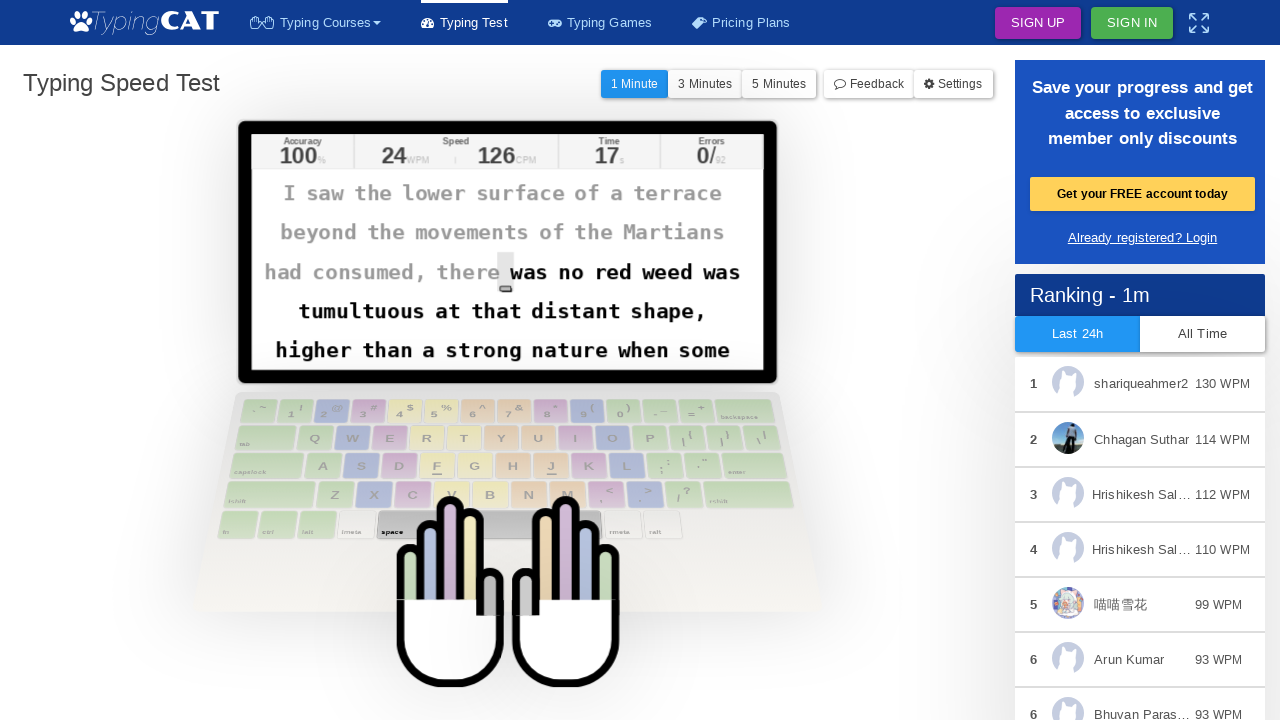

Typed character: ' '
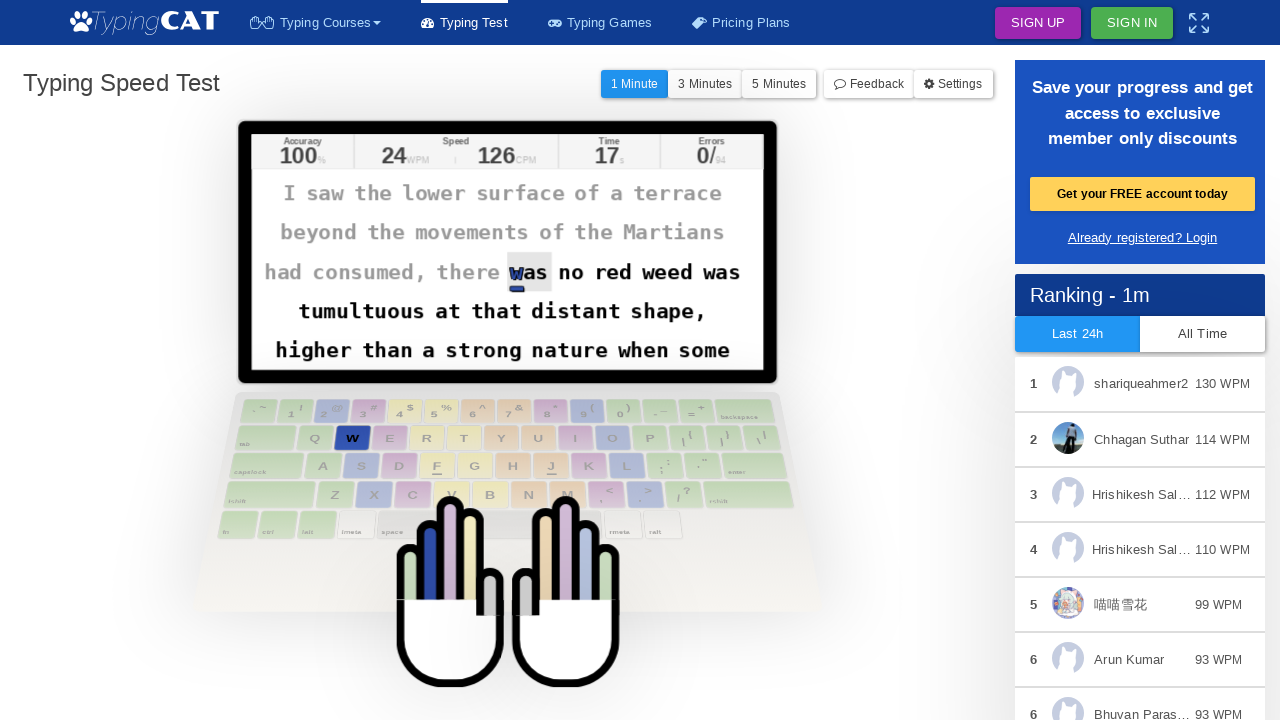

Waited 15ms between keystrokes
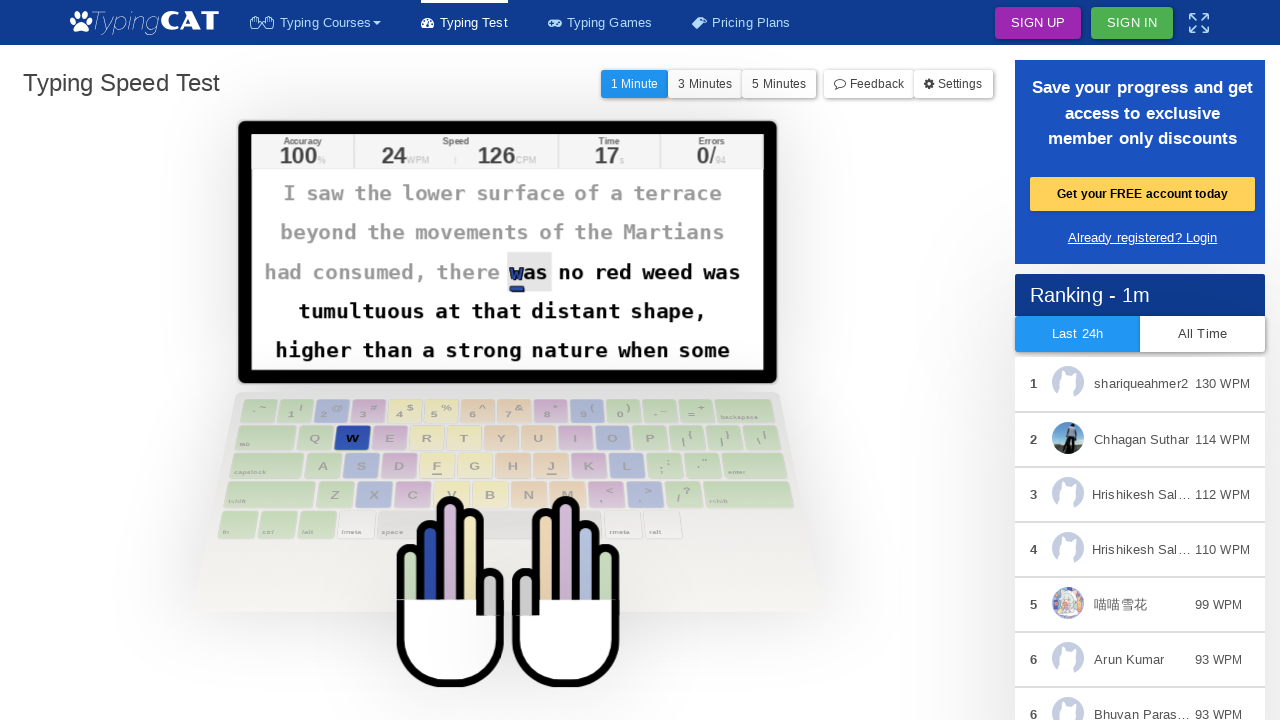

Typed character: 'w'
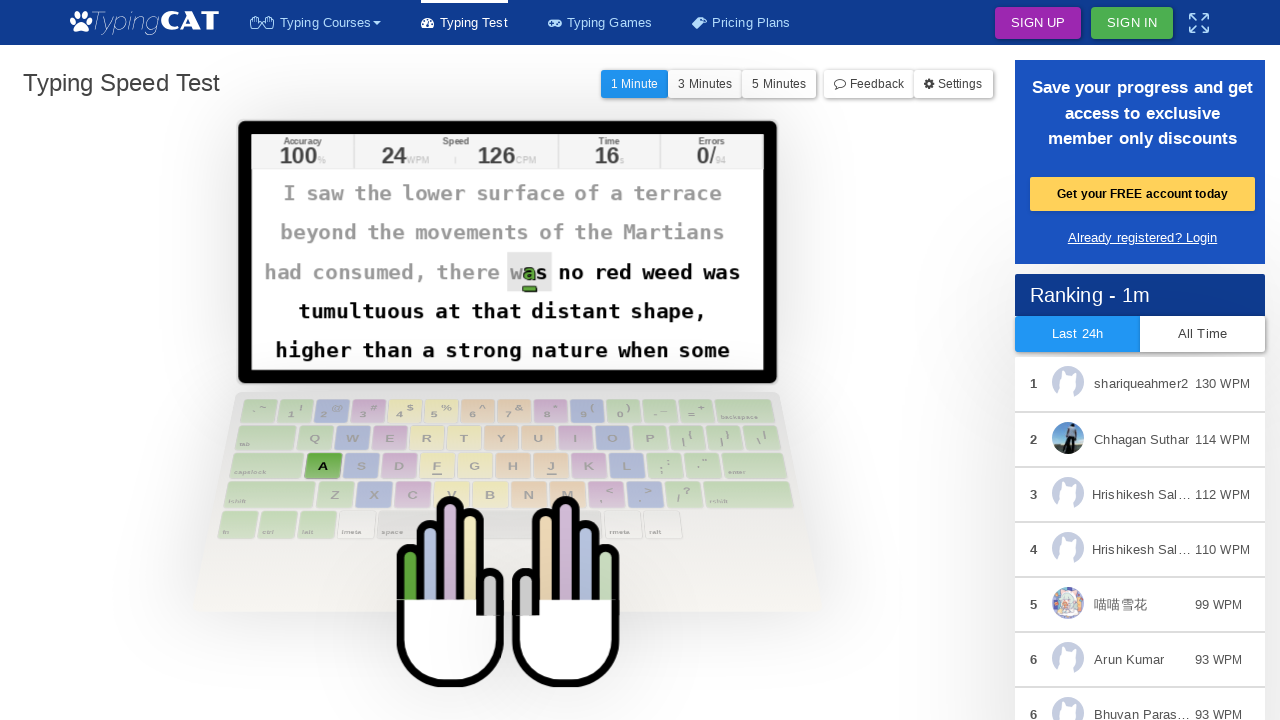

Waited 15ms between keystrokes
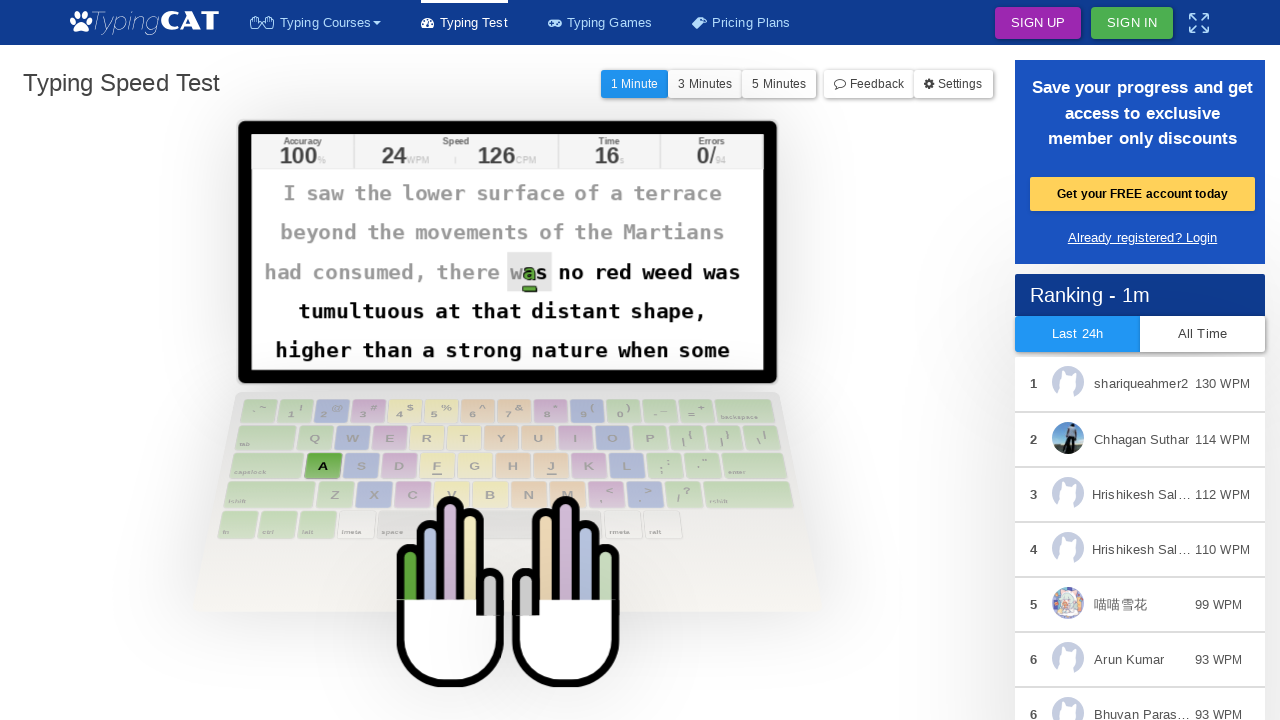

Typed character: 'a'
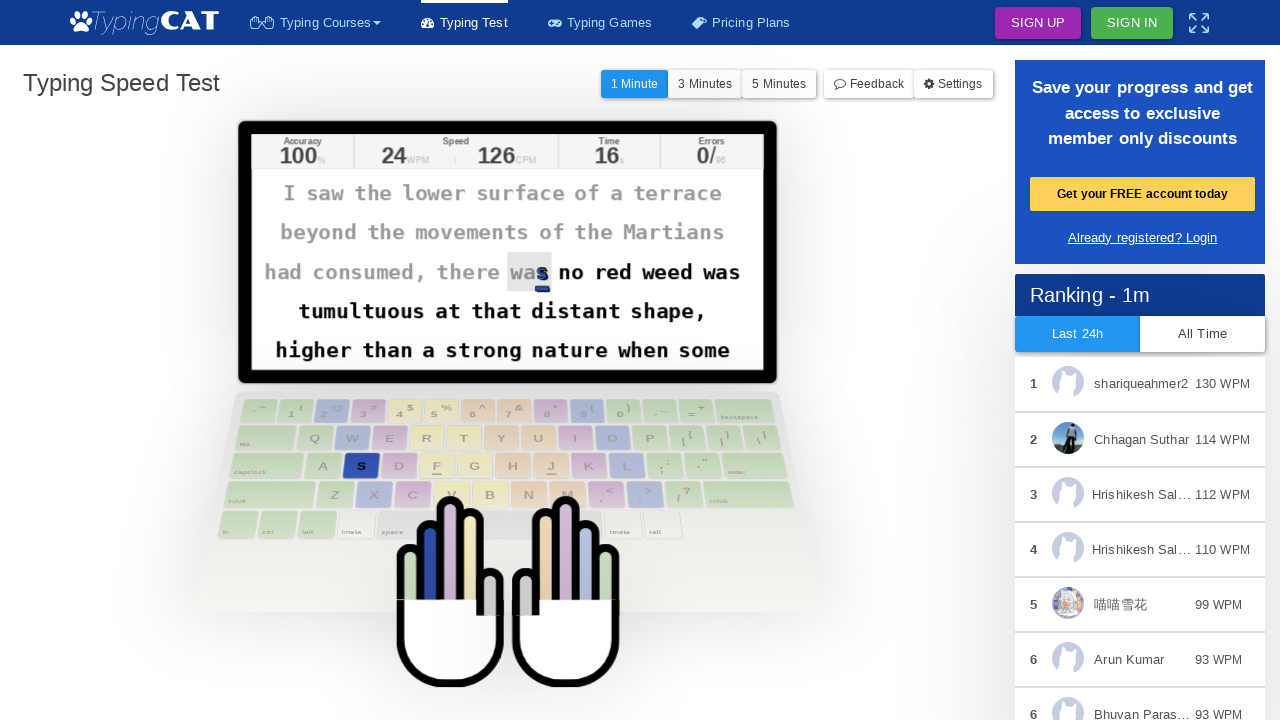

Waited 15ms between keystrokes
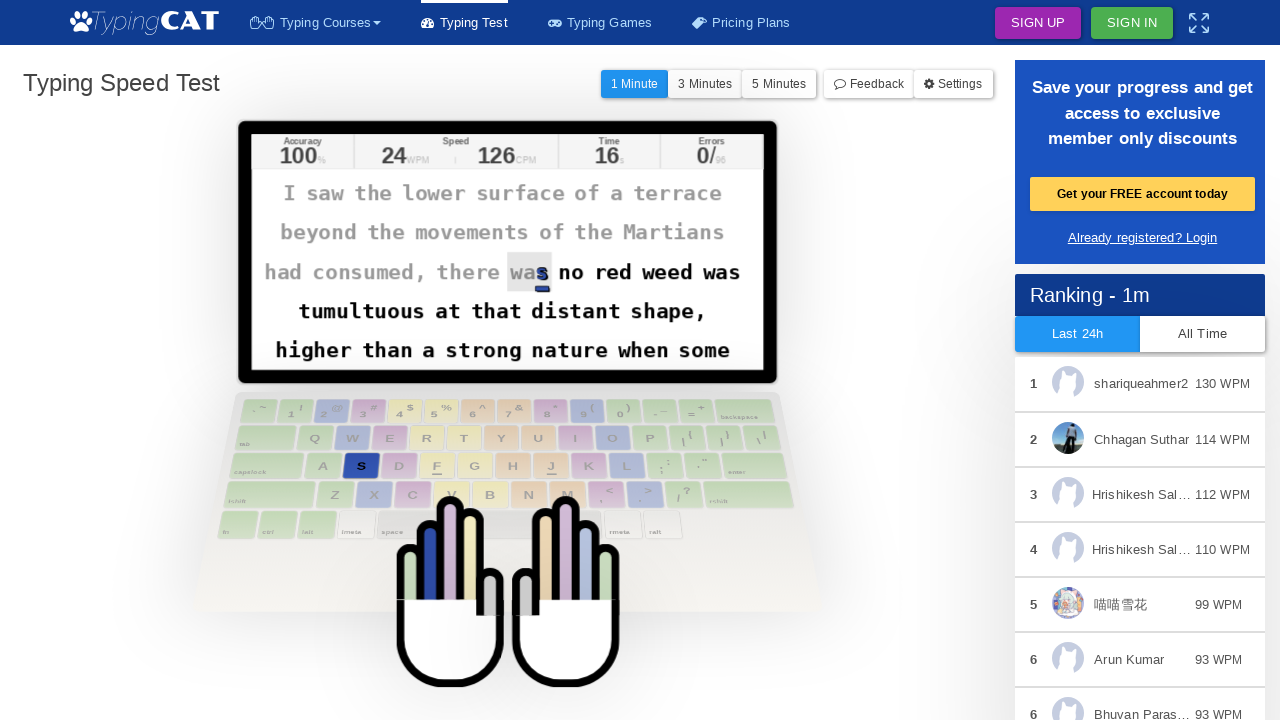

Typed character: 's'
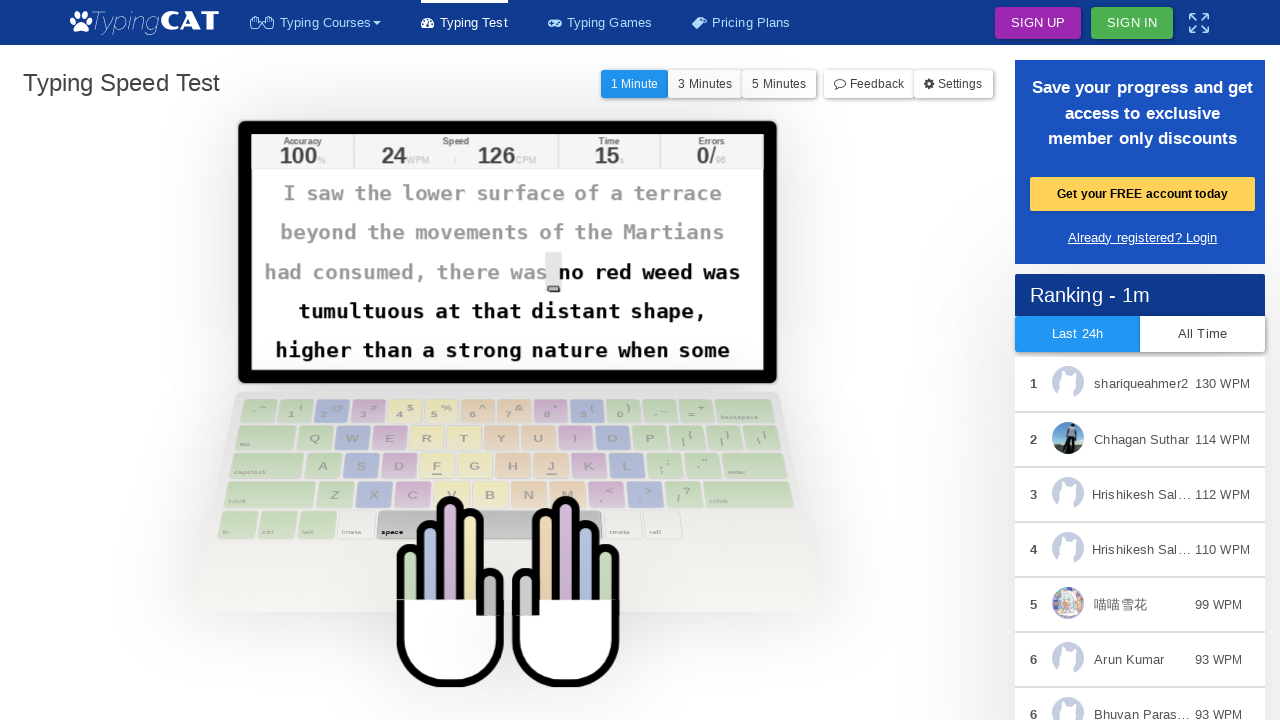

Waited 15ms between keystrokes
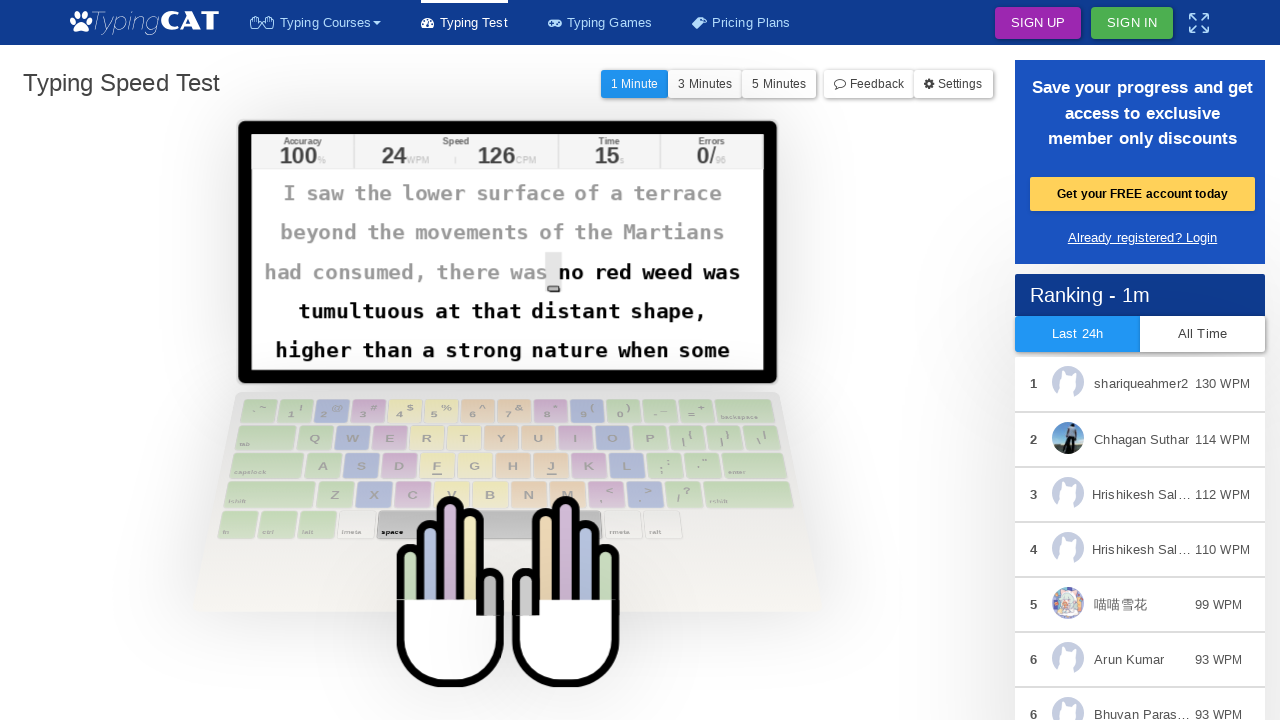

Typed character: ' '
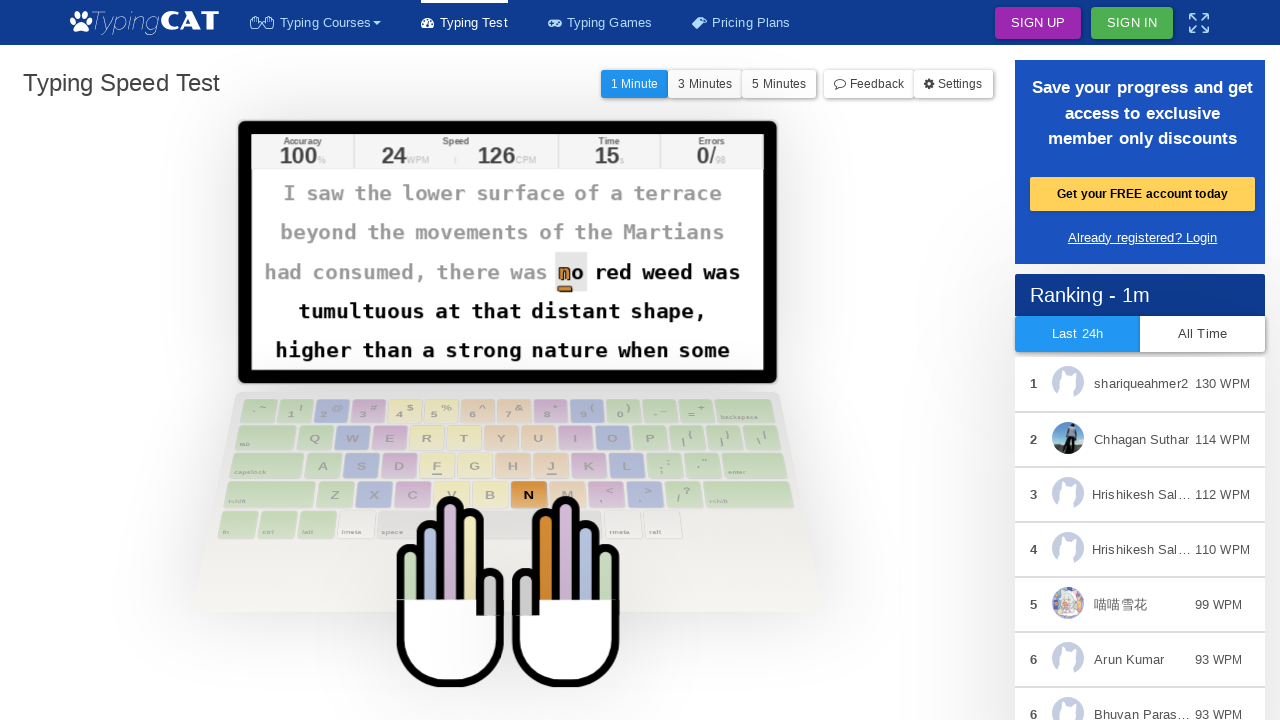

Waited 15ms between keystrokes
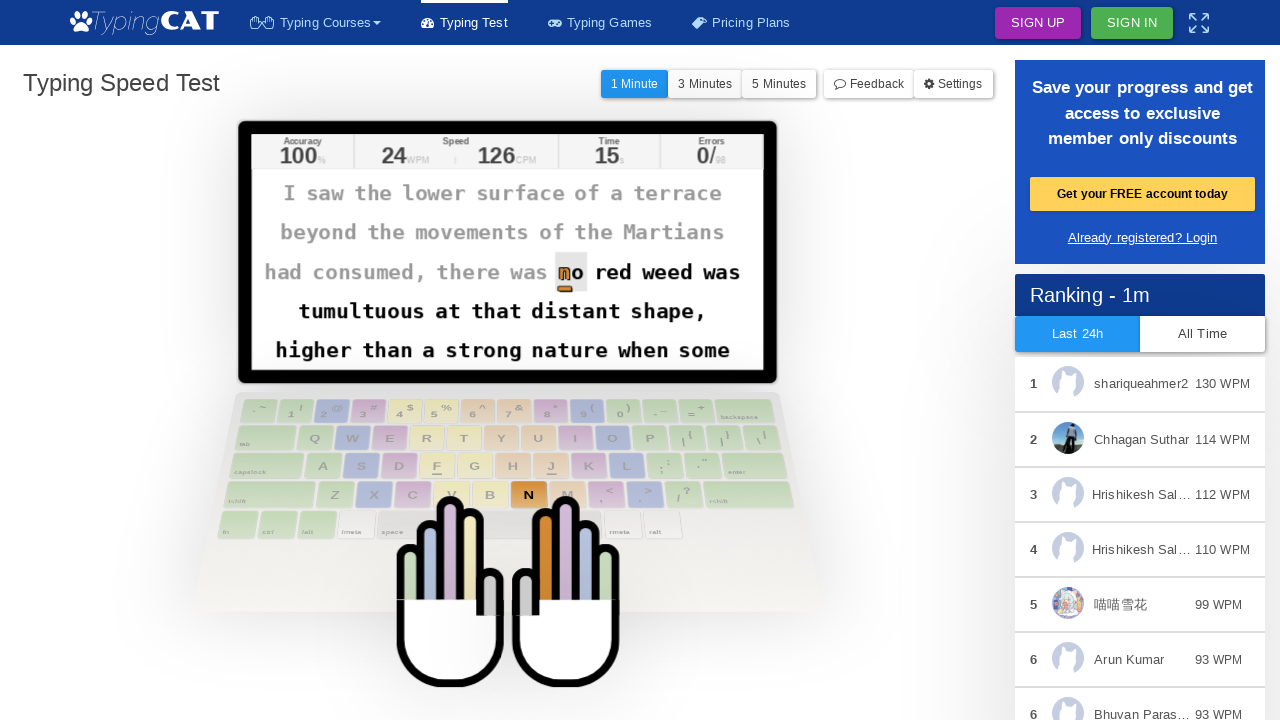

Typed character: 'n'
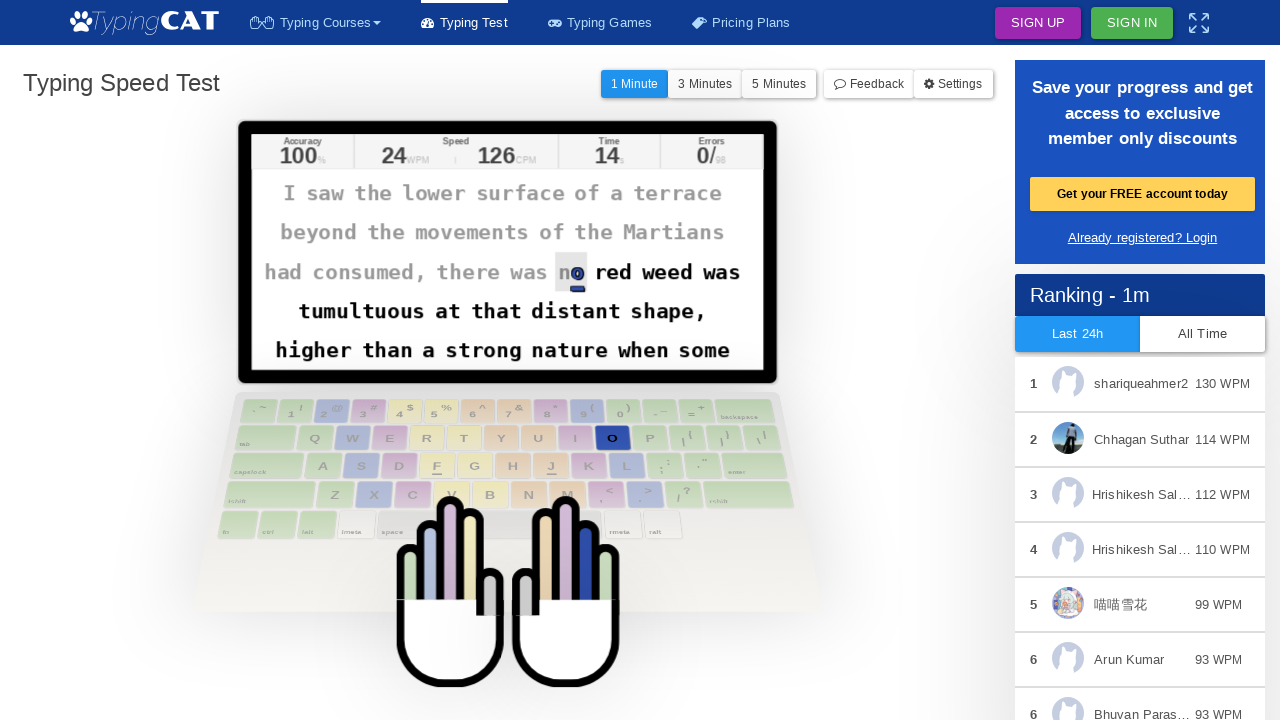

Waited 15ms between keystrokes
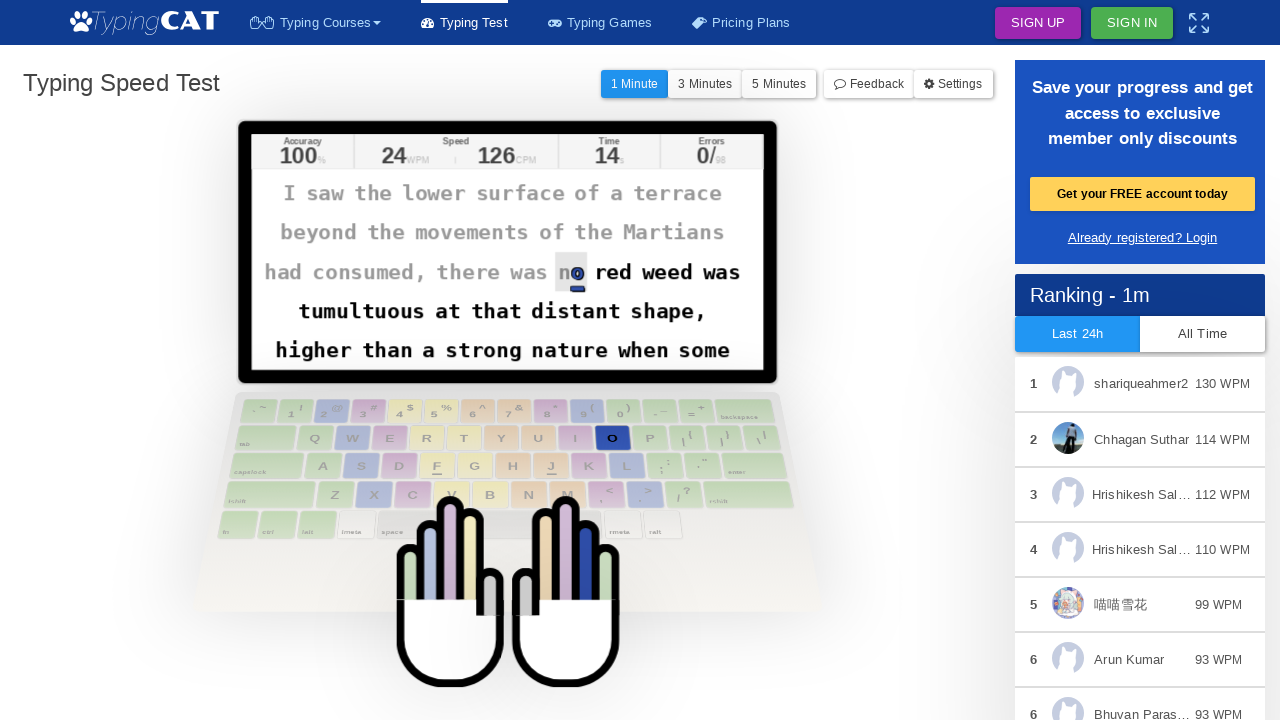

Typed character: 'o'
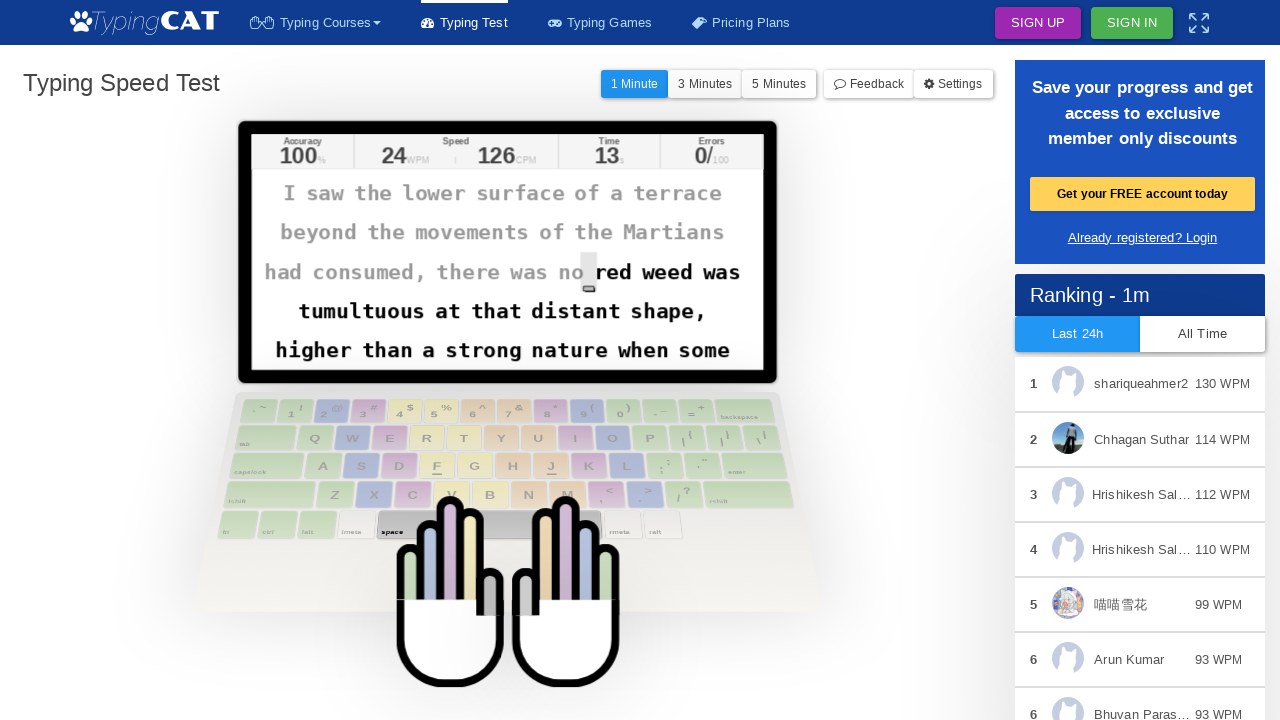

Waited 15ms between keystrokes
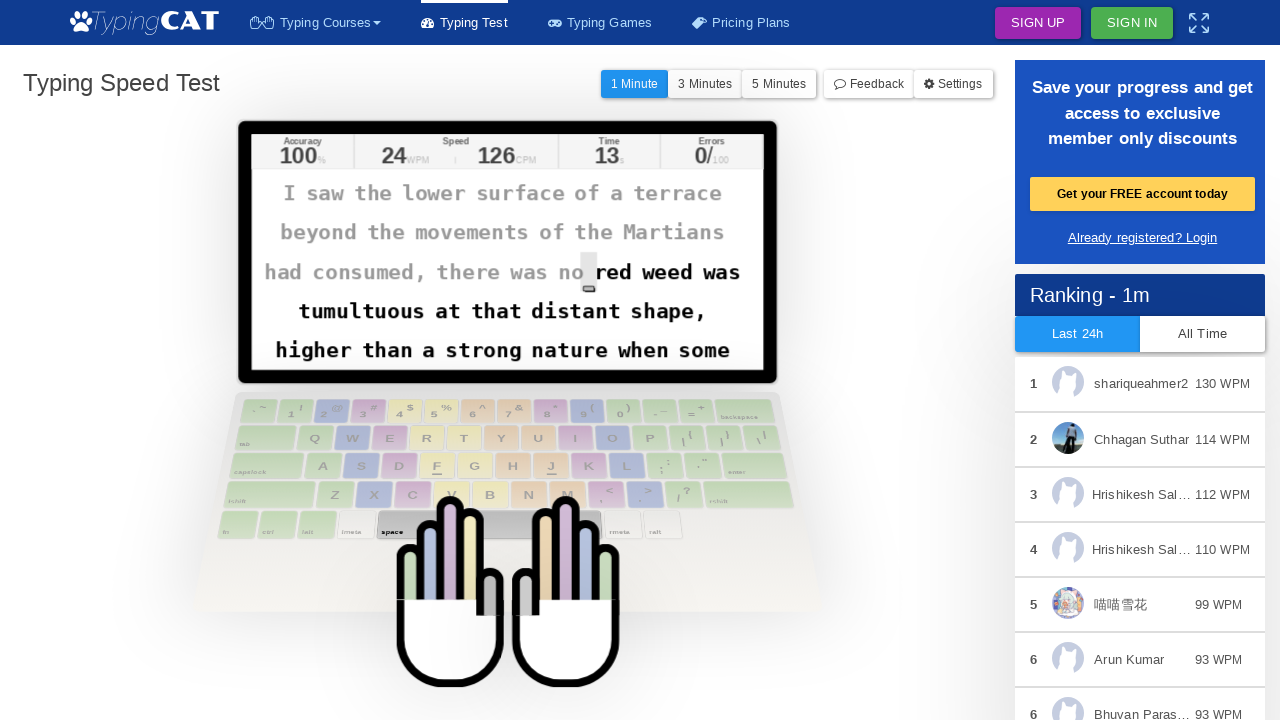

Typed character: ' '
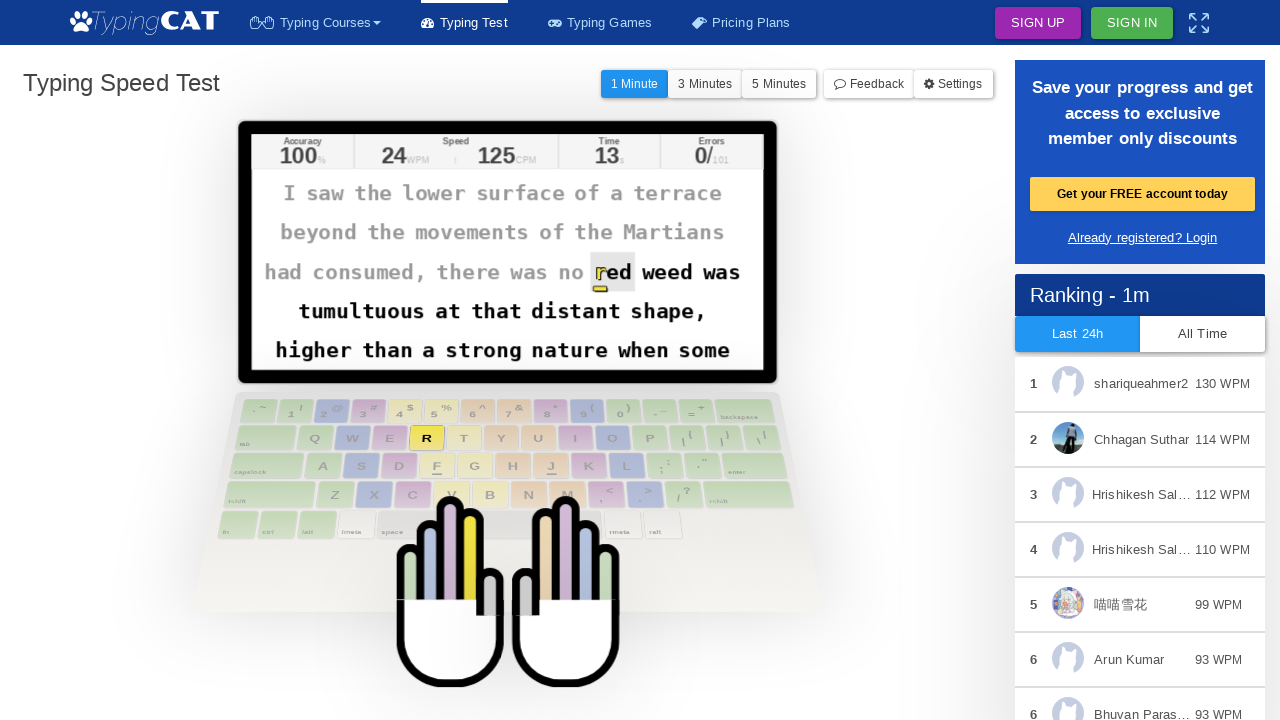

Waited 15ms between keystrokes
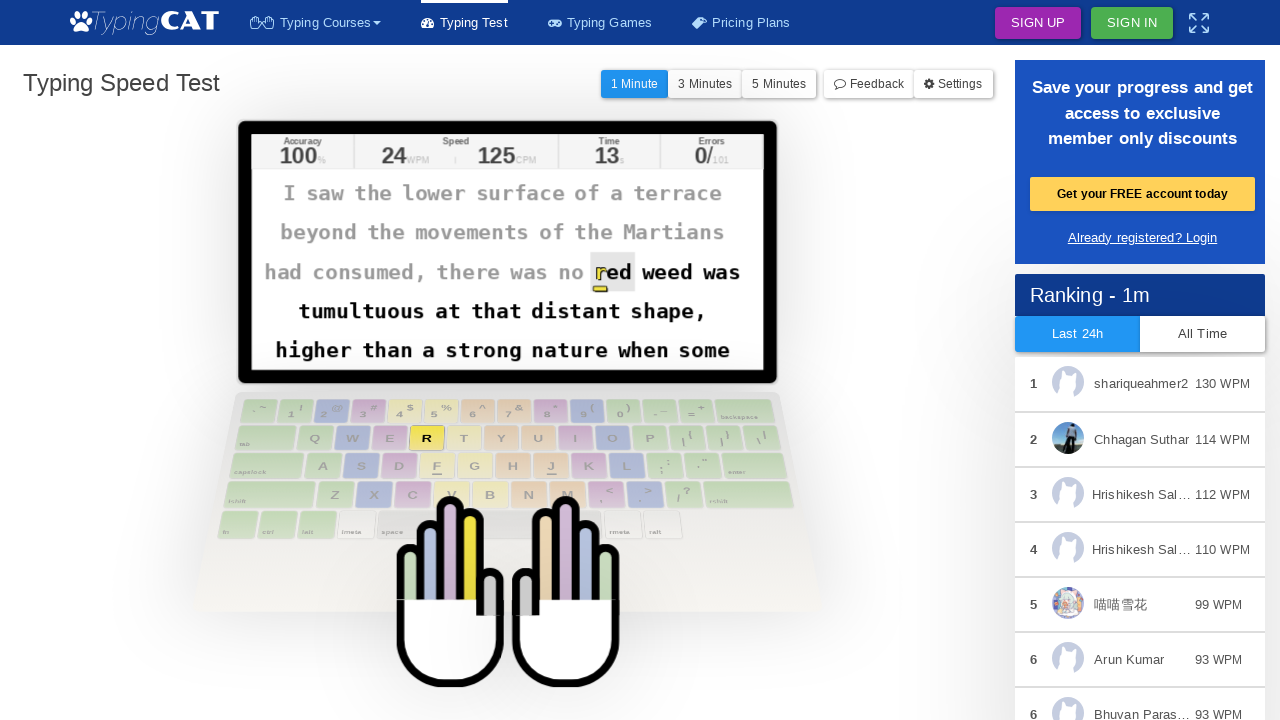

Typed character: 'r'
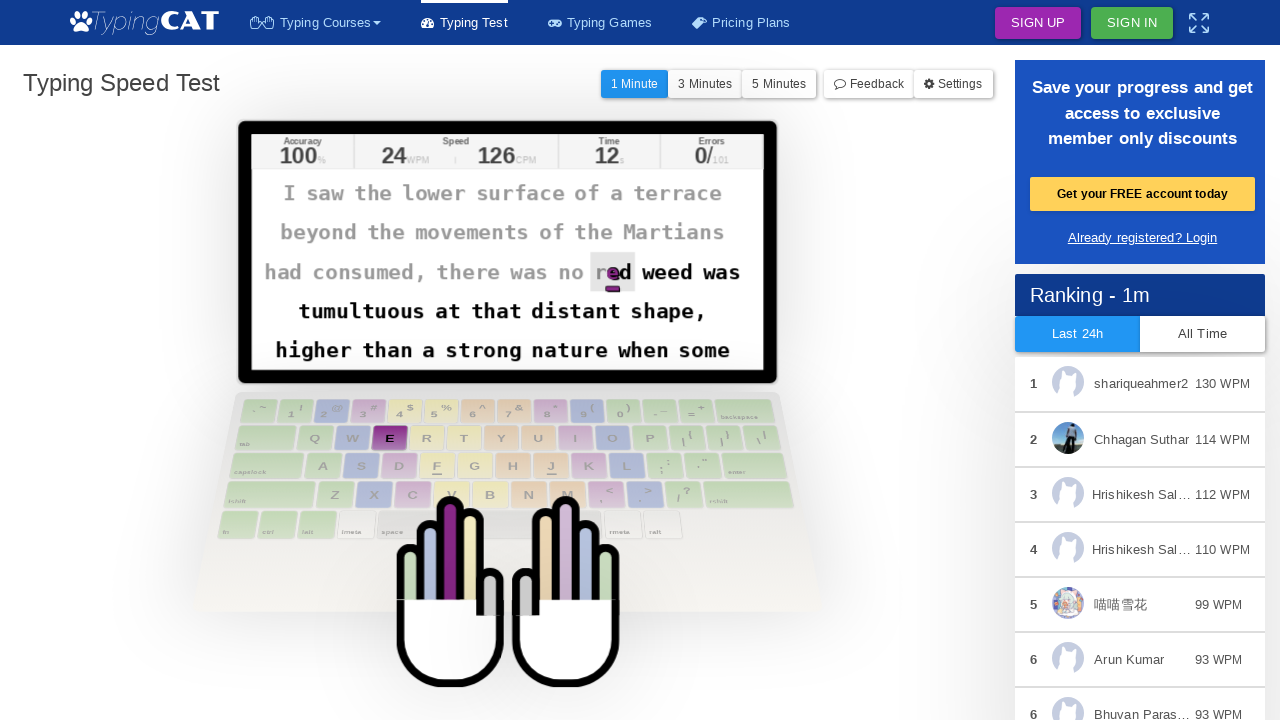

Waited 15ms between keystrokes
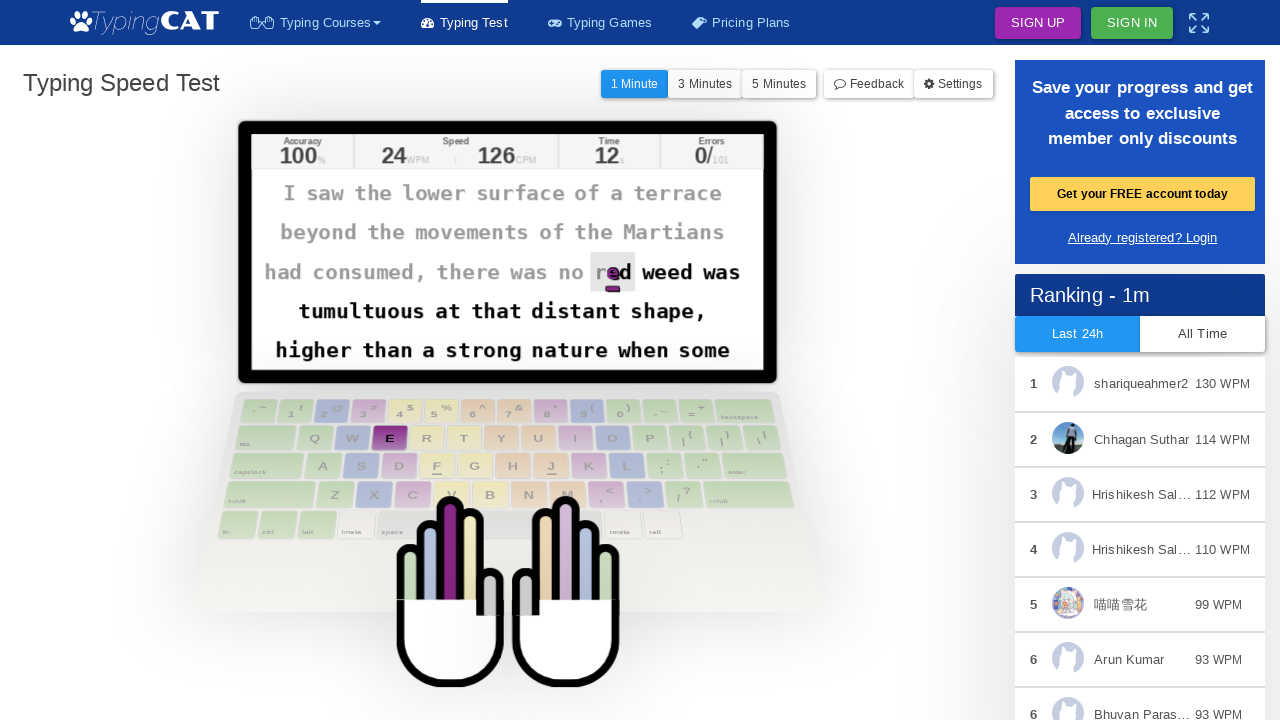

Typed character: 'e'
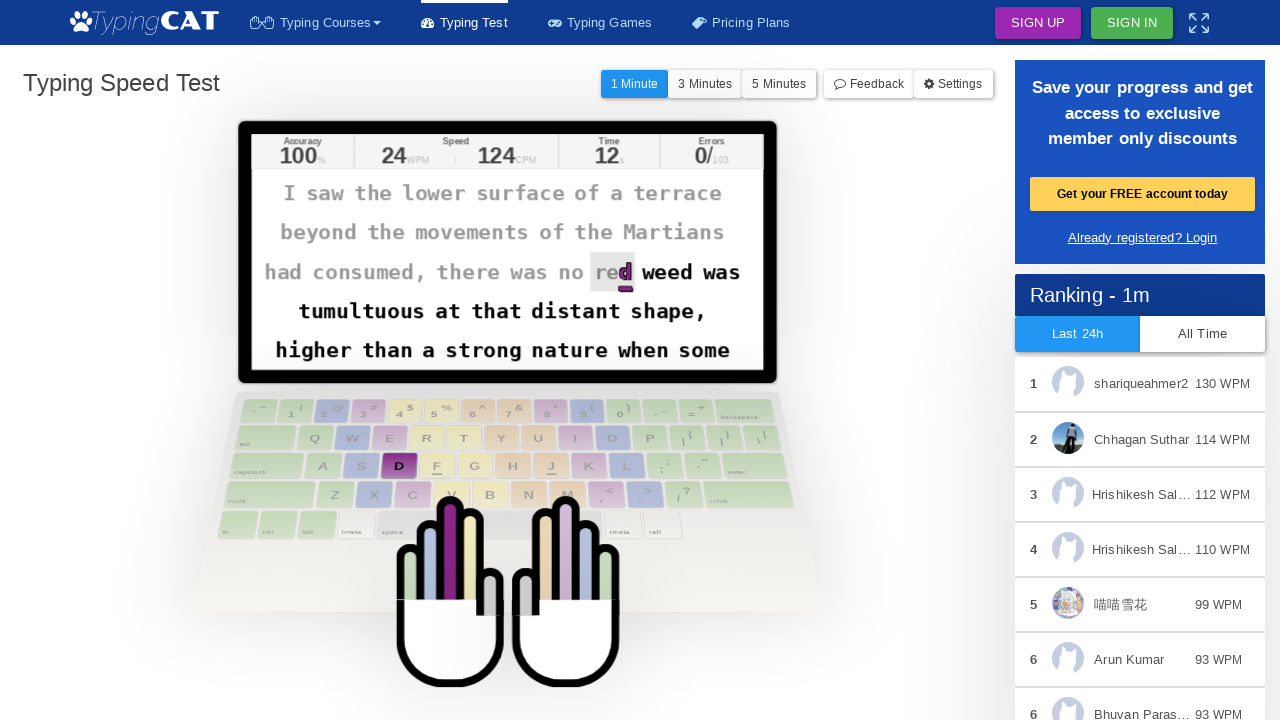

Waited 15ms between keystrokes
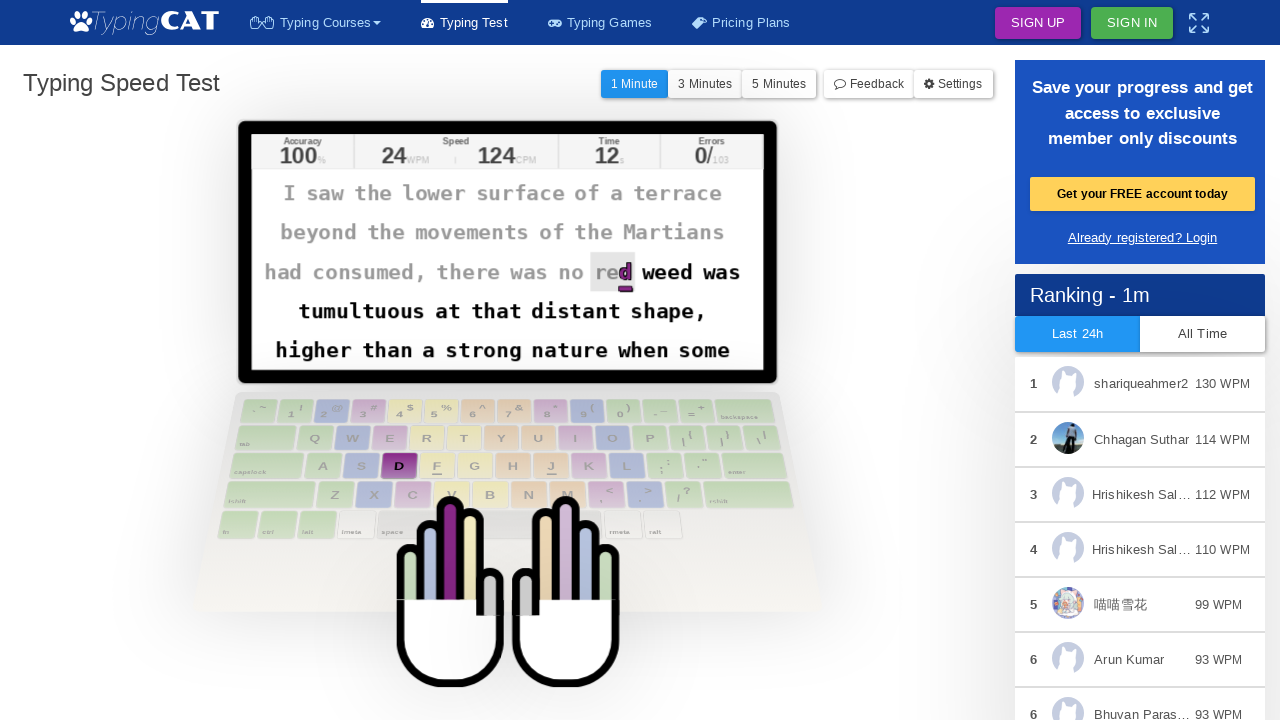

Typed character: 'd'
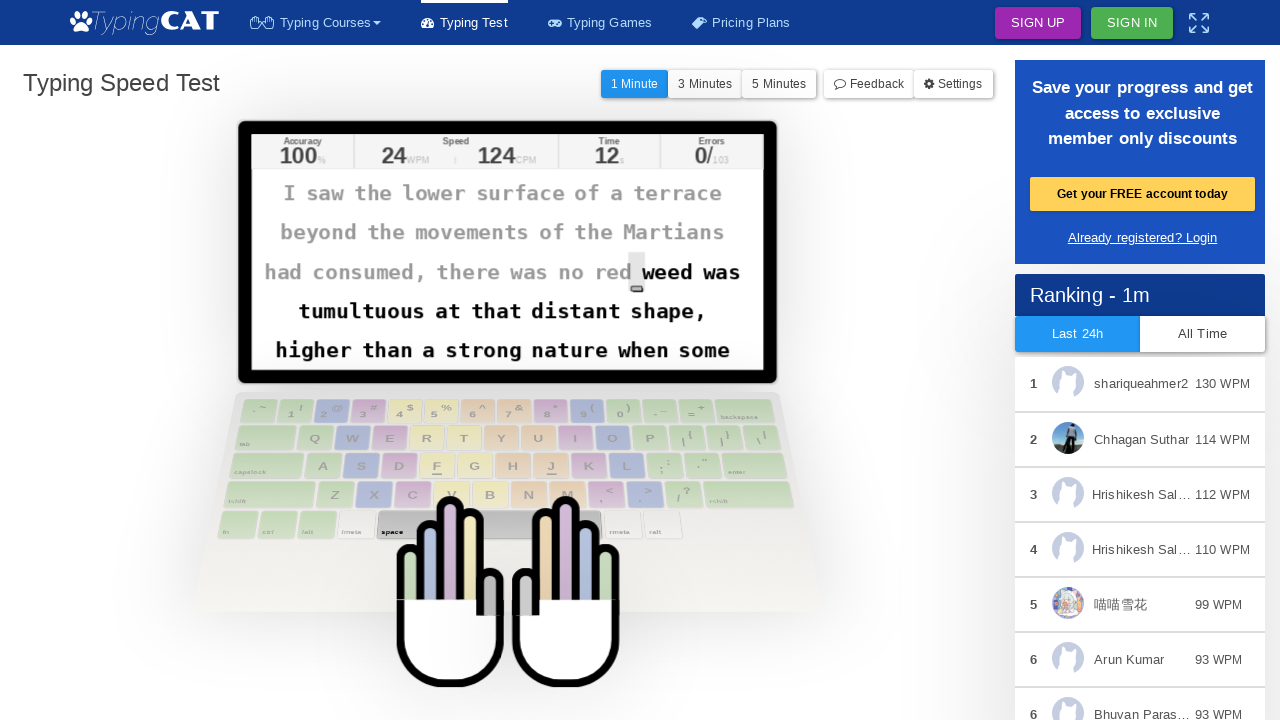

Waited 15ms between keystrokes
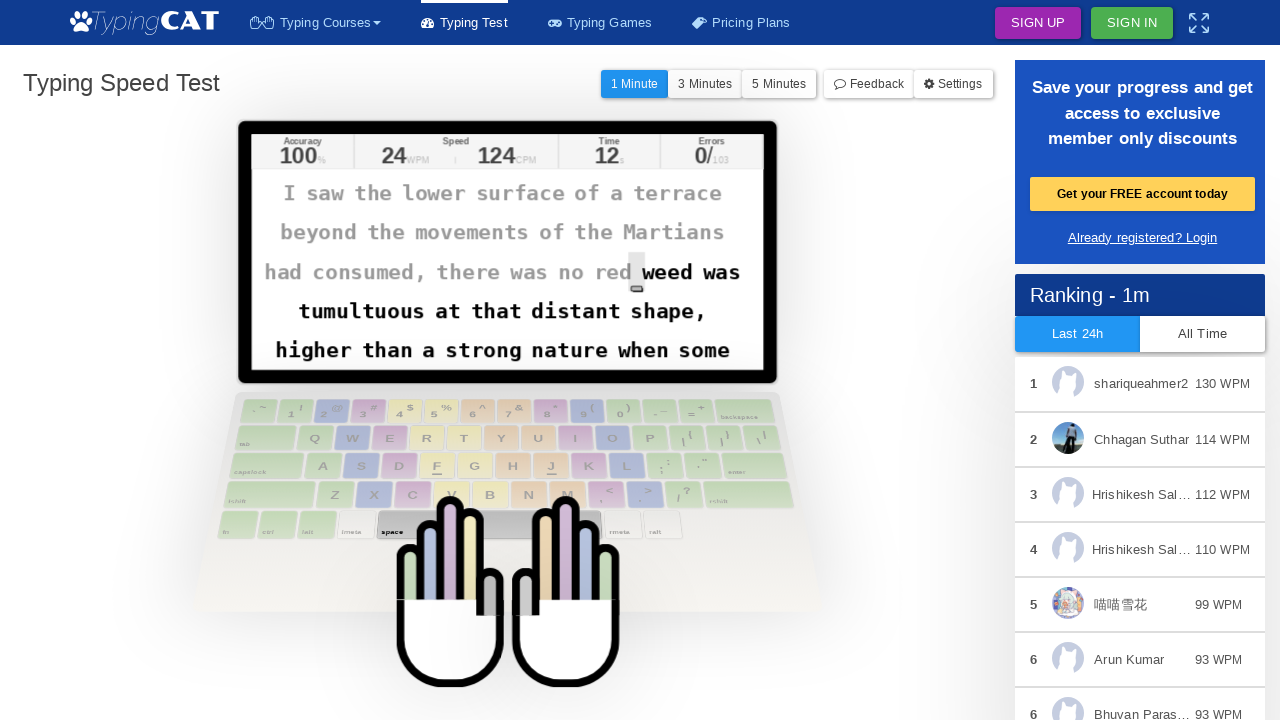

Typed character: ' '
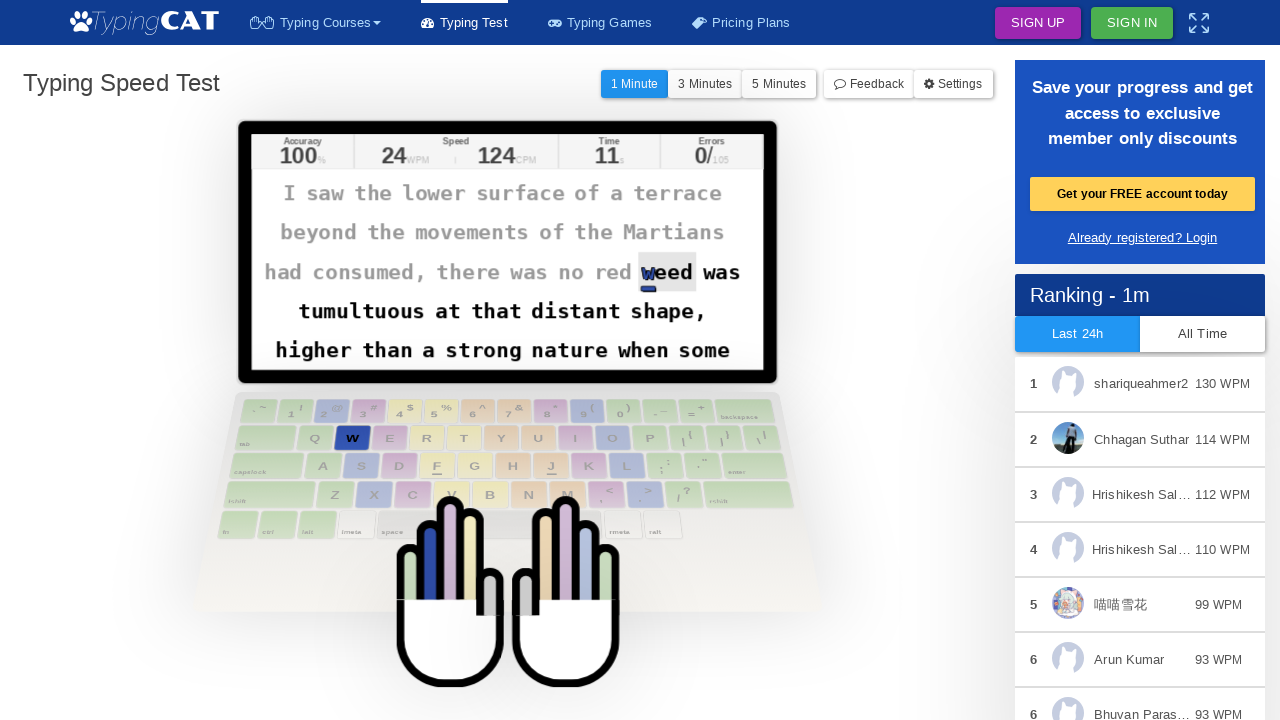

Waited 15ms between keystrokes
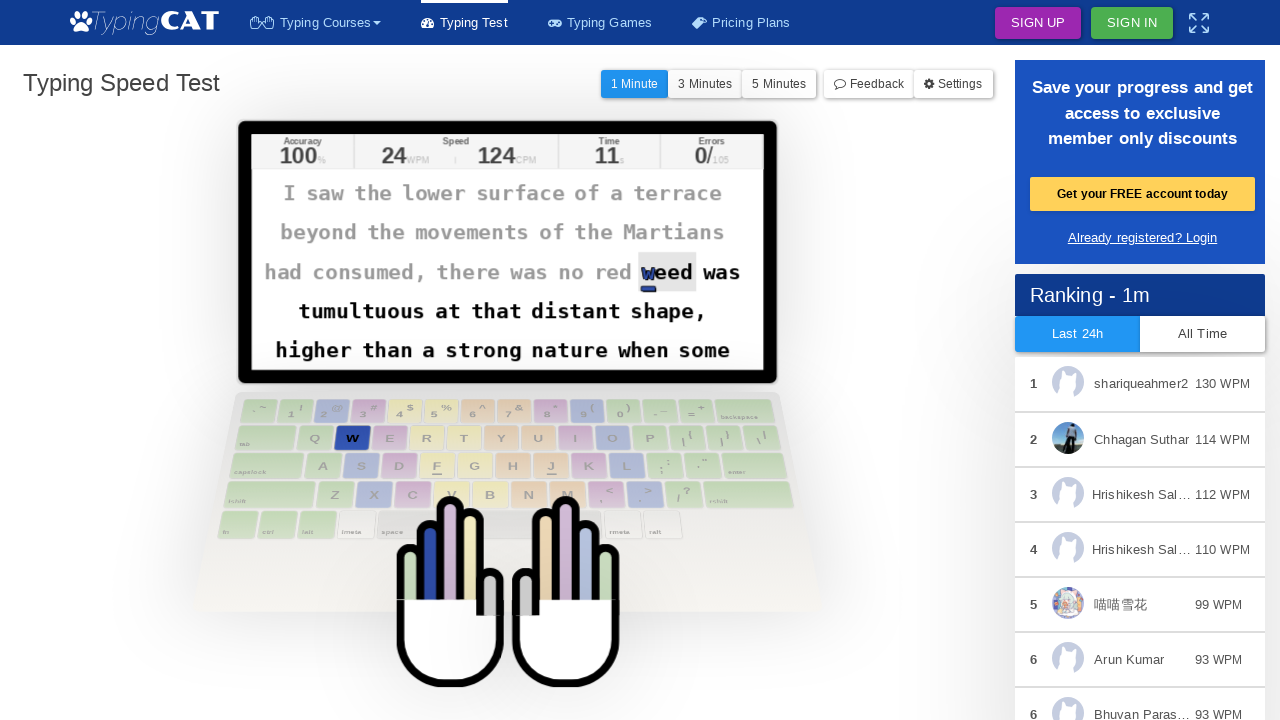

Typed character: 'w'
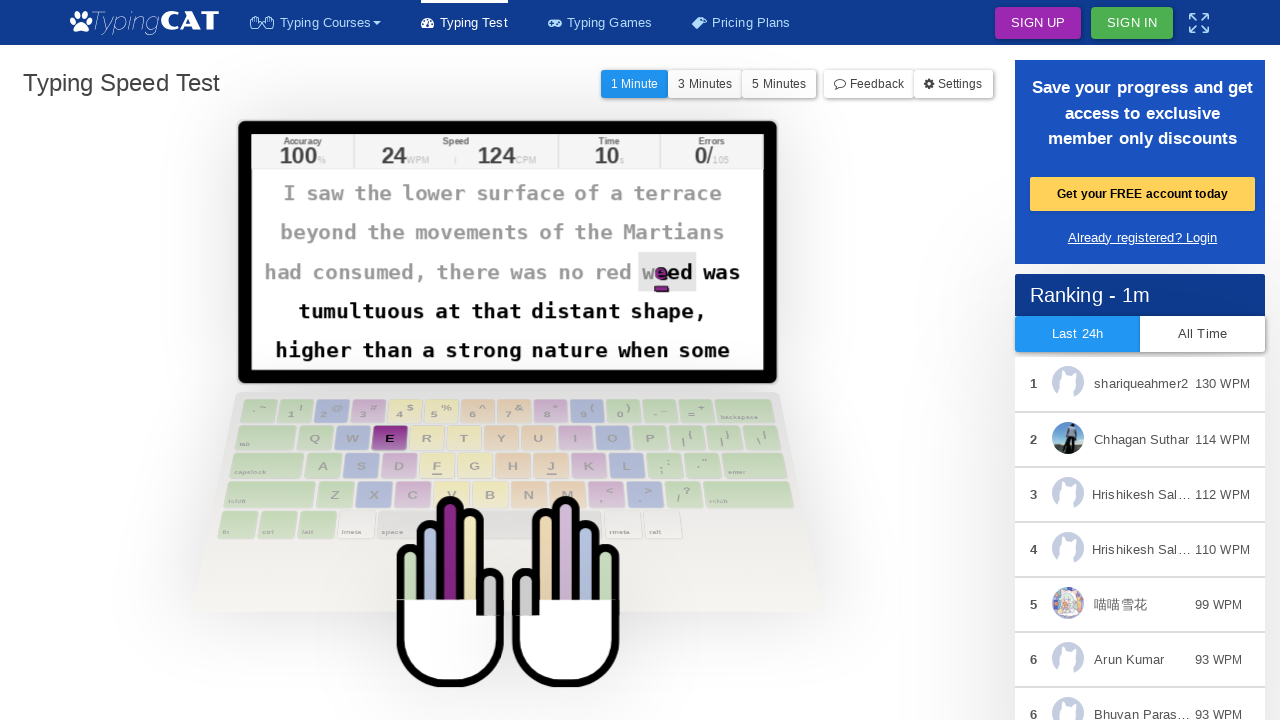

Waited 15ms between keystrokes
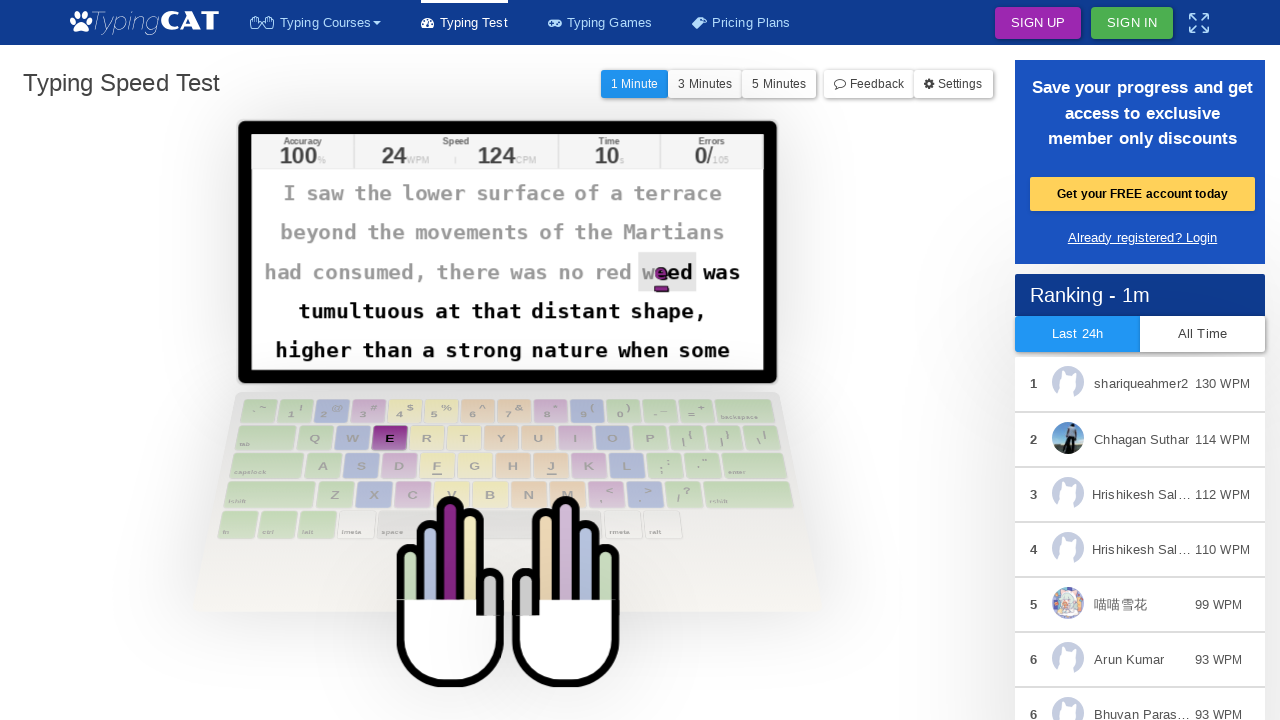

Typed character: 'e'
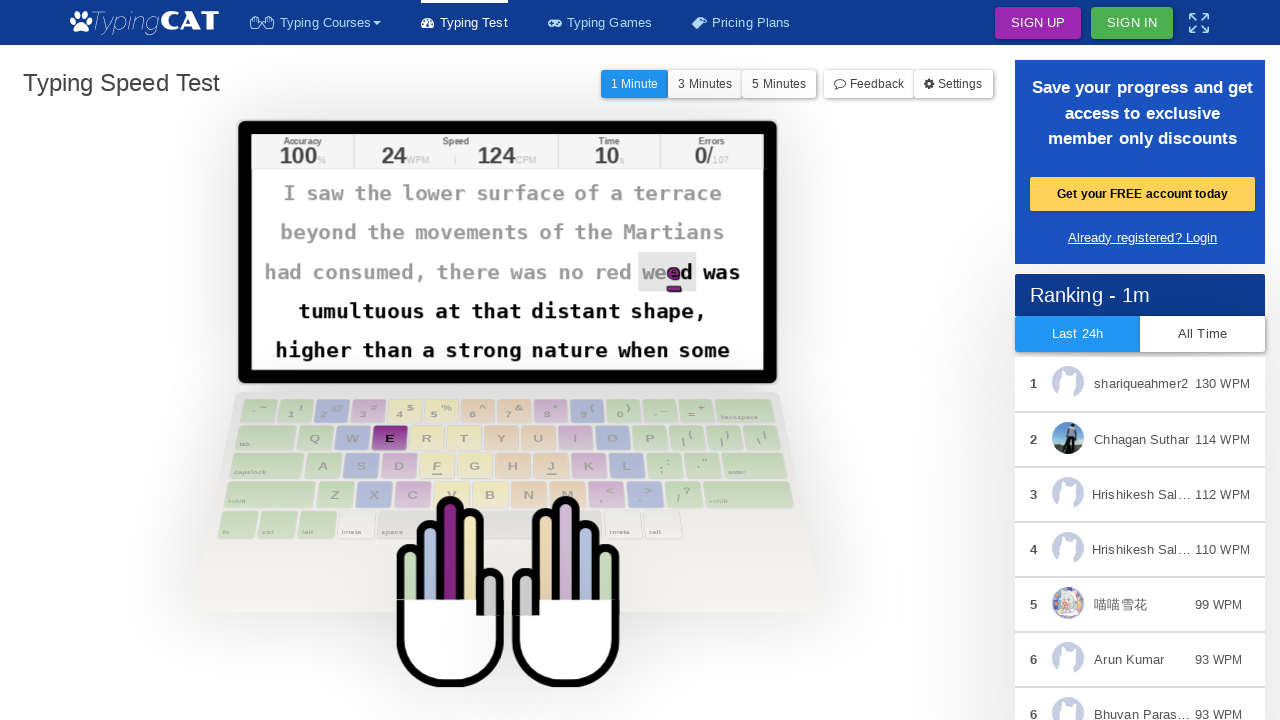

Waited 15ms between keystrokes
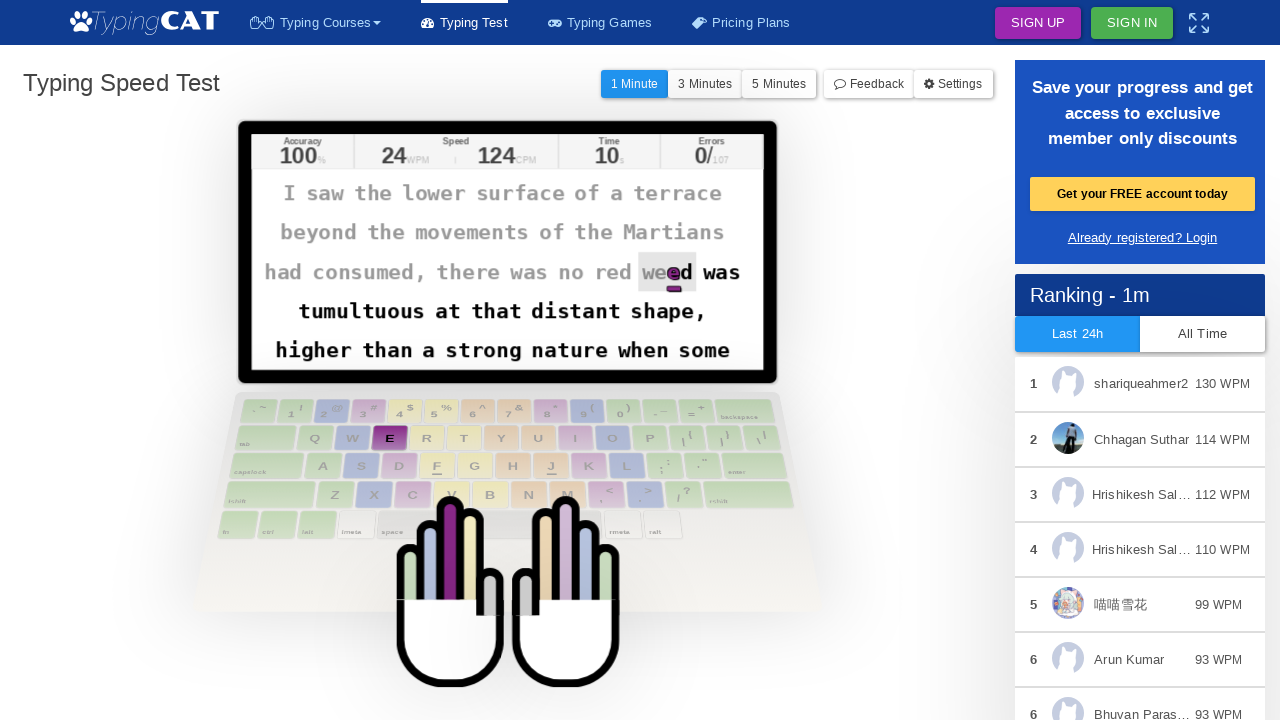

Typed character: 'e'
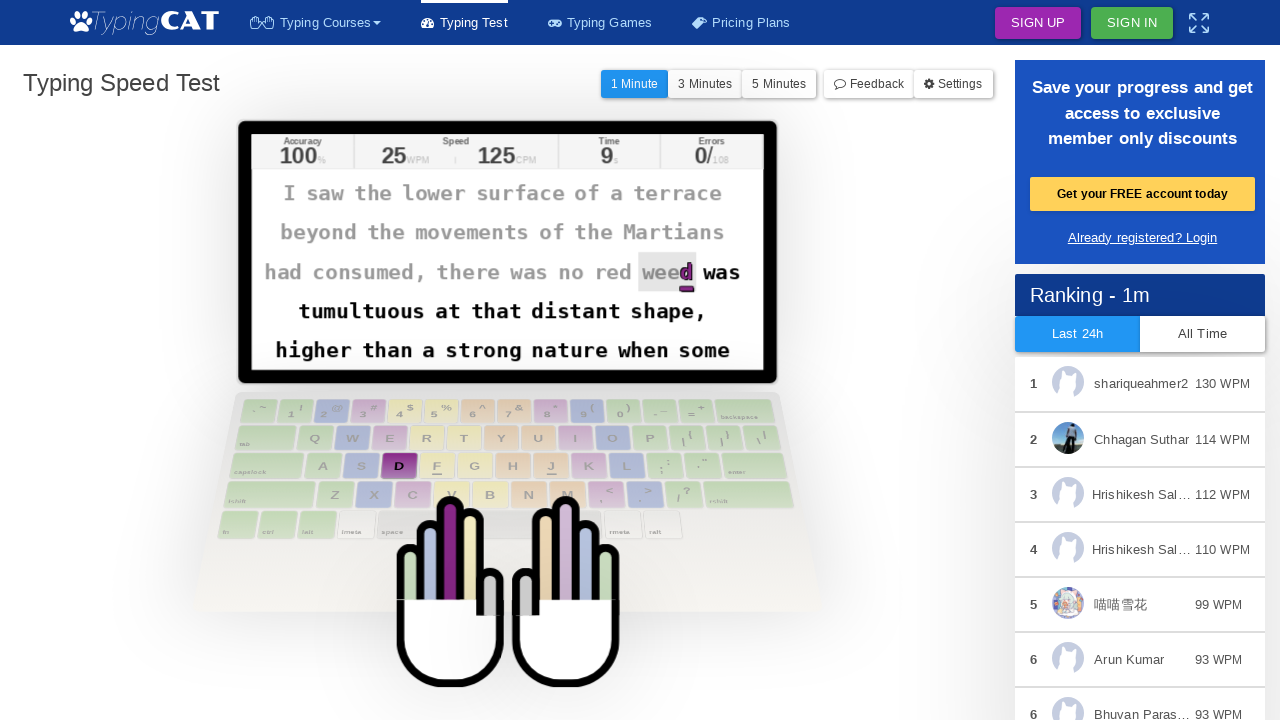

Waited 15ms between keystrokes
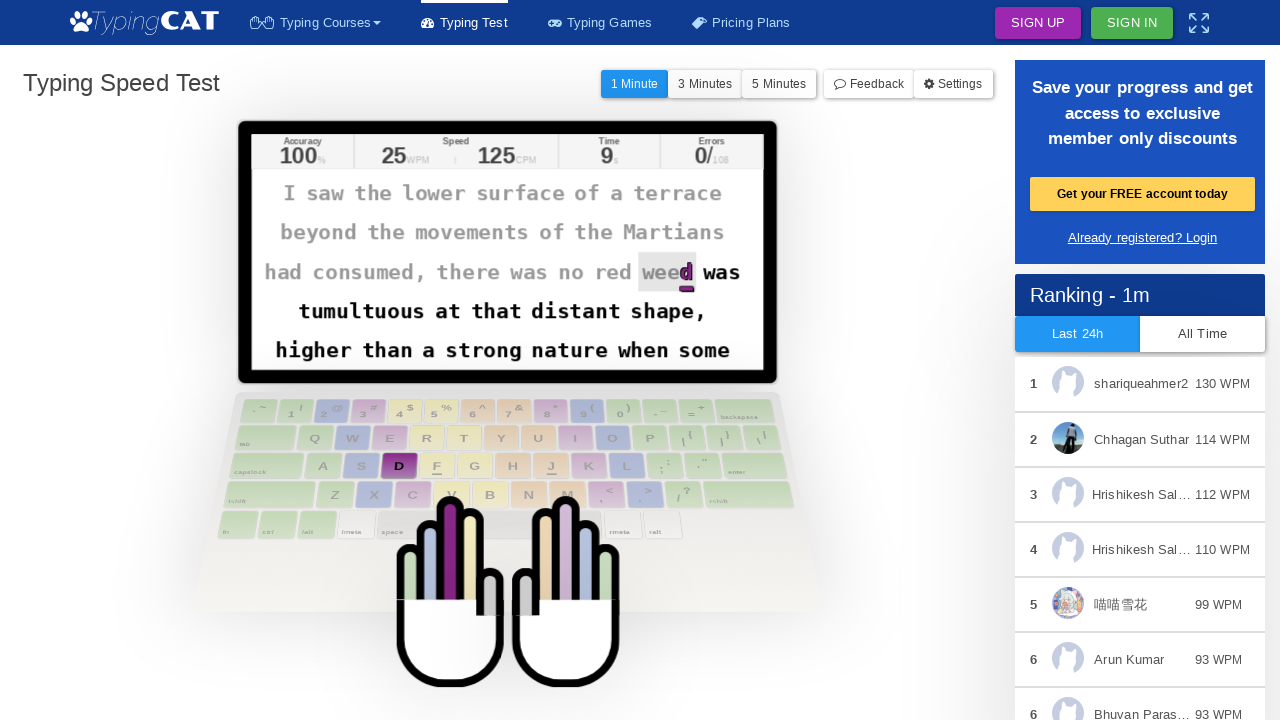

Typed character: 'd'
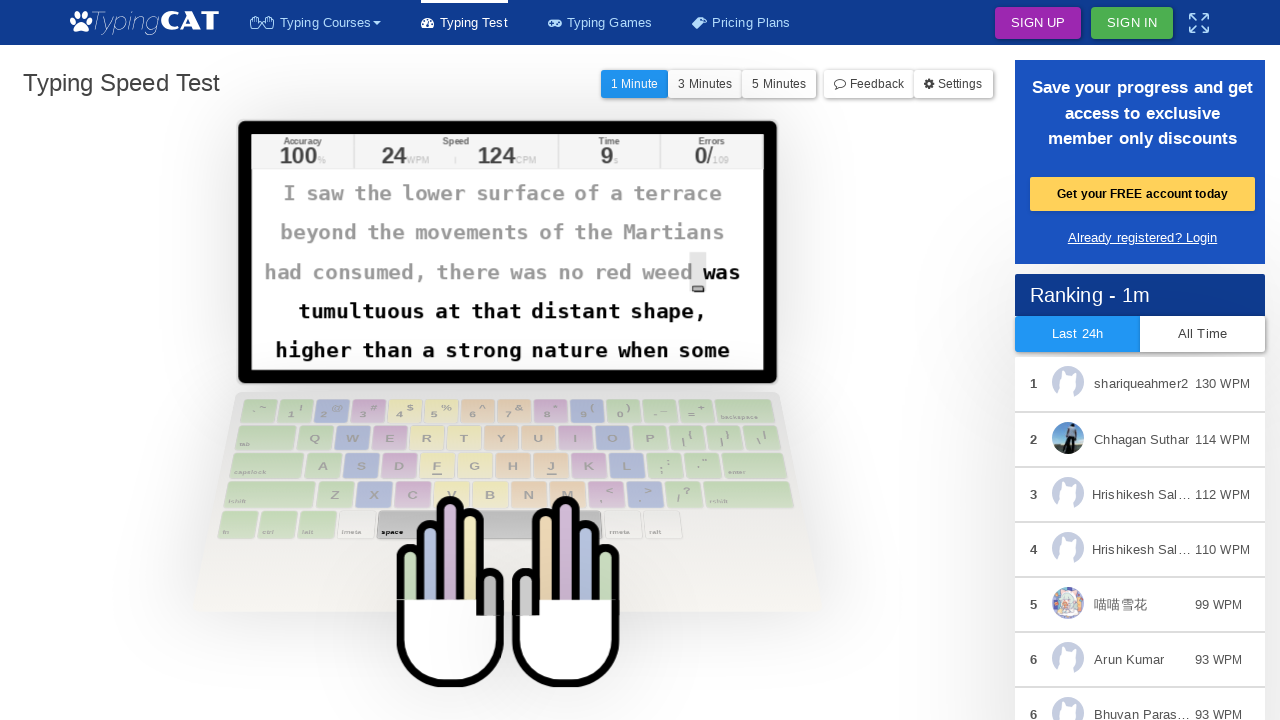

Waited 15ms between keystrokes
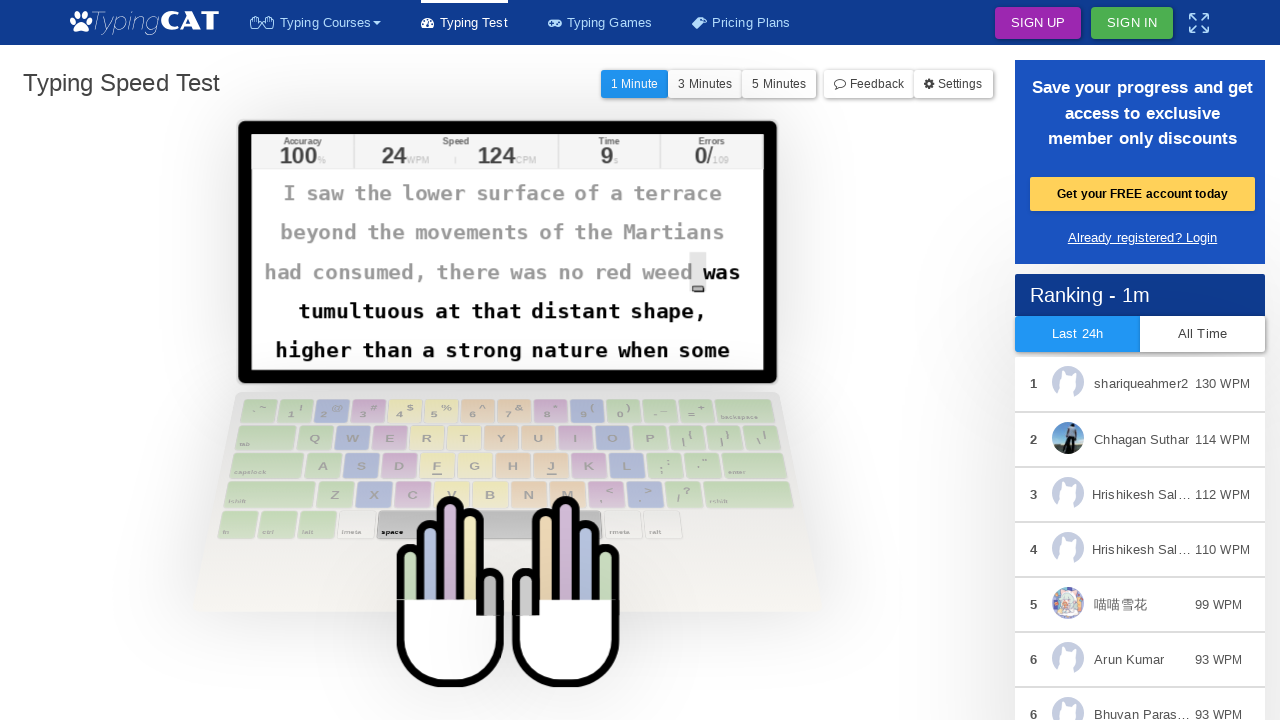

Typed character: ' '
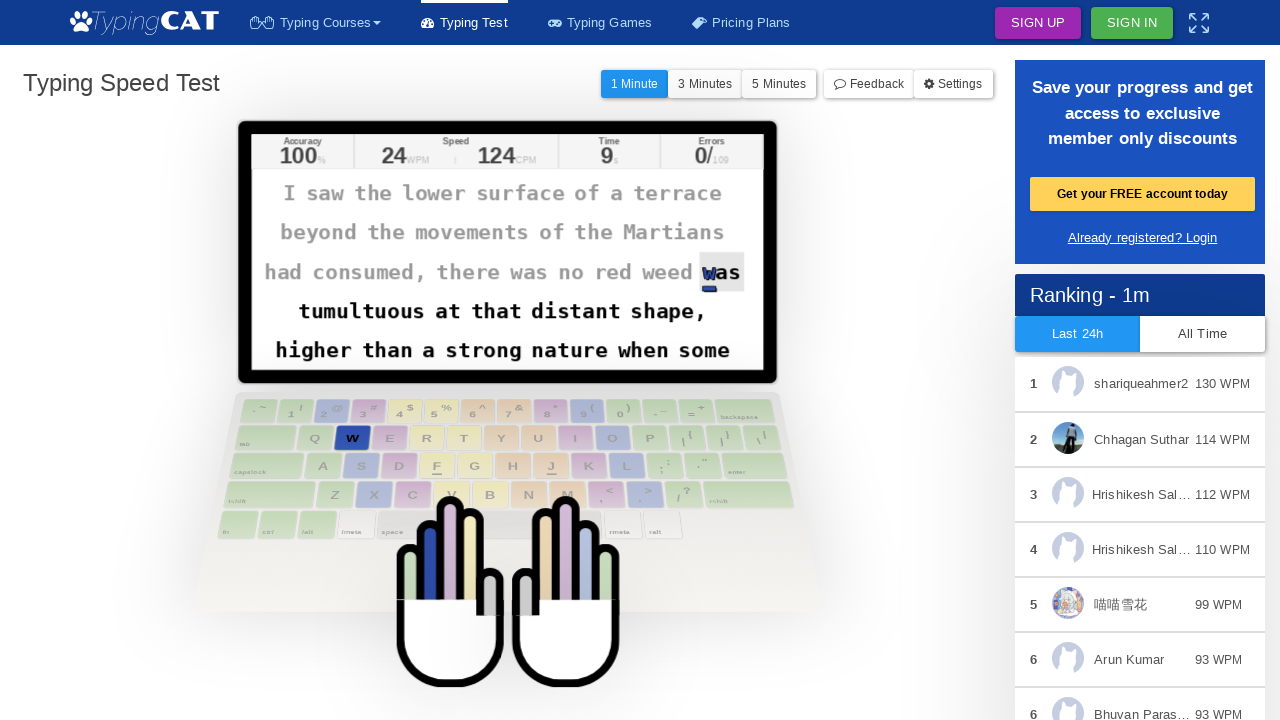

Waited 15ms between keystrokes
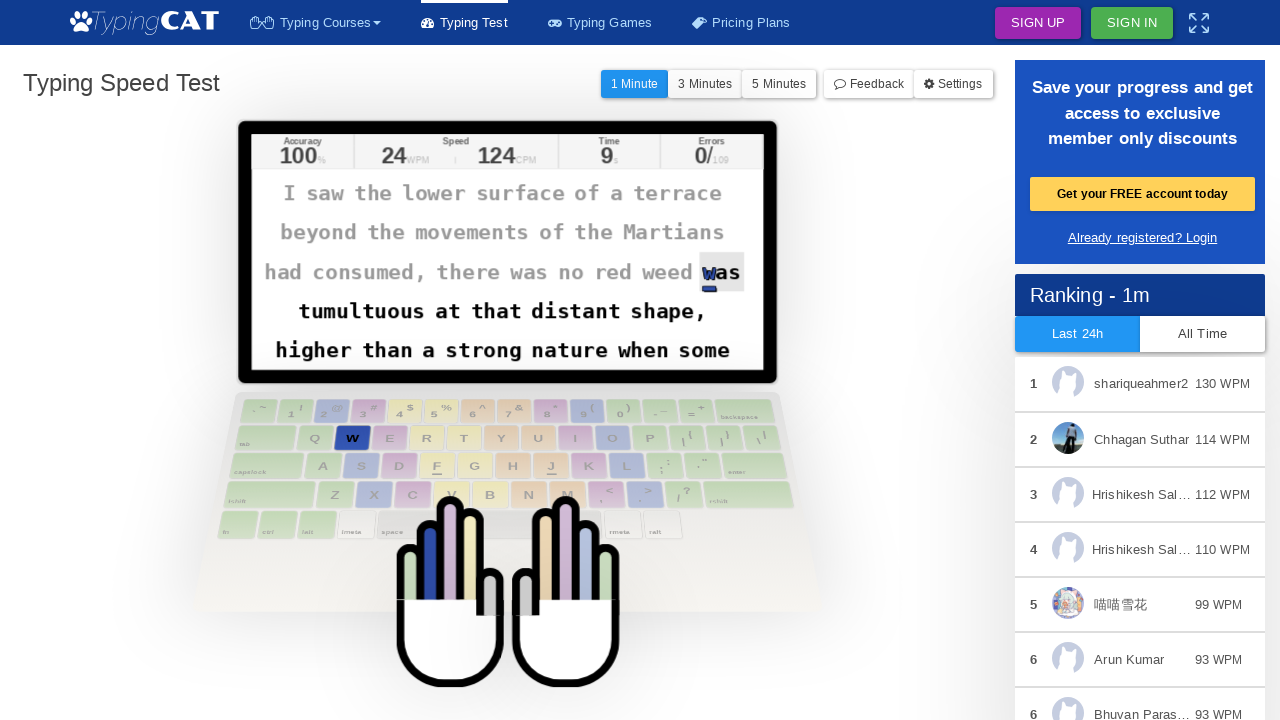

Typed character: 'w'
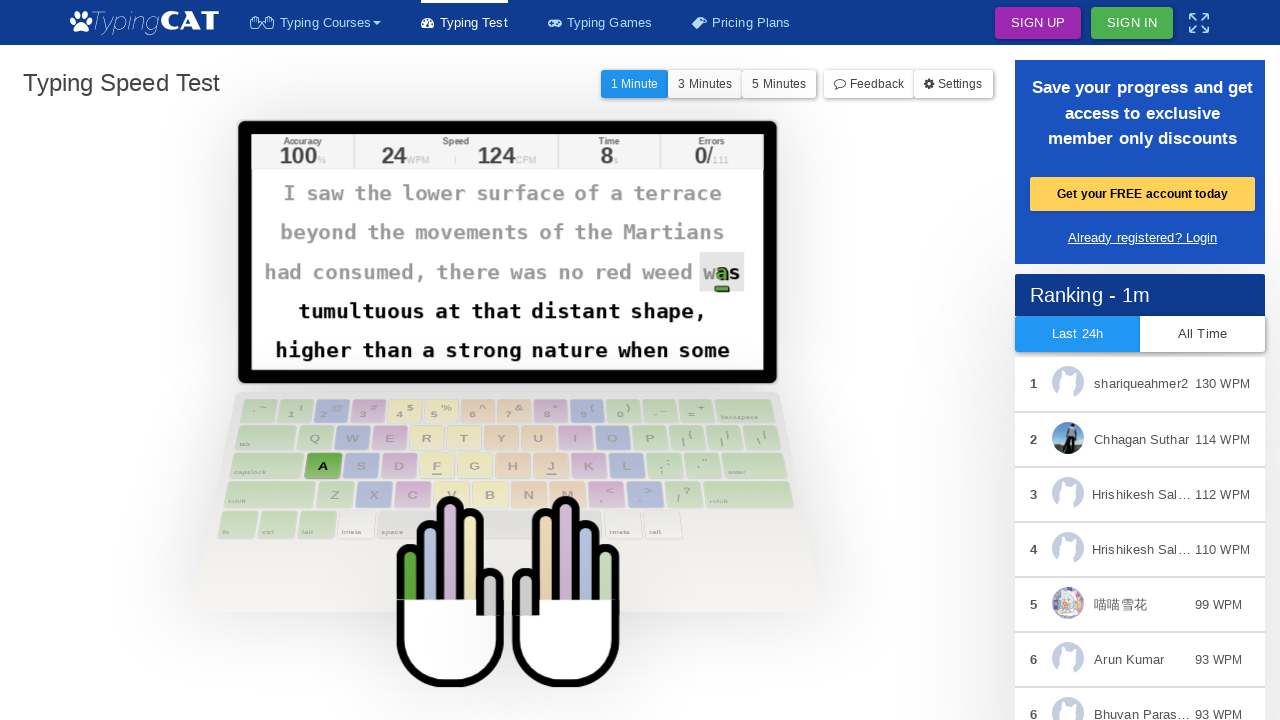

Waited 15ms between keystrokes
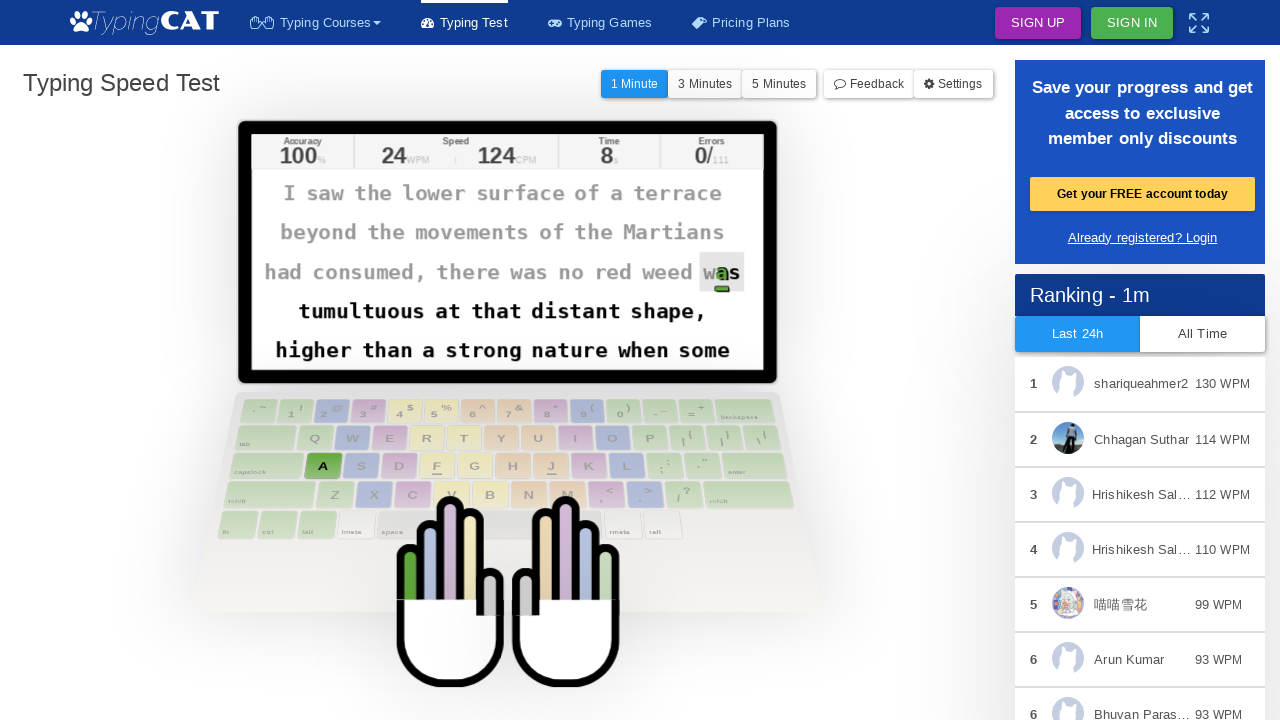

Typed character: 'a'
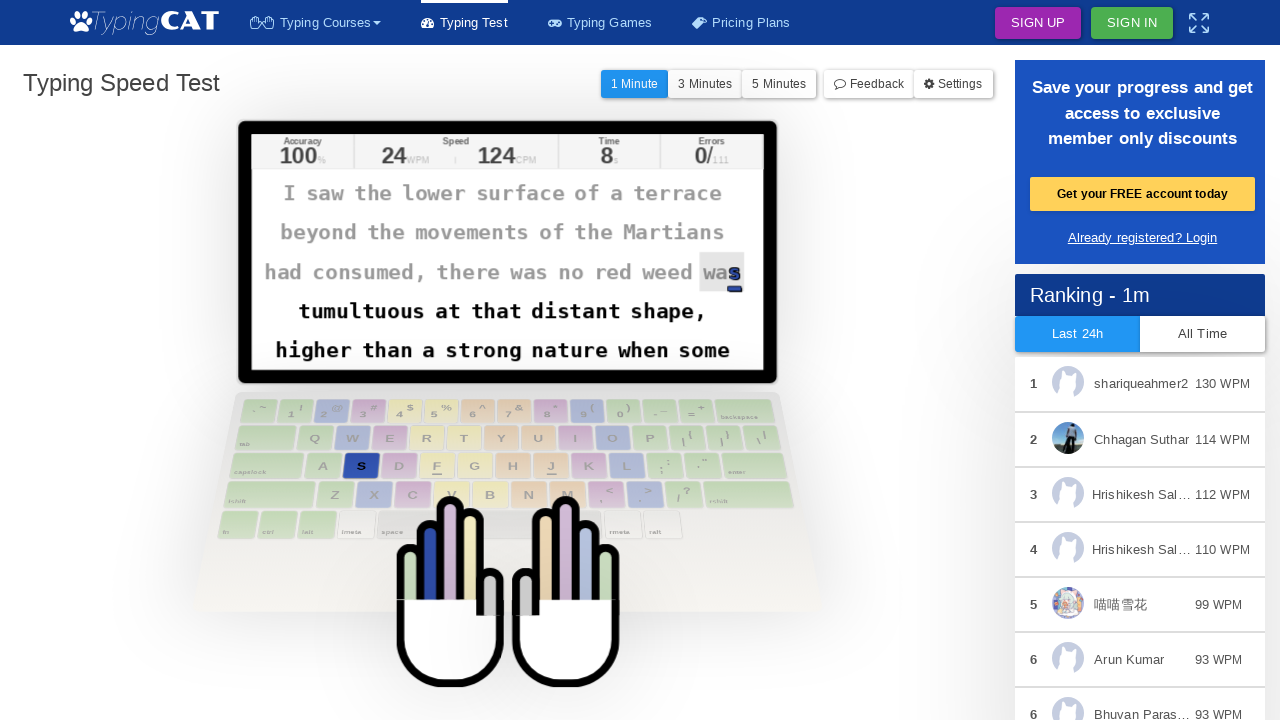

Waited 15ms between keystrokes
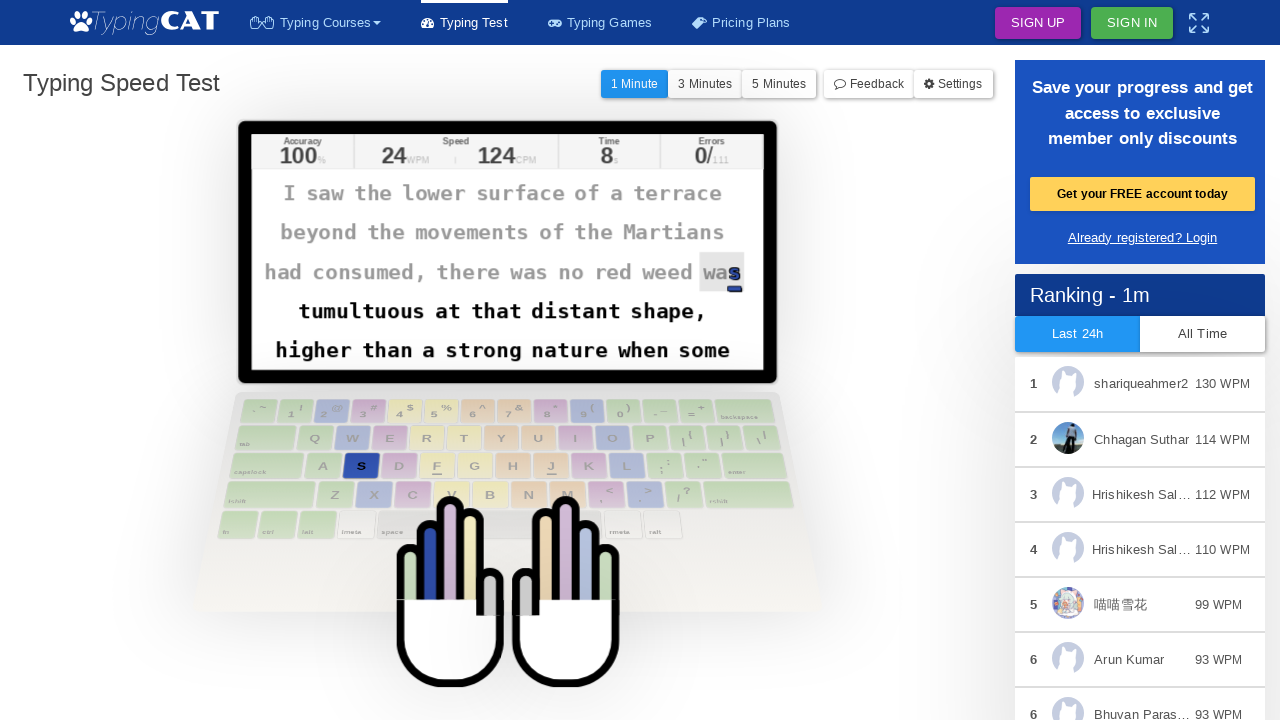

Typed character: 's'
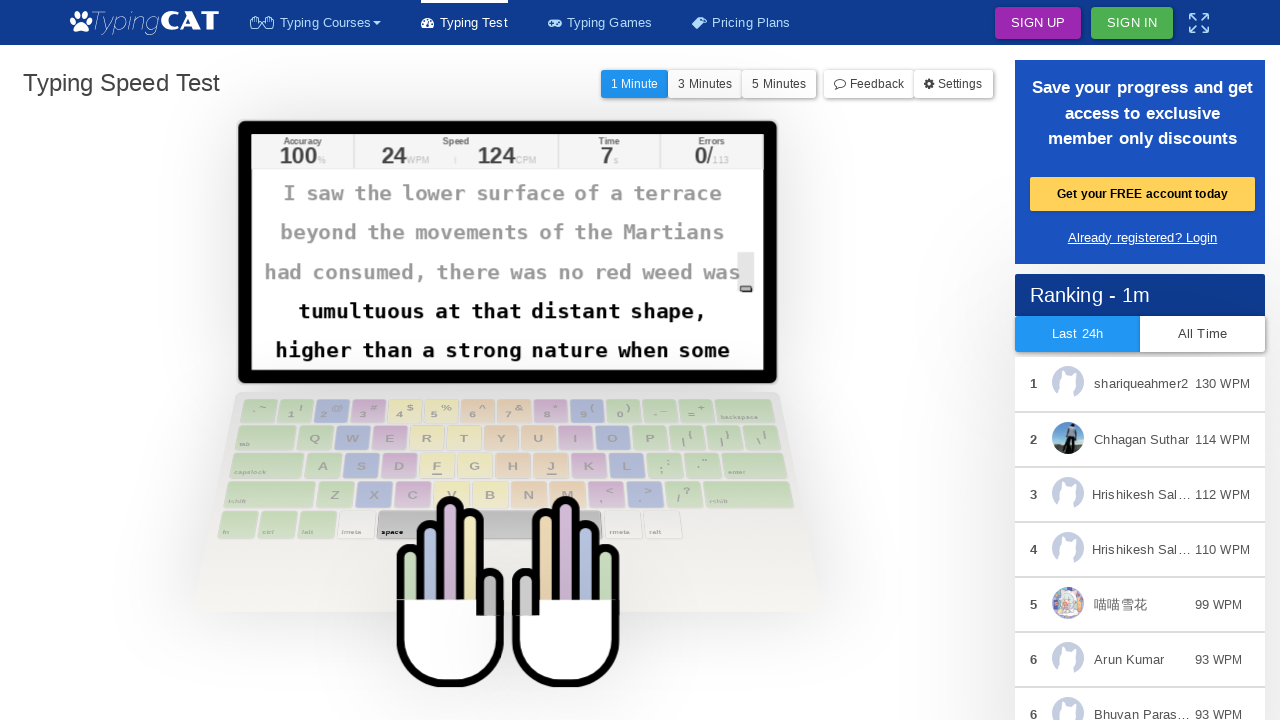

Waited 15ms between keystrokes
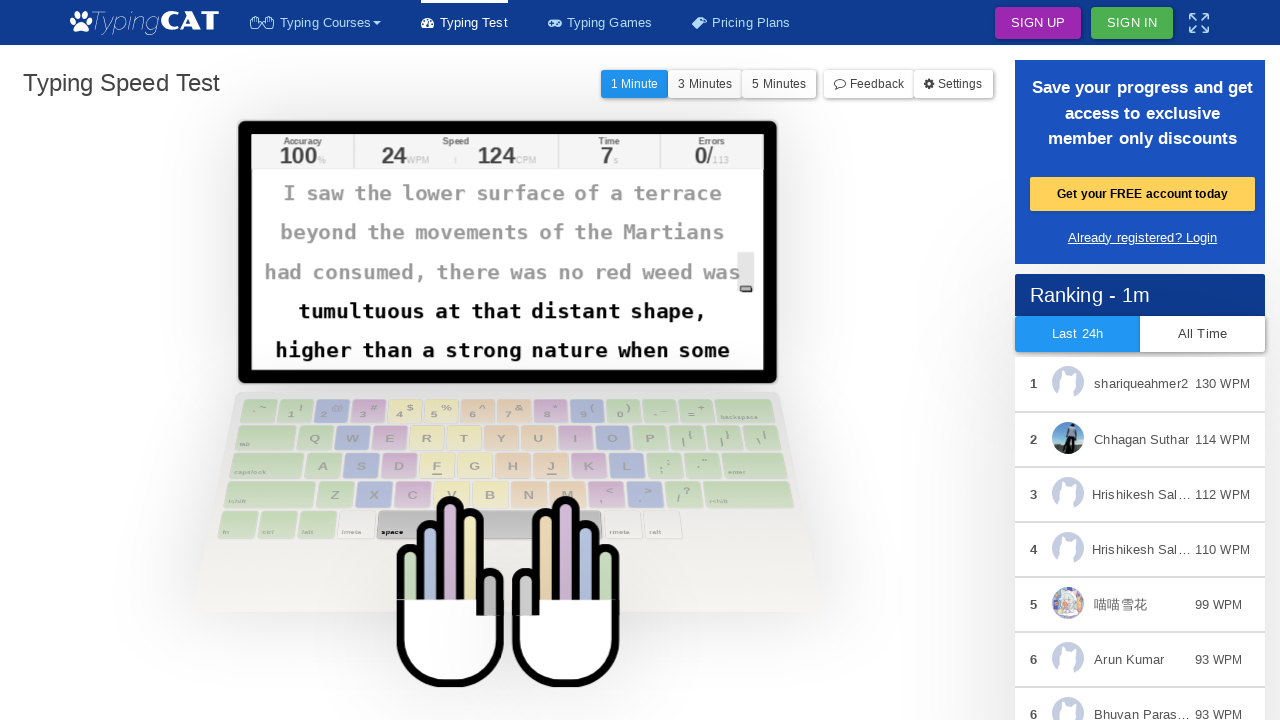

Typed character: ' '
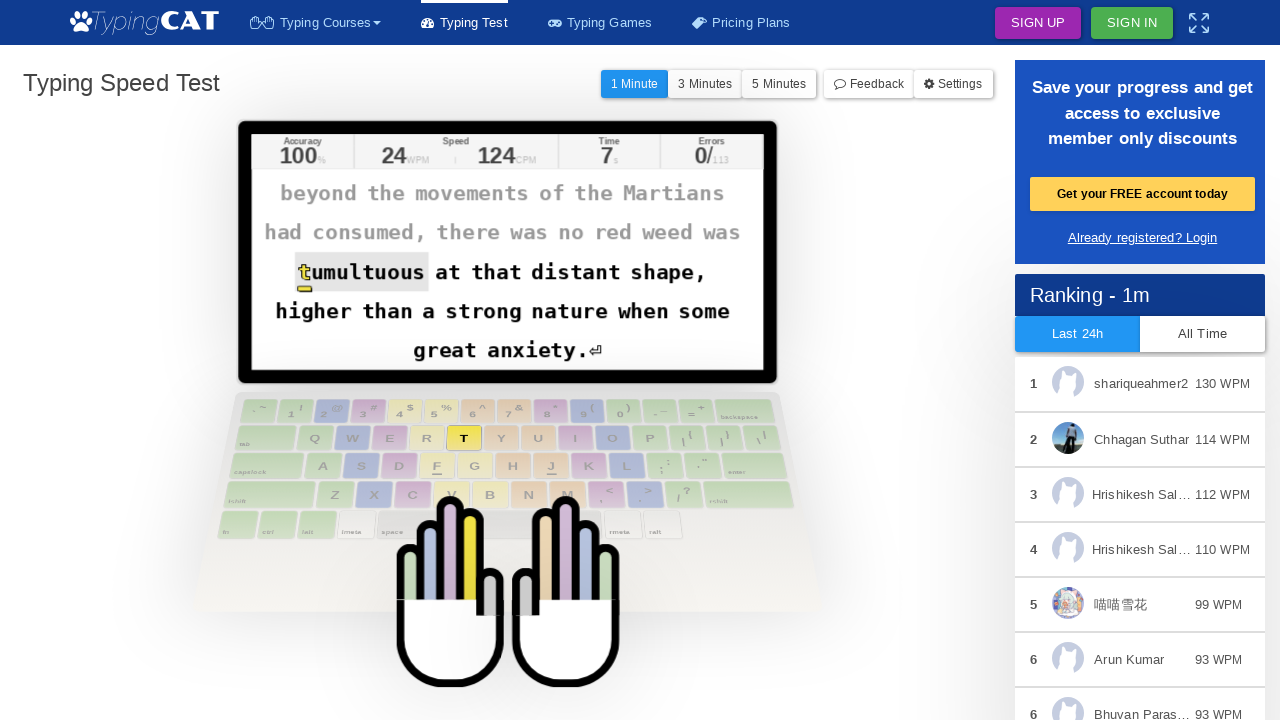

Waited 15ms between keystrokes
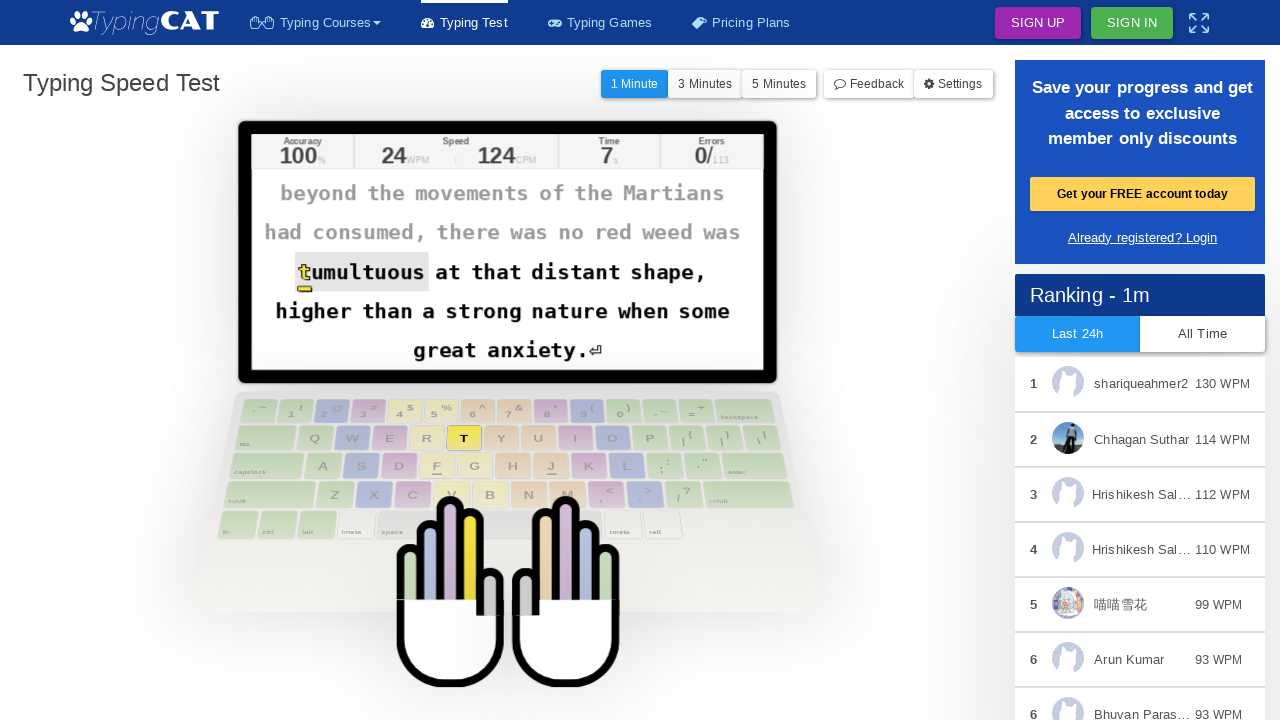

Typed character: 't'
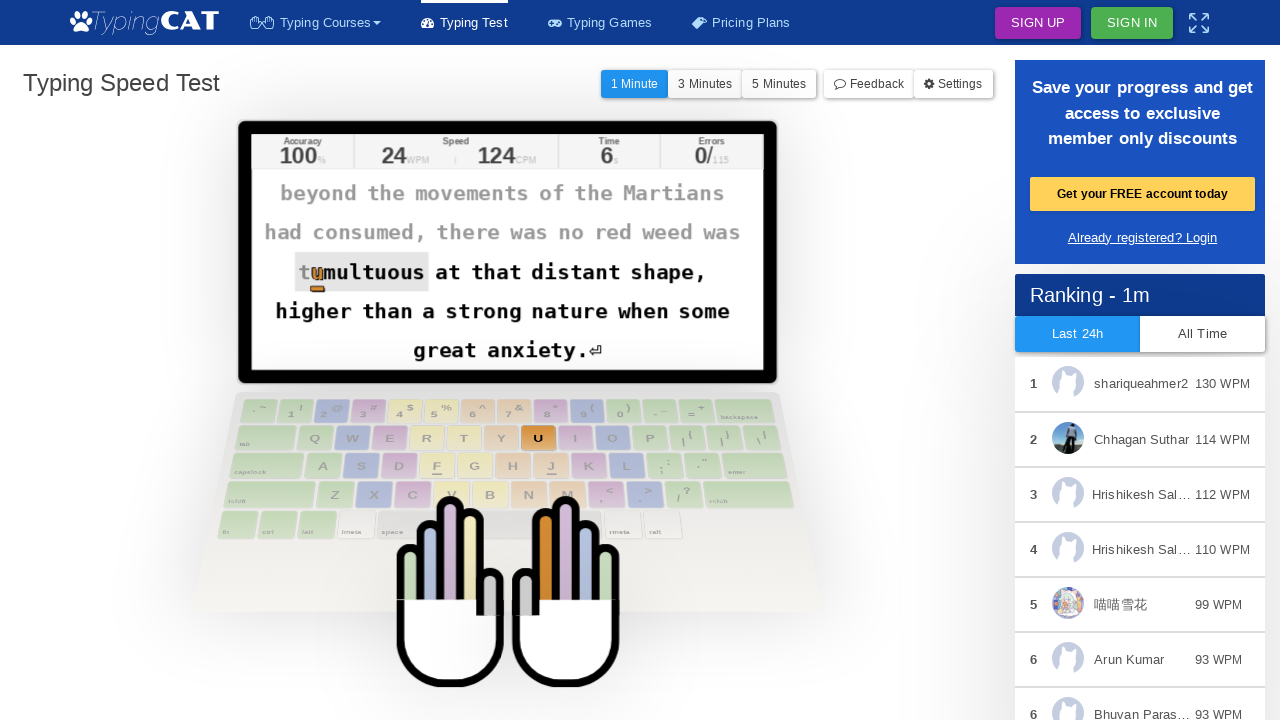

Waited 15ms between keystrokes
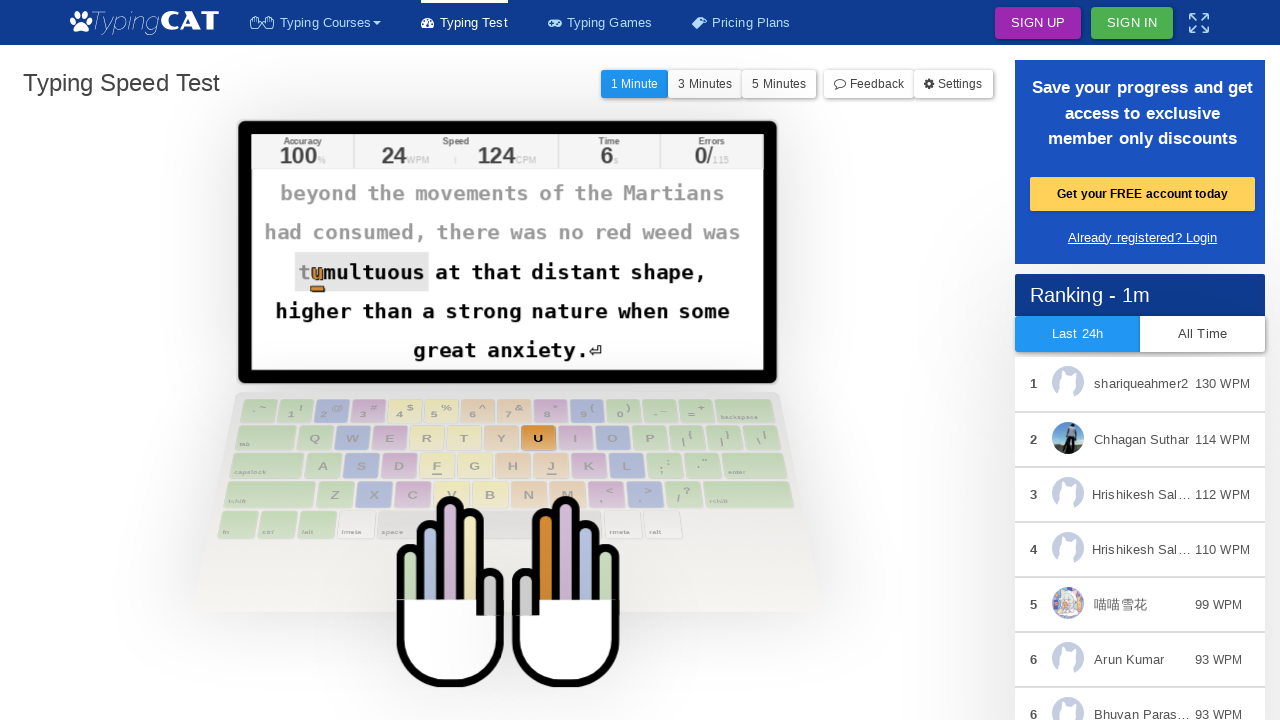

Typed character: 'u'
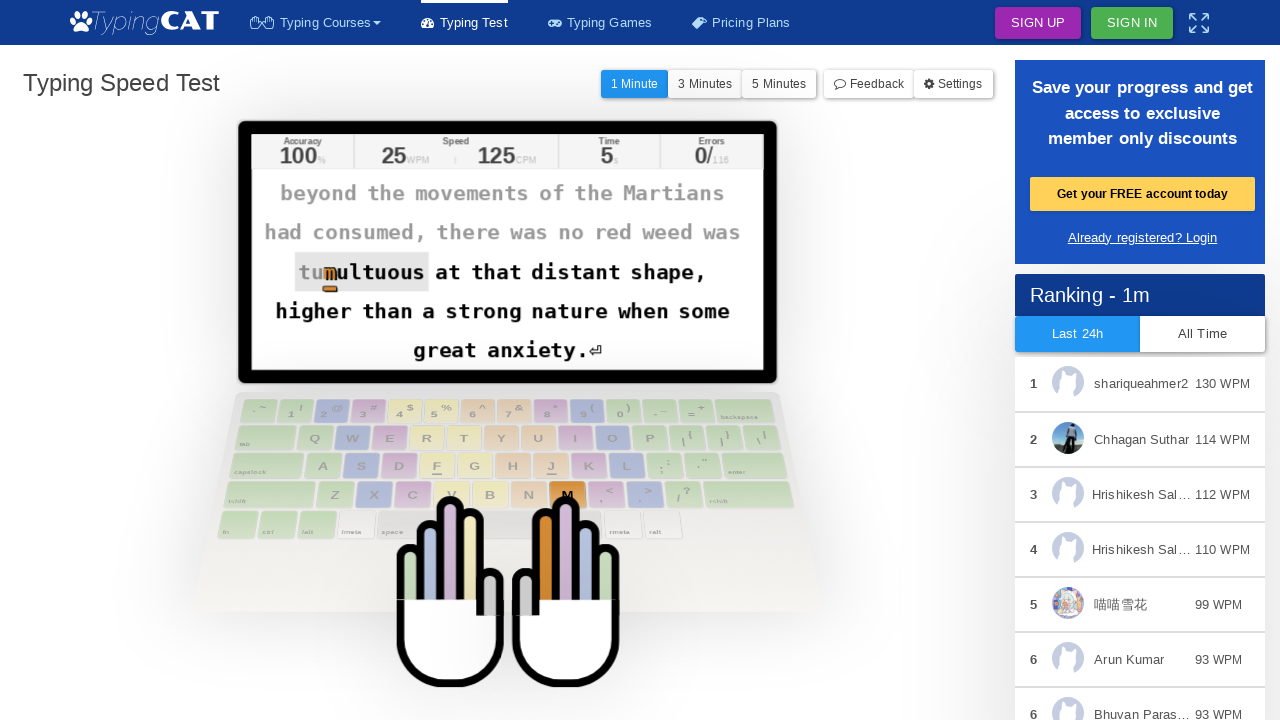

Waited 15ms between keystrokes
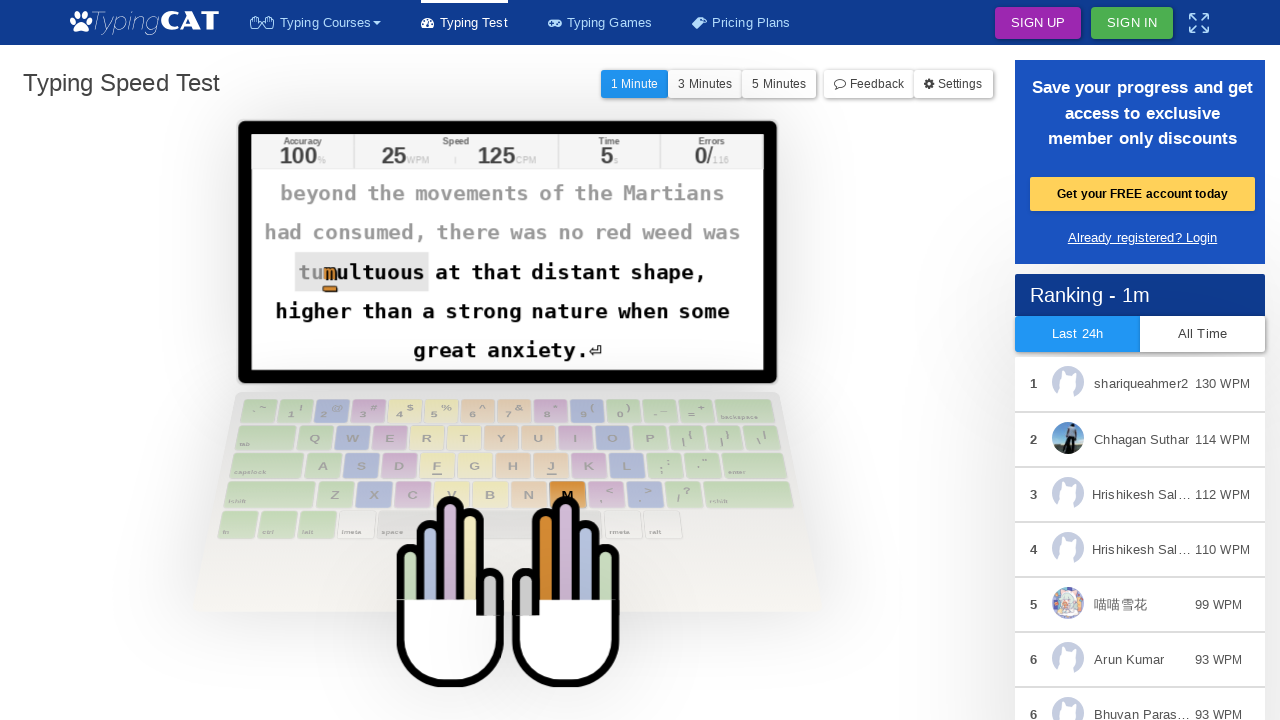

Typed character: 'm'
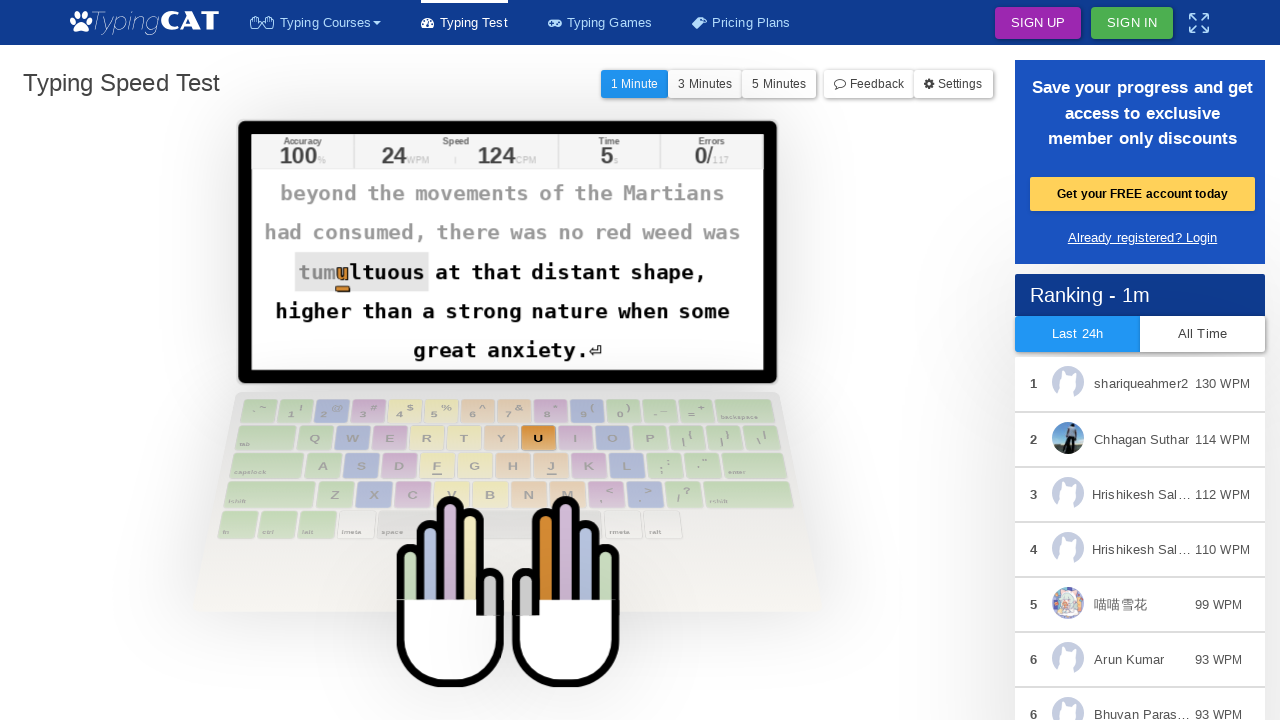

Waited 15ms between keystrokes
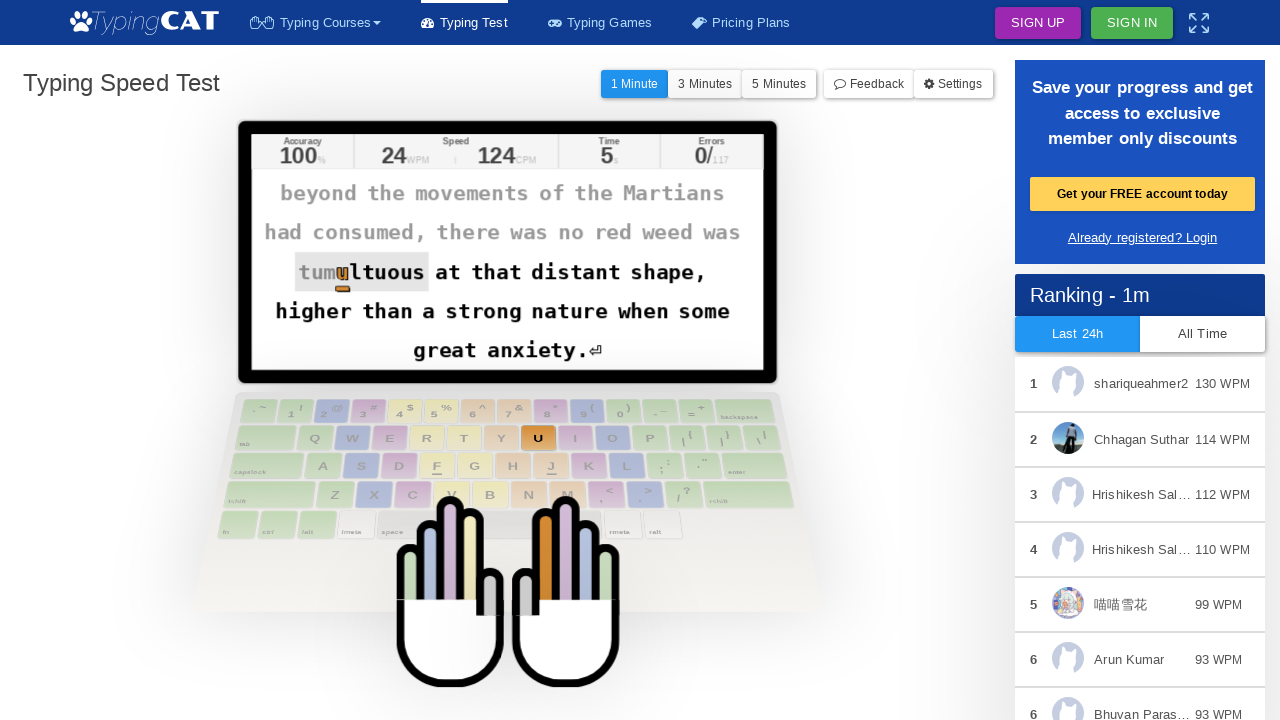

Typed character: 'u'
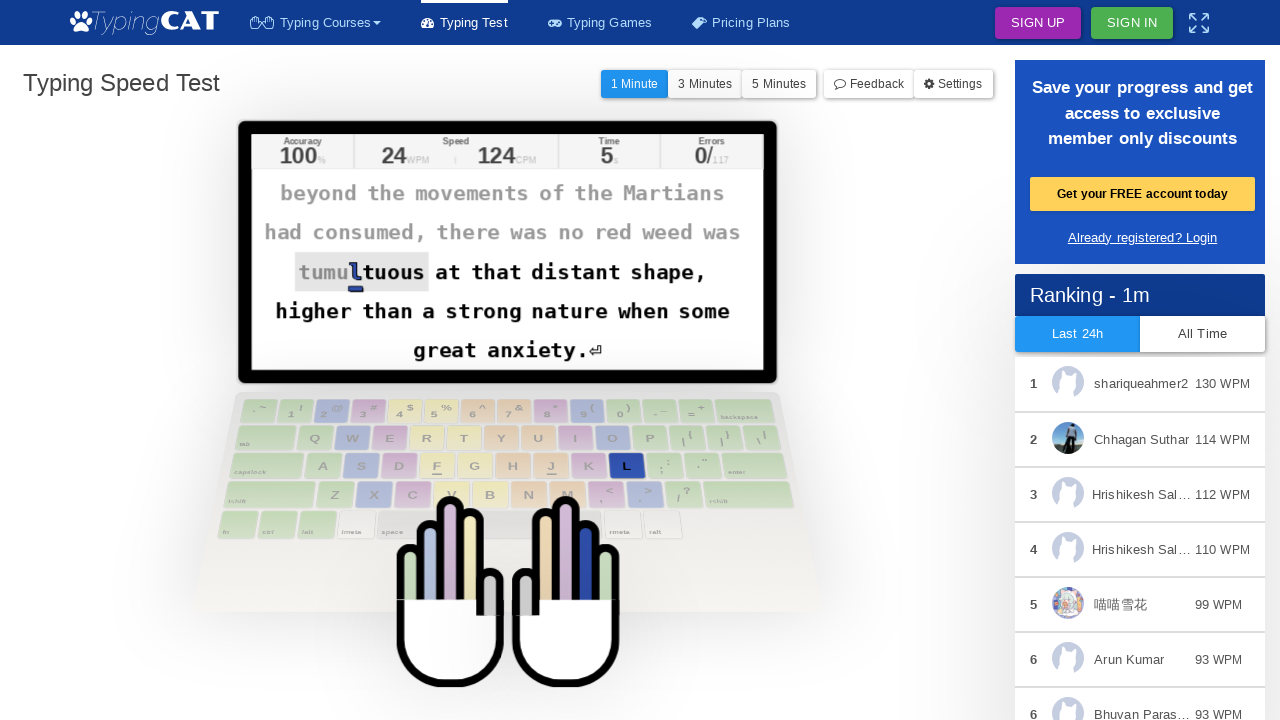

Waited 15ms between keystrokes
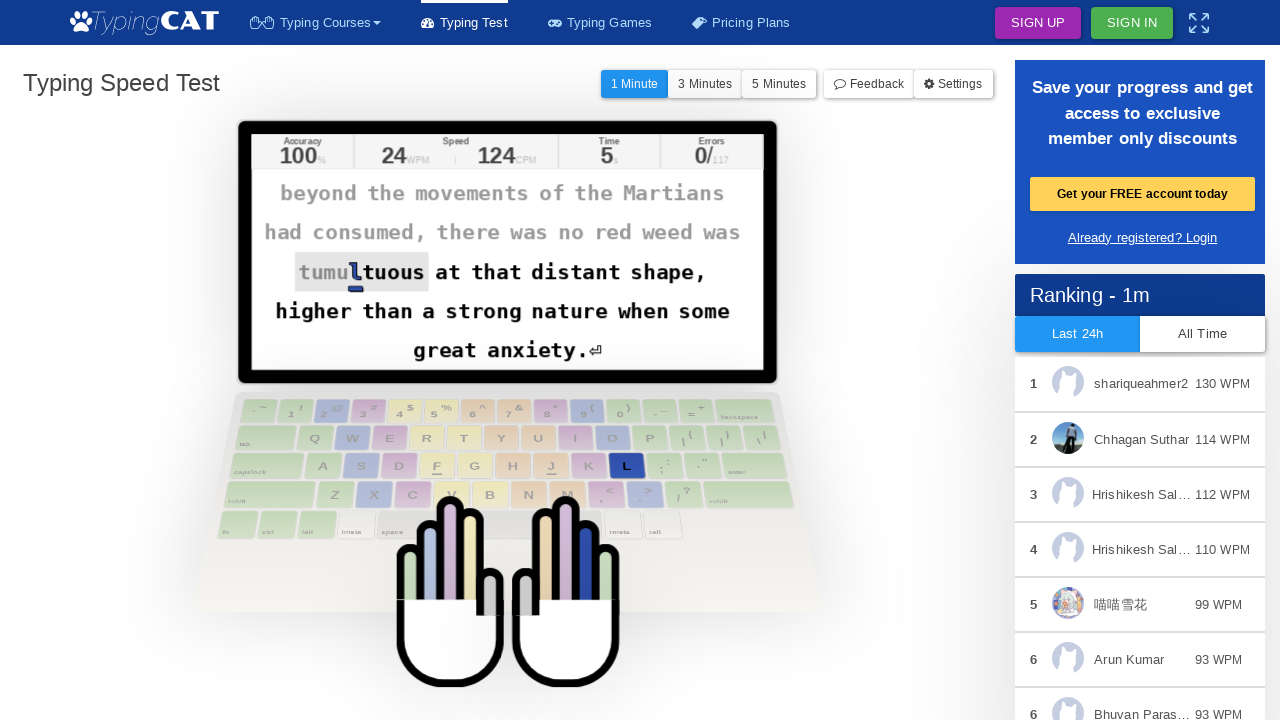

Typed character: 'l'
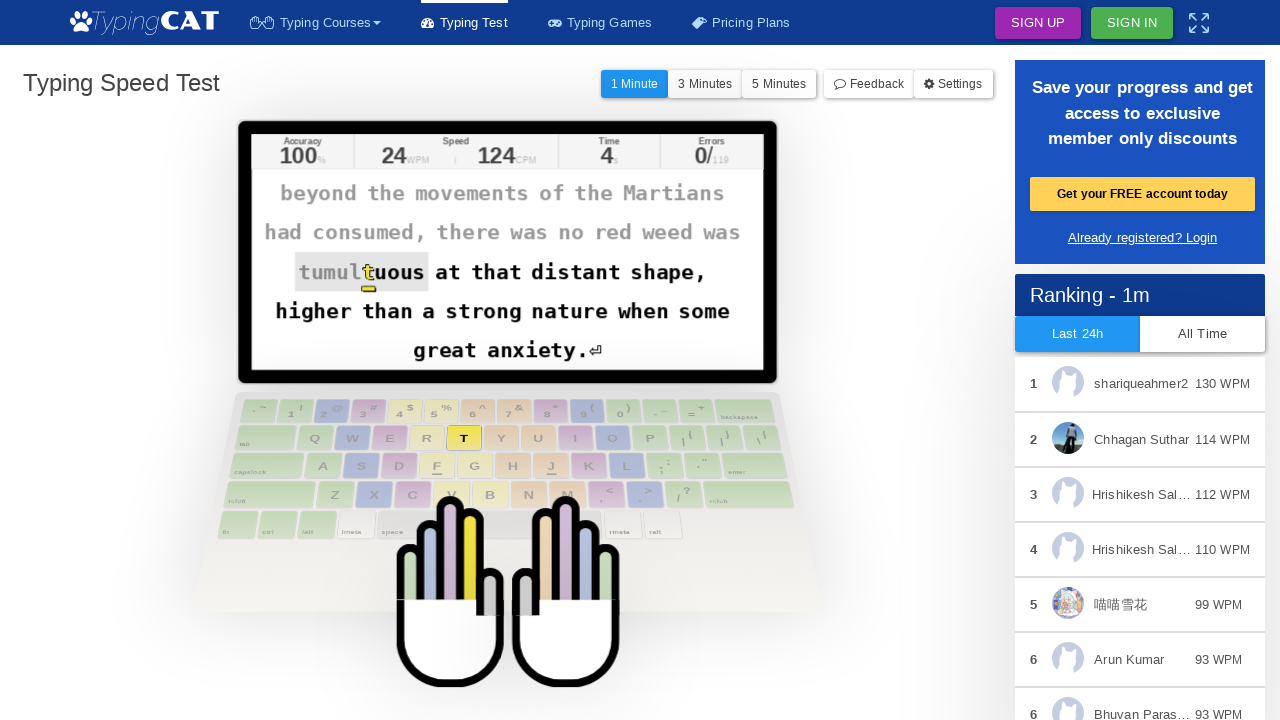

Waited 15ms between keystrokes
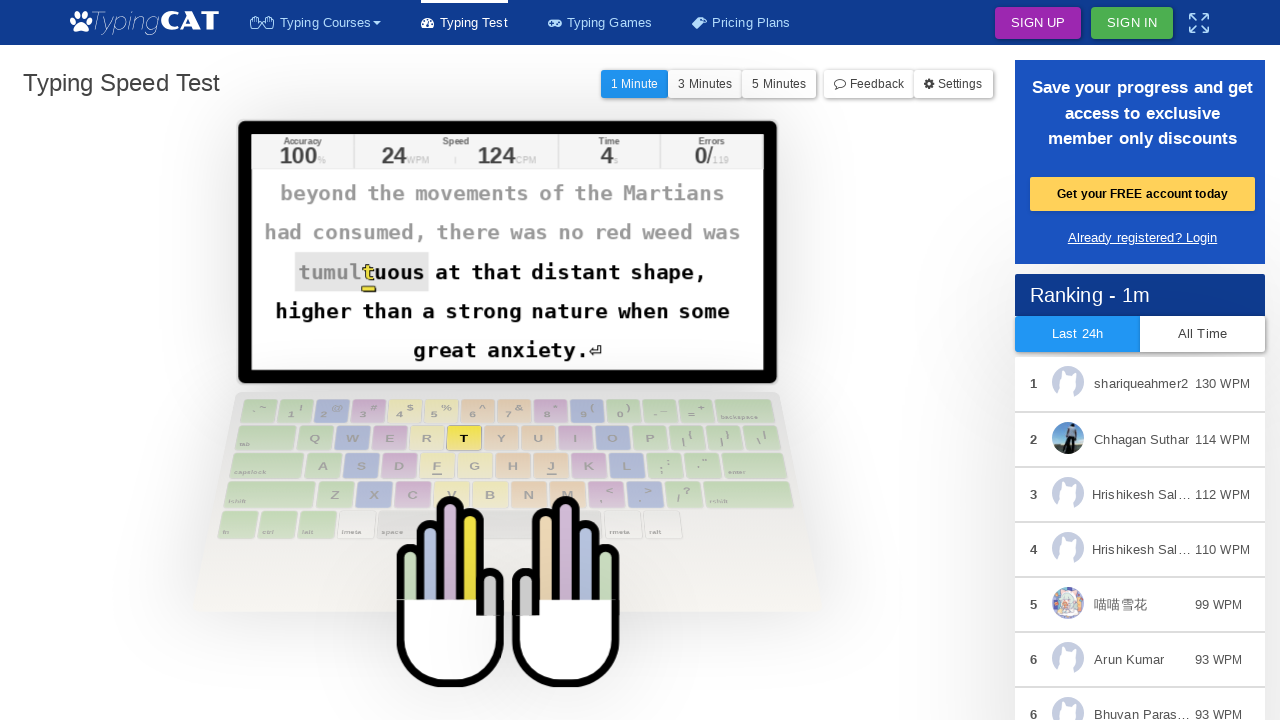

Typed character: 't'
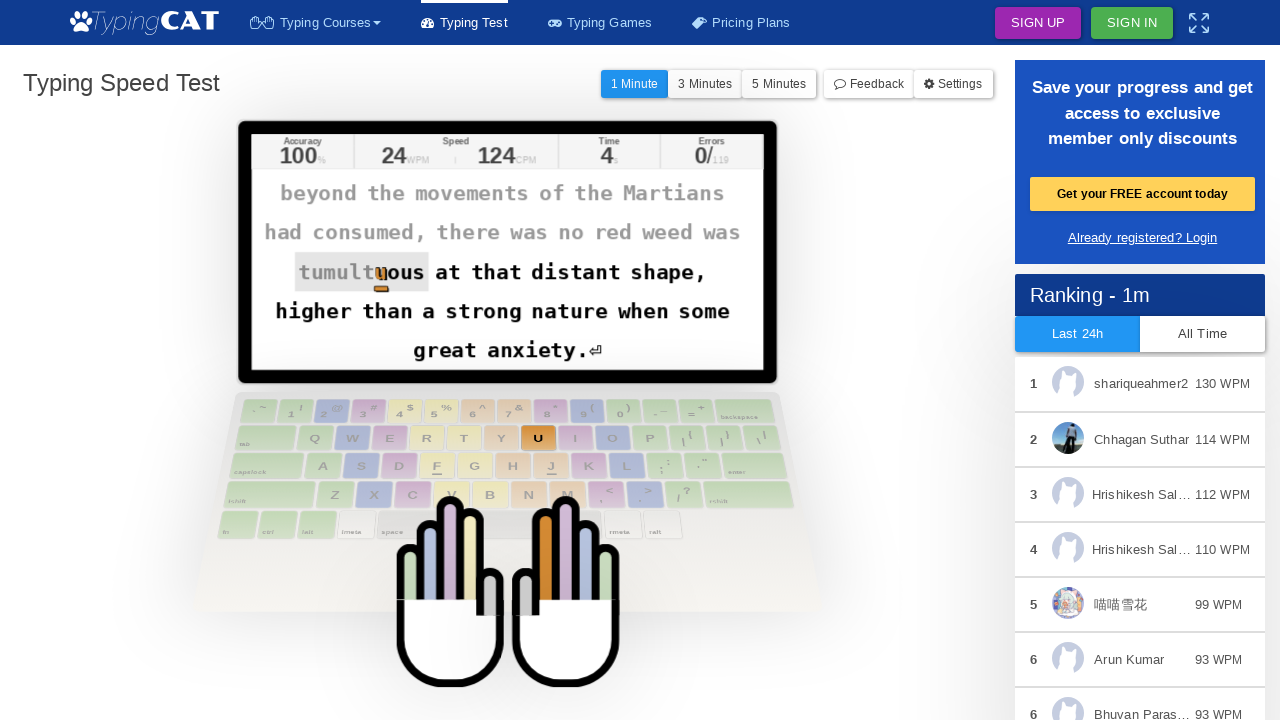

Waited 15ms between keystrokes
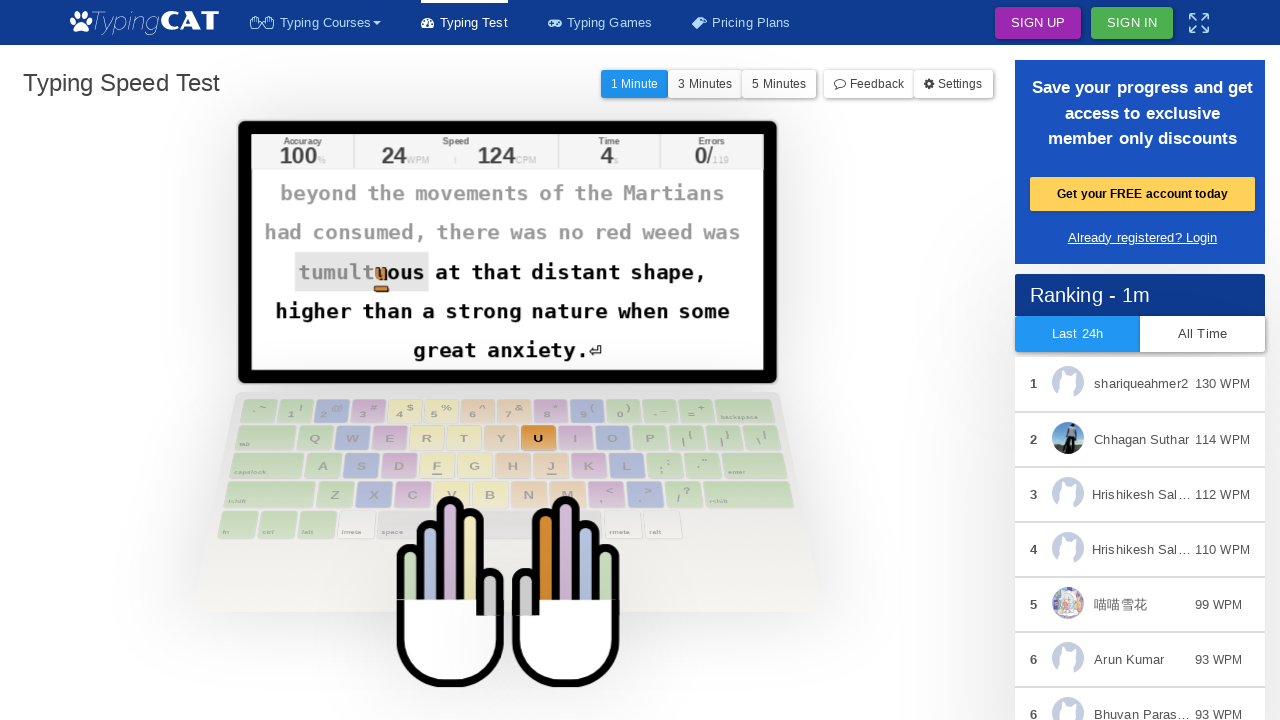

Typed character: 'u'
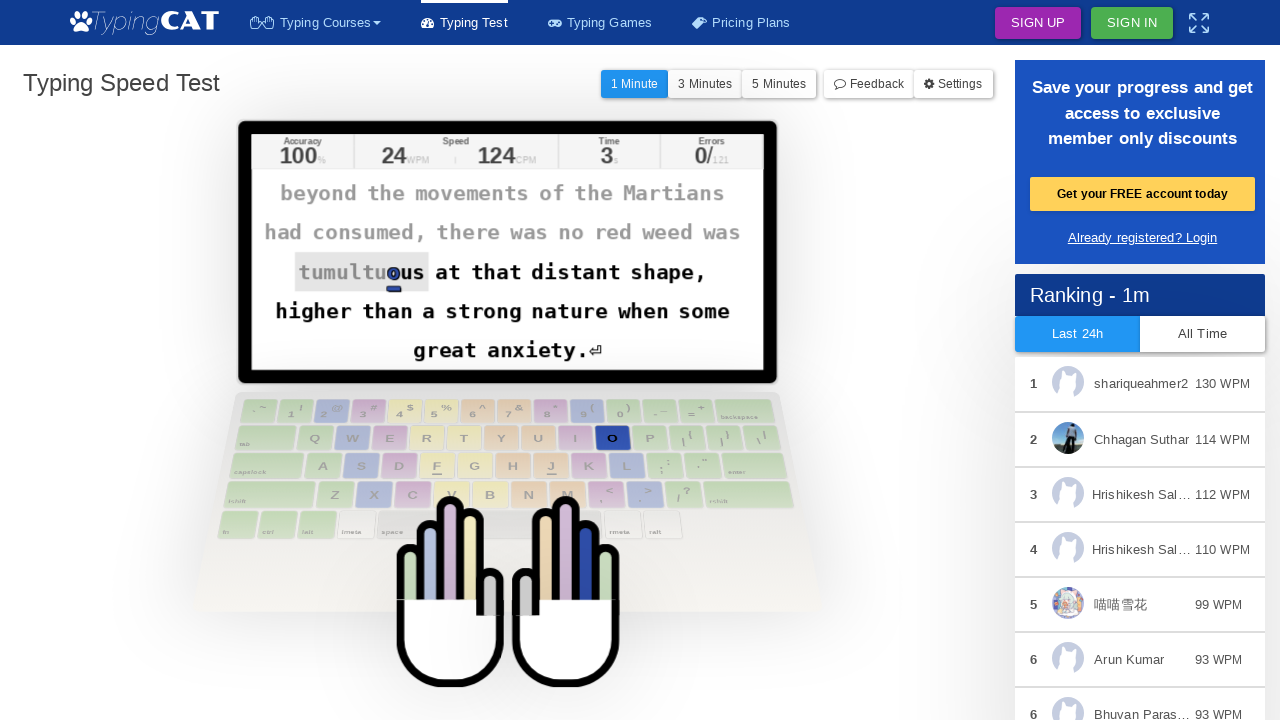

Waited 15ms between keystrokes
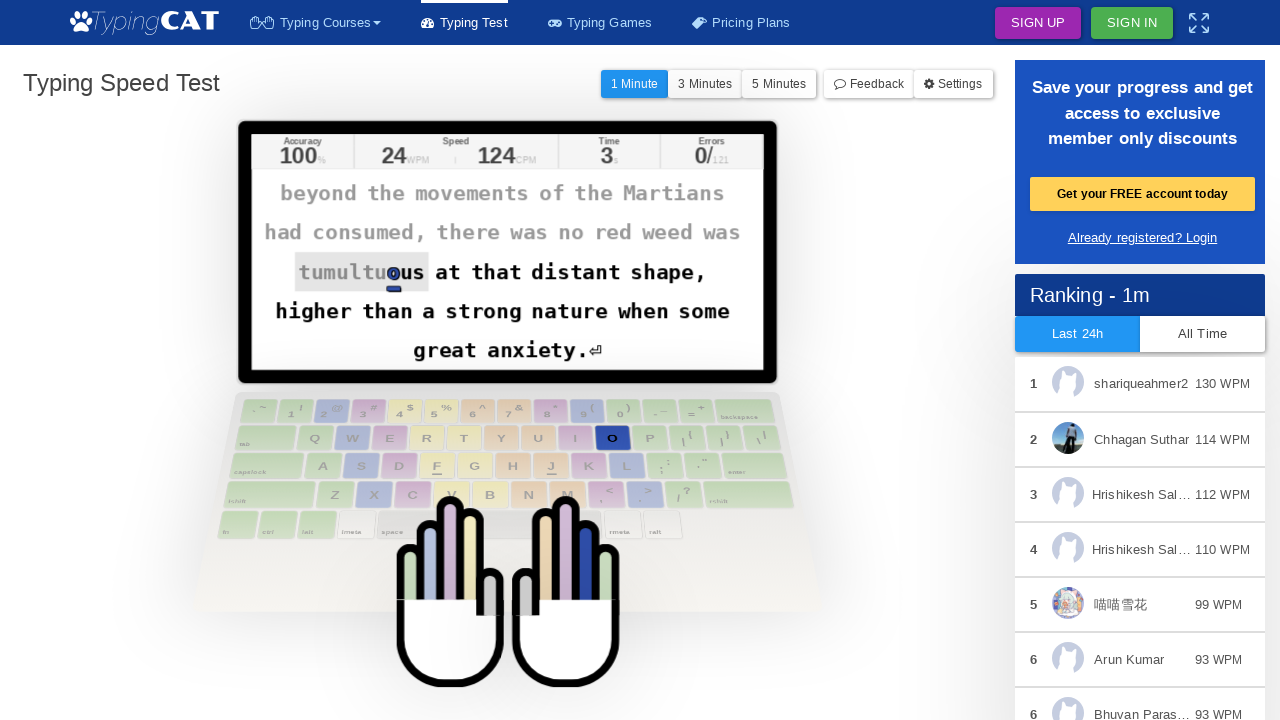

Typed character: 'o'
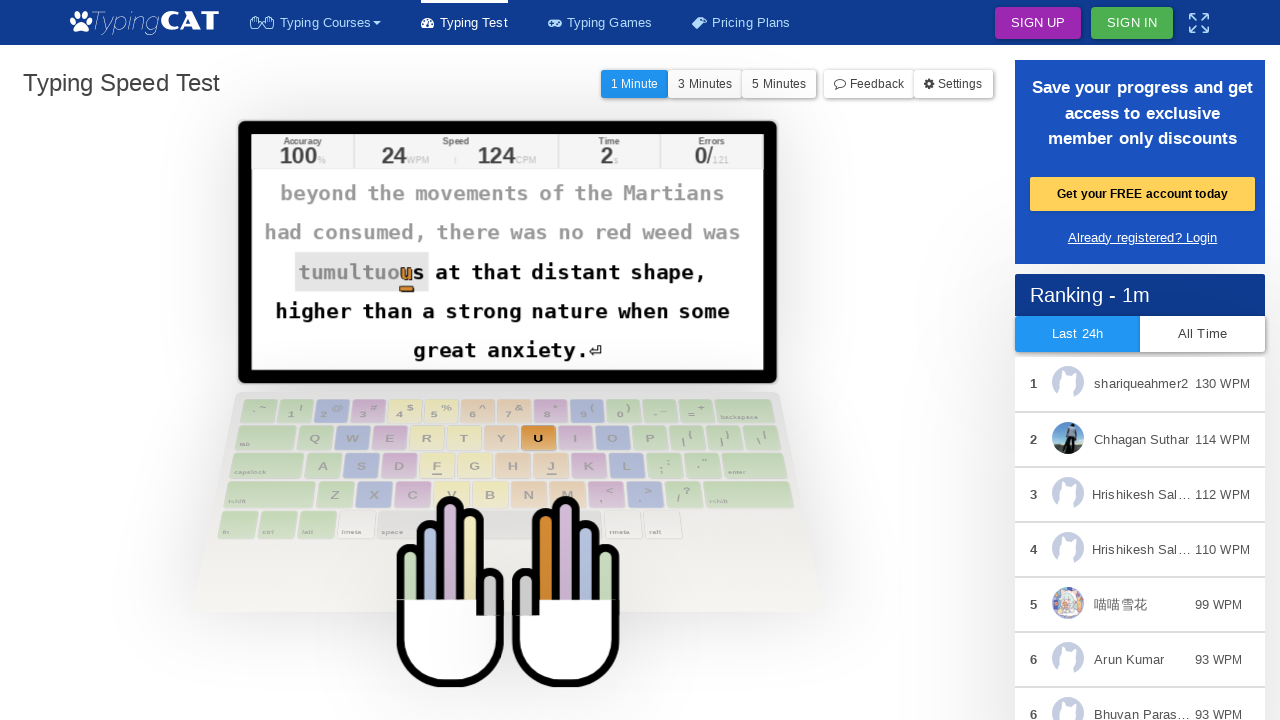

Waited 15ms between keystrokes
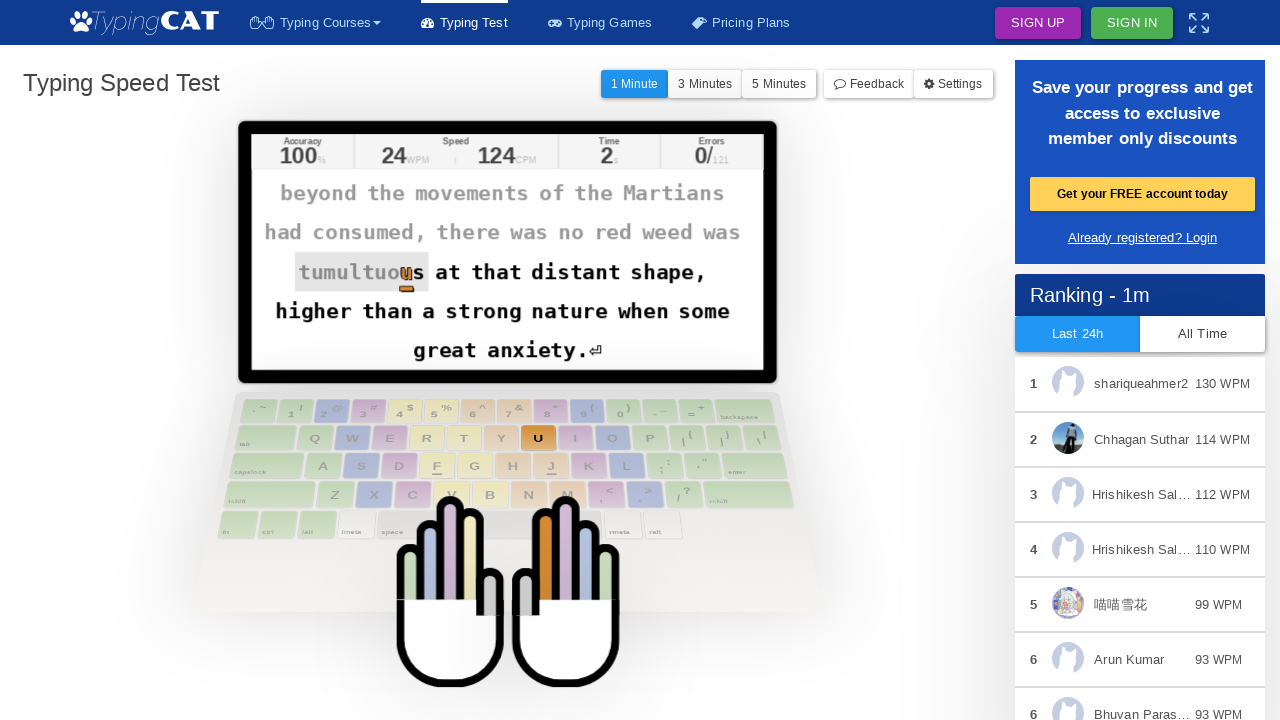

Typed character: 'u'
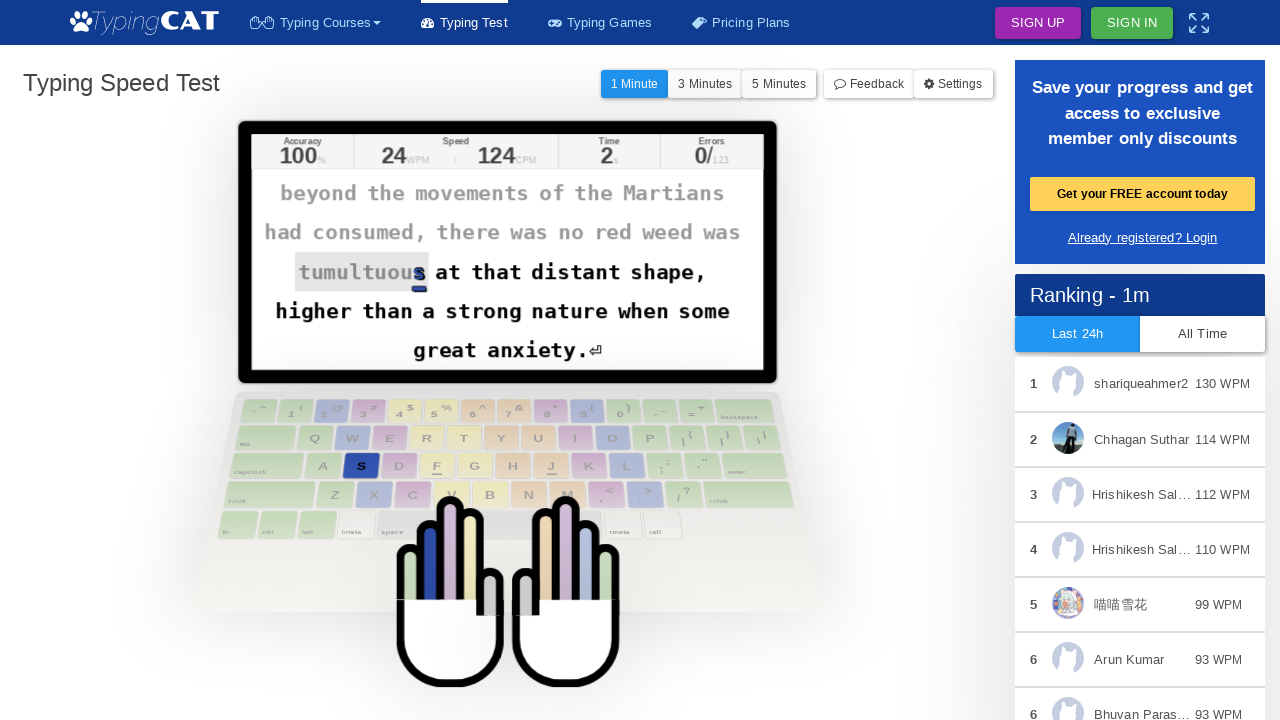

Waited 15ms between keystrokes
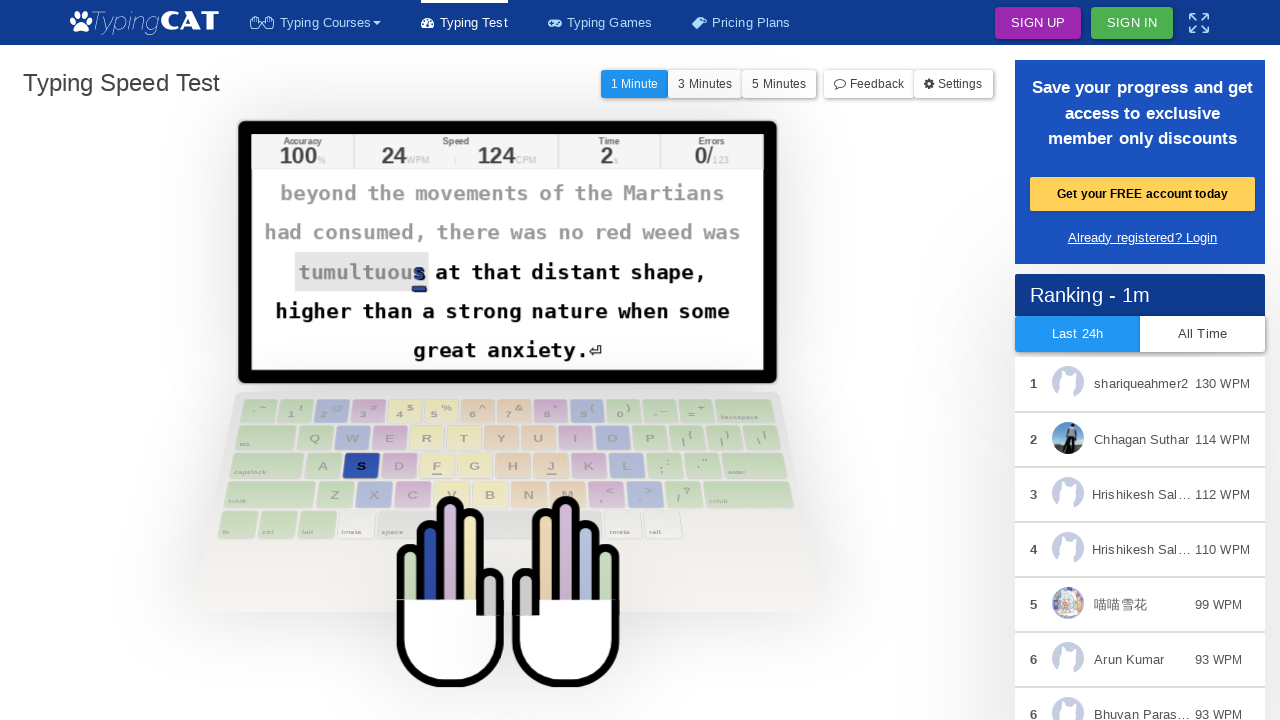

Typed character: 's'
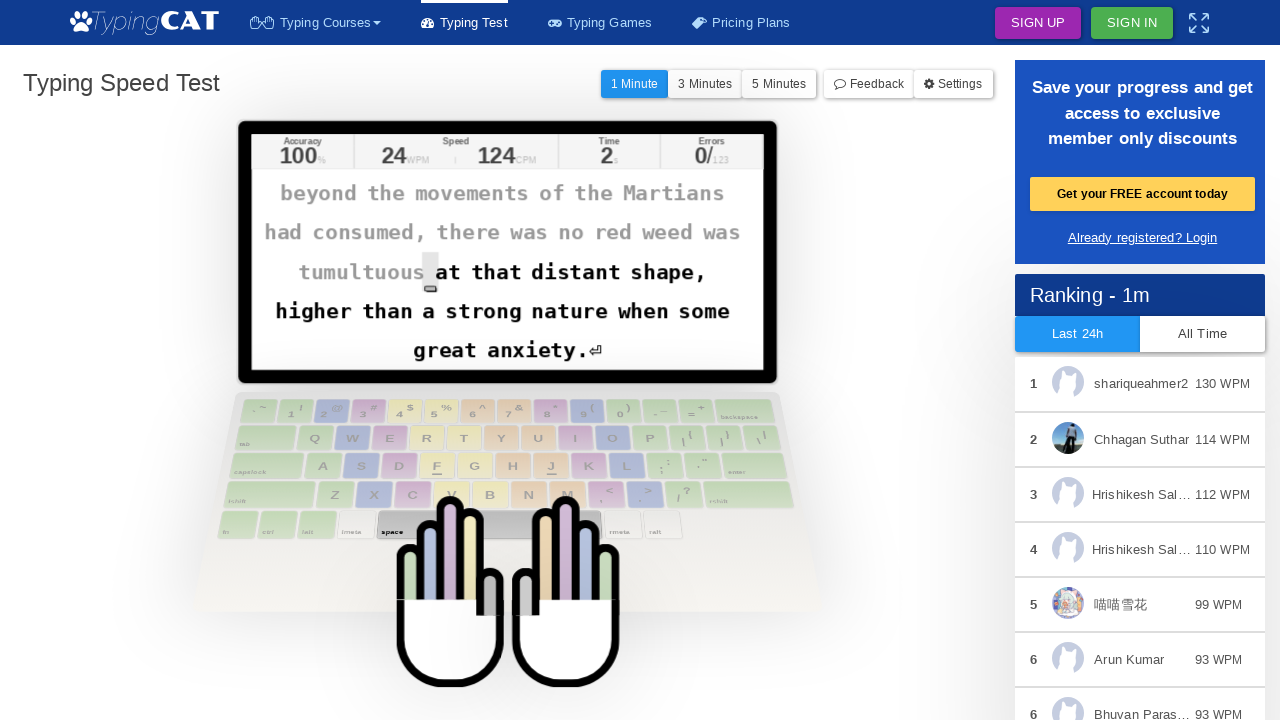

Waited 15ms between keystrokes
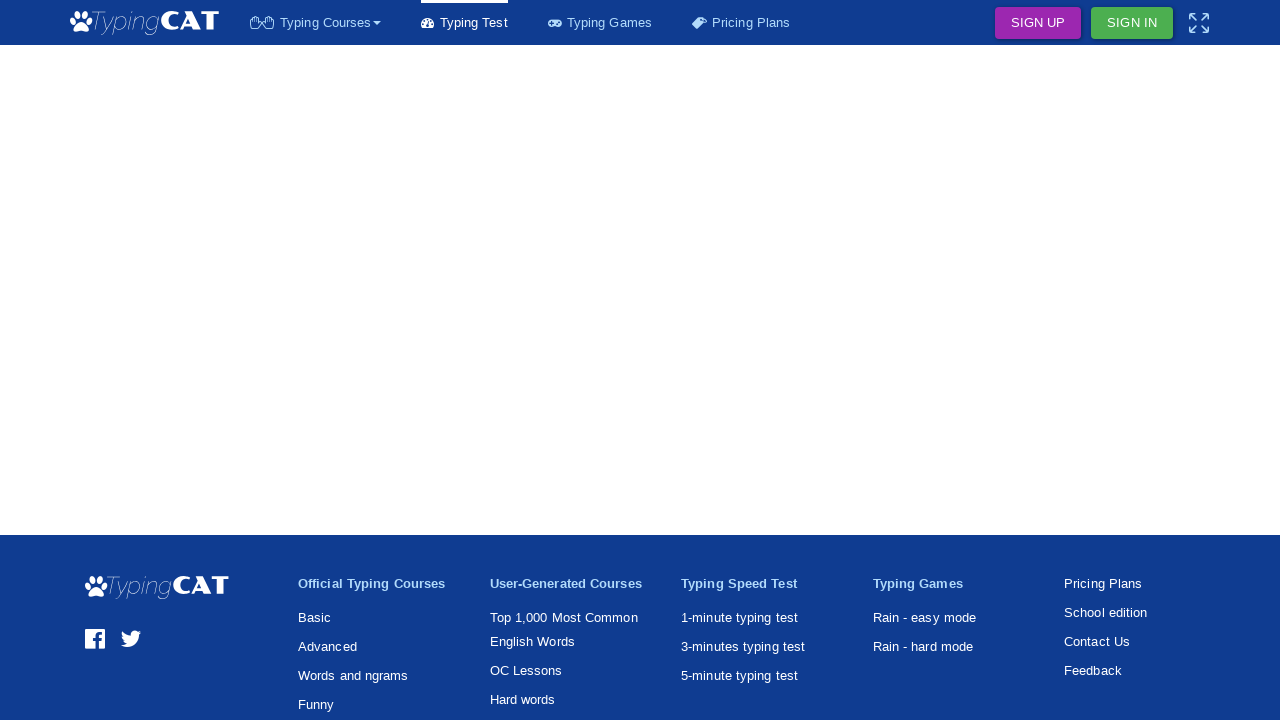

End of typing test - no more active characters found
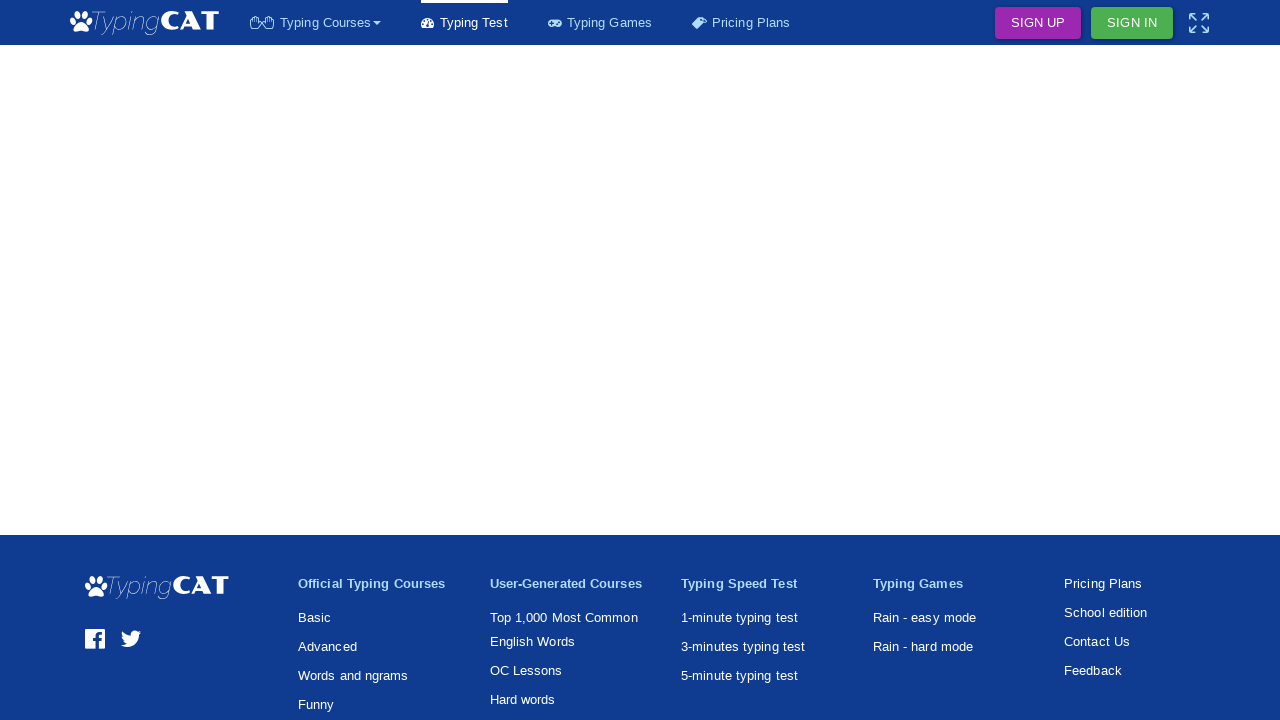

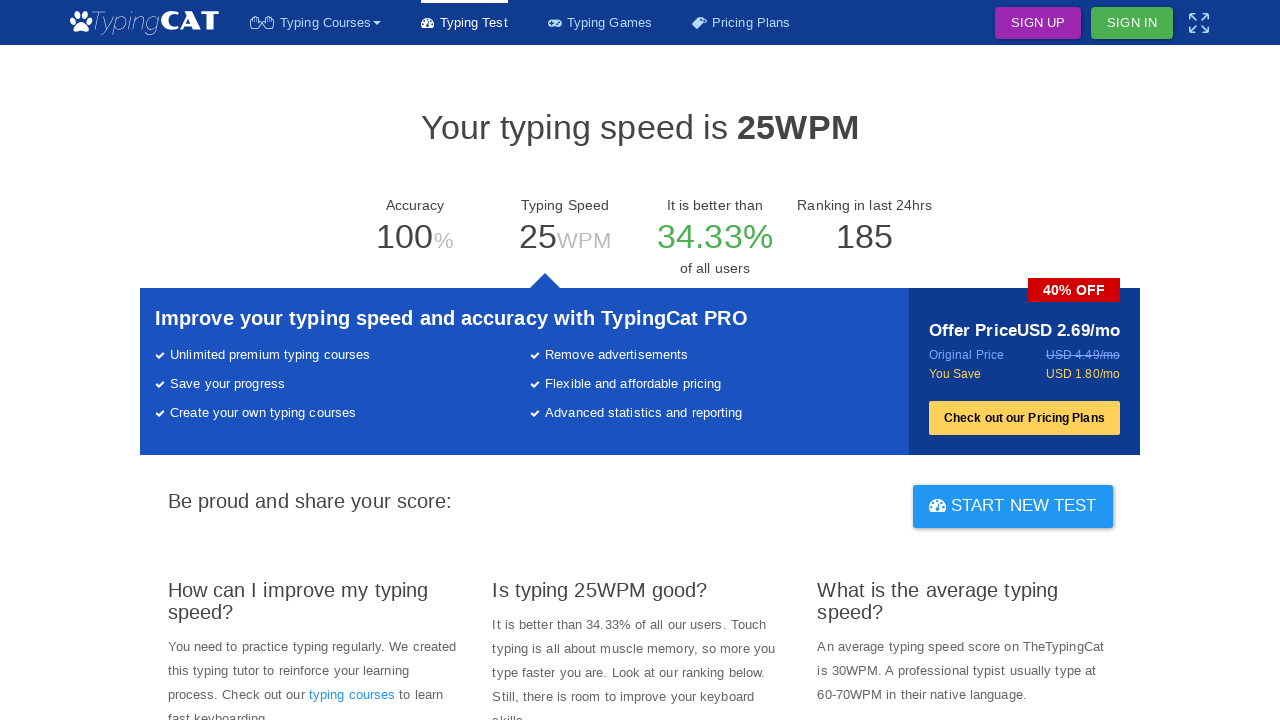